Adds 100 todo items in a loop and verifies all items are displayed in the list

Starting URL: https://todomvc.com/examples/javascript-es6/dist/#/active

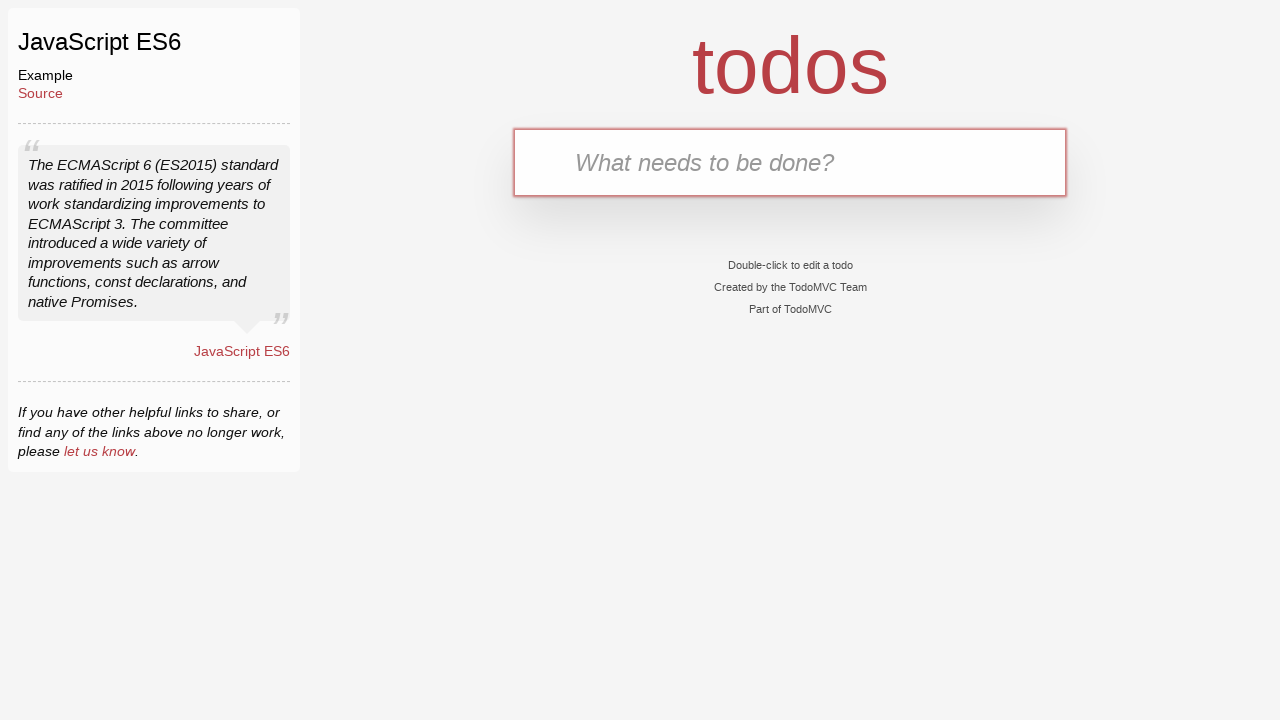

Filled todo input field with 'Buy Bread' (item 1) on input[placeholder='What needs to be done?']
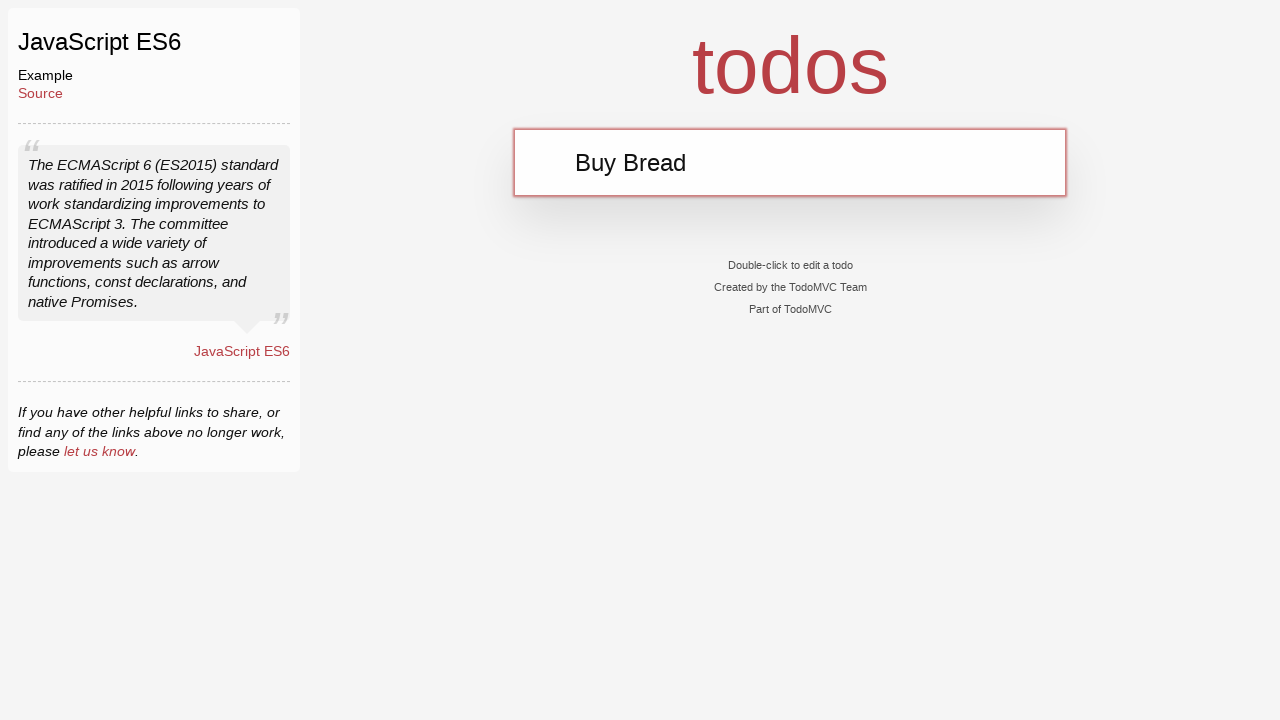

Pressed Enter to add todo item 1 on input[placeholder='What needs to be done?']
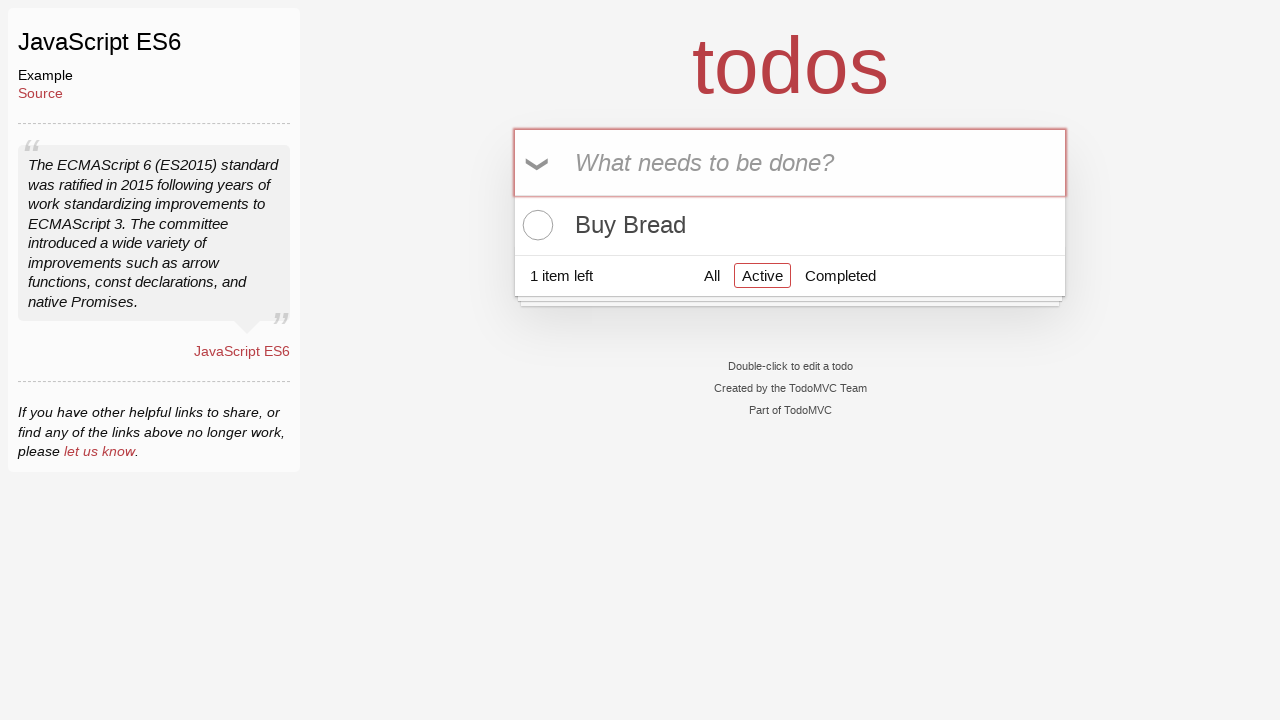

Filled todo input field with 'Buy Bread' (item 2) on input[placeholder='What needs to be done?']
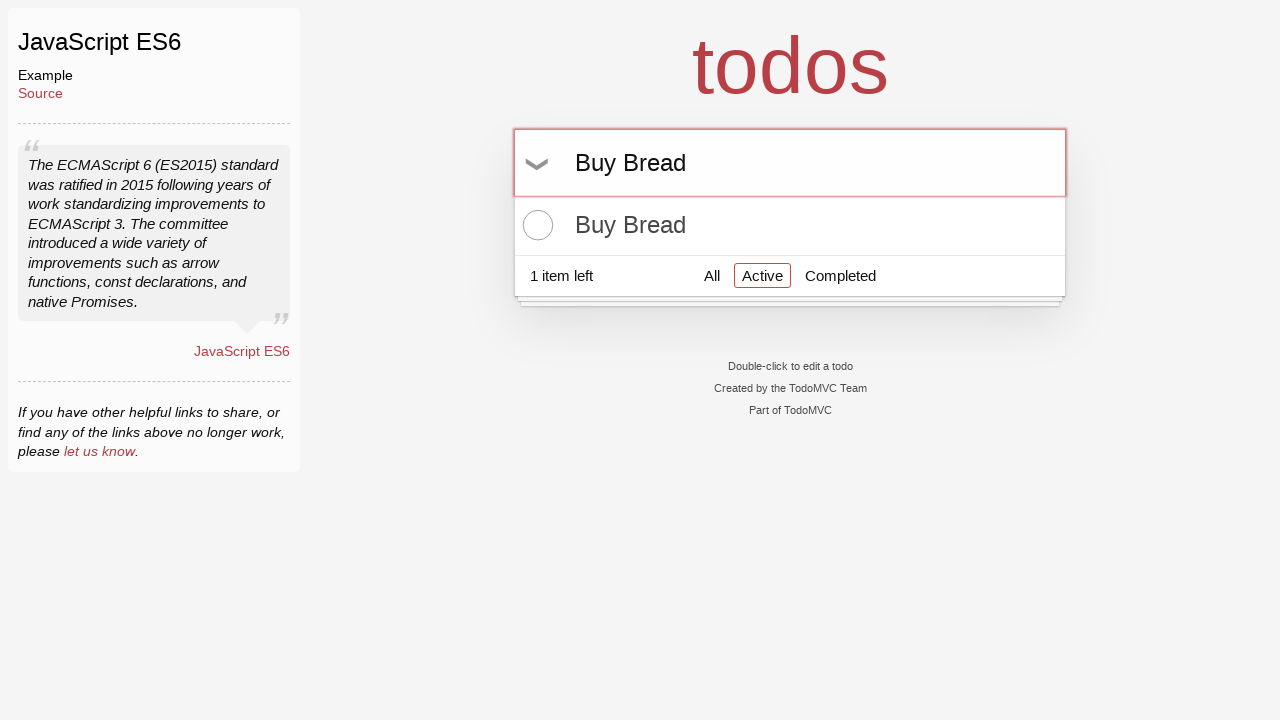

Pressed Enter to add todo item 2 on input[placeholder='What needs to be done?']
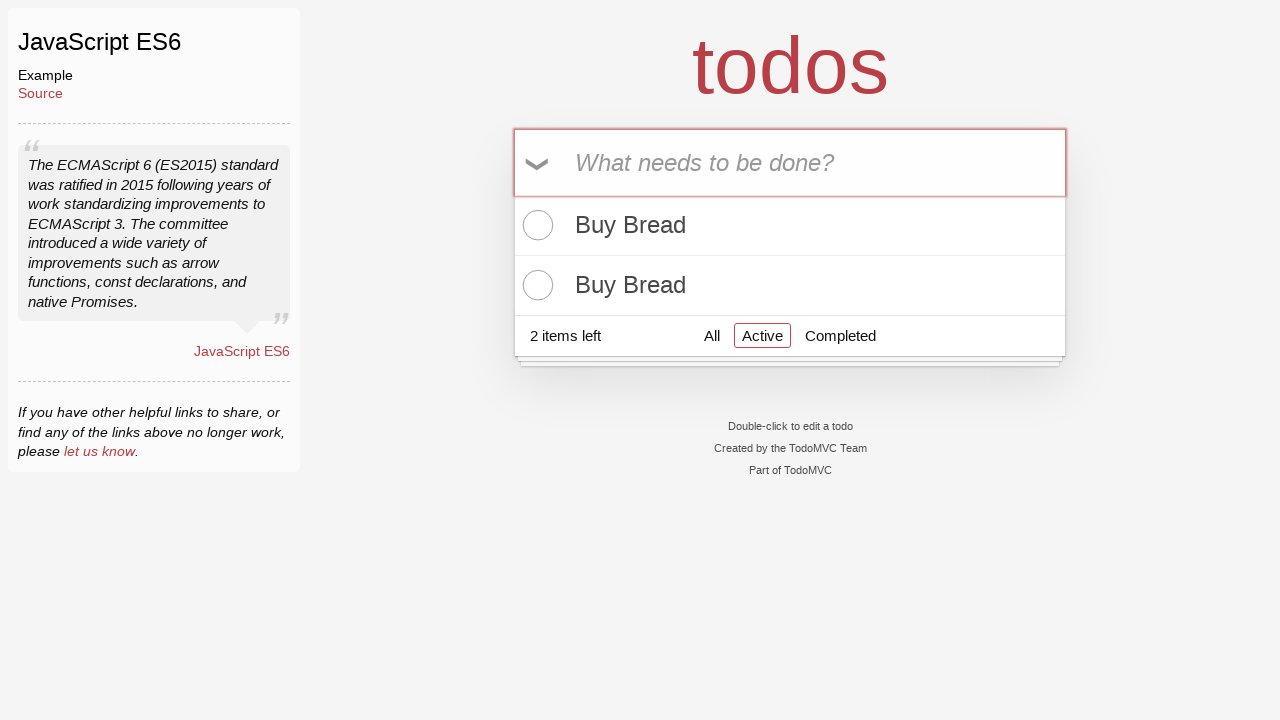

Filled todo input field with 'Buy Bread' (item 3) on input[placeholder='What needs to be done?']
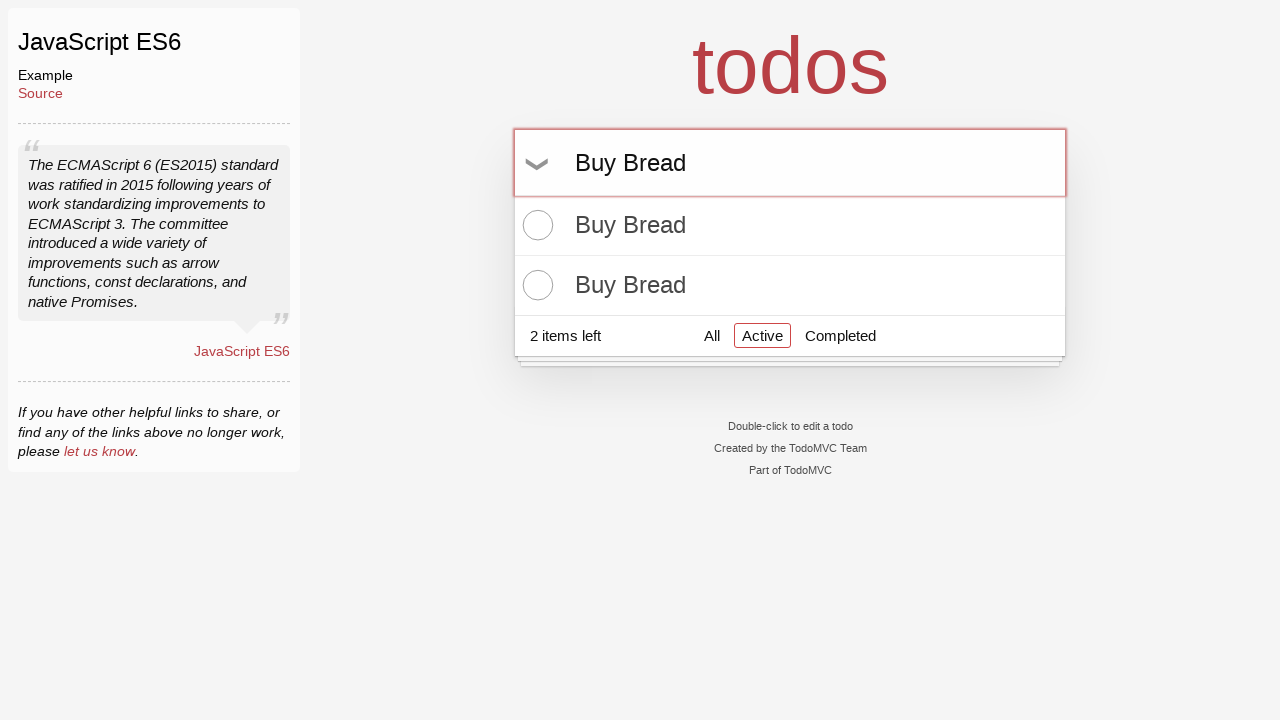

Pressed Enter to add todo item 3 on input[placeholder='What needs to be done?']
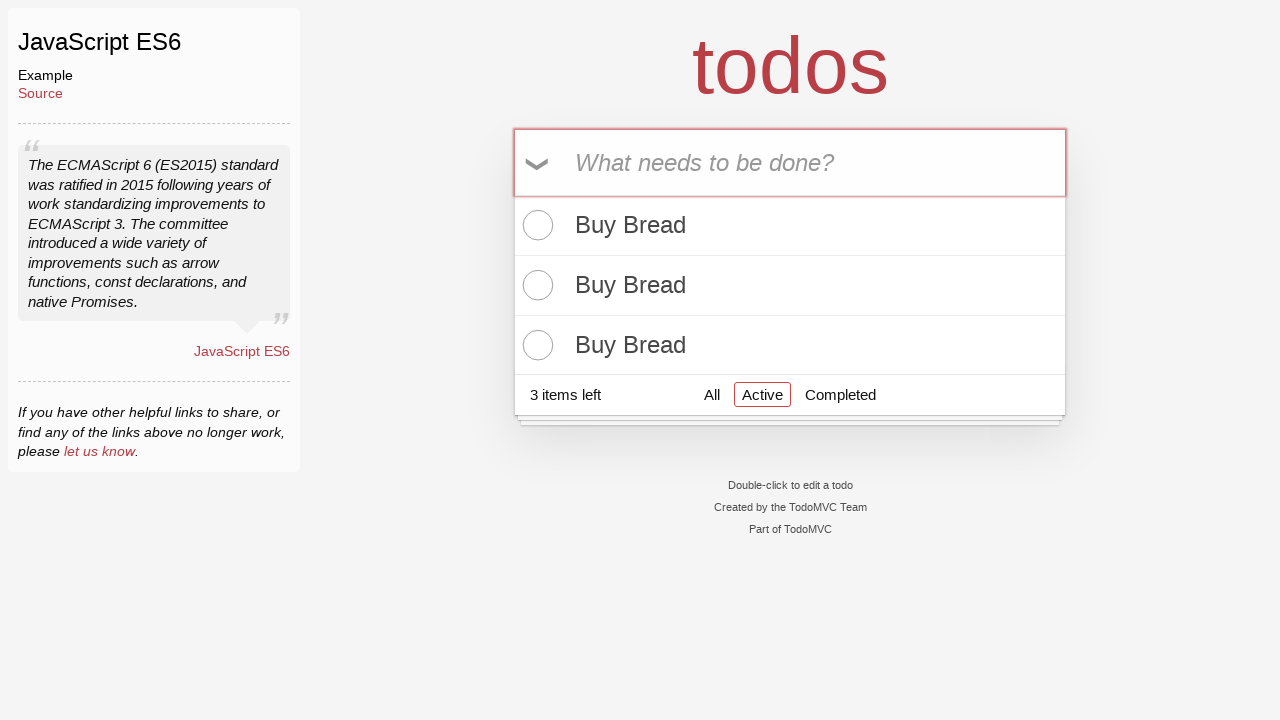

Filled todo input field with 'Buy Bread' (item 4) on input[placeholder='What needs to be done?']
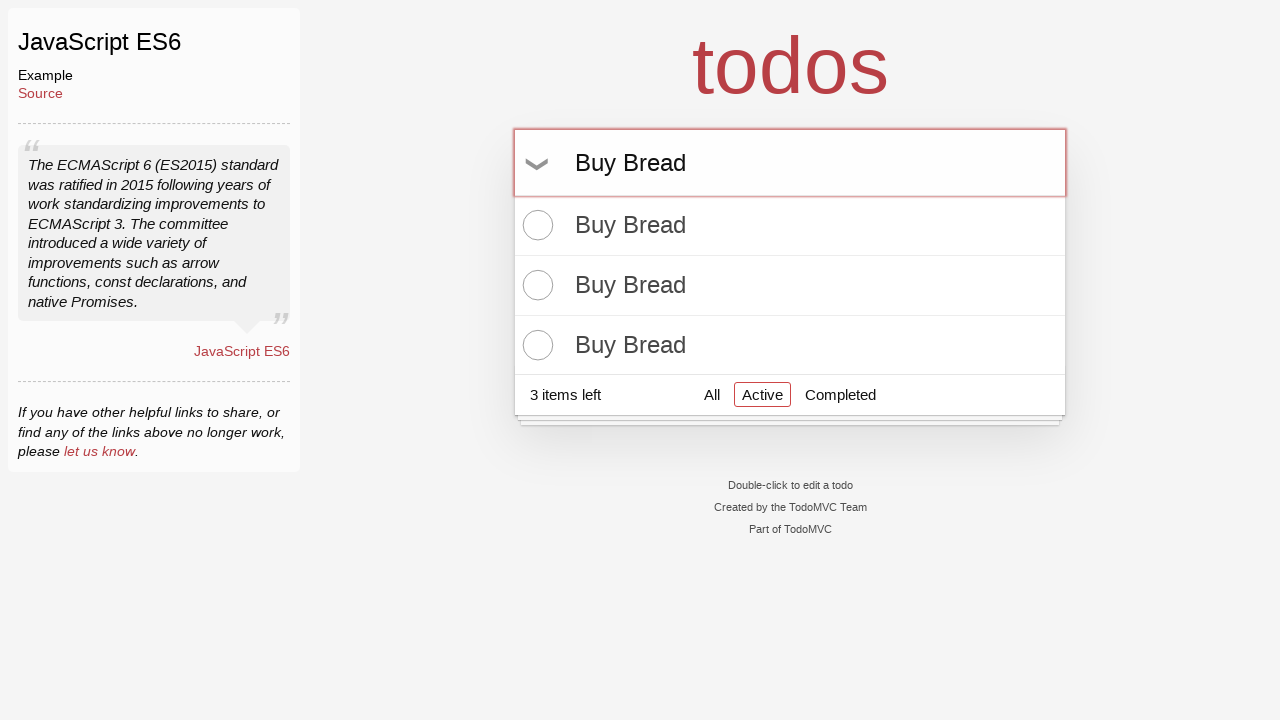

Pressed Enter to add todo item 4 on input[placeholder='What needs to be done?']
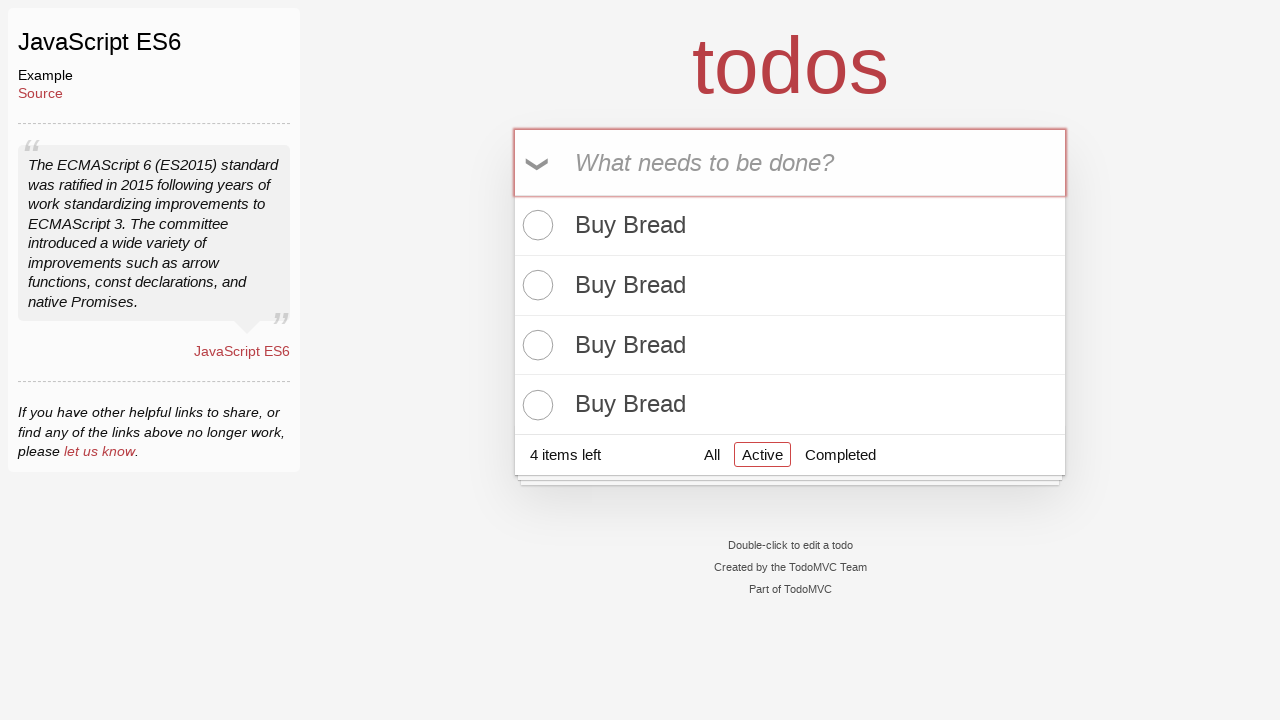

Filled todo input field with 'Buy Bread' (item 5) on input[placeholder='What needs to be done?']
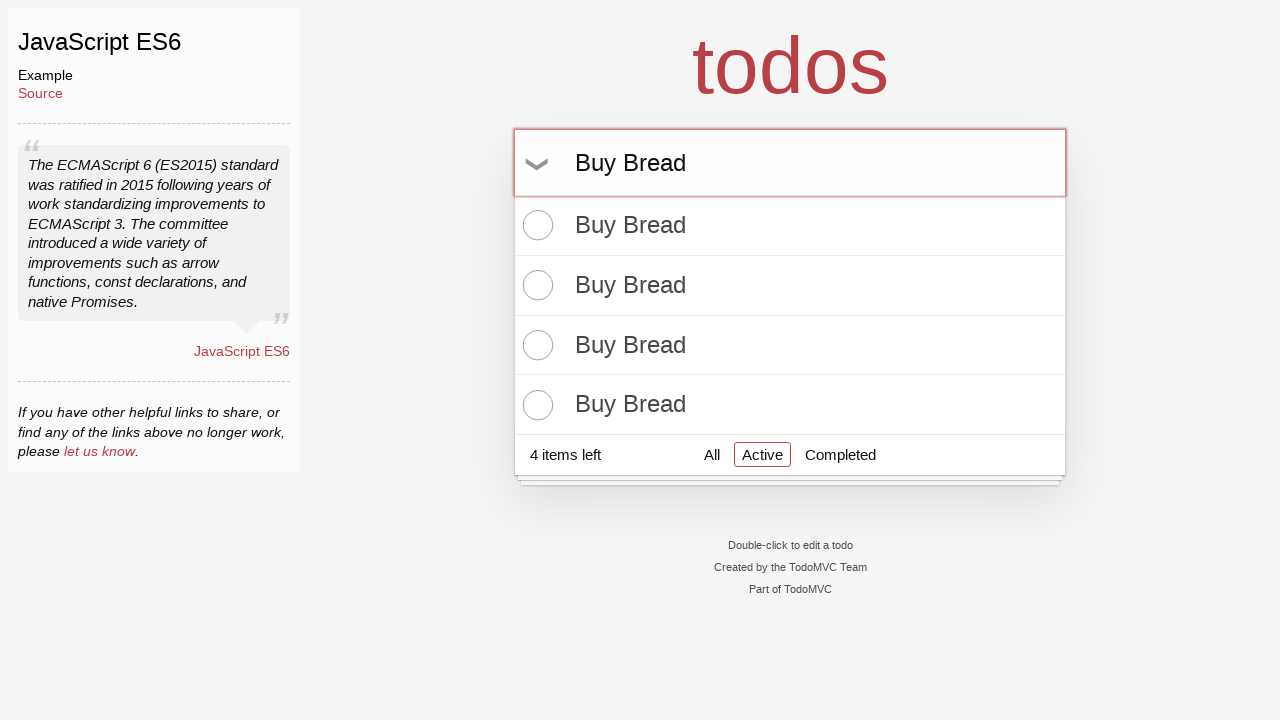

Pressed Enter to add todo item 5 on input[placeholder='What needs to be done?']
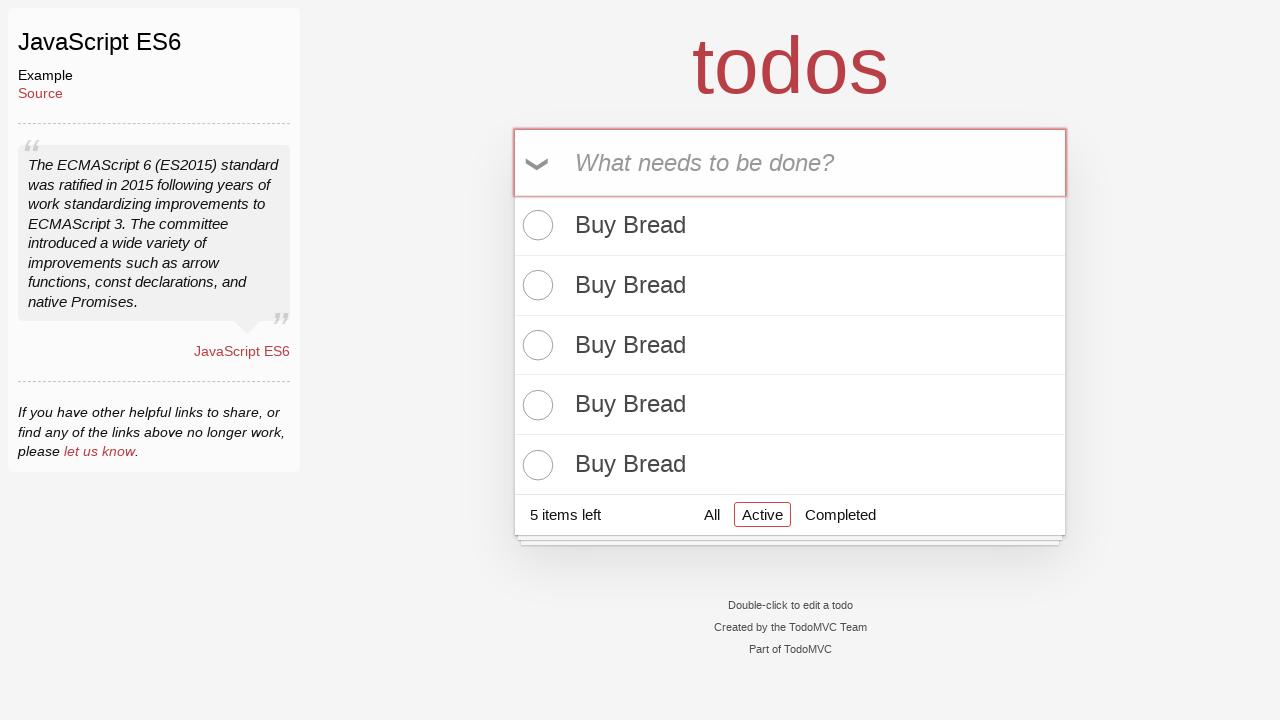

Filled todo input field with 'Buy Bread' (item 6) on input[placeholder='What needs to be done?']
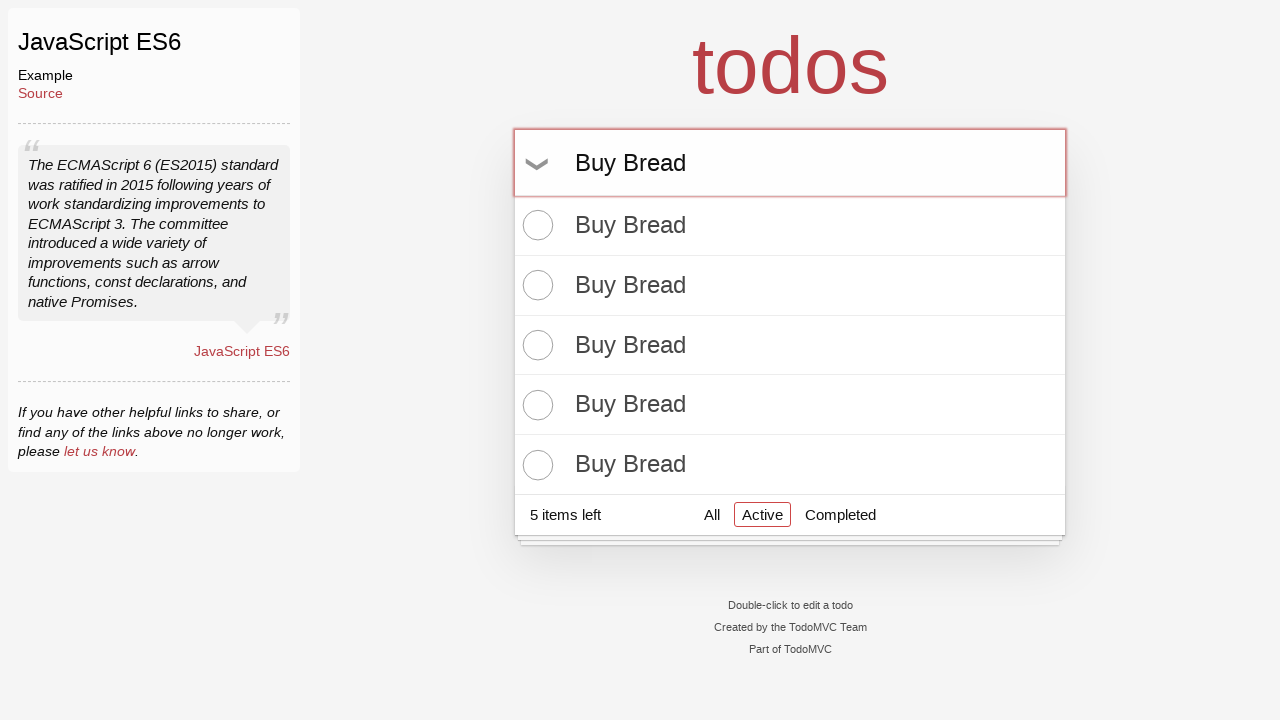

Pressed Enter to add todo item 6 on input[placeholder='What needs to be done?']
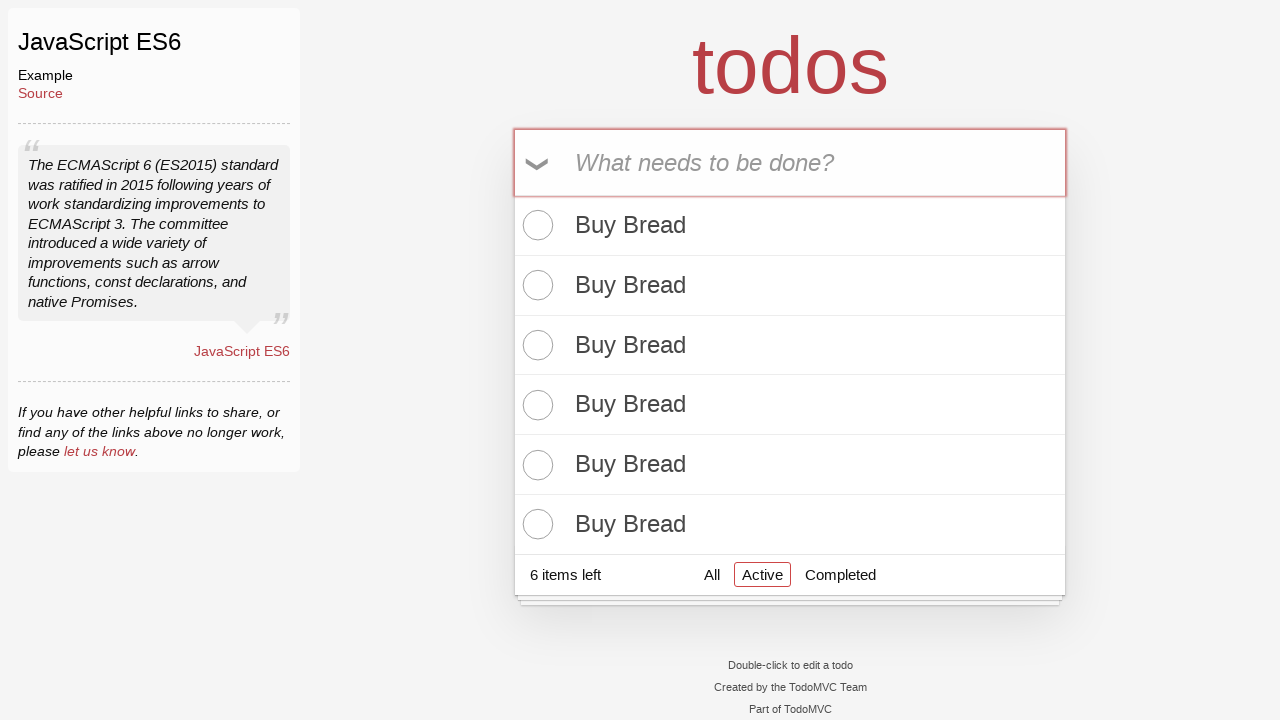

Filled todo input field with 'Buy Bread' (item 7) on input[placeholder='What needs to be done?']
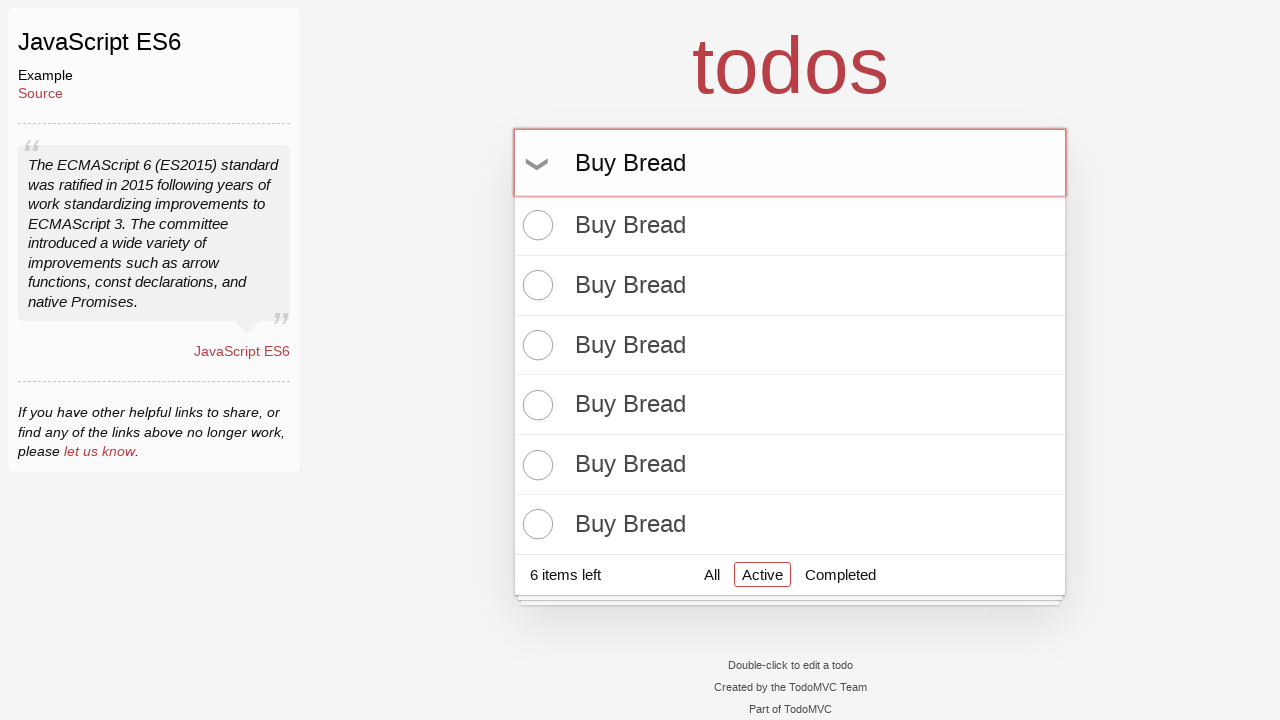

Pressed Enter to add todo item 7 on input[placeholder='What needs to be done?']
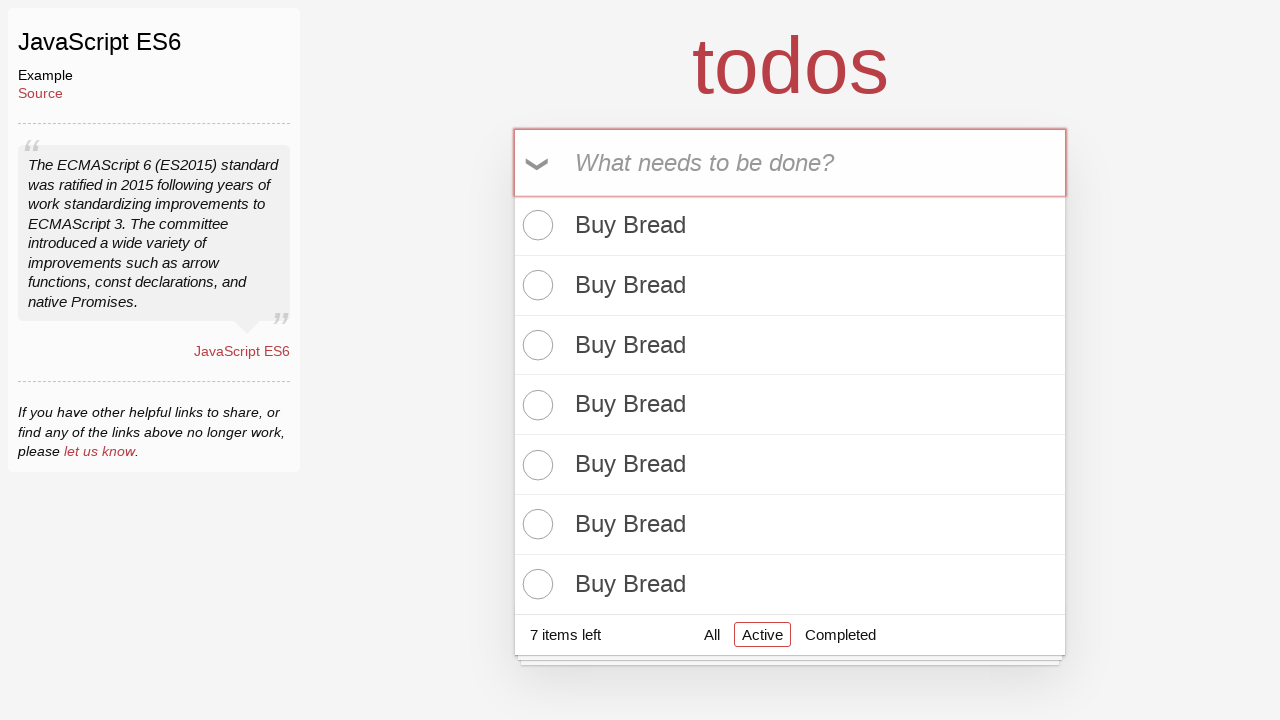

Filled todo input field with 'Buy Bread' (item 8) on input[placeholder='What needs to be done?']
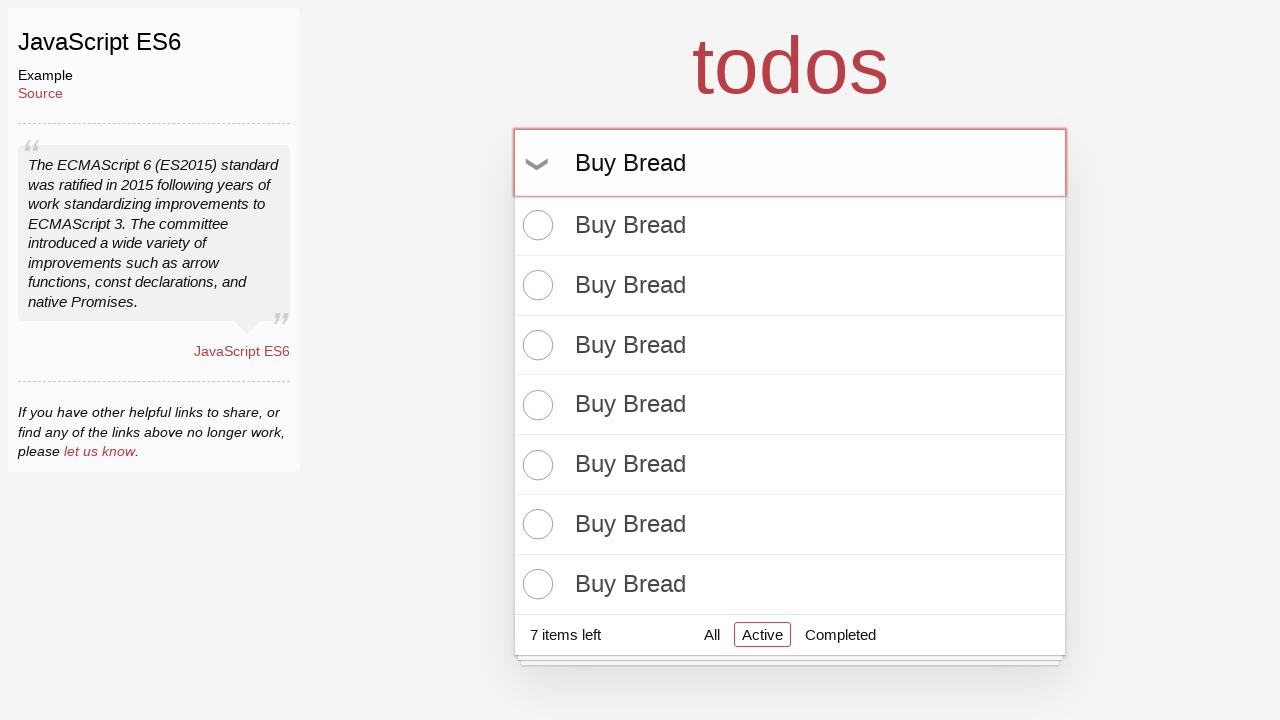

Pressed Enter to add todo item 8 on input[placeholder='What needs to be done?']
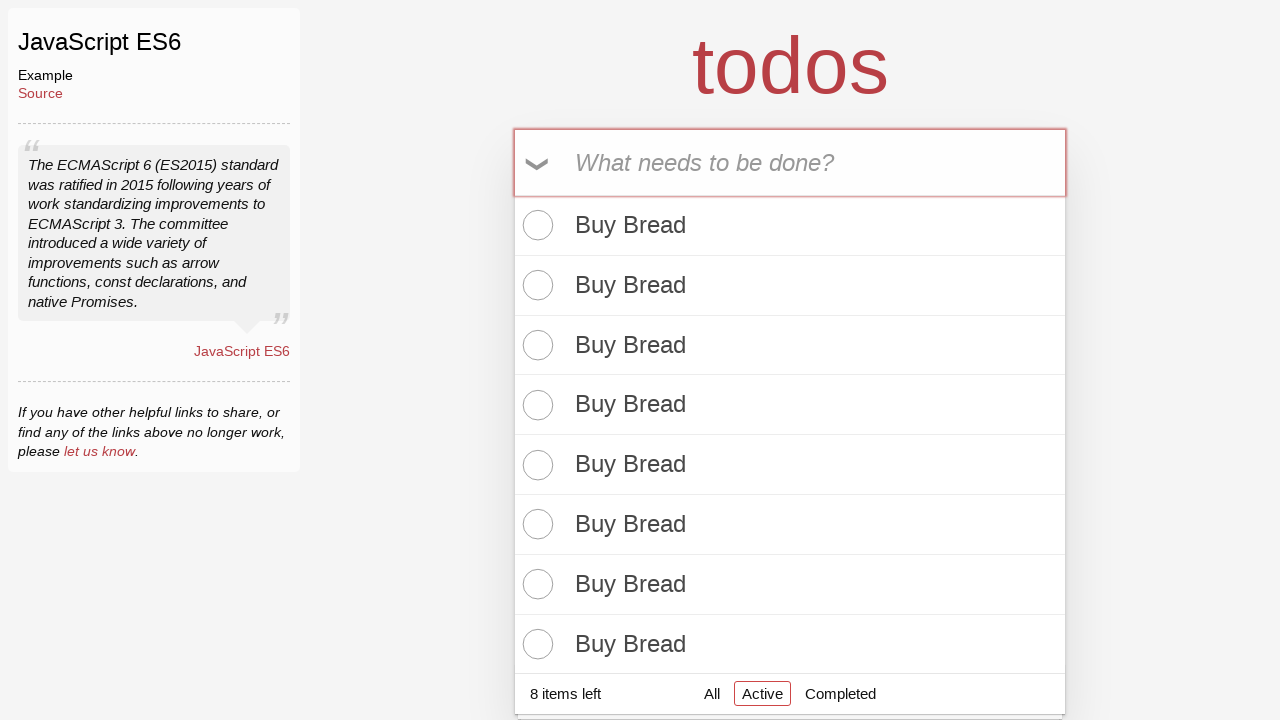

Filled todo input field with 'Buy Bread' (item 9) on input[placeholder='What needs to be done?']
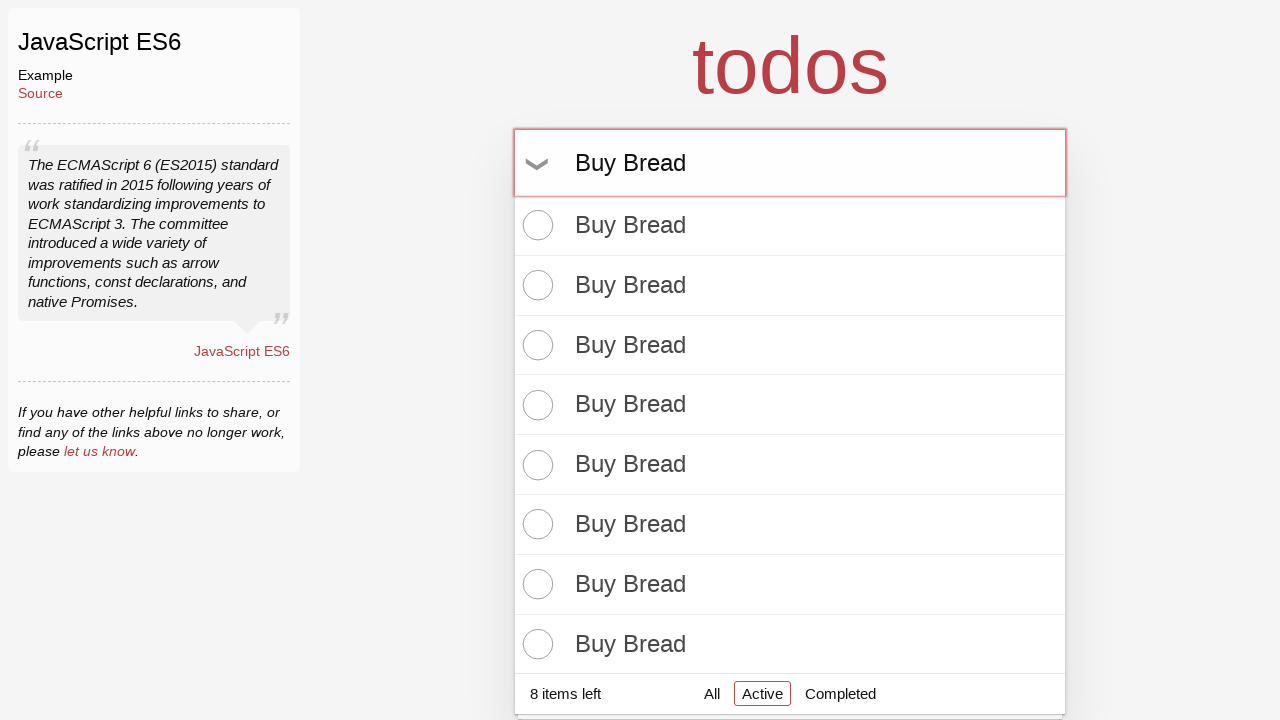

Pressed Enter to add todo item 9 on input[placeholder='What needs to be done?']
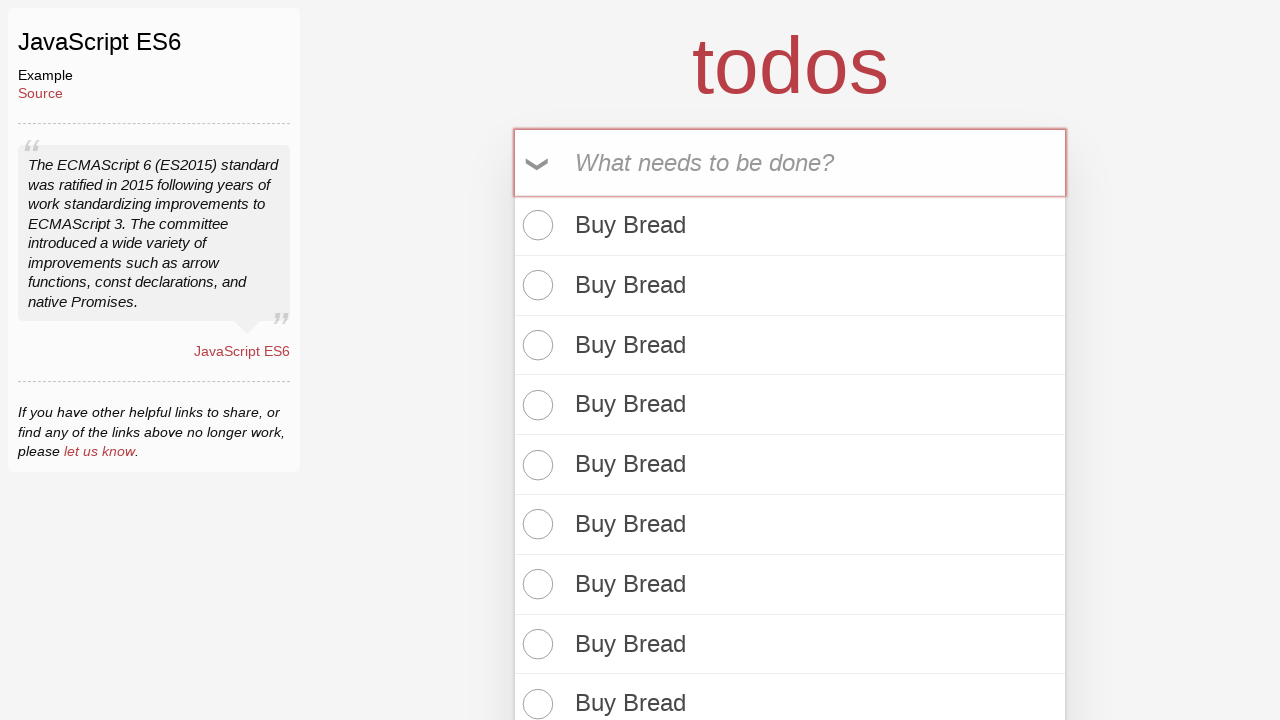

Filled todo input field with 'Buy Bread' (item 10) on input[placeholder='What needs to be done?']
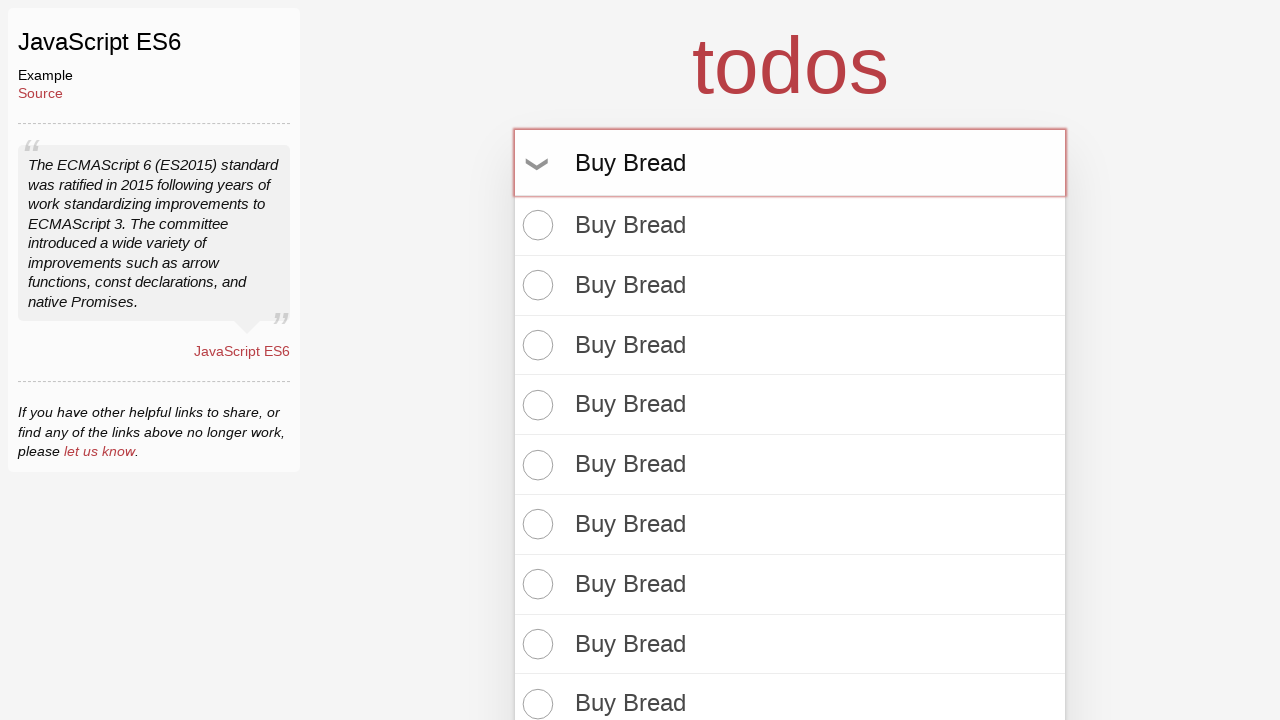

Pressed Enter to add todo item 10 on input[placeholder='What needs to be done?']
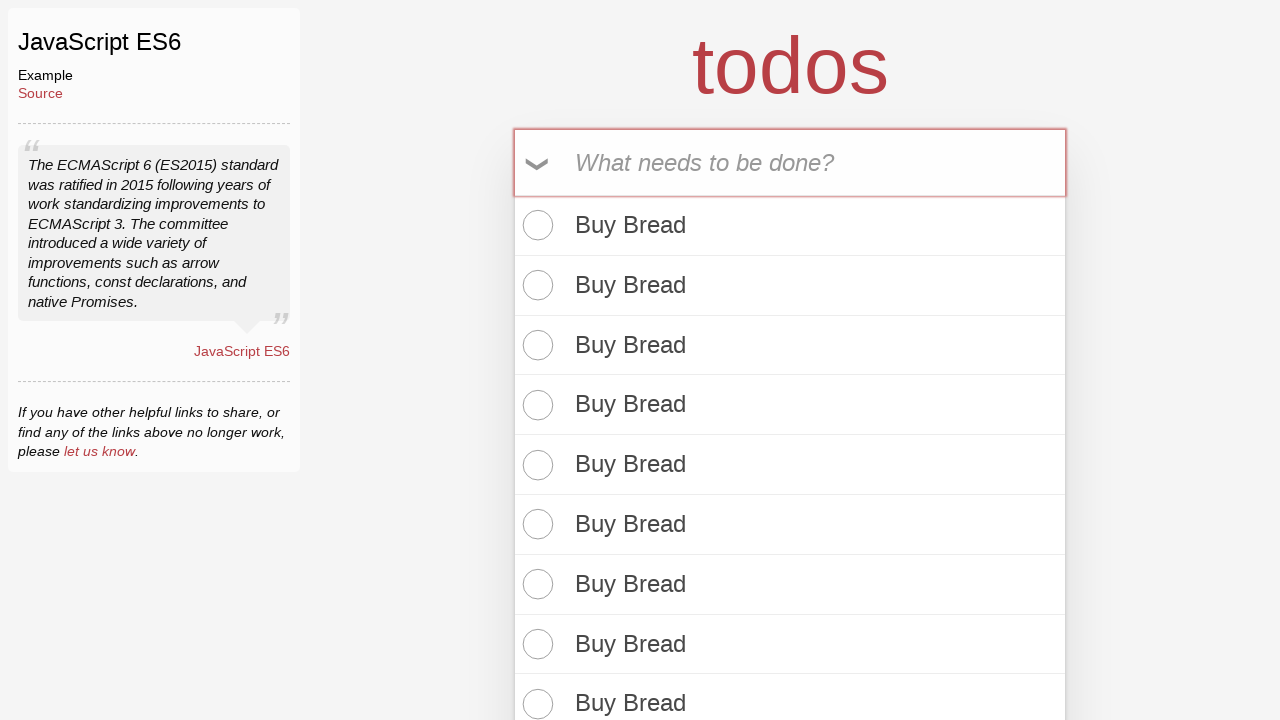

Filled todo input field with 'Buy Bread' (item 11) on input[placeholder='What needs to be done?']
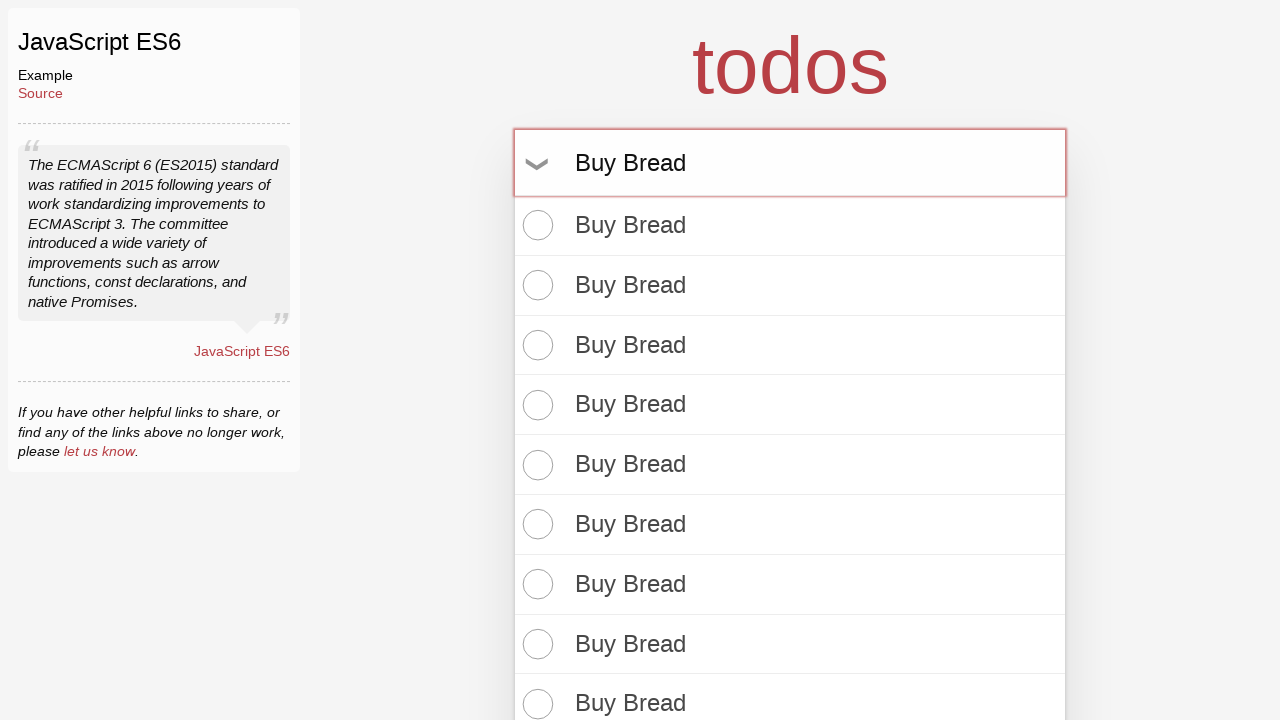

Pressed Enter to add todo item 11 on input[placeholder='What needs to be done?']
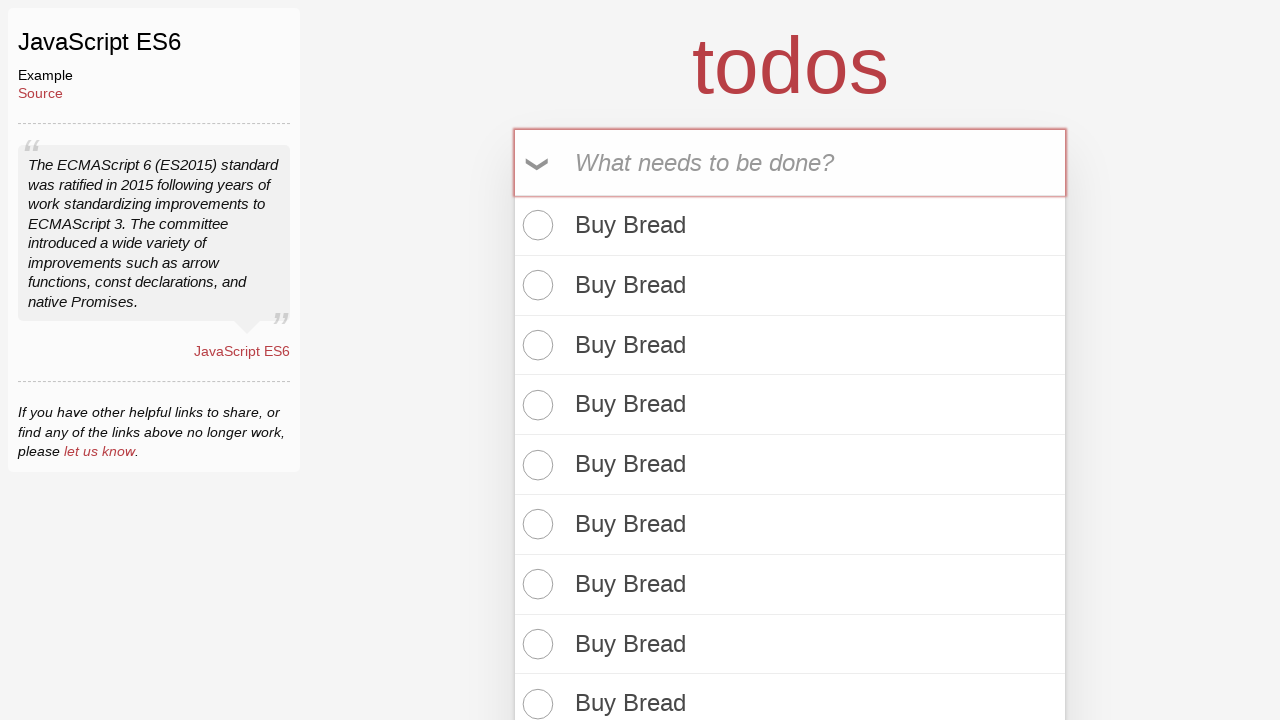

Filled todo input field with 'Buy Bread' (item 12) on input[placeholder='What needs to be done?']
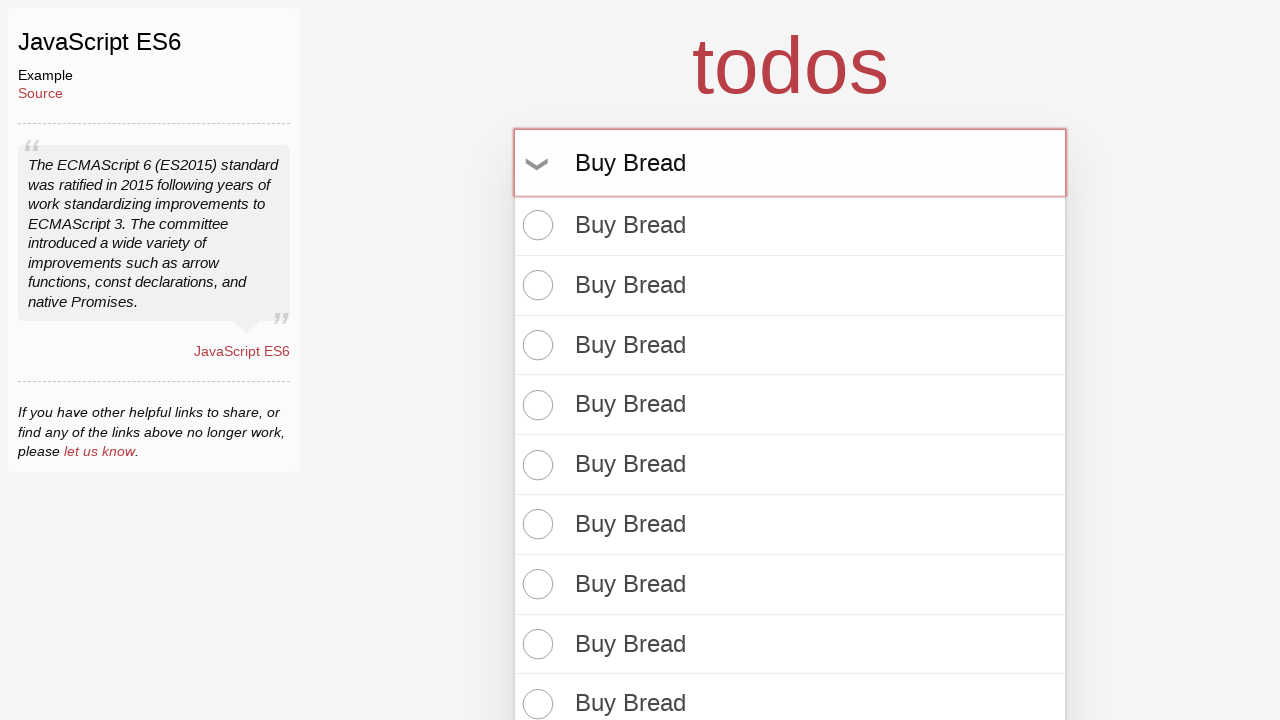

Pressed Enter to add todo item 12 on input[placeholder='What needs to be done?']
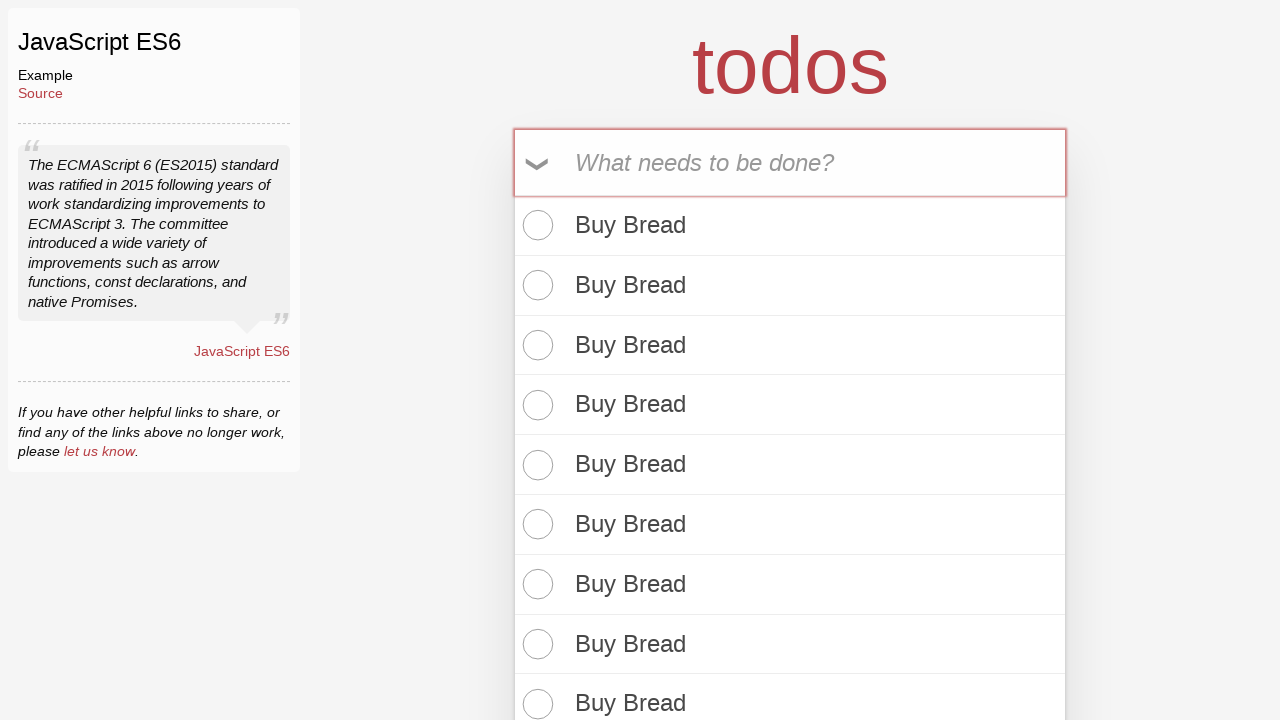

Filled todo input field with 'Buy Bread' (item 13) on input[placeholder='What needs to be done?']
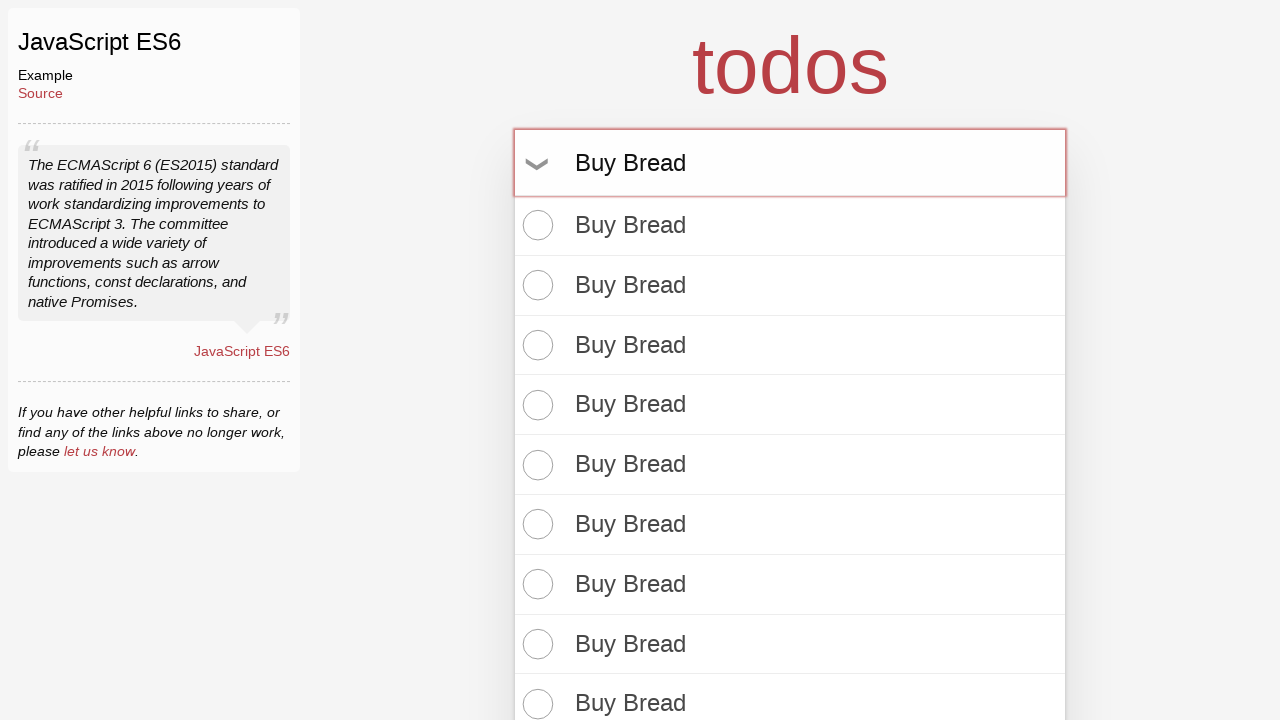

Pressed Enter to add todo item 13 on input[placeholder='What needs to be done?']
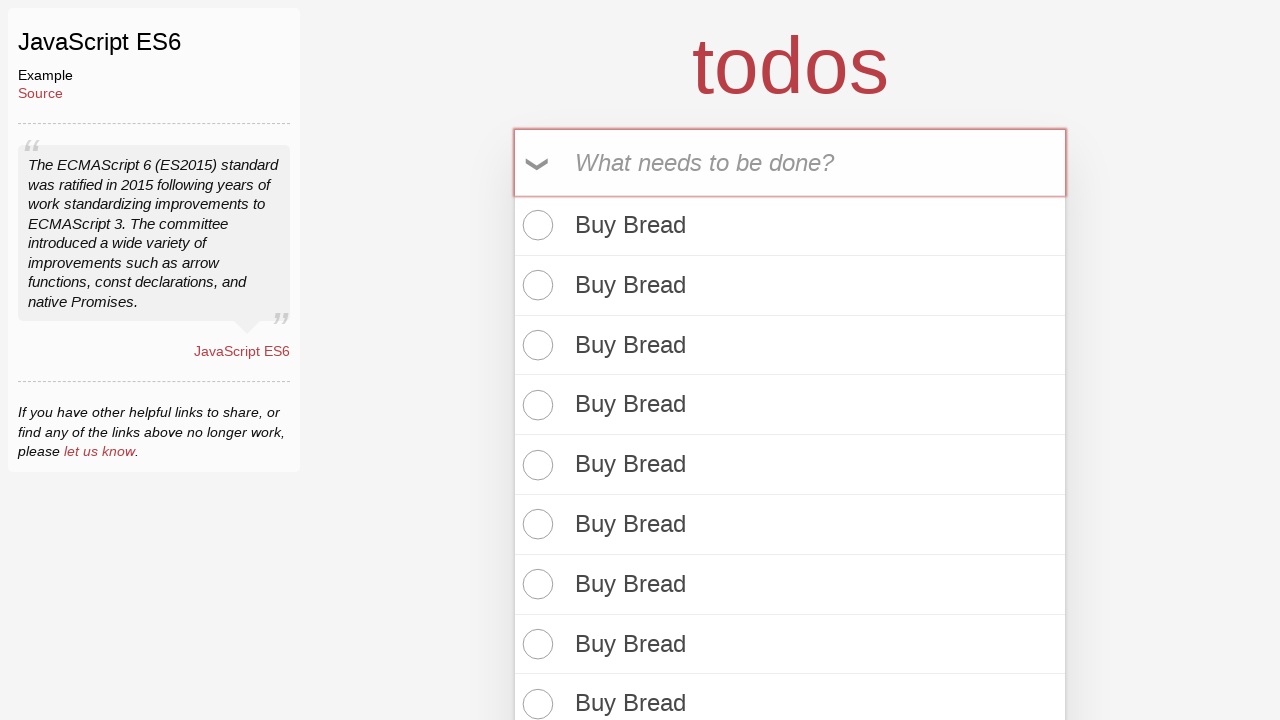

Filled todo input field with 'Buy Bread' (item 14) on input[placeholder='What needs to be done?']
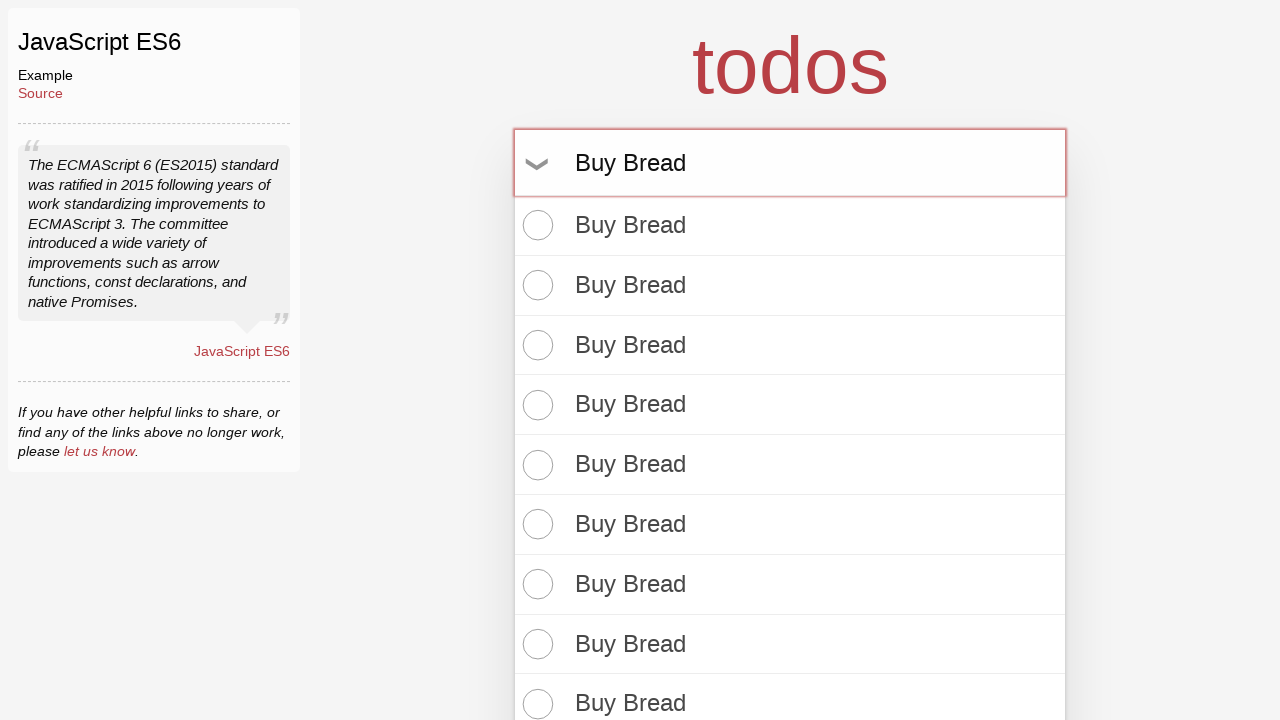

Pressed Enter to add todo item 14 on input[placeholder='What needs to be done?']
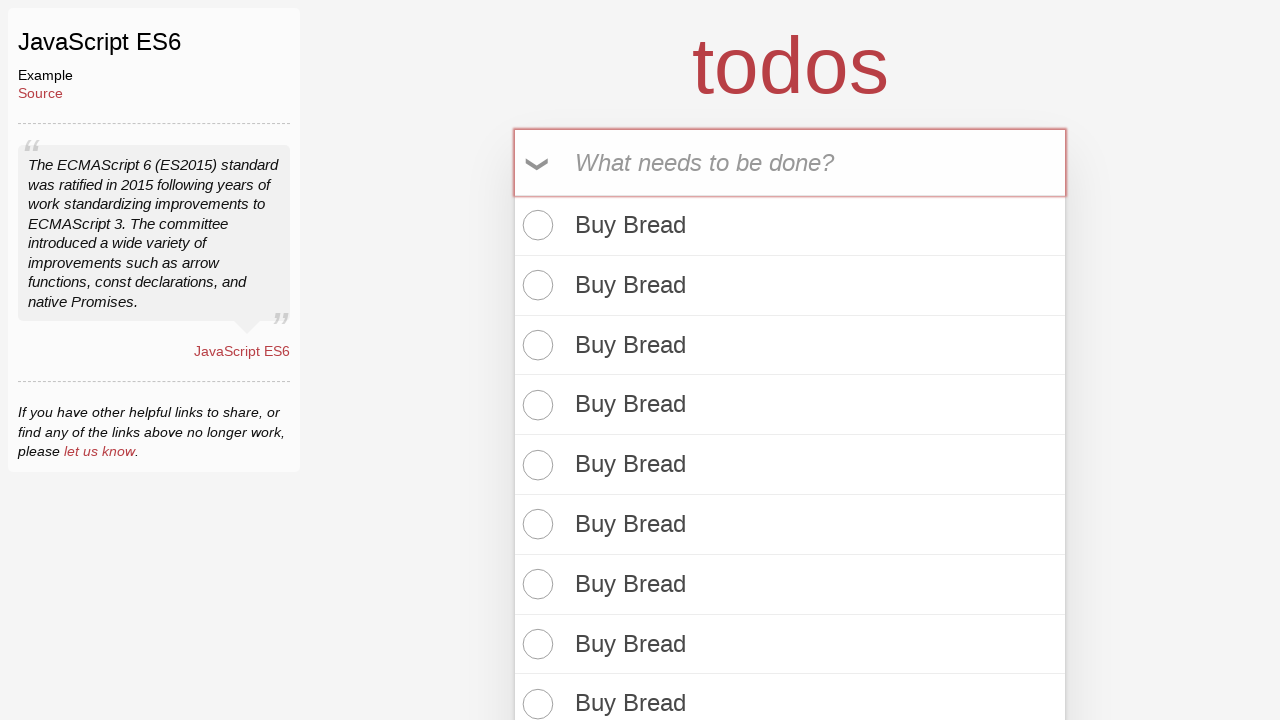

Filled todo input field with 'Buy Bread' (item 15) on input[placeholder='What needs to be done?']
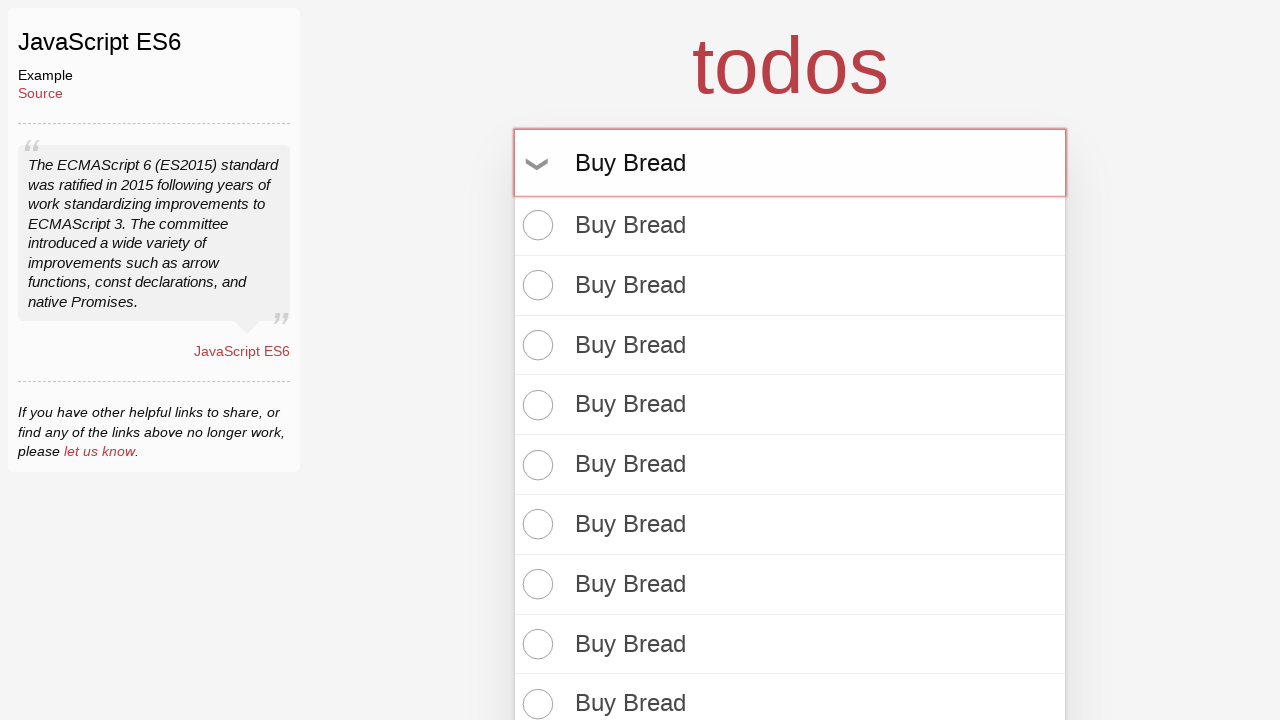

Pressed Enter to add todo item 15 on input[placeholder='What needs to be done?']
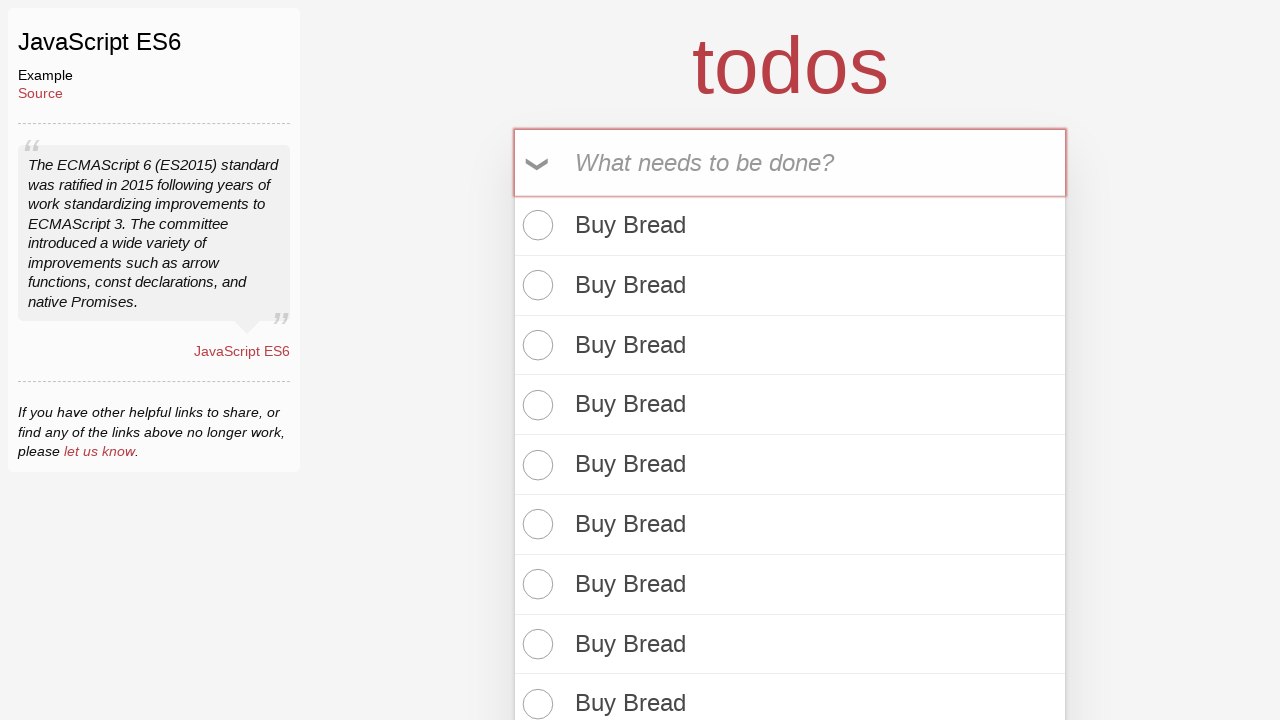

Filled todo input field with 'Buy Bread' (item 16) on input[placeholder='What needs to be done?']
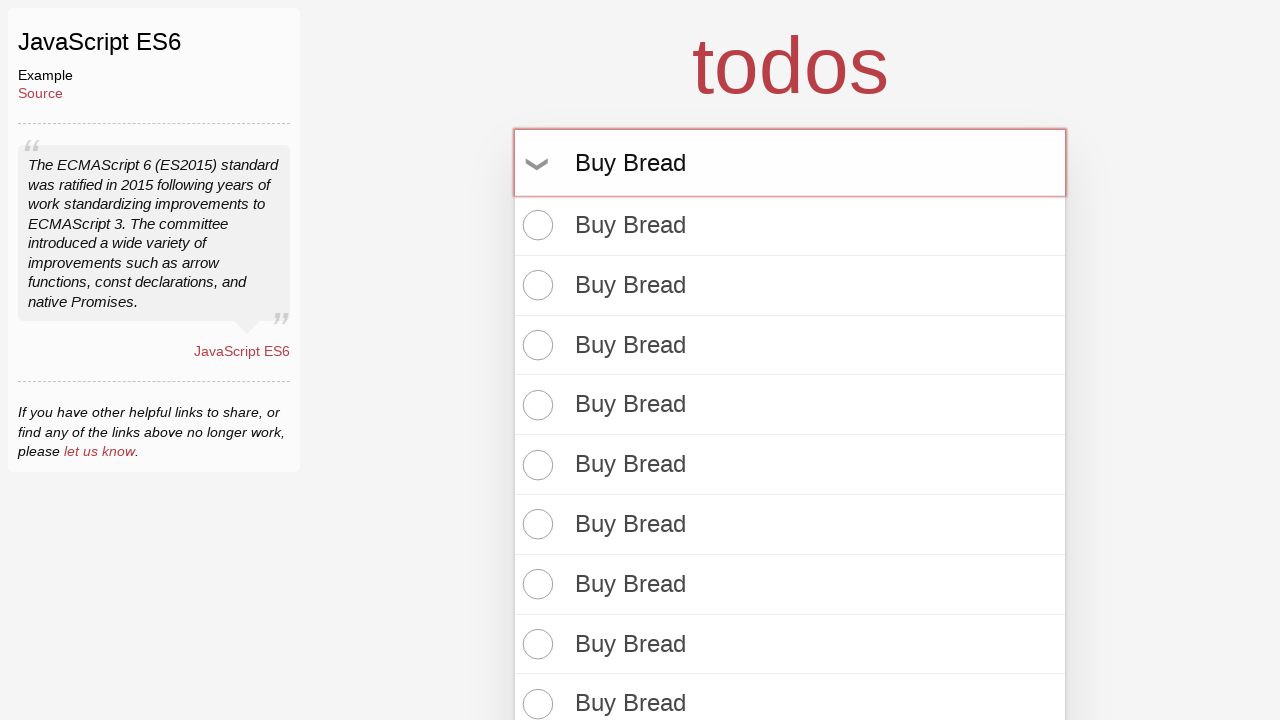

Pressed Enter to add todo item 16 on input[placeholder='What needs to be done?']
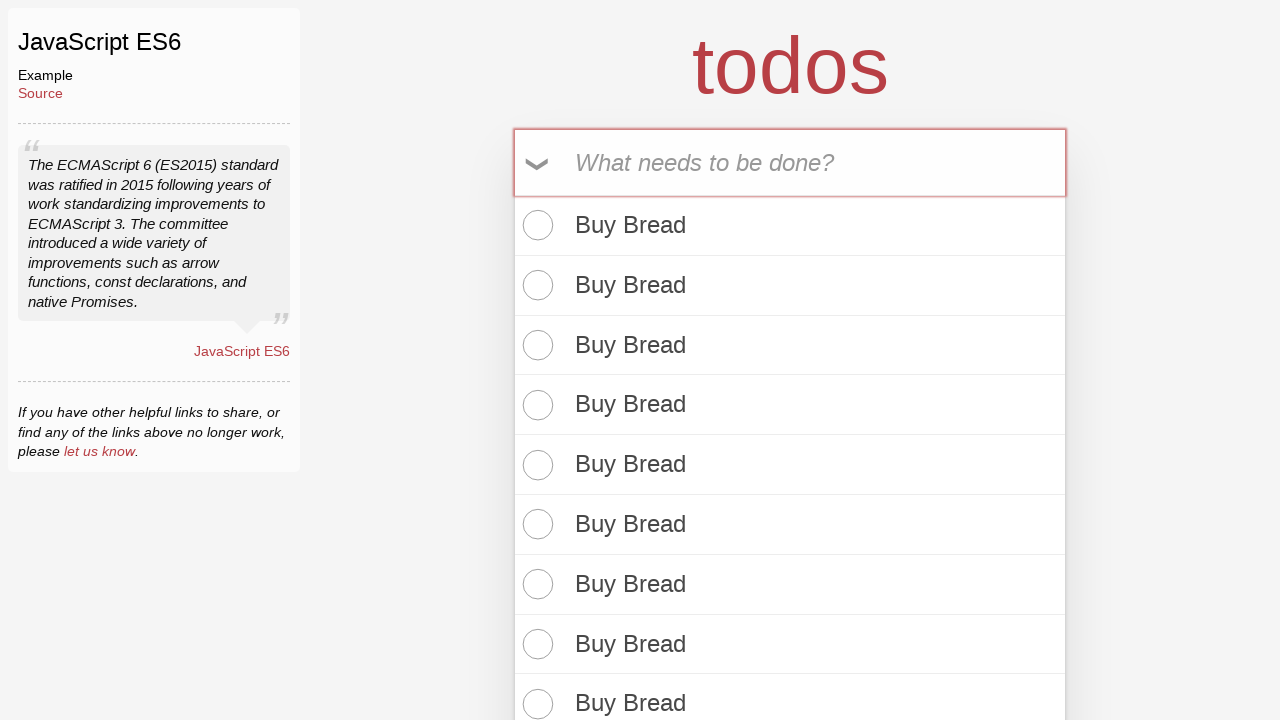

Filled todo input field with 'Buy Bread' (item 17) on input[placeholder='What needs to be done?']
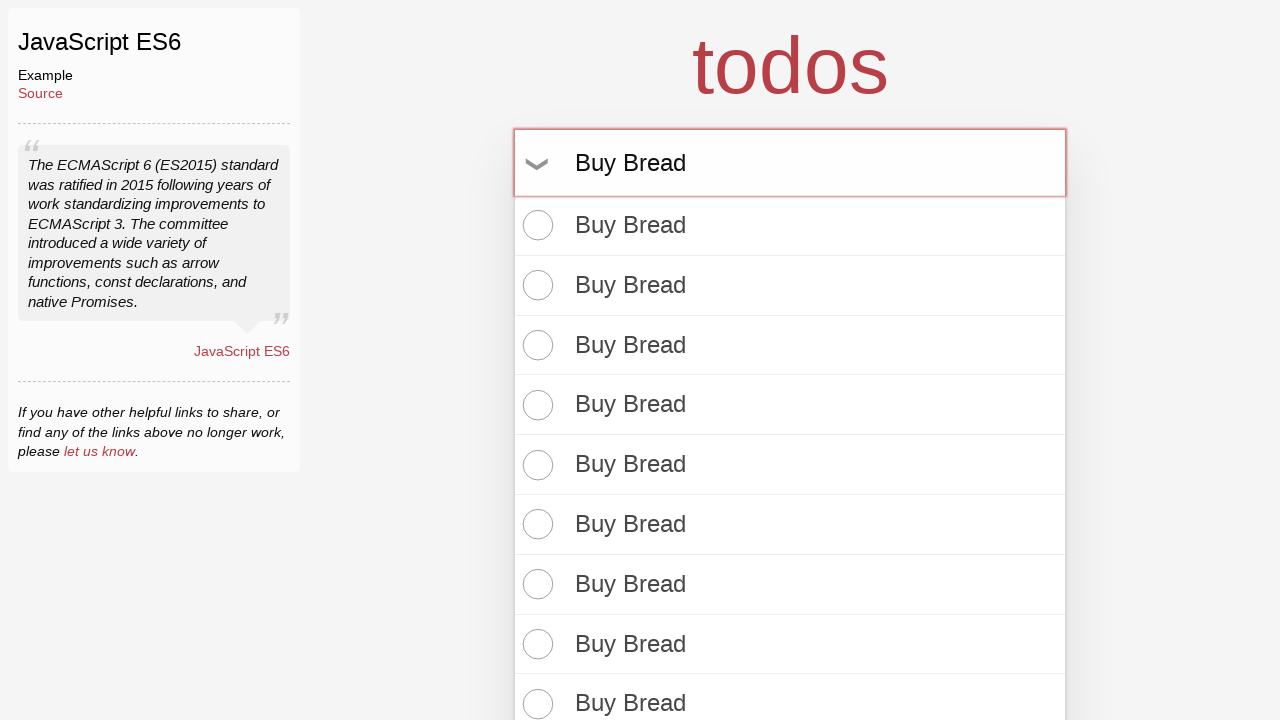

Pressed Enter to add todo item 17 on input[placeholder='What needs to be done?']
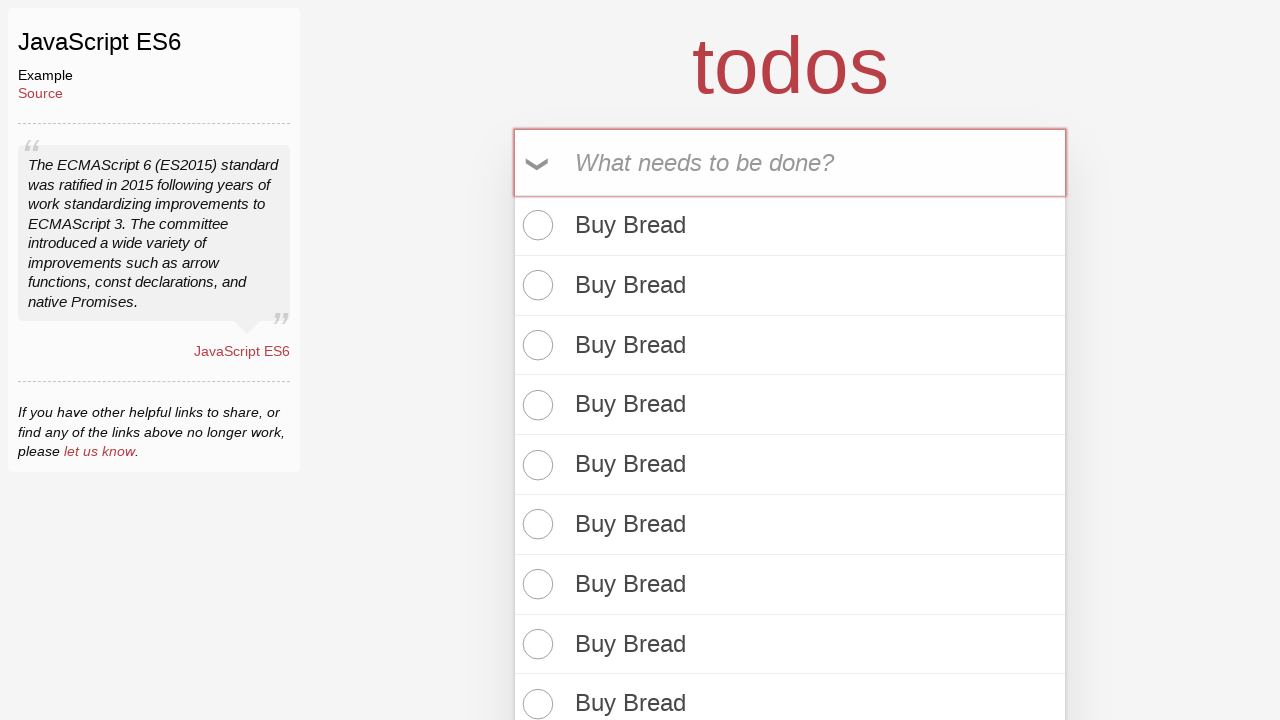

Filled todo input field with 'Buy Bread' (item 18) on input[placeholder='What needs to be done?']
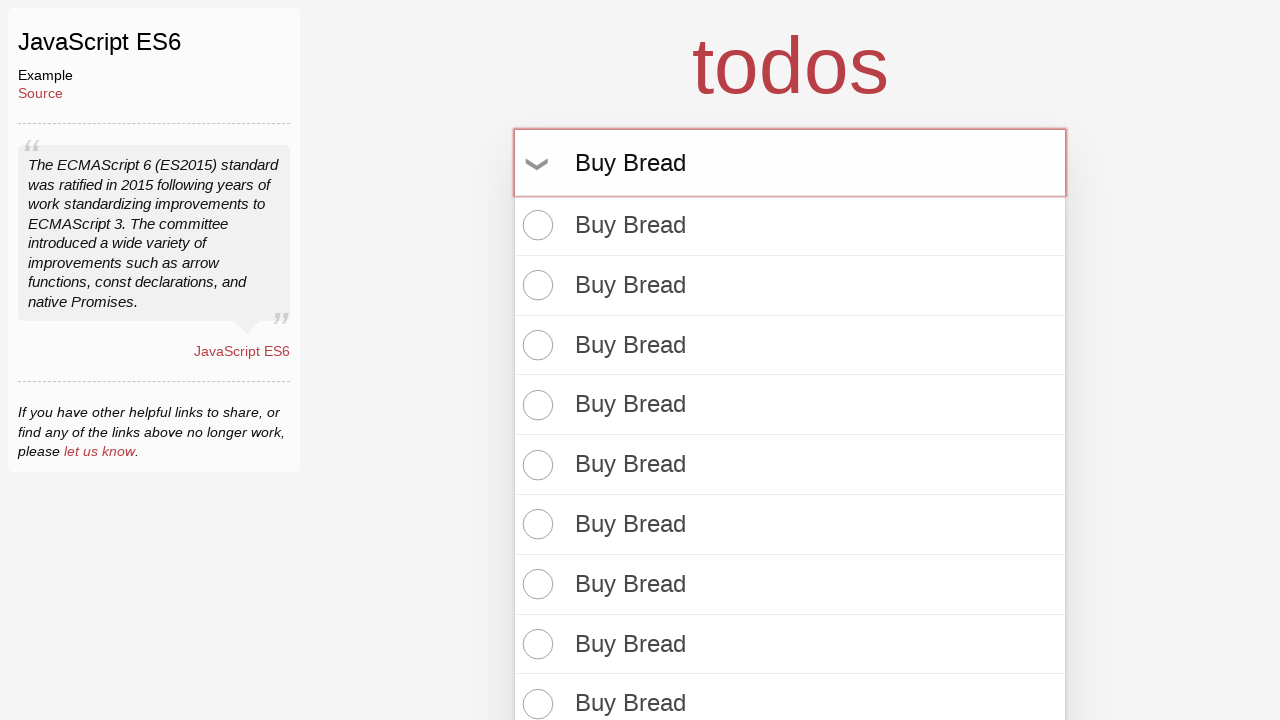

Pressed Enter to add todo item 18 on input[placeholder='What needs to be done?']
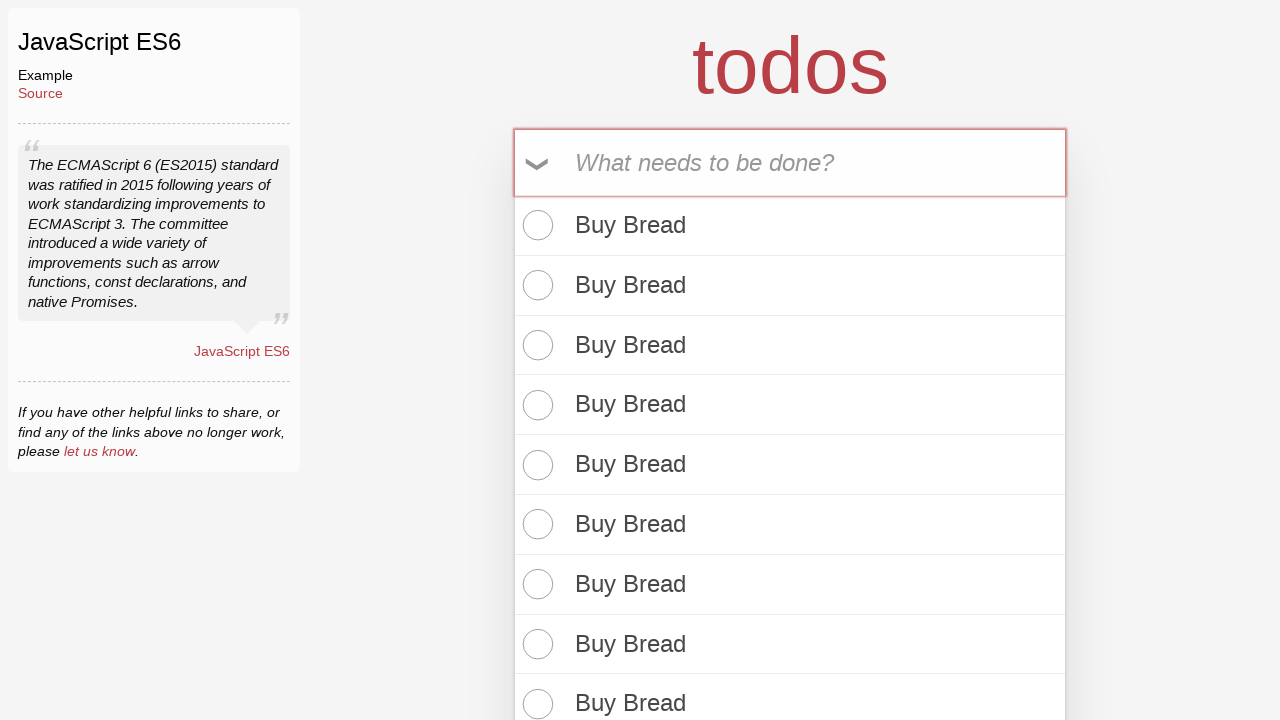

Filled todo input field with 'Buy Bread' (item 19) on input[placeholder='What needs to be done?']
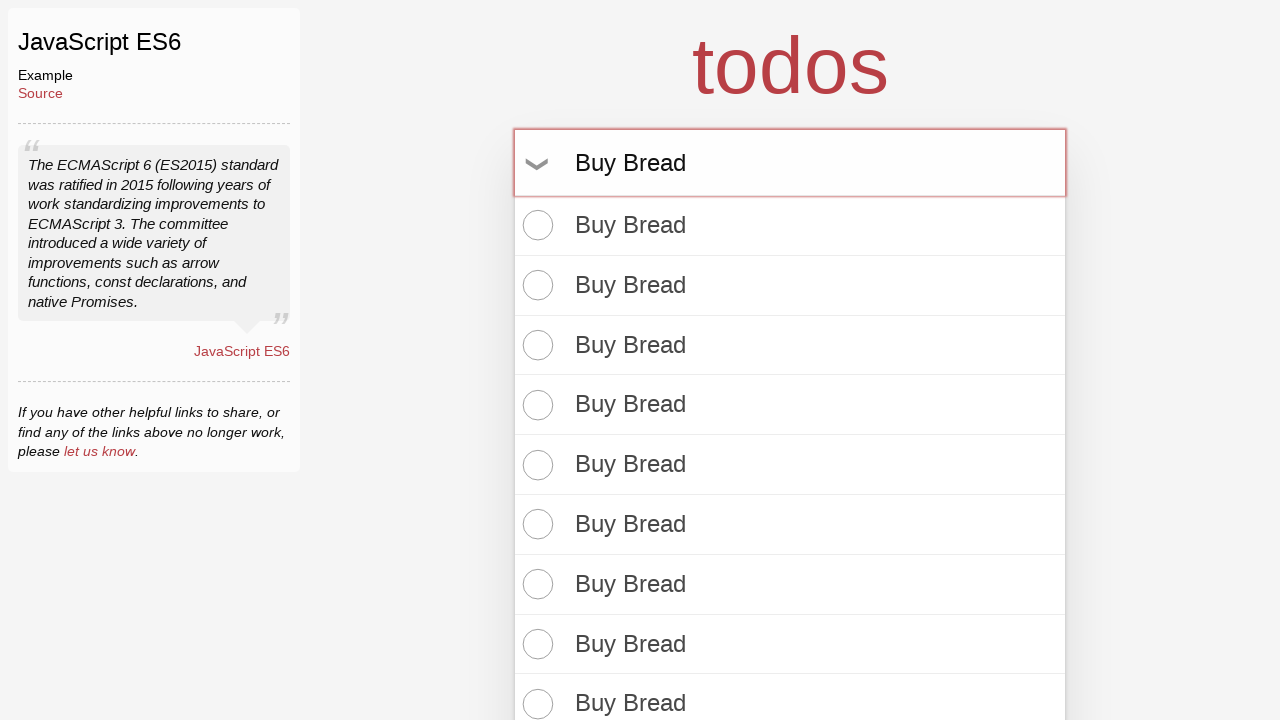

Pressed Enter to add todo item 19 on input[placeholder='What needs to be done?']
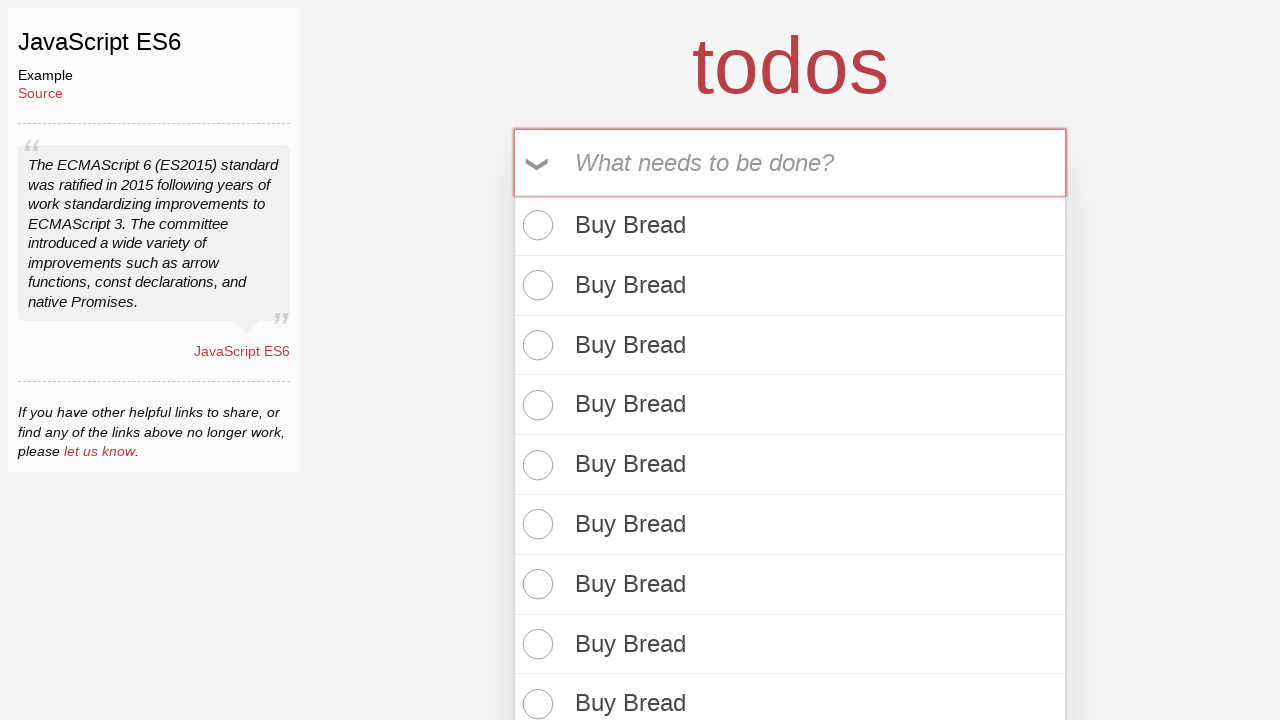

Filled todo input field with 'Buy Bread' (item 20) on input[placeholder='What needs to be done?']
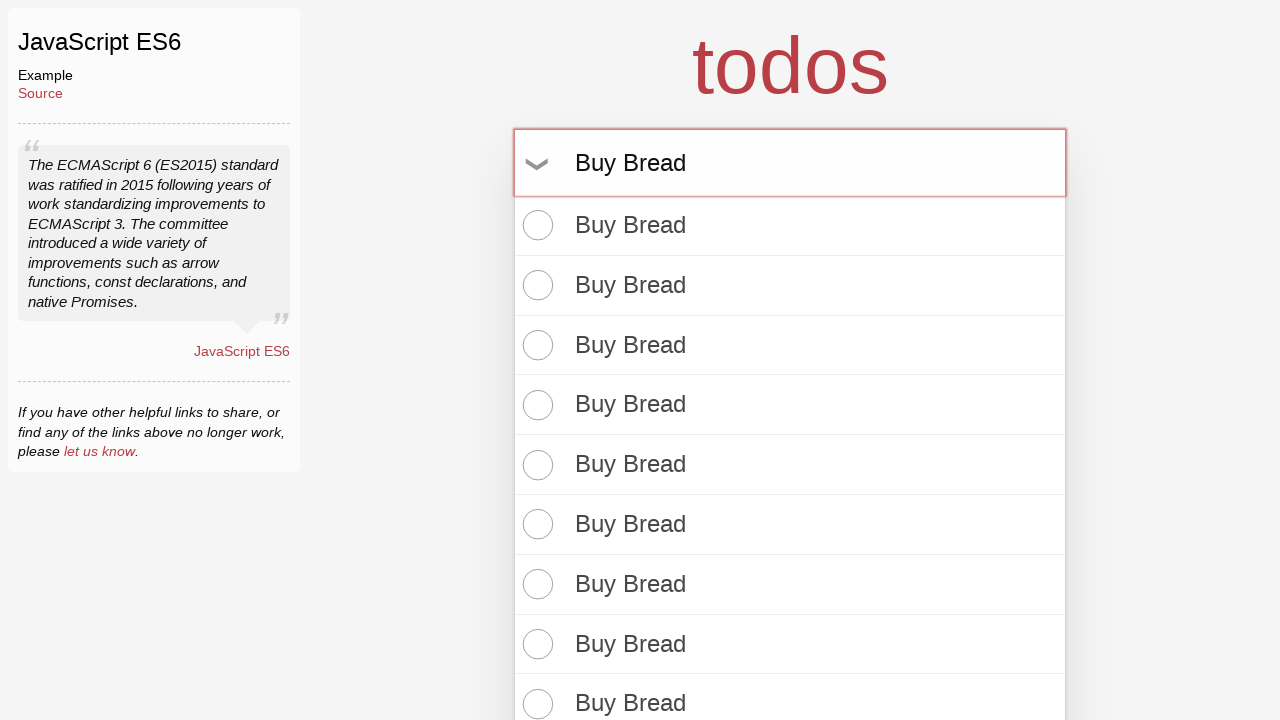

Pressed Enter to add todo item 20 on input[placeholder='What needs to be done?']
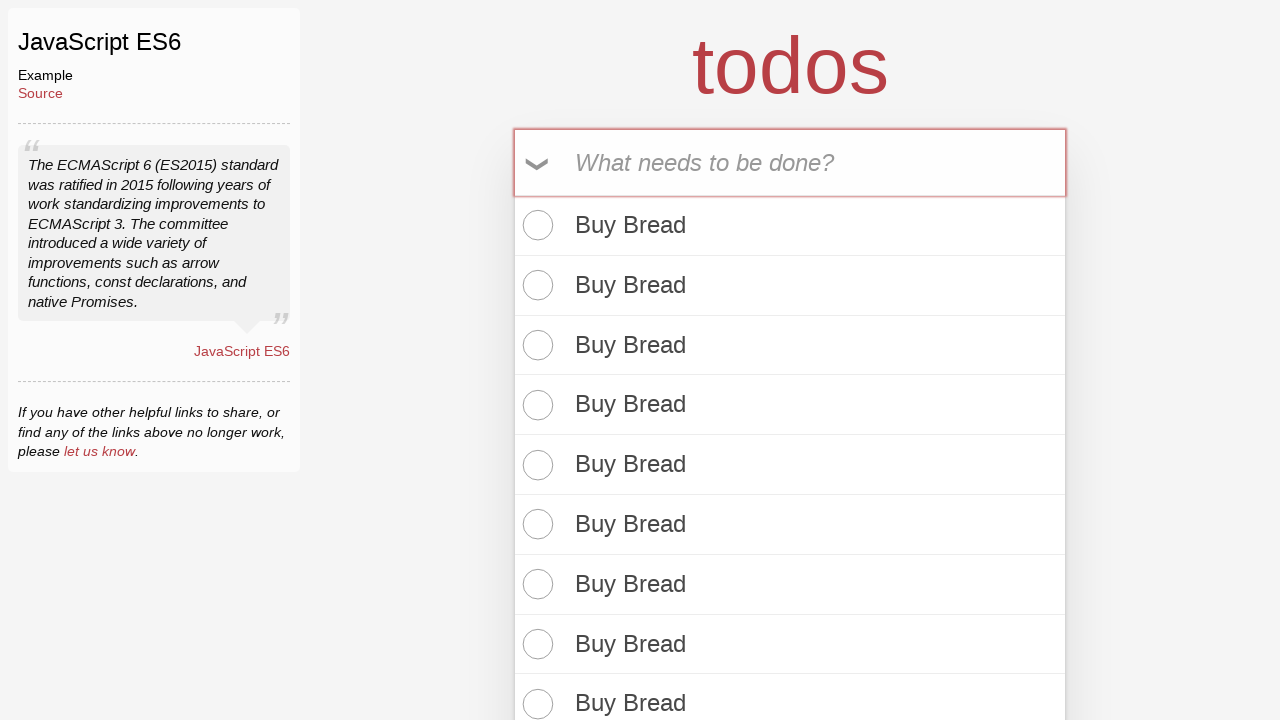

Filled todo input field with 'Buy Bread' (item 21) on input[placeholder='What needs to be done?']
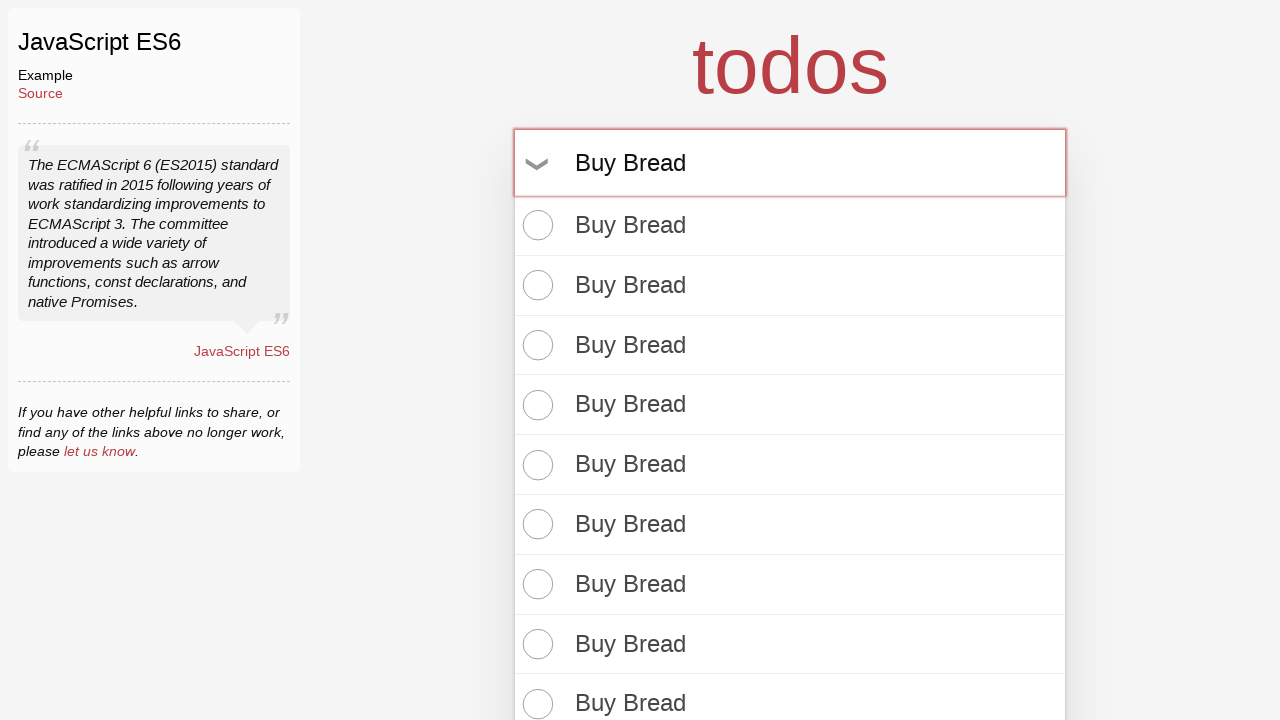

Pressed Enter to add todo item 21 on input[placeholder='What needs to be done?']
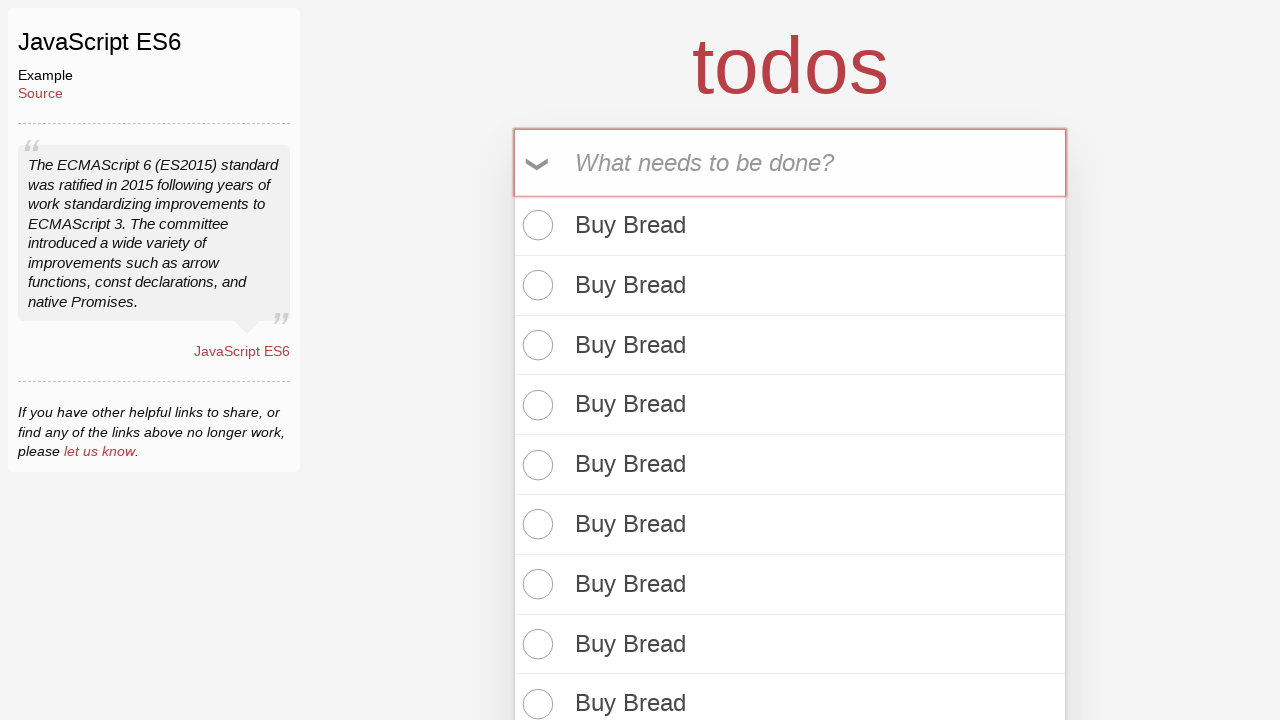

Filled todo input field with 'Buy Bread' (item 22) on input[placeholder='What needs to be done?']
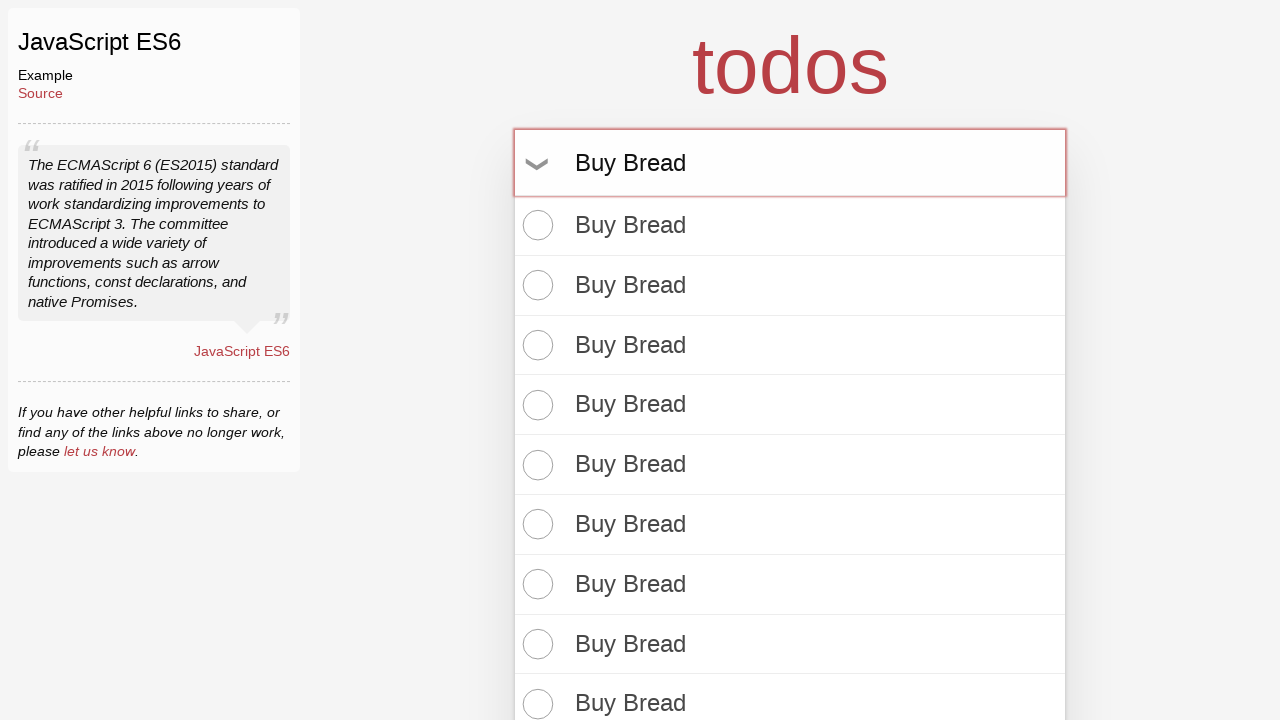

Pressed Enter to add todo item 22 on input[placeholder='What needs to be done?']
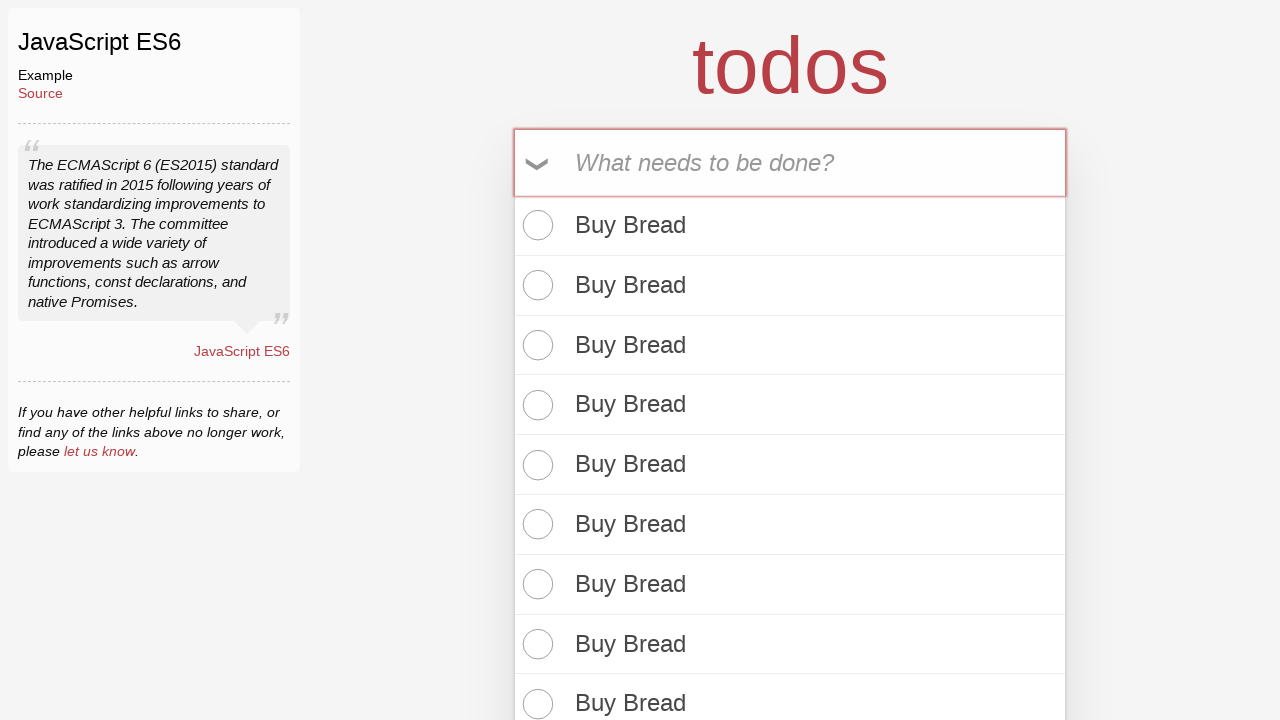

Filled todo input field with 'Buy Bread' (item 23) on input[placeholder='What needs to be done?']
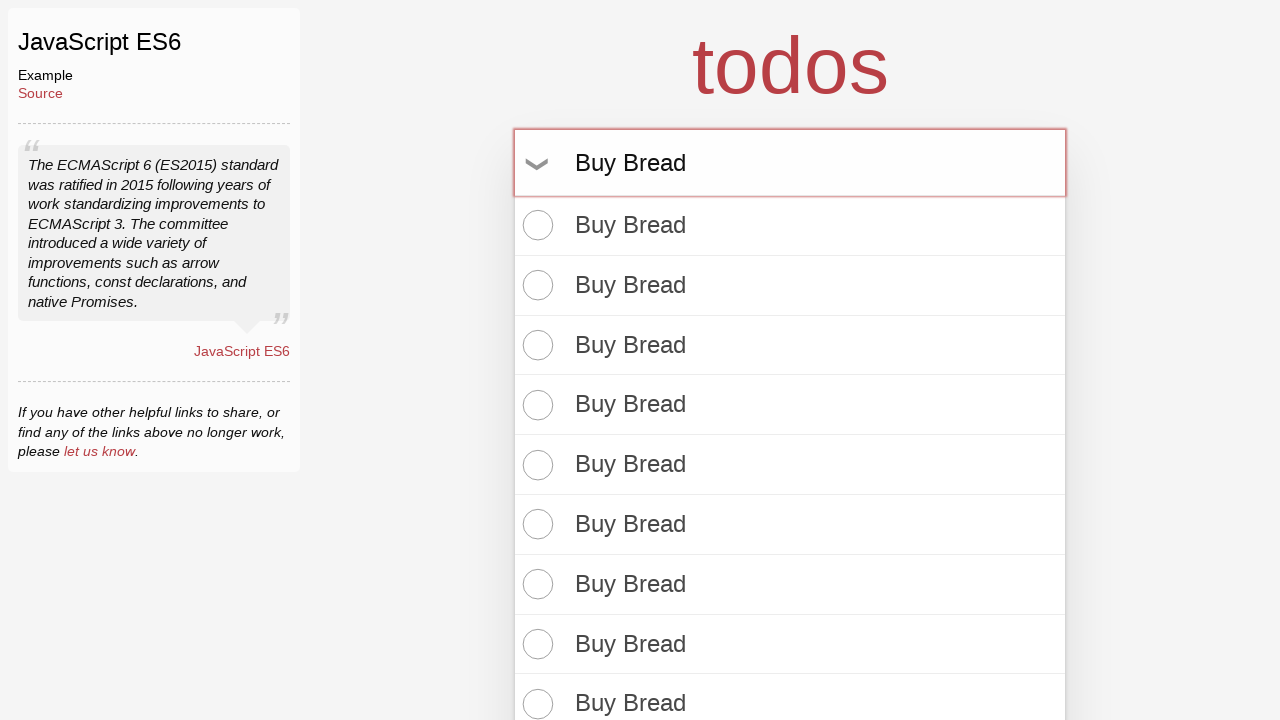

Pressed Enter to add todo item 23 on input[placeholder='What needs to be done?']
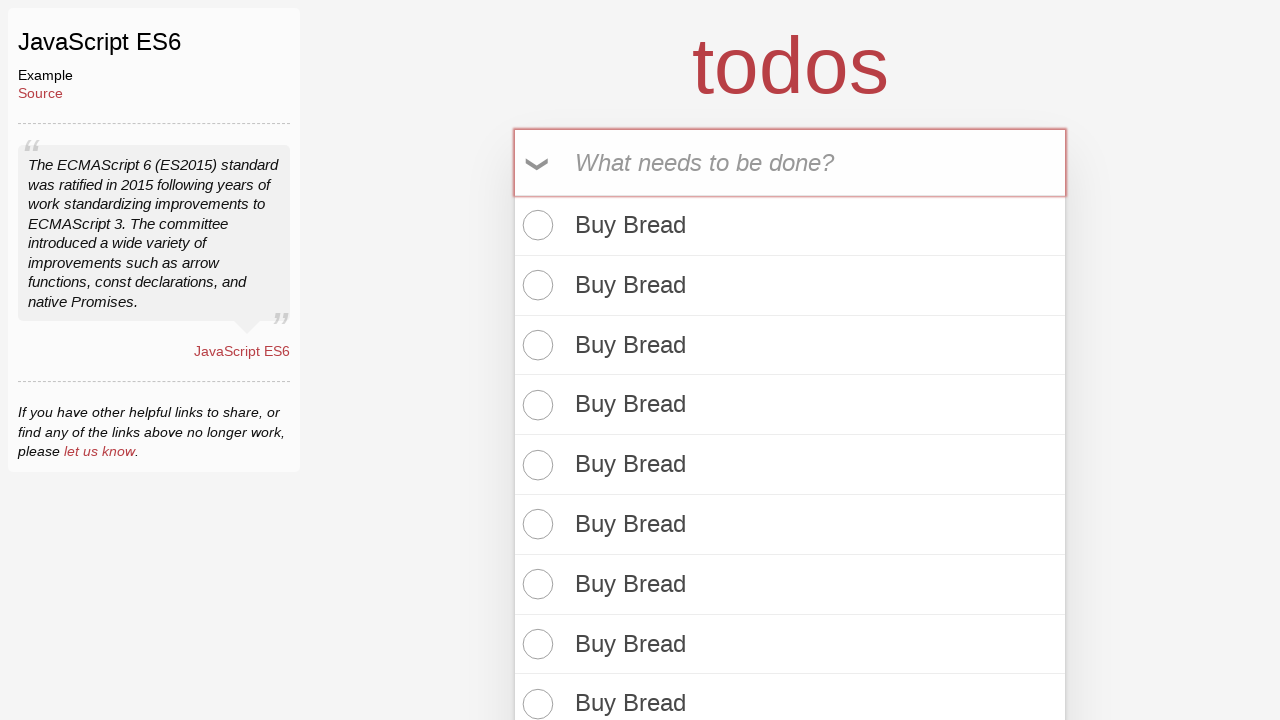

Filled todo input field with 'Buy Bread' (item 24) on input[placeholder='What needs to be done?']
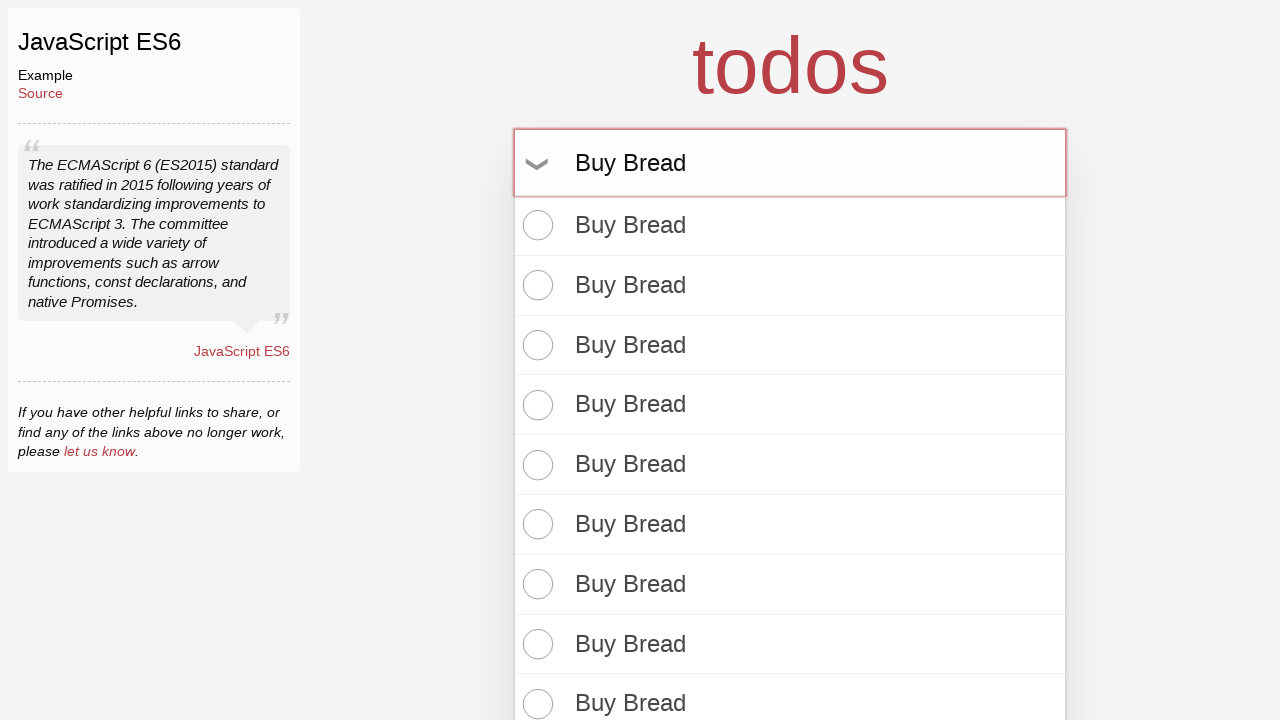

Pressed Enter to add todo item 24 on input[placeholder='What needs to be done?']
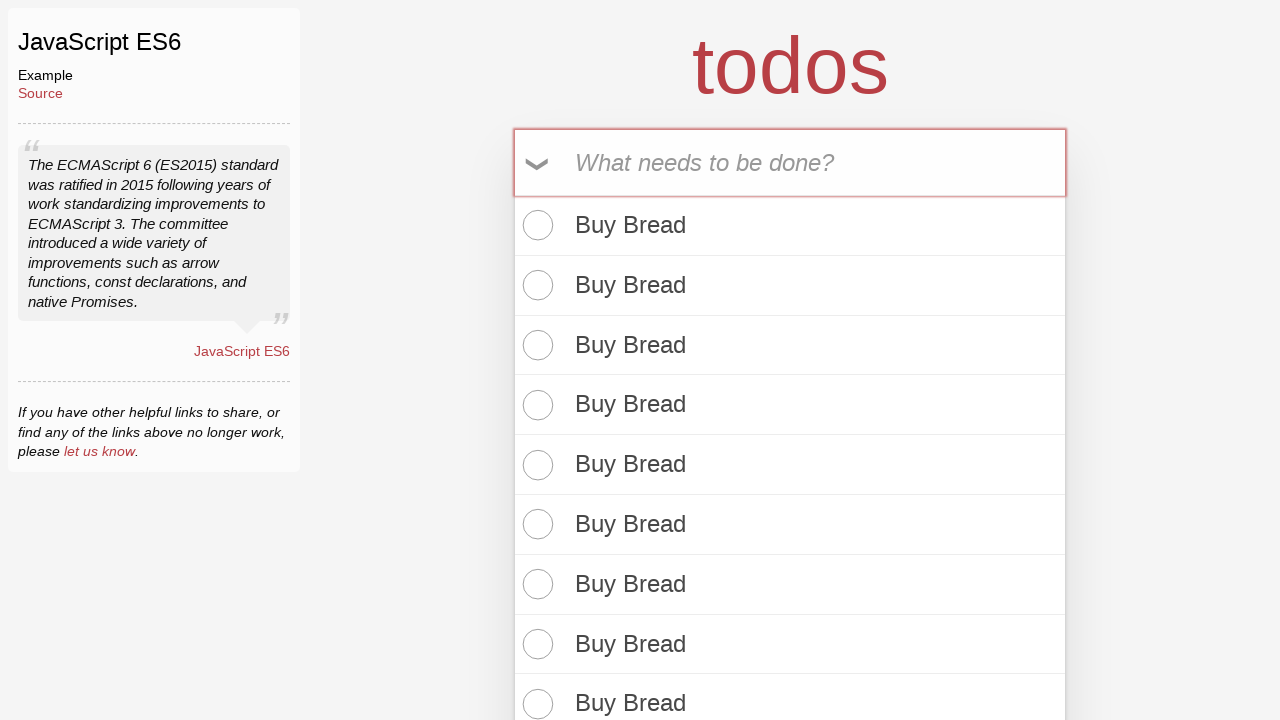

Filled todo input field with 'Buy Bread' (item 25) on input[placeholder='What needs to be done?']
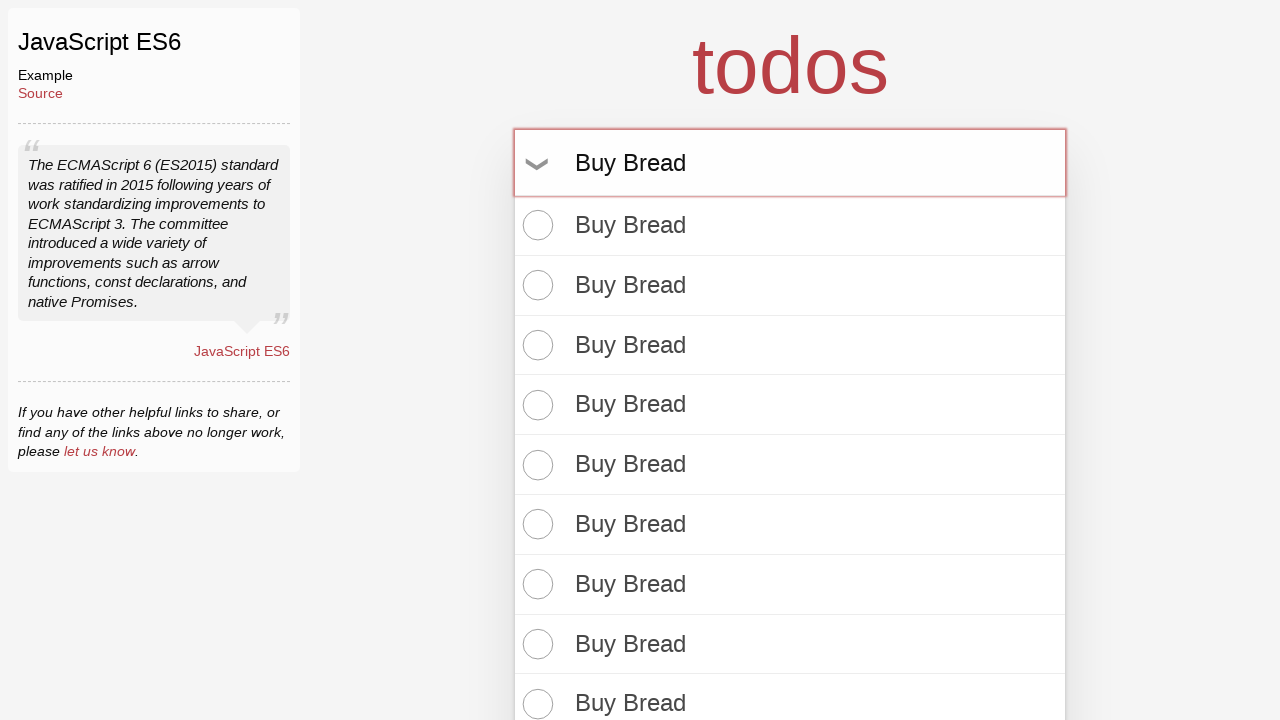

Pressed Enter to add todo item 25 on input[placeholder='What needs to be done?']
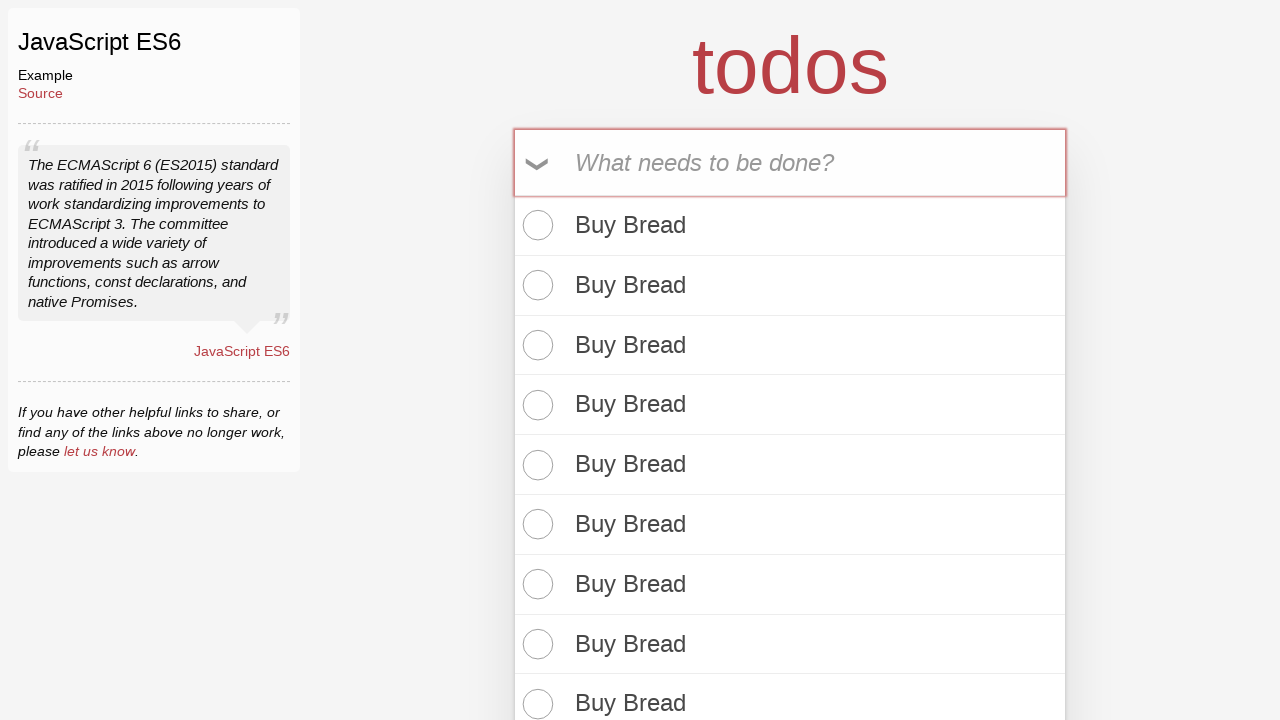

Filled todo input field with 'Buy Bread' (item 26) on input[placeholder='What needs to be done?']
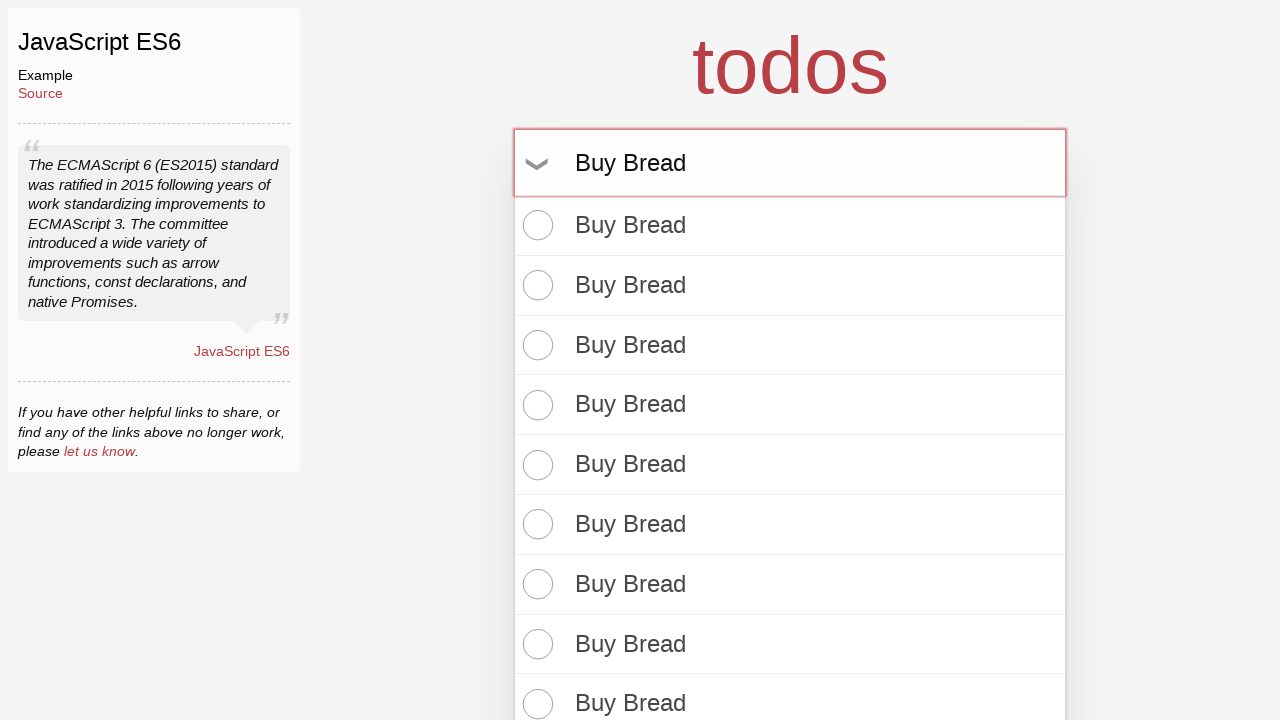

Pressed Enter to add todo item 26 on input[placeholder='What needs to be done?']
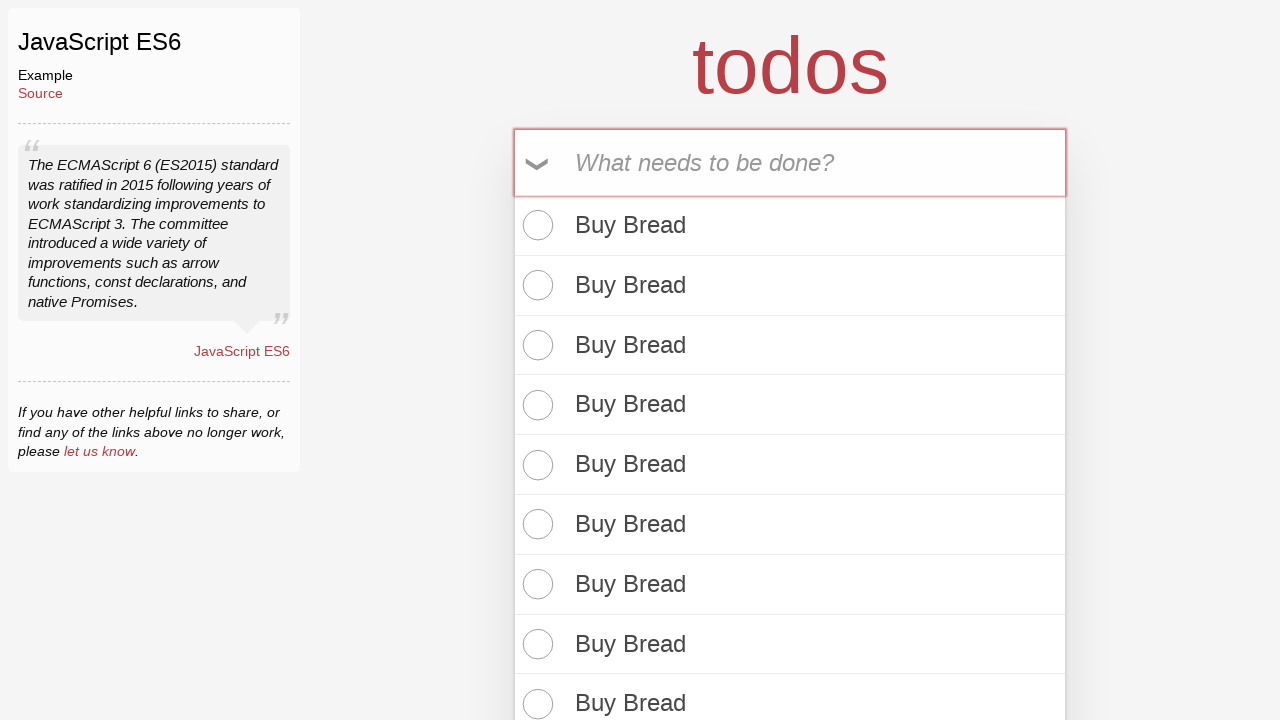

Filled todo input field with 'Buy Bread' (item 27) on input[placeholder='What needs to be done?']
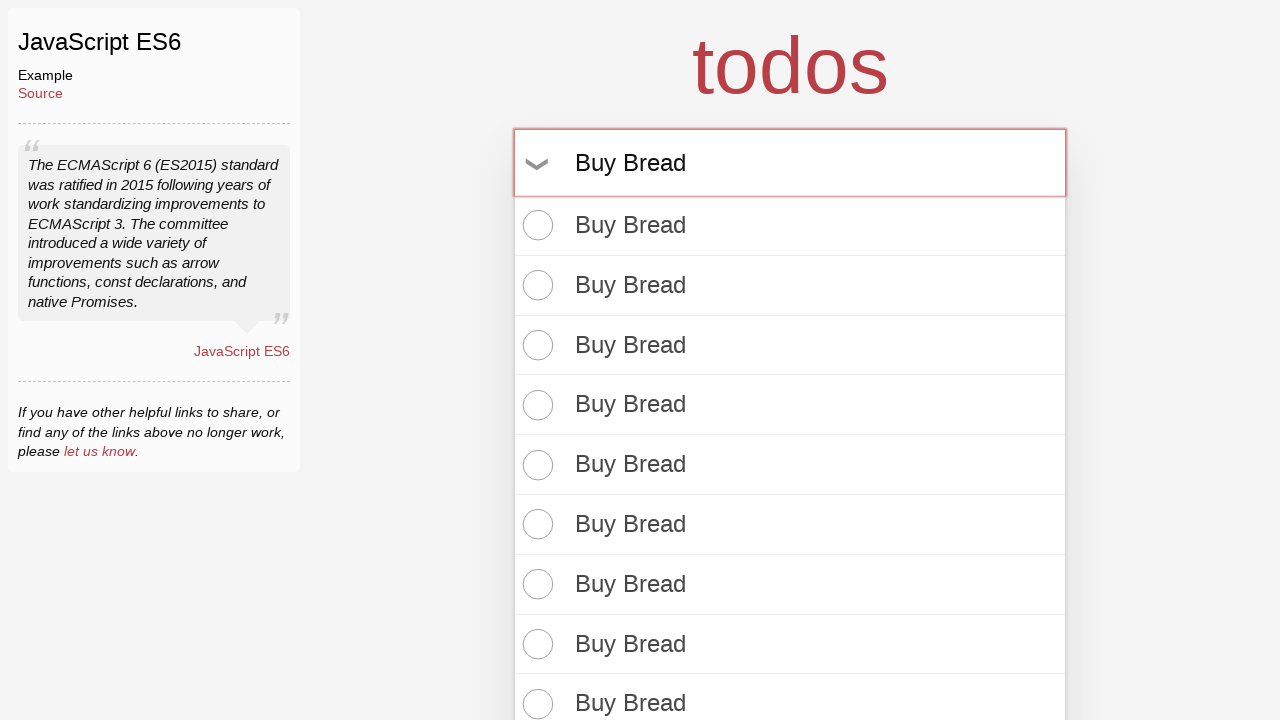

Pressed Enter to add todo item 27 on input[placeholder='What needs to be done?']
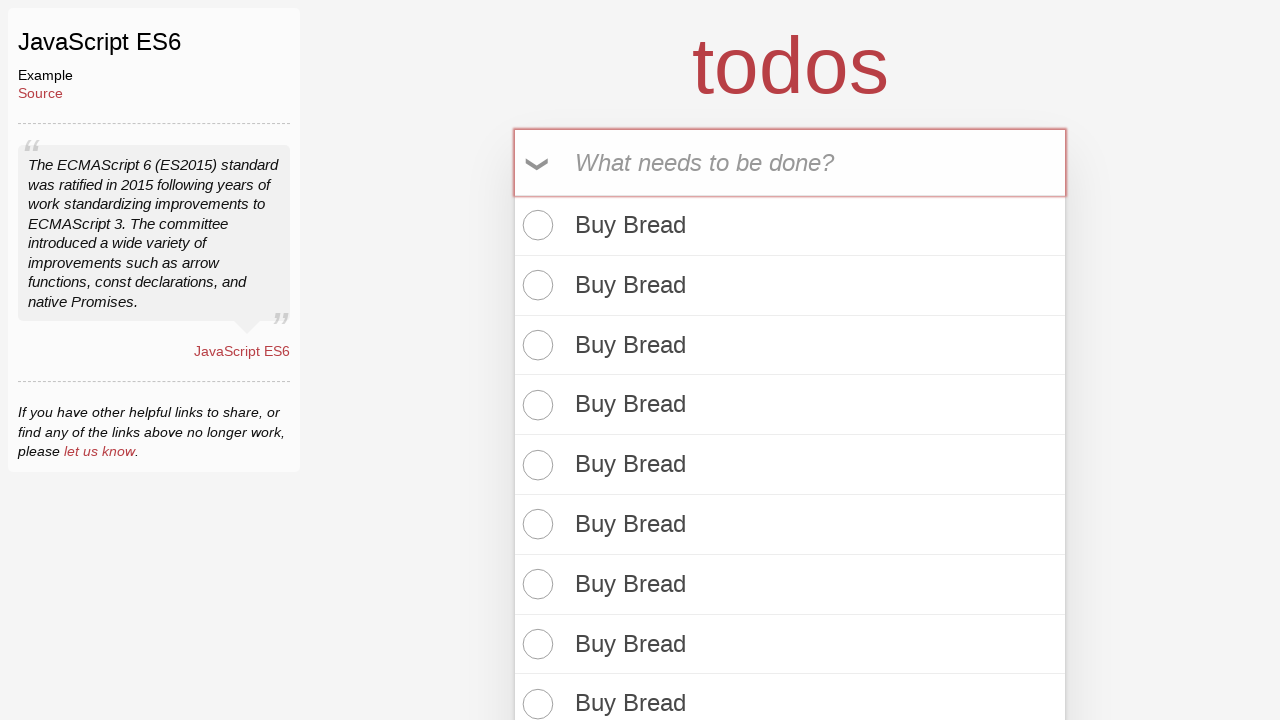

Filled todo input field with 'Buy Bread' (item 28) on input[placeholder='What needs to be done?']
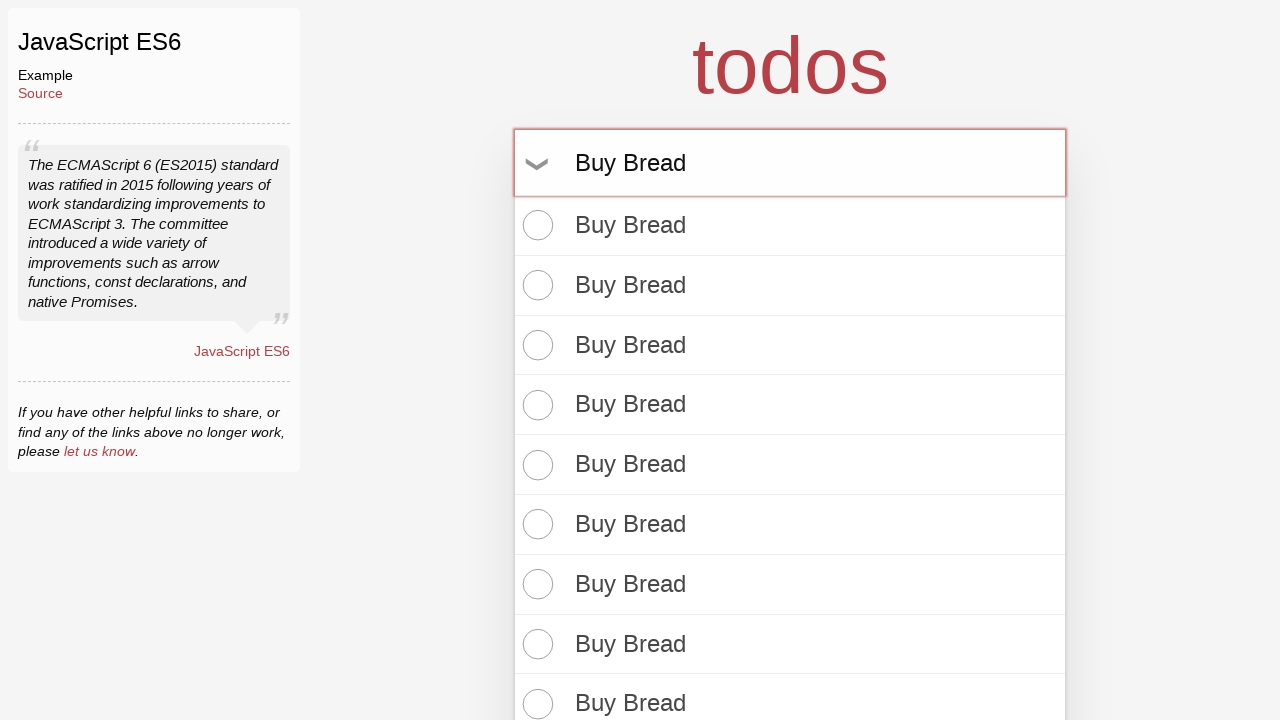

Pressed Enter to add todo item 28 on input[placeholder='What needs to be done?']
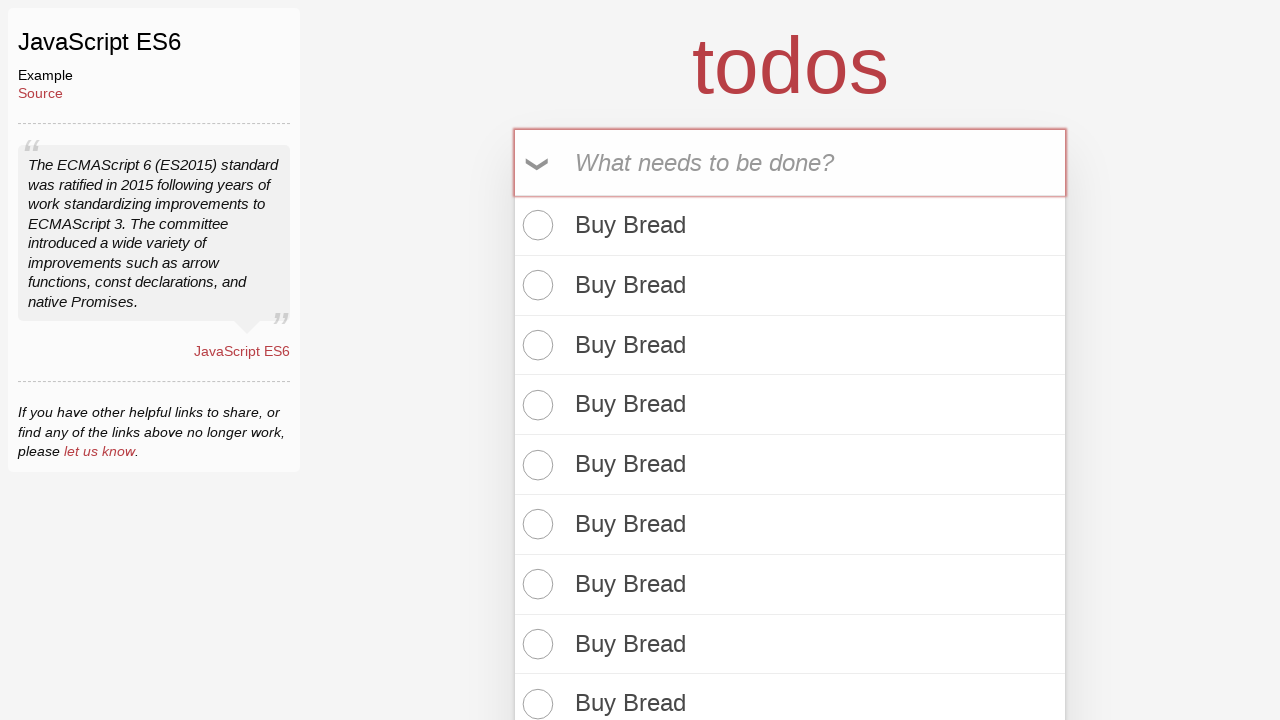

Filled todo input field with 'Buy Bread' (item 29) on input[placeholder='What needs to be done?']
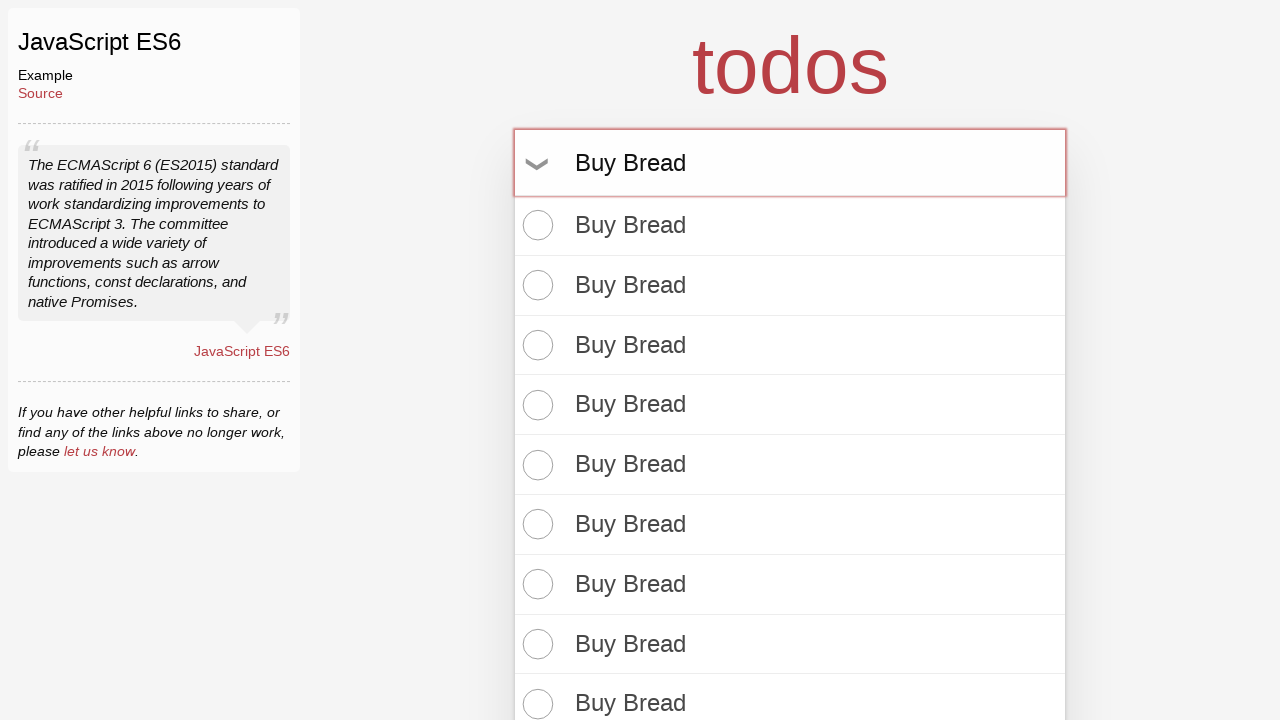

Pressed Enter to add todo item 29 on input[placeholder='What needs to be done?']
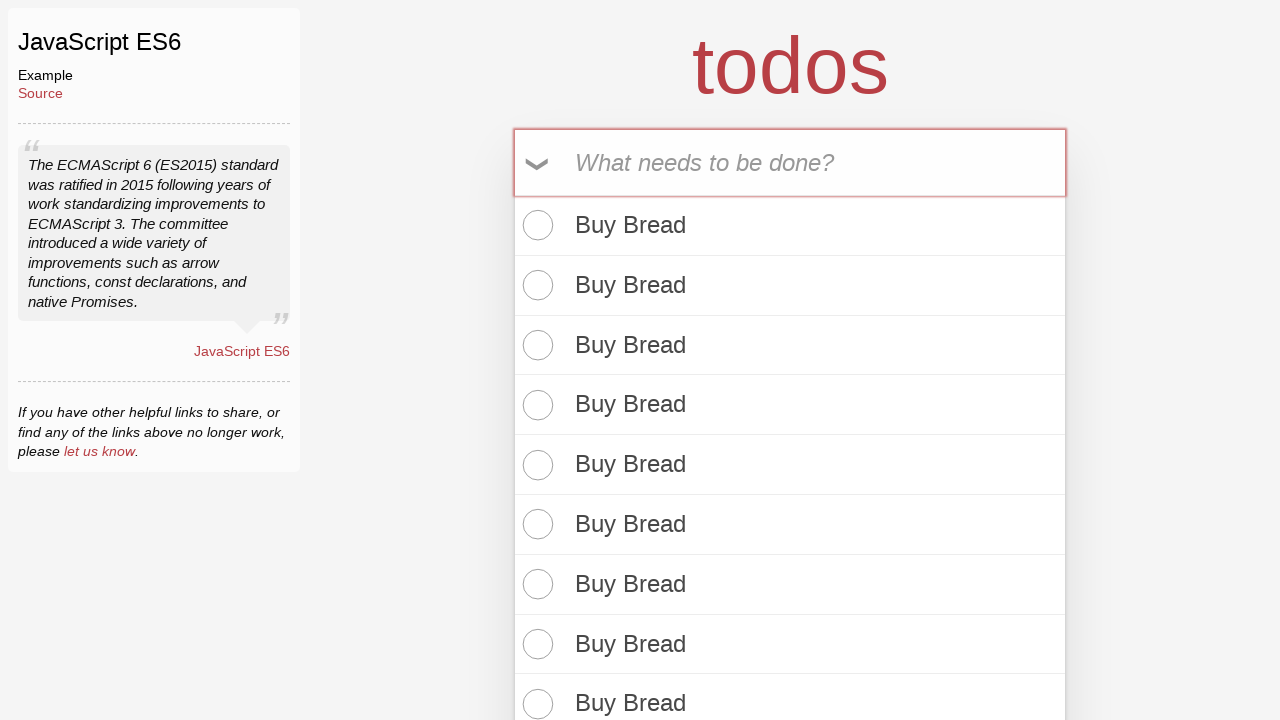

Filled todo input field with 'Buy Bread' (item 30) on input[placeholder='What needs to be done?']
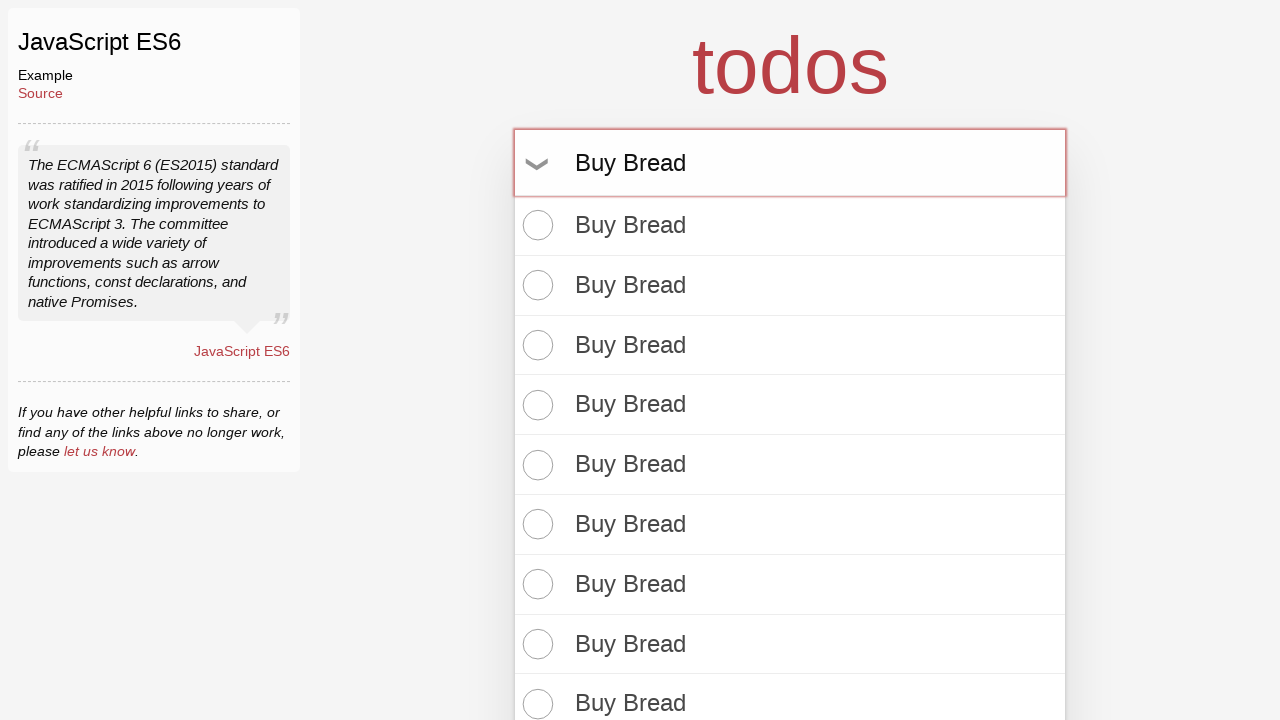

Pressed Enter to add todo item 30 on input[placeholder='What needs to be done?']
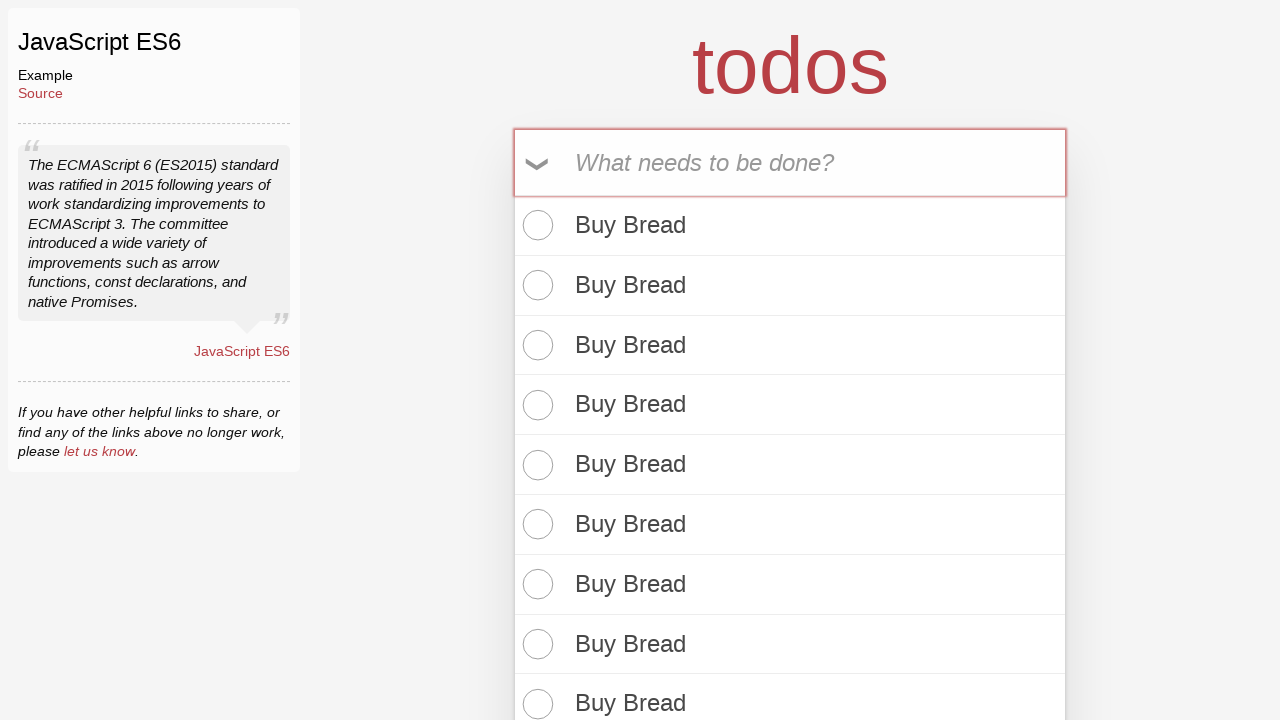

Filled todo input field with 'Buy Bread' (item 31) on input[placeholder='What needs to be done?']
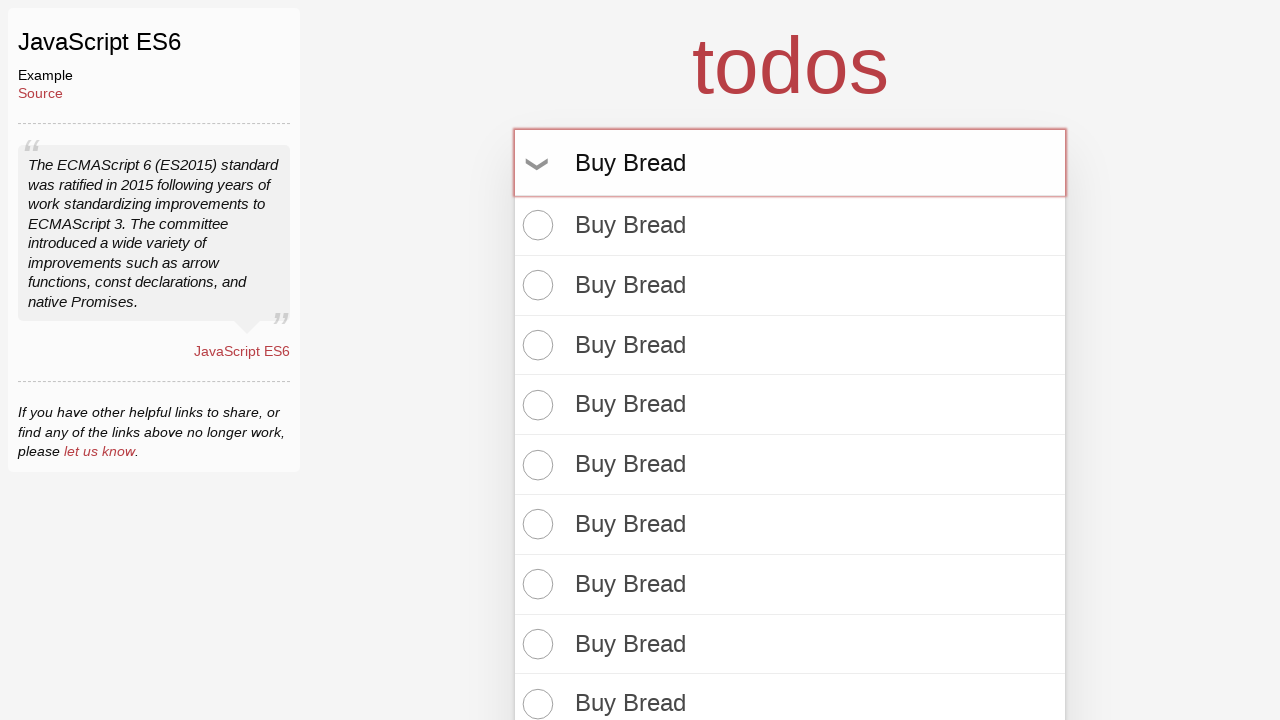

Pressed Enter to add todo item 31 on input[placeholder='What needs to be done?']
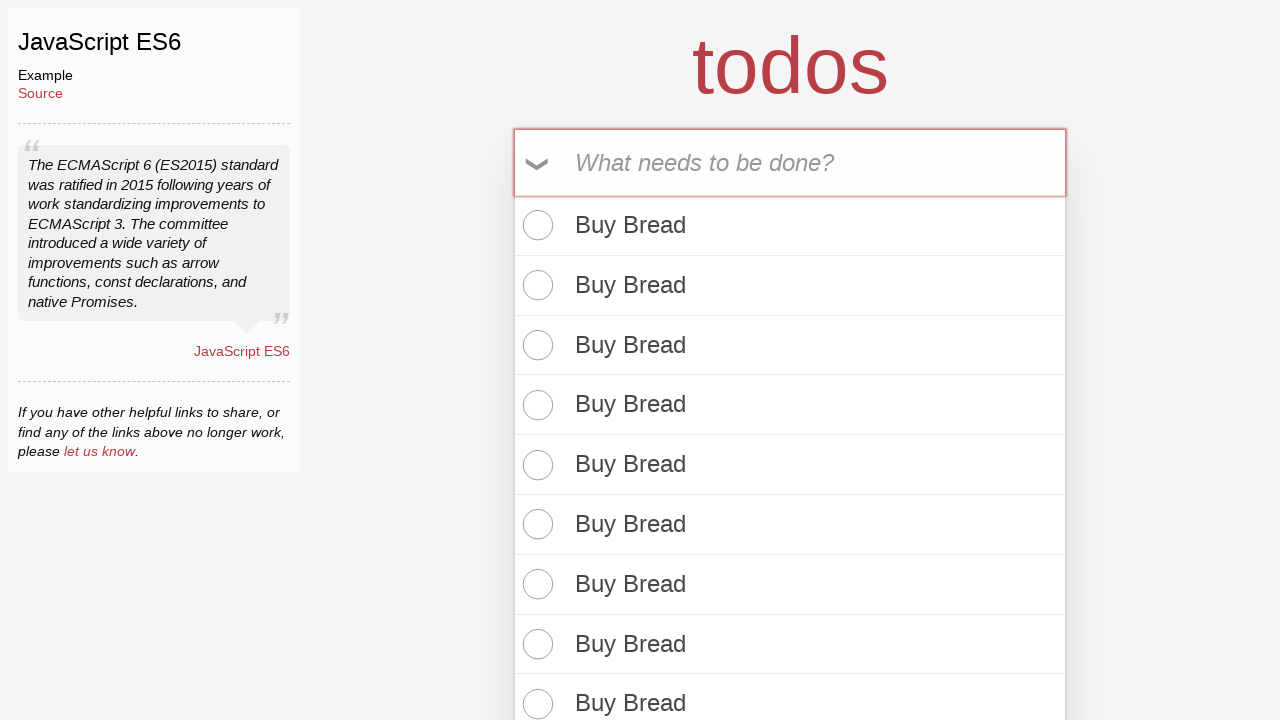

Filled todo input field with 'Buy Bread' (item 32) on input[placeholder='What needs to be done?']
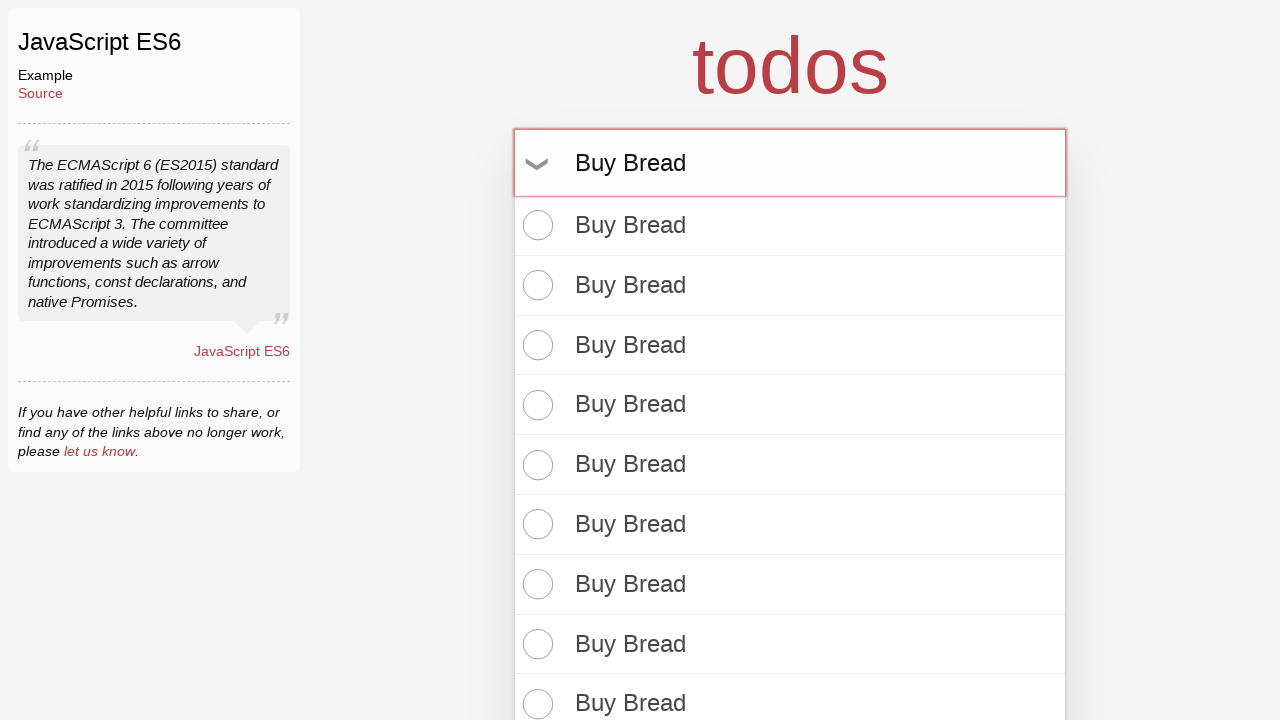

Pressed Enter to add todo item 32 on input[placeholder='What needs to be done?']
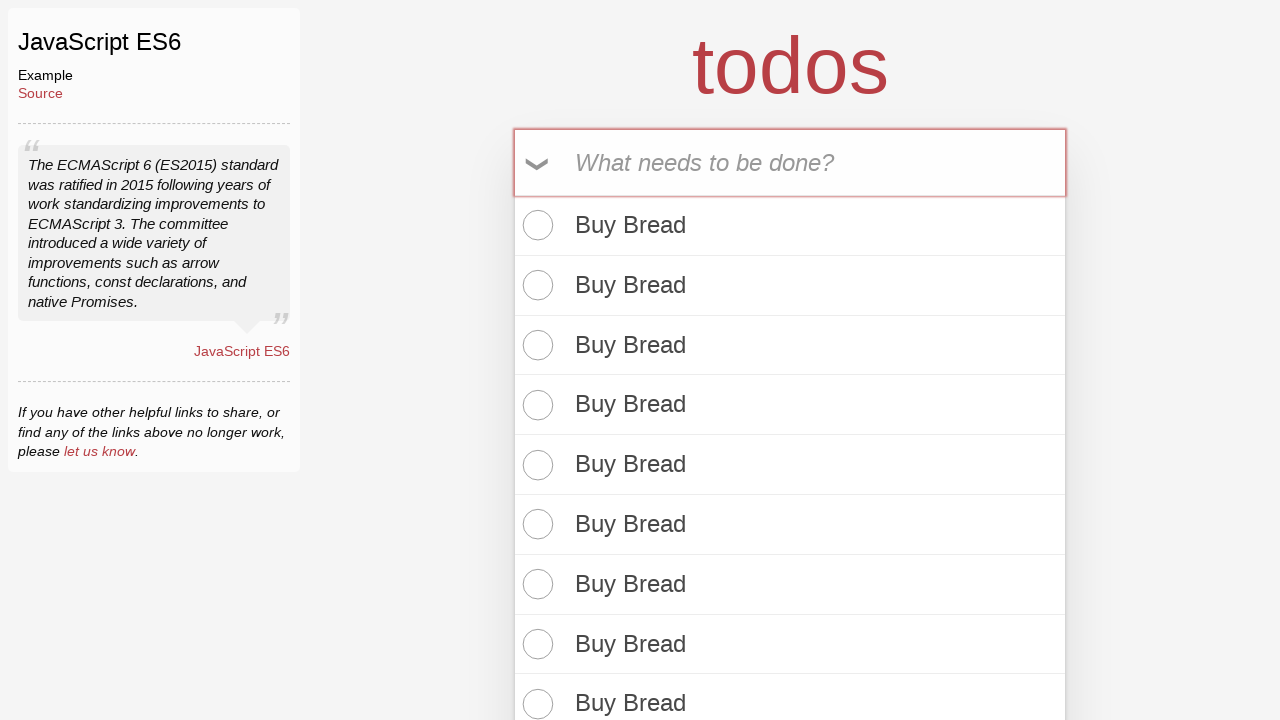

Filled todo input field with 'Buy Bread' (item 33) on input[placeholder='What needs to be done?']
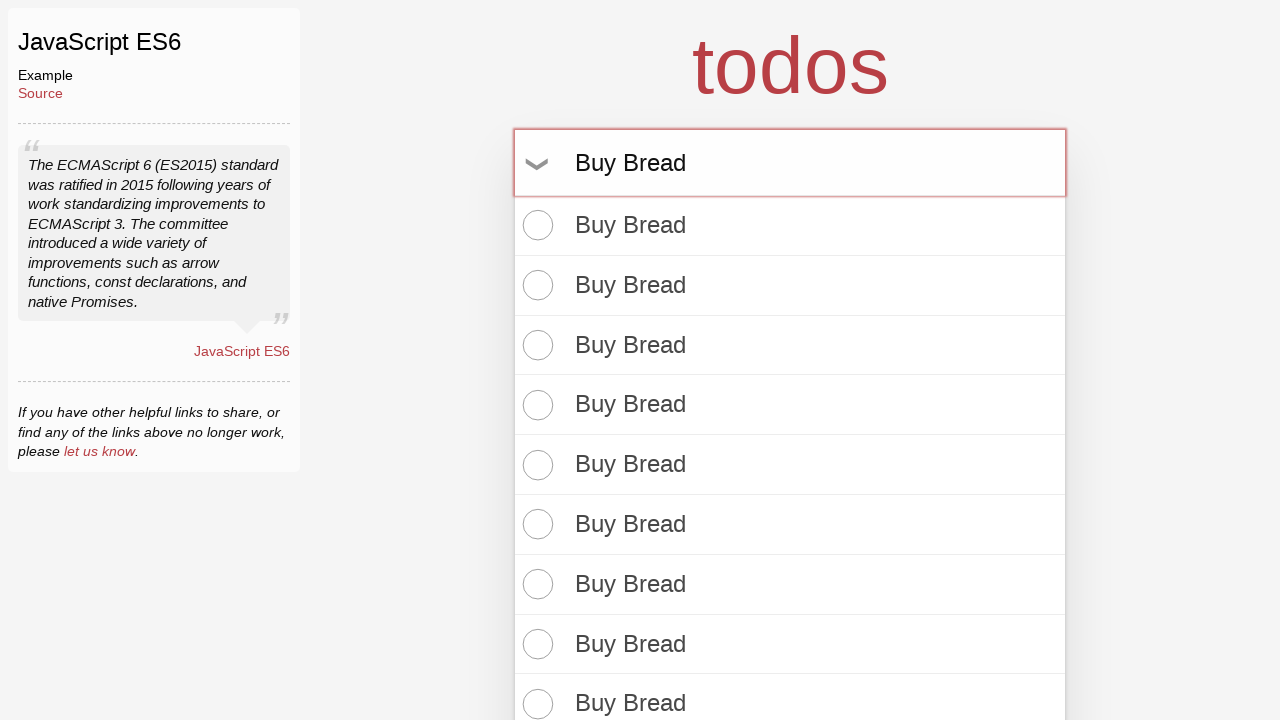

Pressed Enter to add todo item 33 on input[placeholder='What needs to be done?']
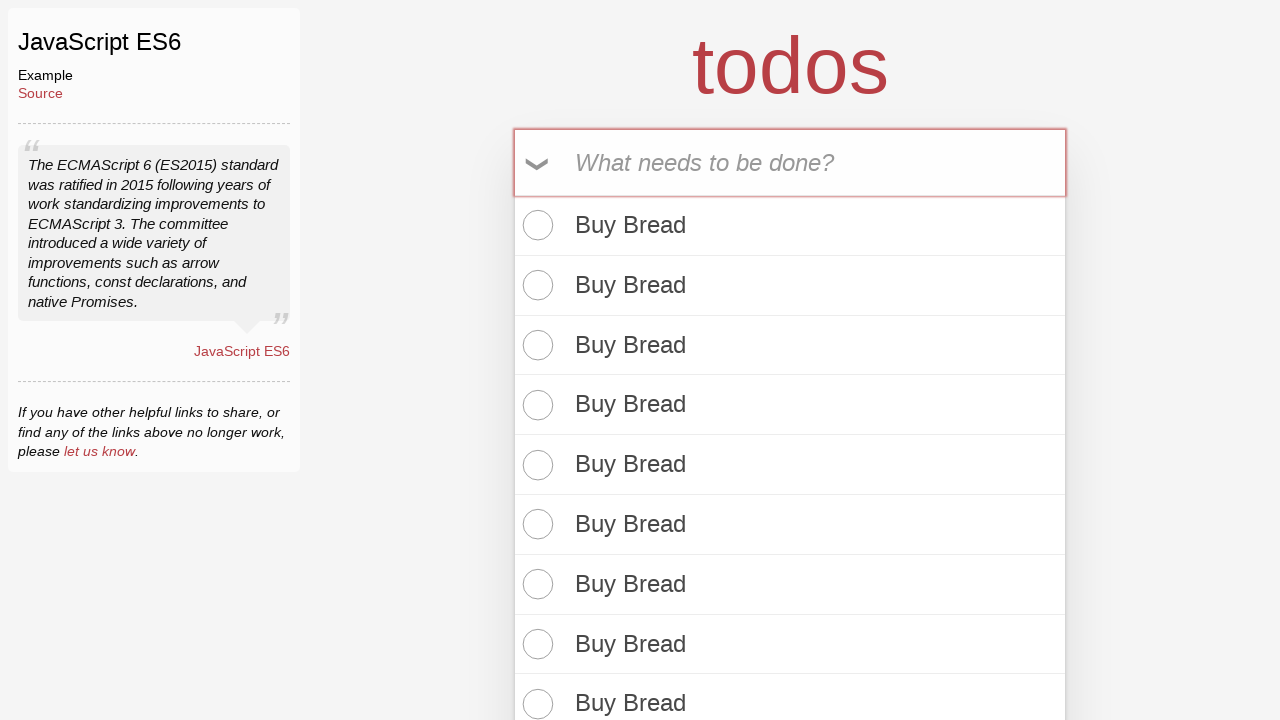

Filled todo input field with 'Buy Bread' (item 34) on input[placeholder='What needs to be done?']
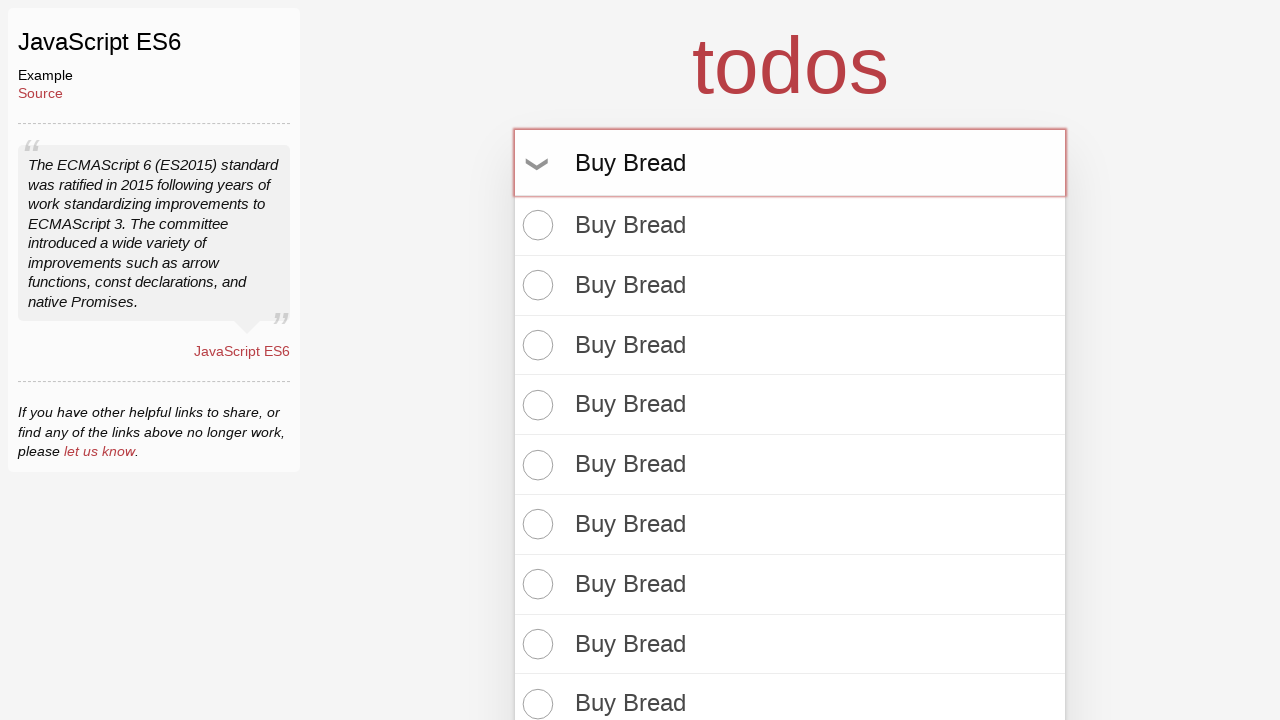

Pressed Enter to add todo item 34 on input[placeholder='What needs to be done?']
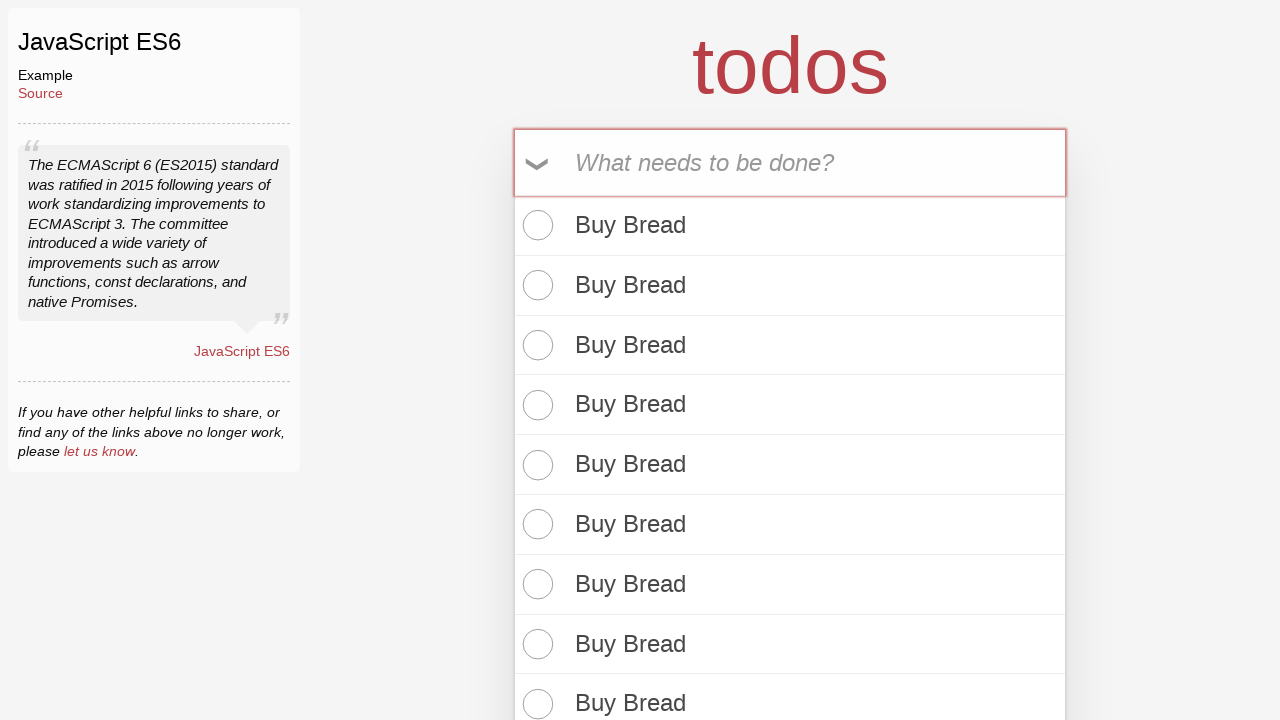

Filled todo input field with 'Buy Bread' (item 35) on input[placeholder='What needs to be done?']
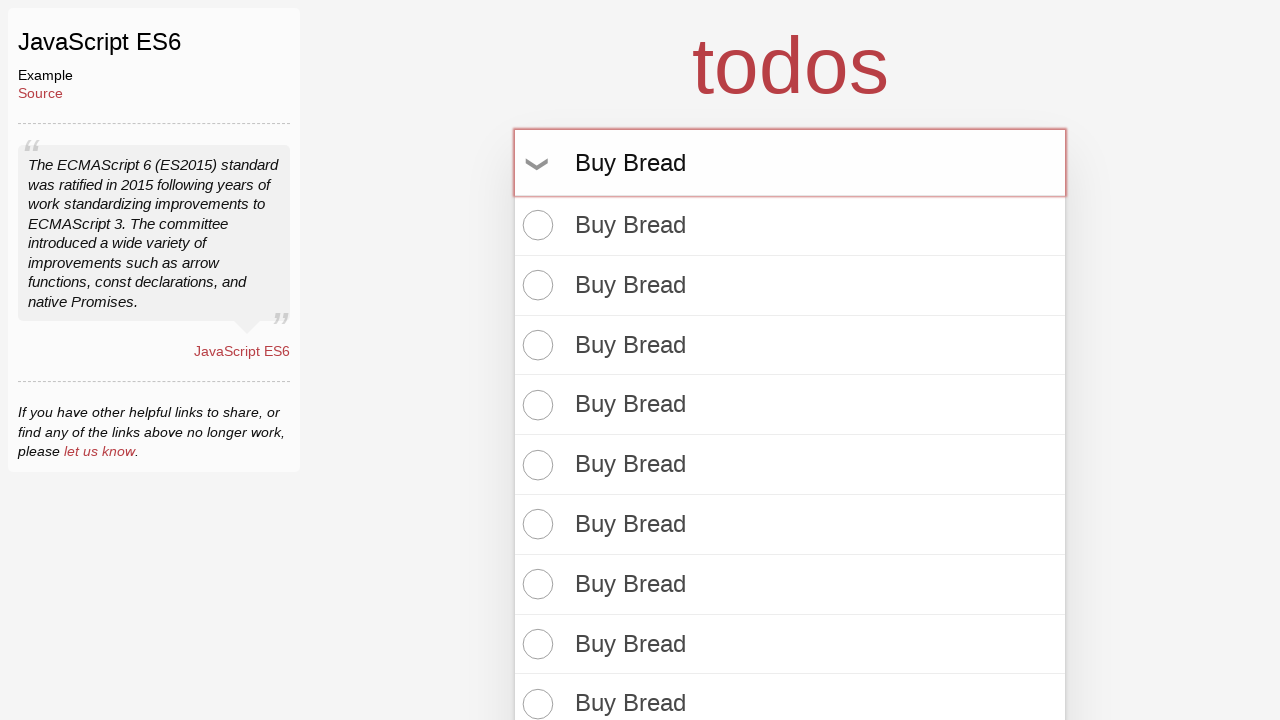

Pressed Enter to add todo item 35 on input[placeholder='What needs to be done?']
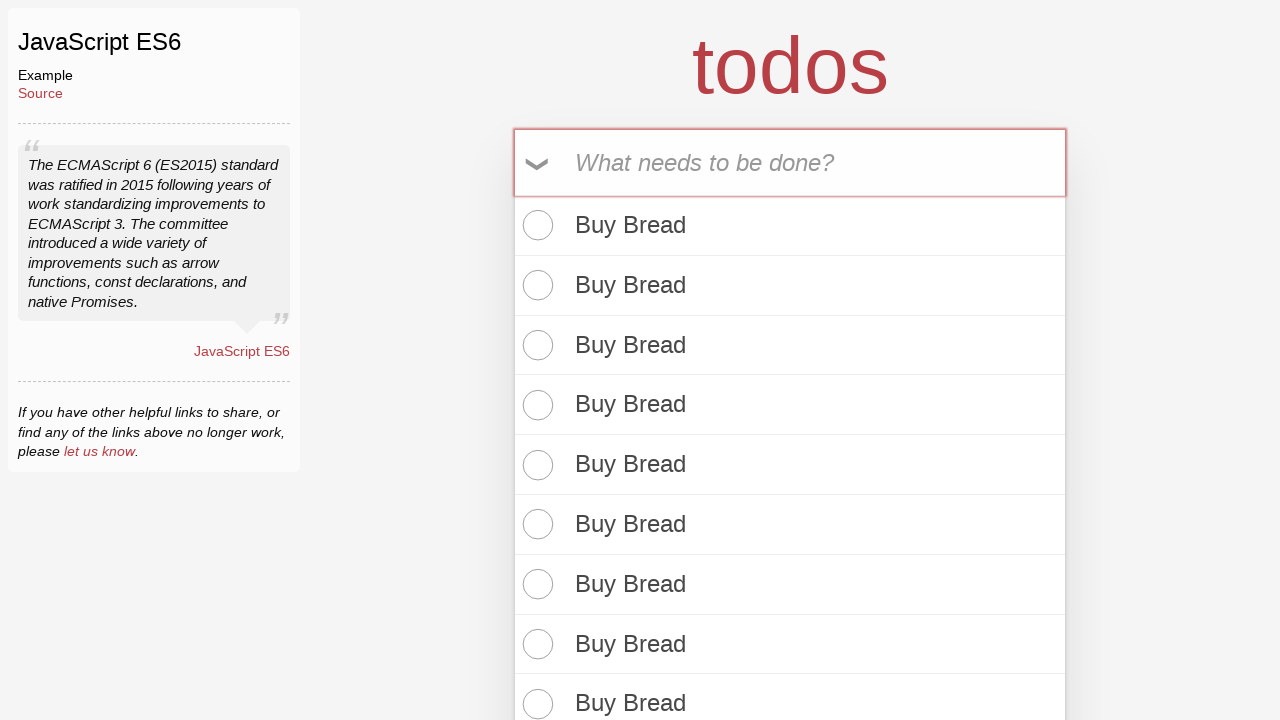

Filled todo input field with 'Buy Bread' (item 36) on input[placeholder='What needs to be done?']
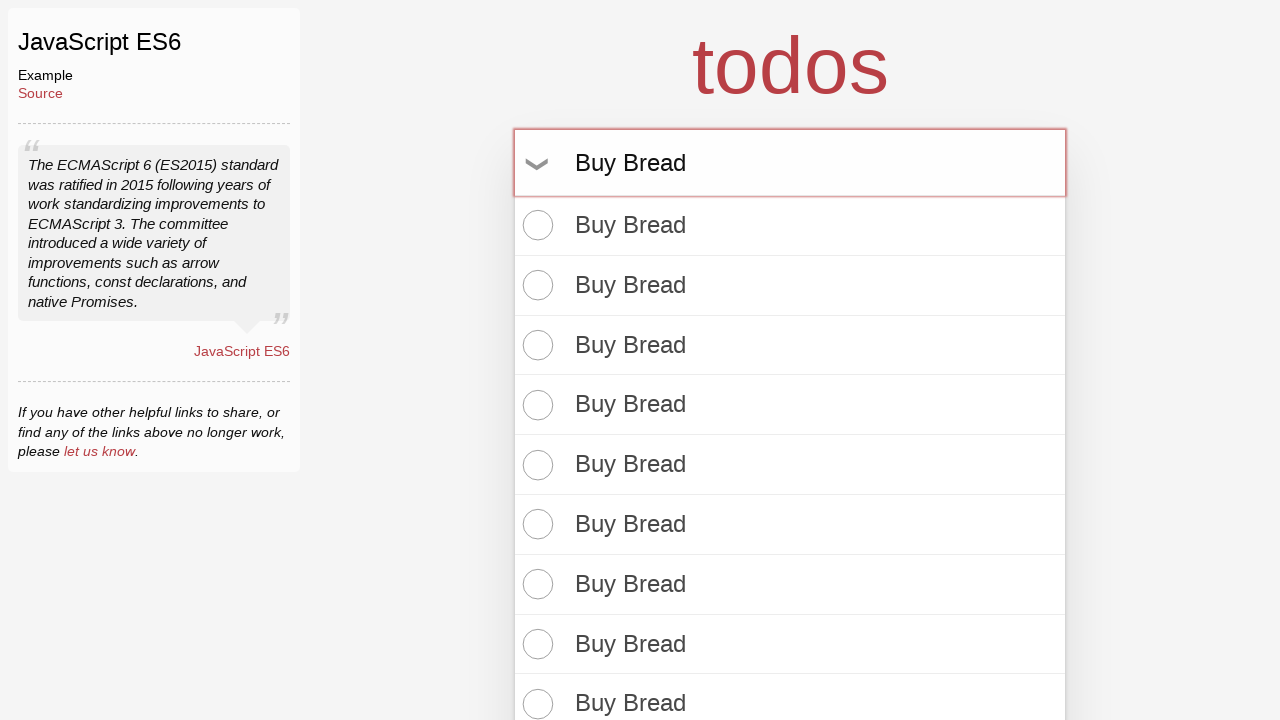

Pressed Enter to add todo item 36 on input[placeholder='What needs to be done?']
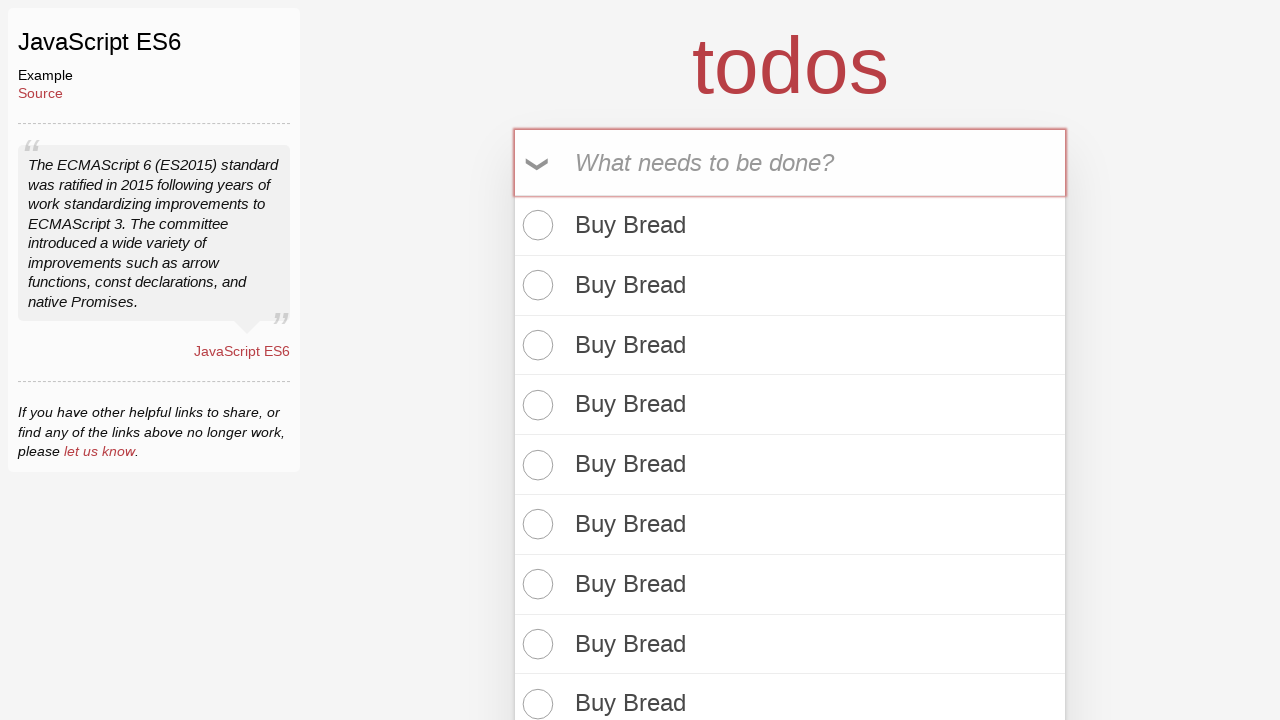

Filled todo input field with 'Buy Bread' (item 37) on input[placeholder='What needs to be done?']
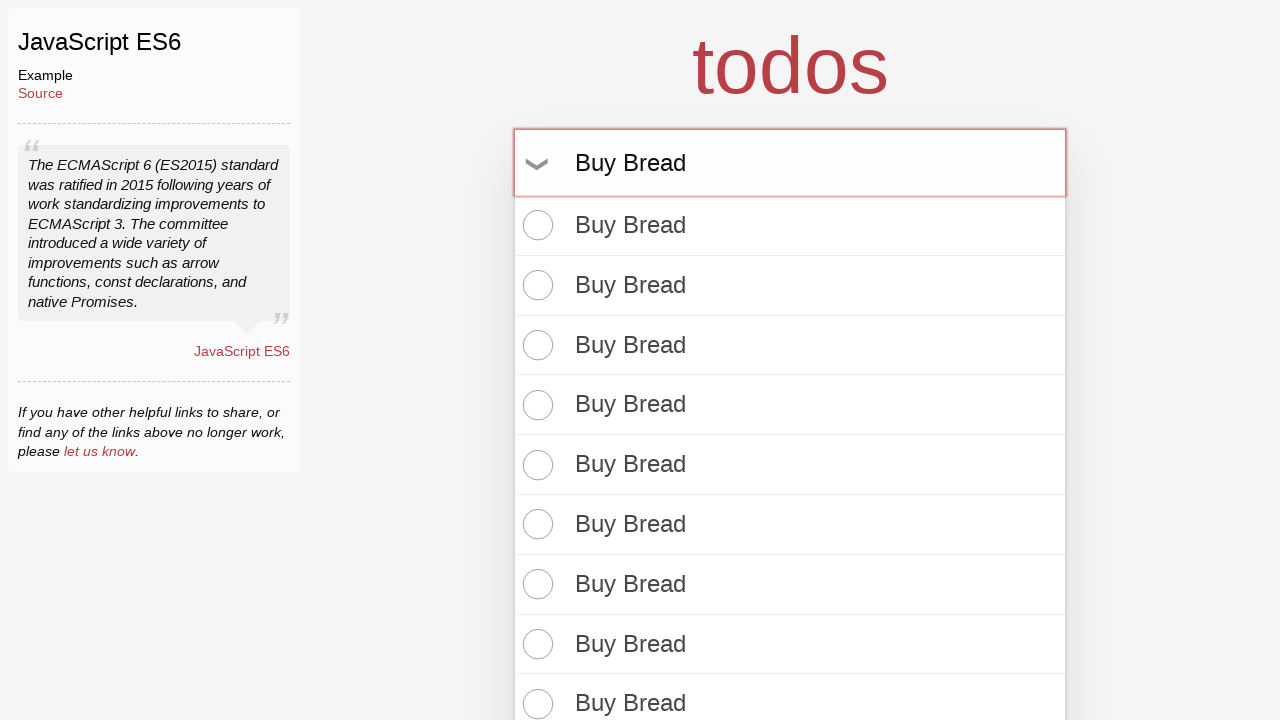

Pressed Enter to add todo item 37 on input[placeholder='What needs to be done?']
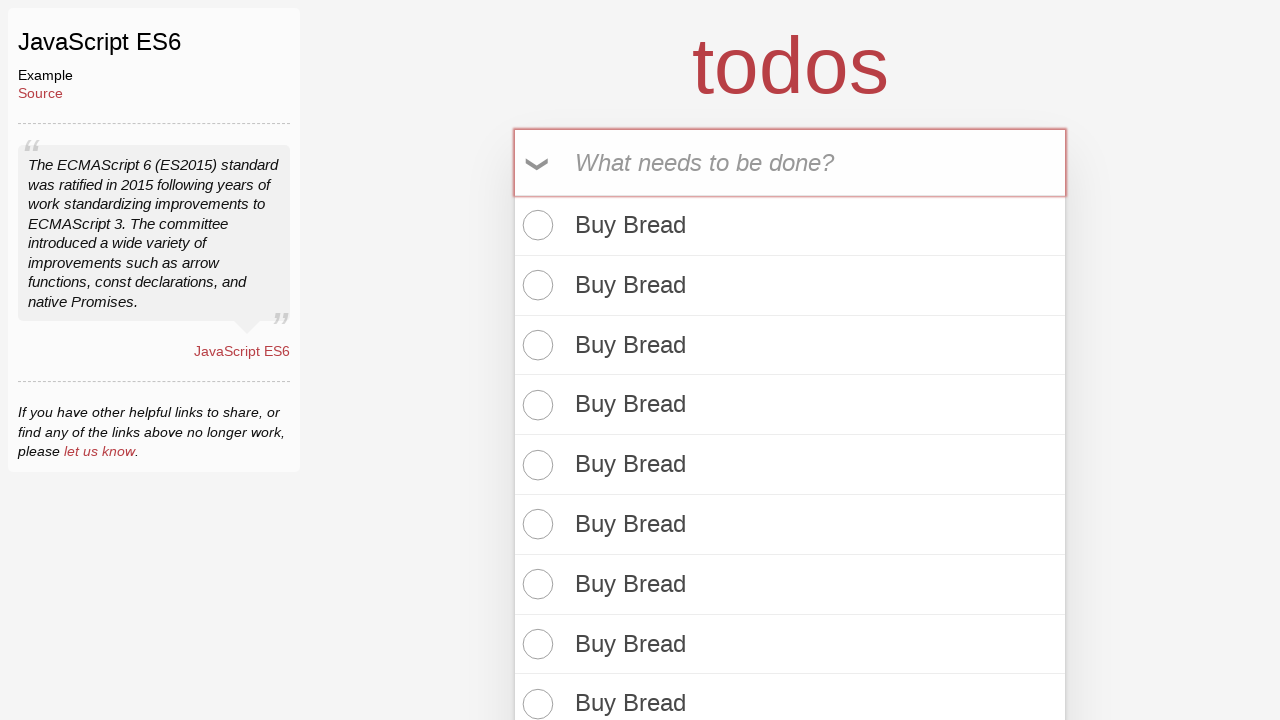

Filled todo input field with 'Buy Bread' (item 38) on input[placeholder='What needs to be done?']
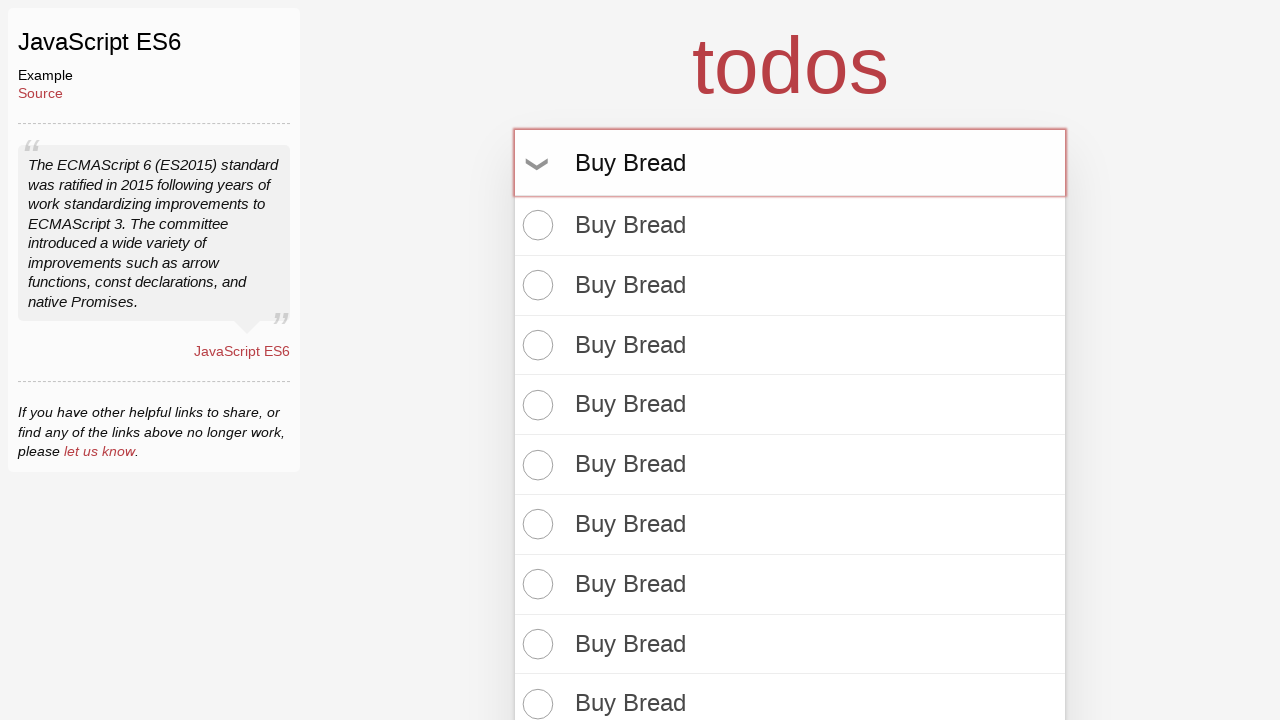

Pressed Enter to add todo item 38 on input[placeholder='What needs to be done?']
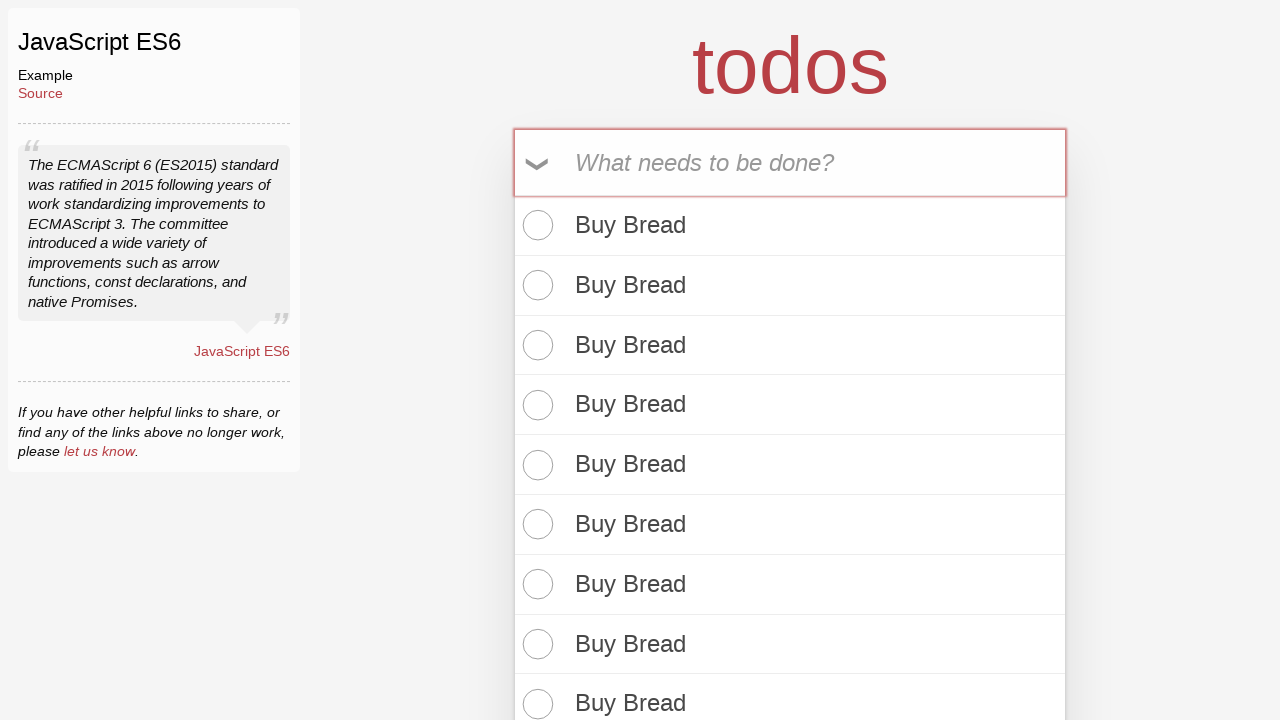

Filled todo input field with 'Buy Bread' (item 39) on input[placeholder='What needs to be done?']
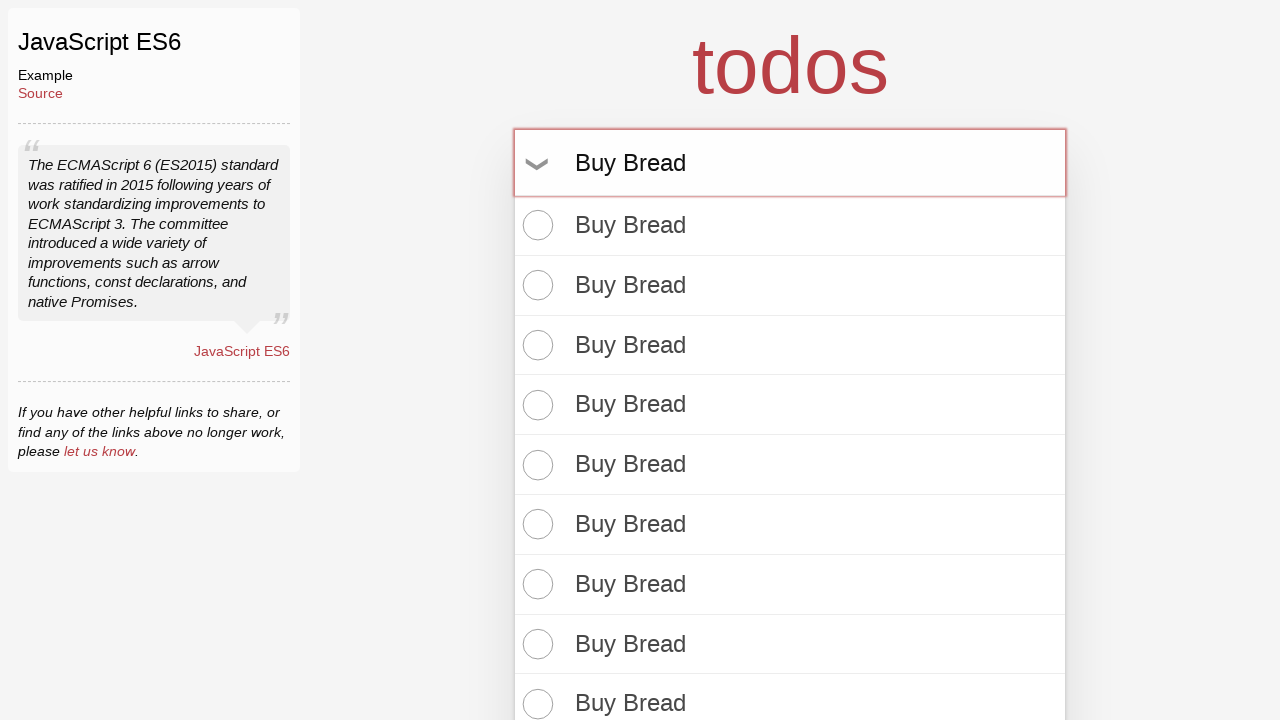

Pressed Enter to add todo item 39 on input[placeholder='What needs to be done?']
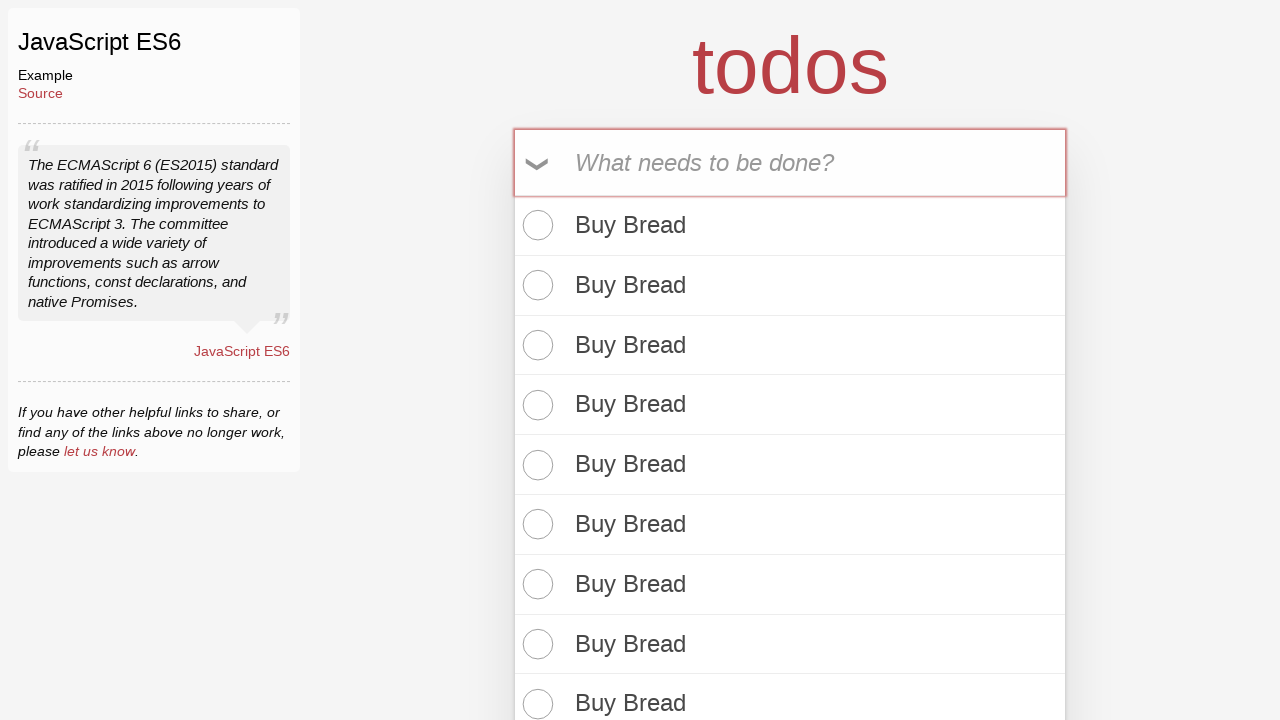

Filled todo input field with 'Buy Bread' (item 40) on input[placeholder='What needs to be done?']
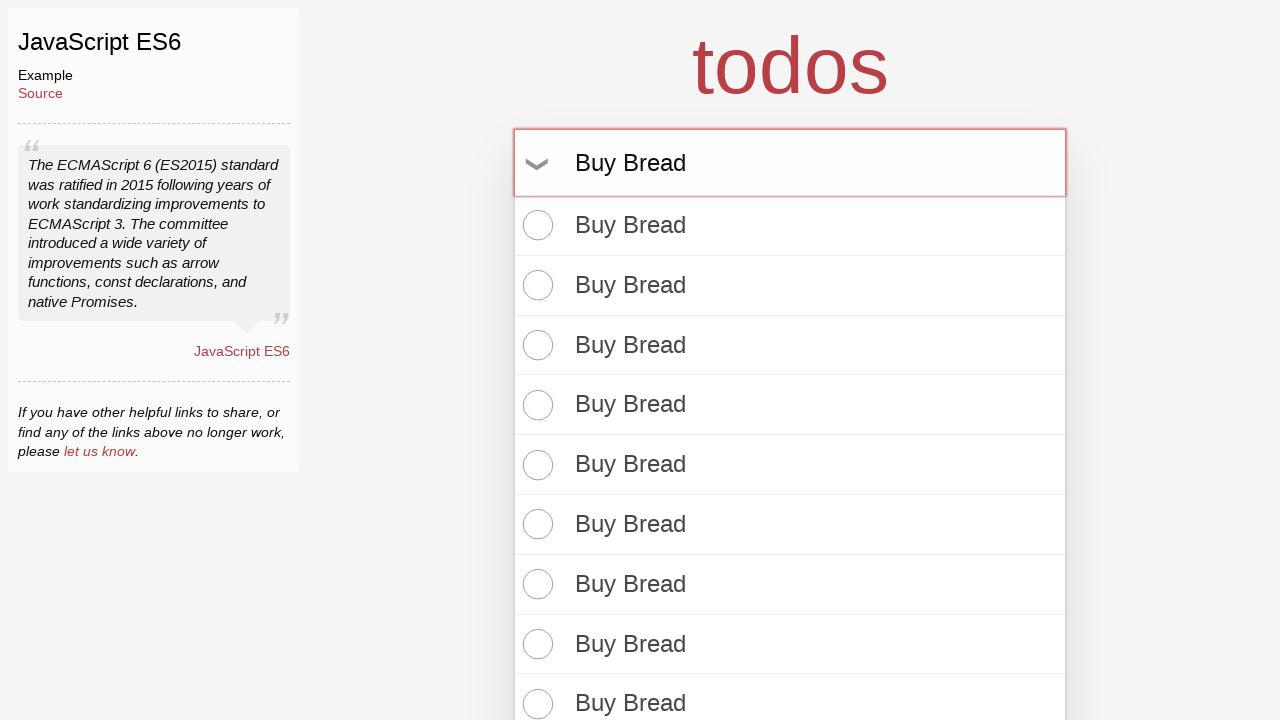

Pressed Enter to add todo item 40 on input[placeholder='What needs to be done?']
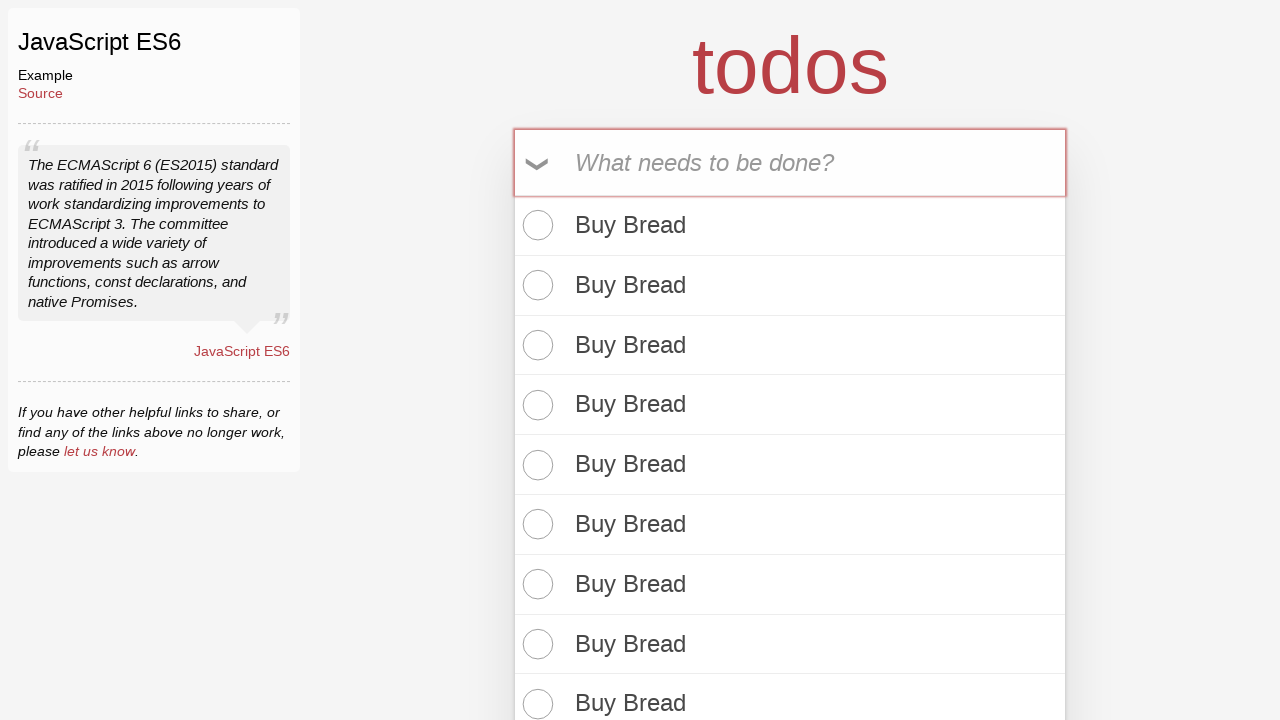

Filled todo input field with 'Buy Bread' (item 41) on input[placeholder='What needs to be done?']
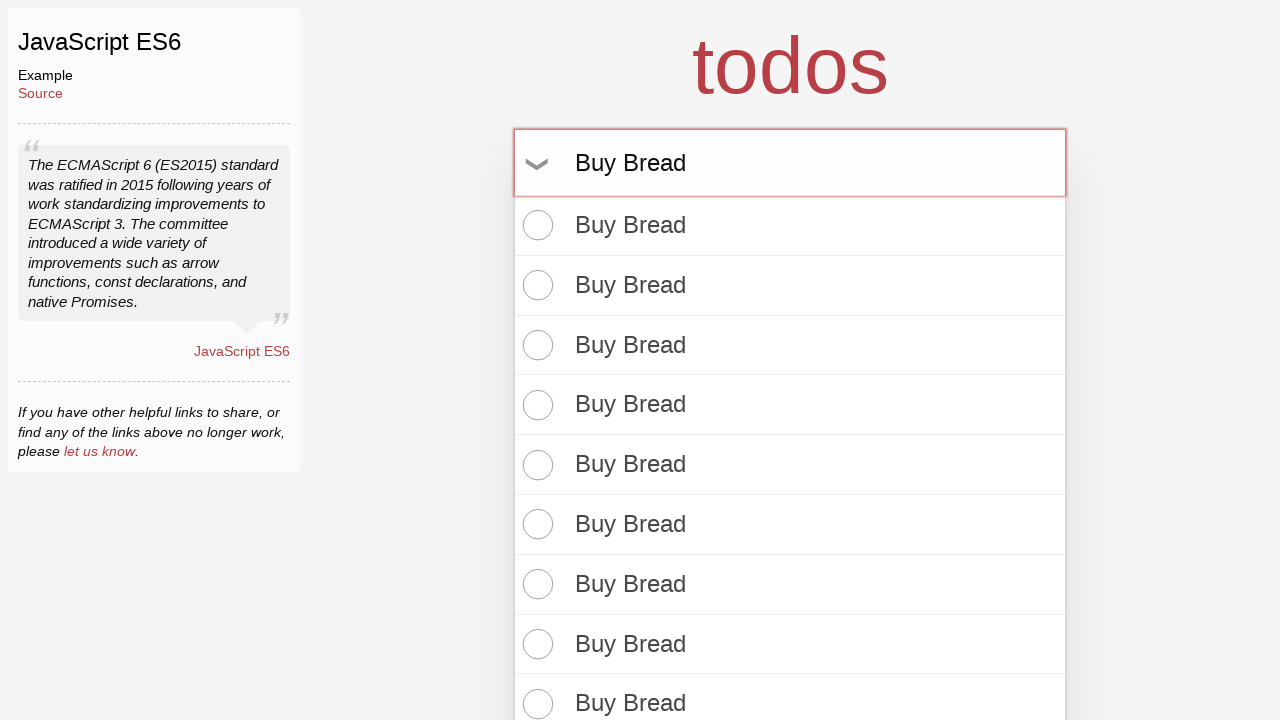

Pressed Enter to add todo item 41 on input[placeholder='What needs to be done?']
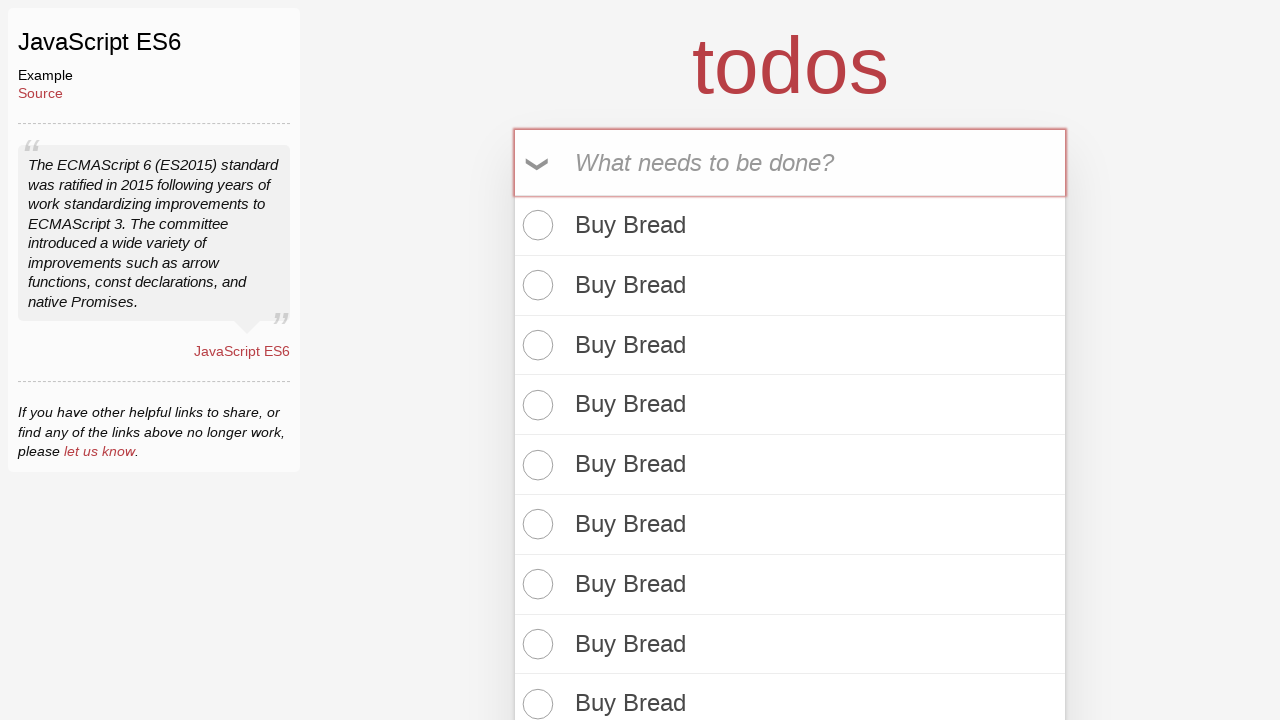

Filled todo input field with 'Buy Bread' (item 42) on input[placeholder='What needs to be done?']
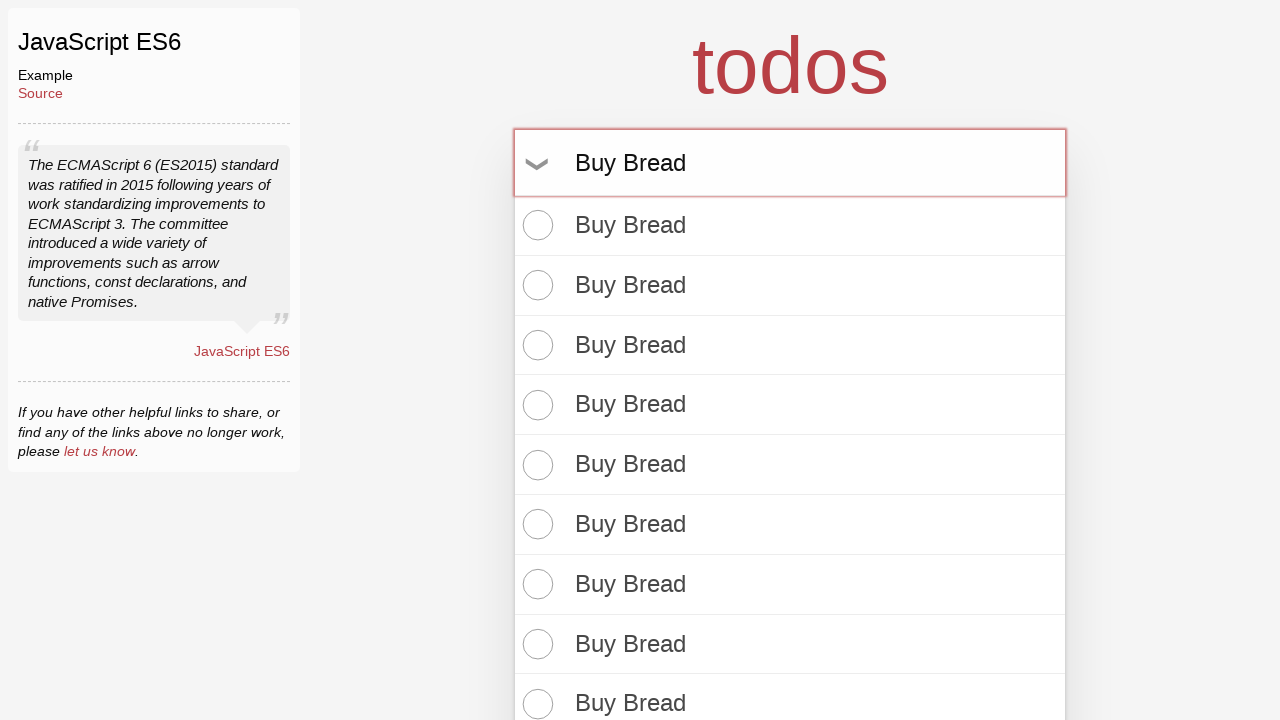

Pressed Enter to add todo item 42 on input[placeholder='What needs to be done?']
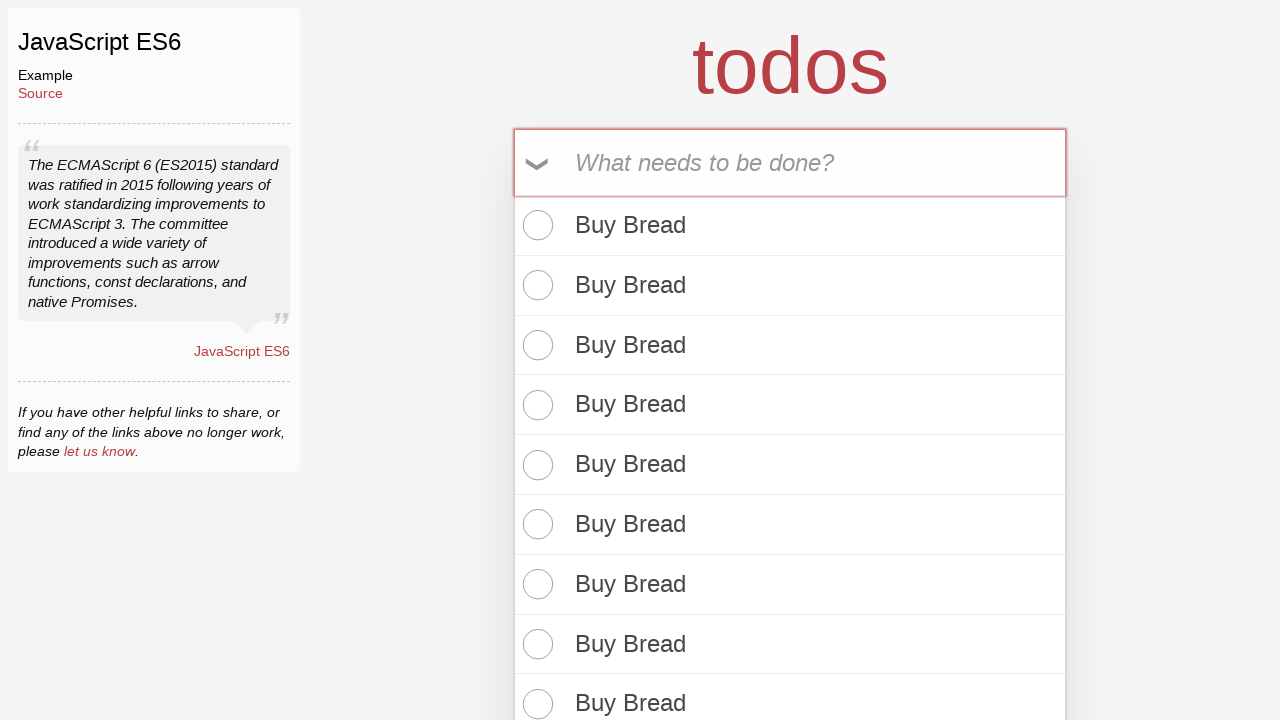

Filled todo input field with 'Buy Bread' (item 43) on input[placeholder='What needs to be done?']
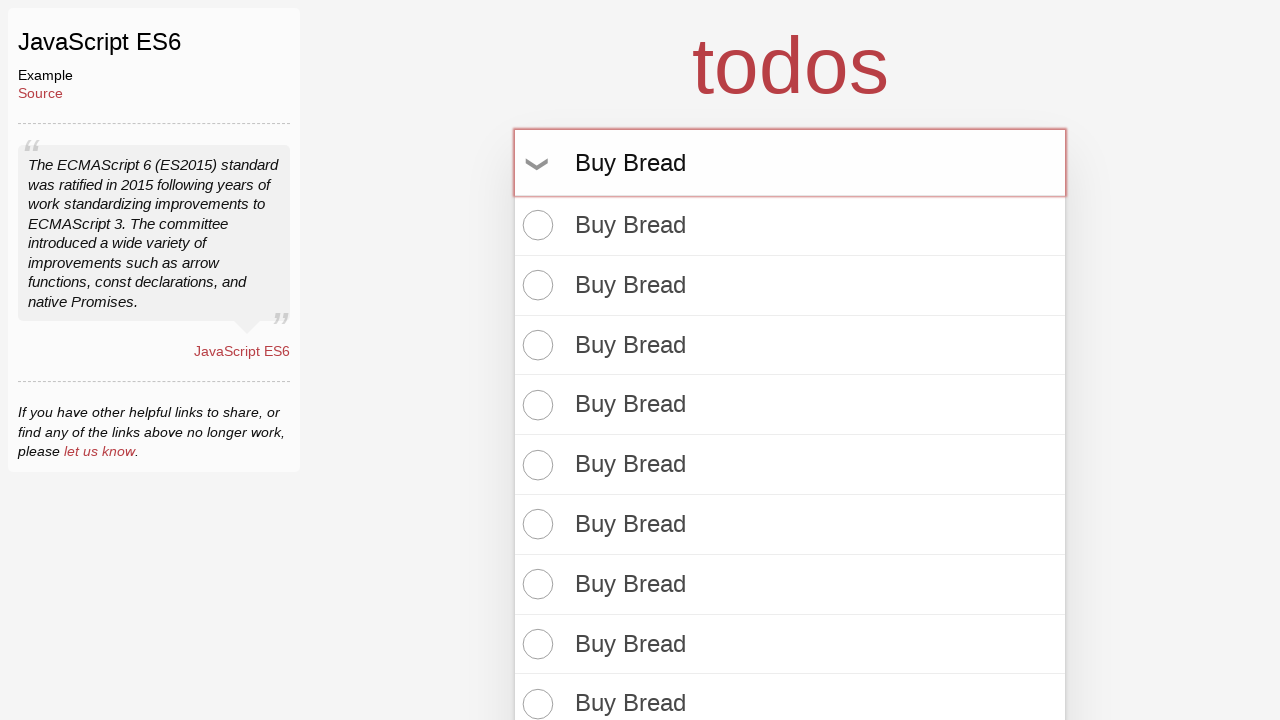

Pressed Enter to add todo item 43 on input[placeholder='What needs to be done?']
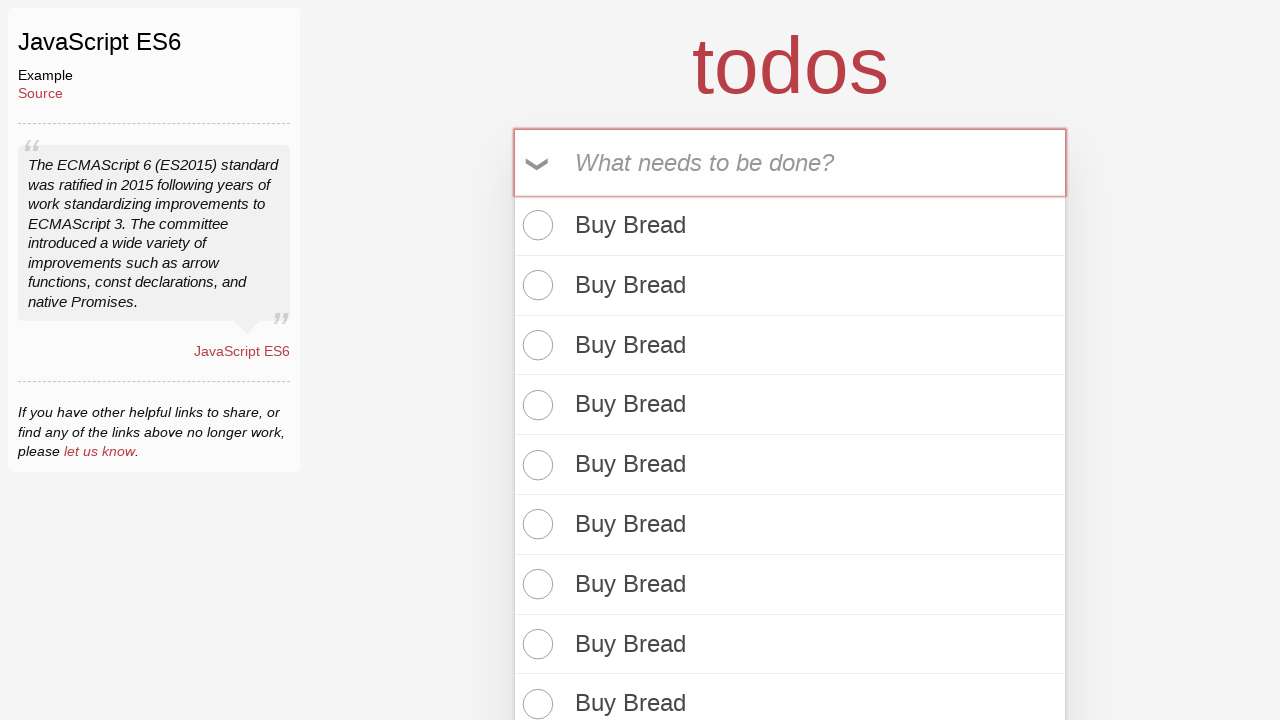

Filled todo input field with 'Buy Bread' (item 44) on input[placeholder='What needs to be done?']
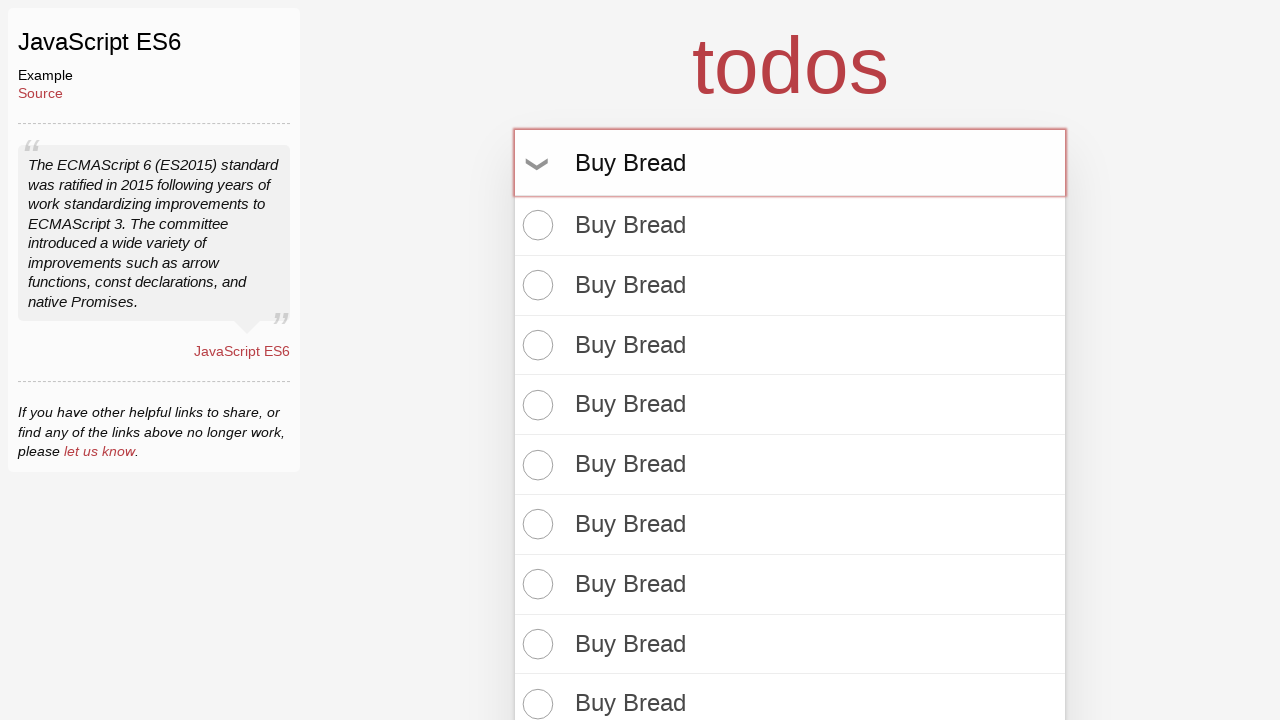

Pressed Enter to add todo item 44 on input[placeholder='What needs to be done?']
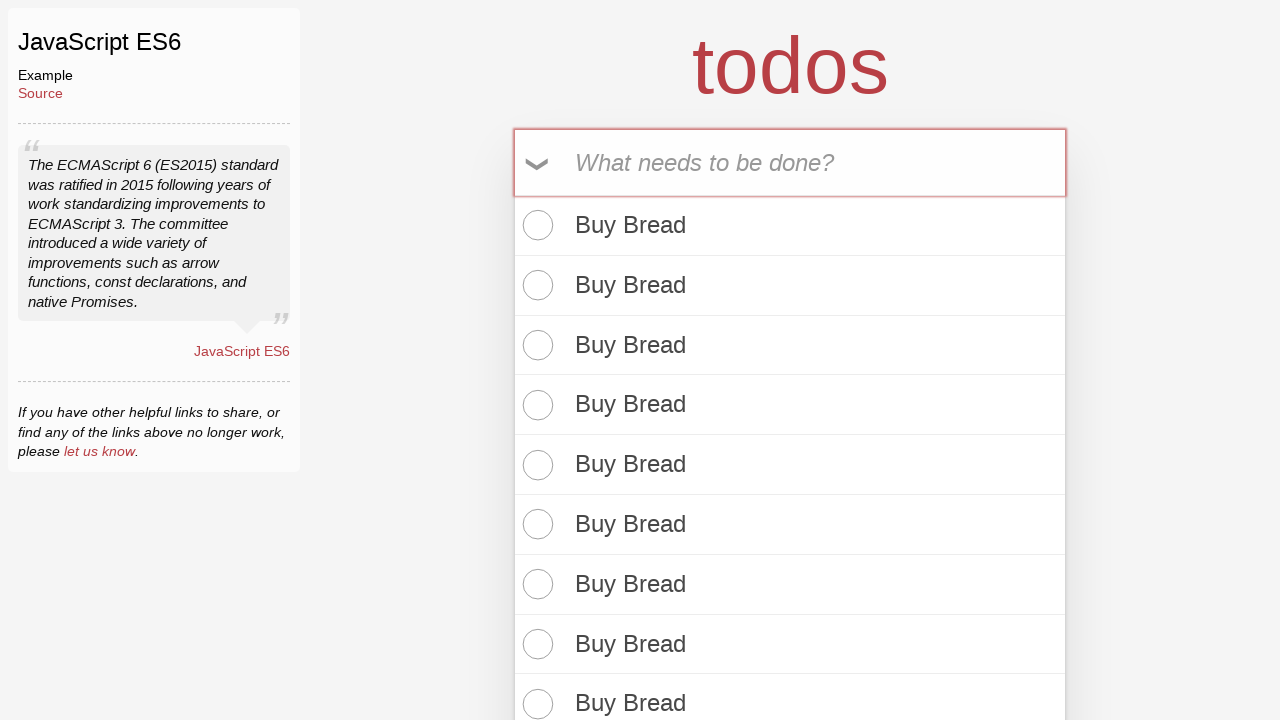

Filled todo input field with 'Buy Bread' (item 45) on input[placeholder='What needs to be done?']
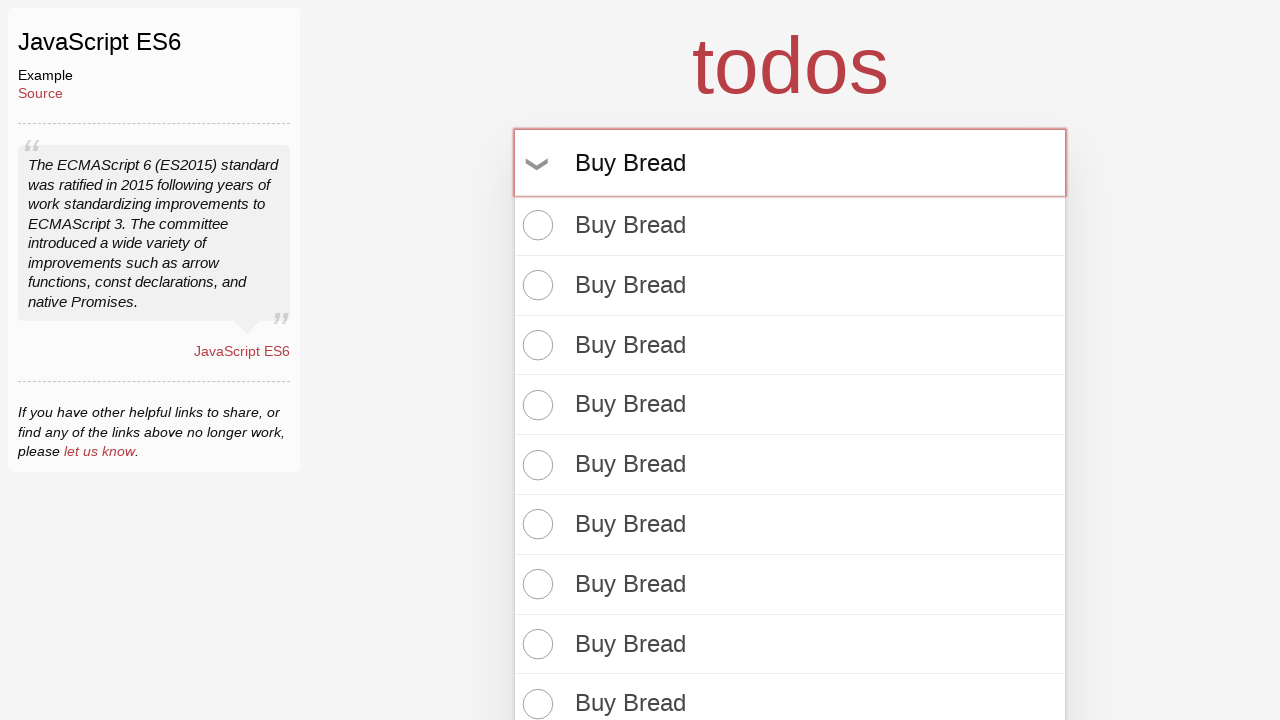

Pressed Enter to add todo item 45 on input[placeholder='What needs to be done?']
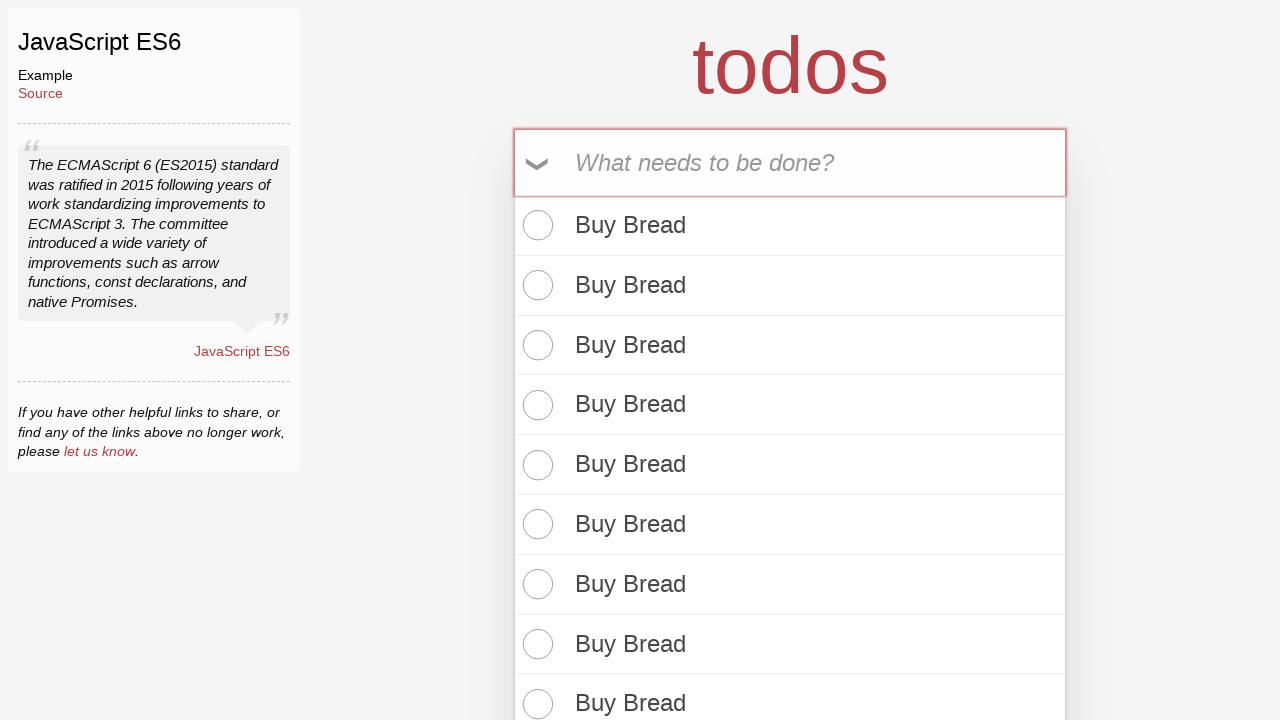

Filled todo input field with 'Buy Bread' (item 46) on input[placeholder='What needs to be done?']
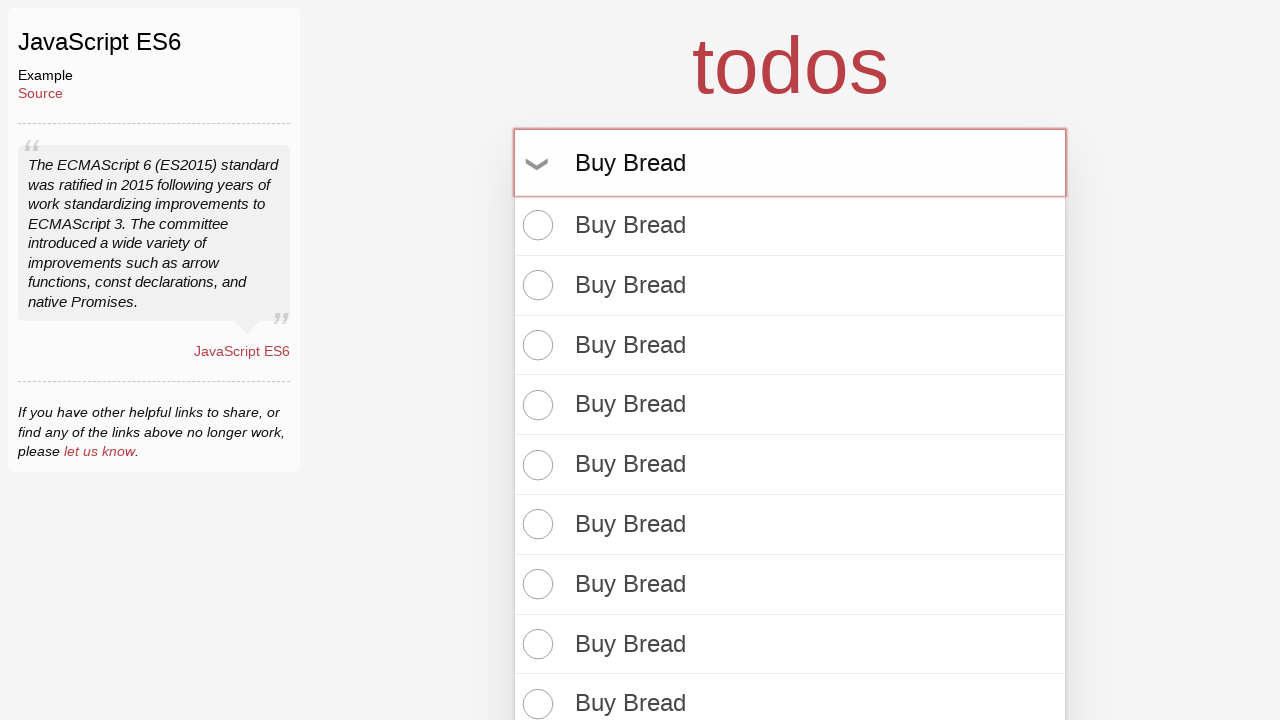

Pressed Enter to add todo item 46 on input[placeholder='What needs to be done?']
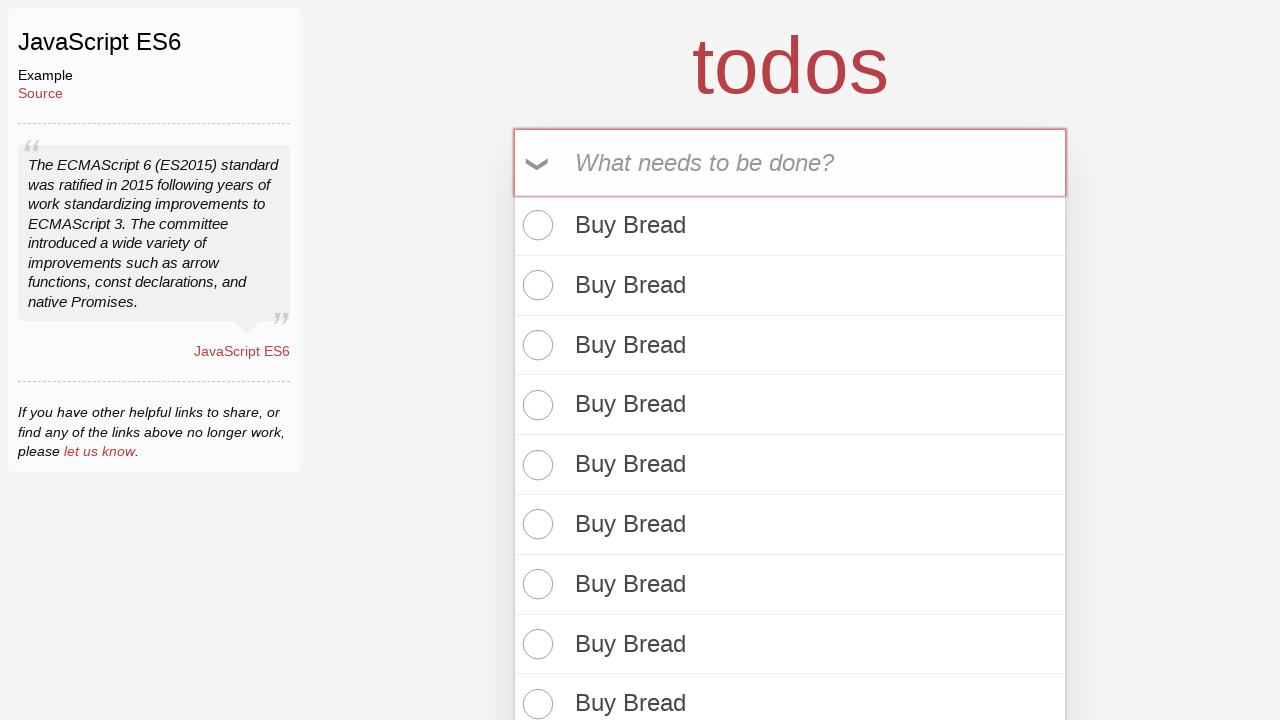

Filled todo input field with 'Buy Bread' (item 47) on input[placeholder='What needs to be done?']
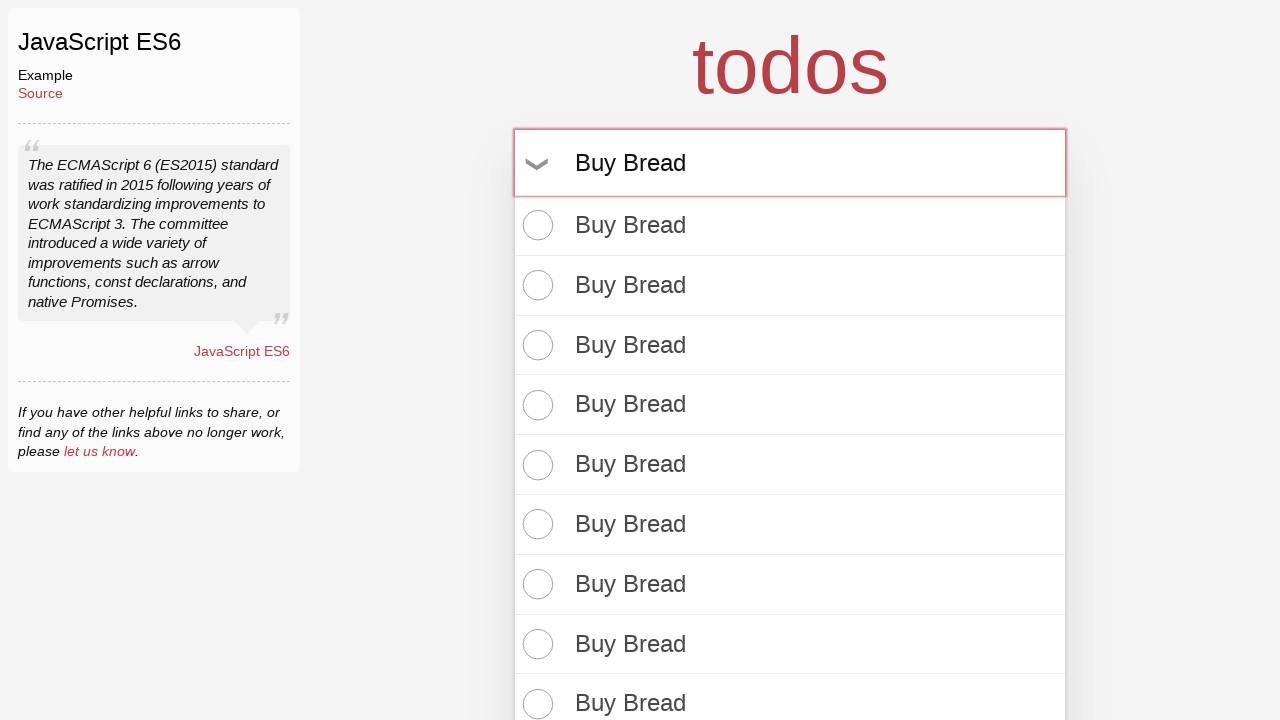

Pressed Enter to add todo item 47 on input[placeholder='What needs to be done?']
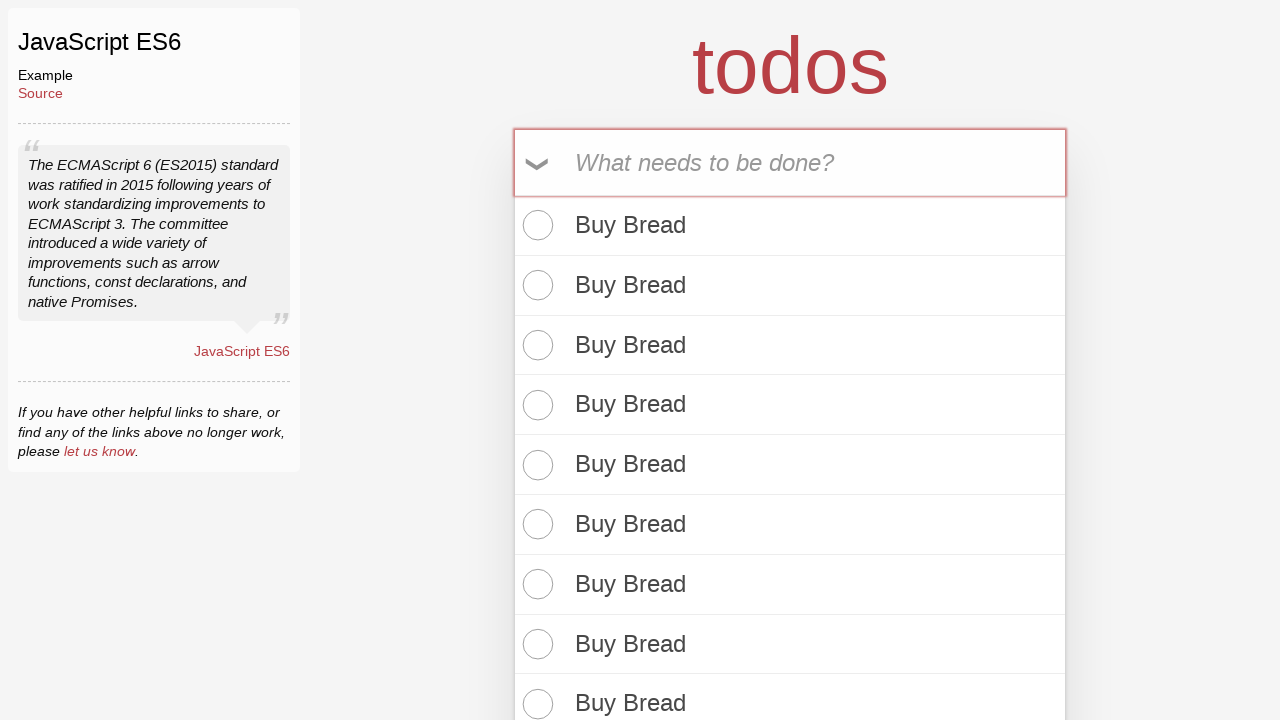

Filled todo input field with 'Buy Bread' (item 48) on input[placeholder='What needs to be done?']
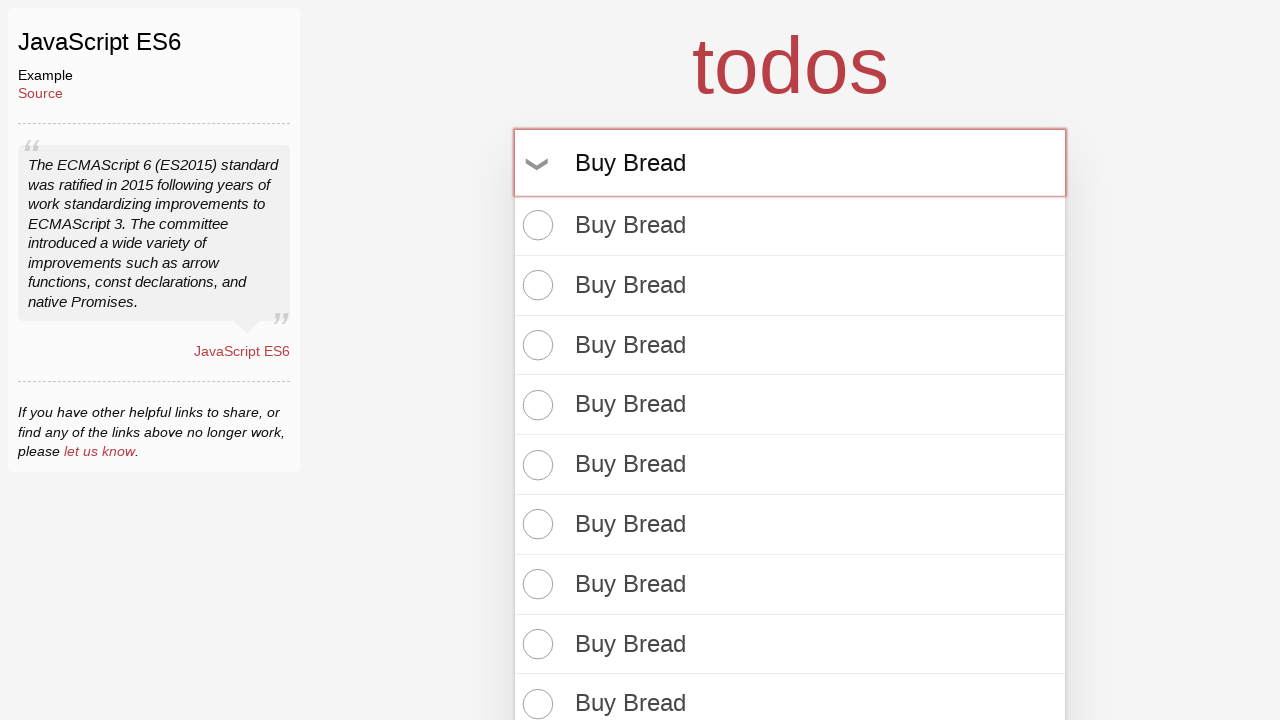

Pressed Enter to add todo item 48 on input[placeholder='What needs to be done?']
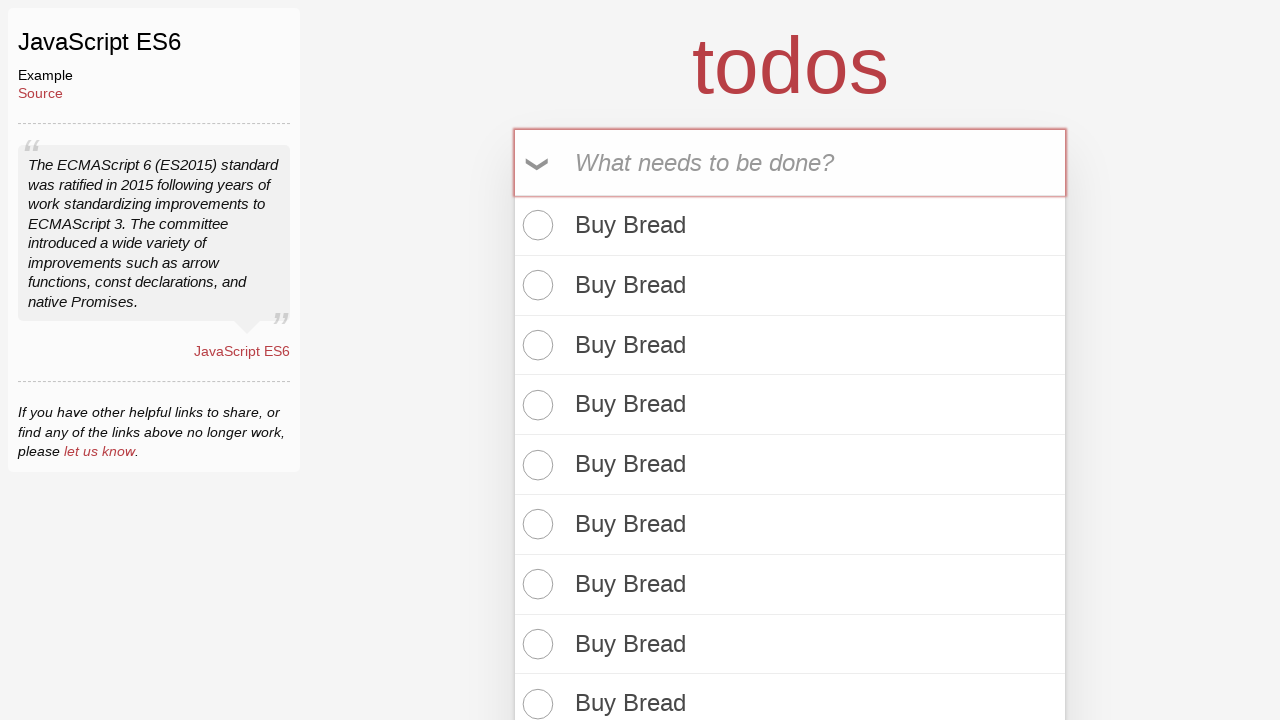

Filled todo input field with 'Buy Bread' (item 49) on input[placeholder='What needs to be done?']
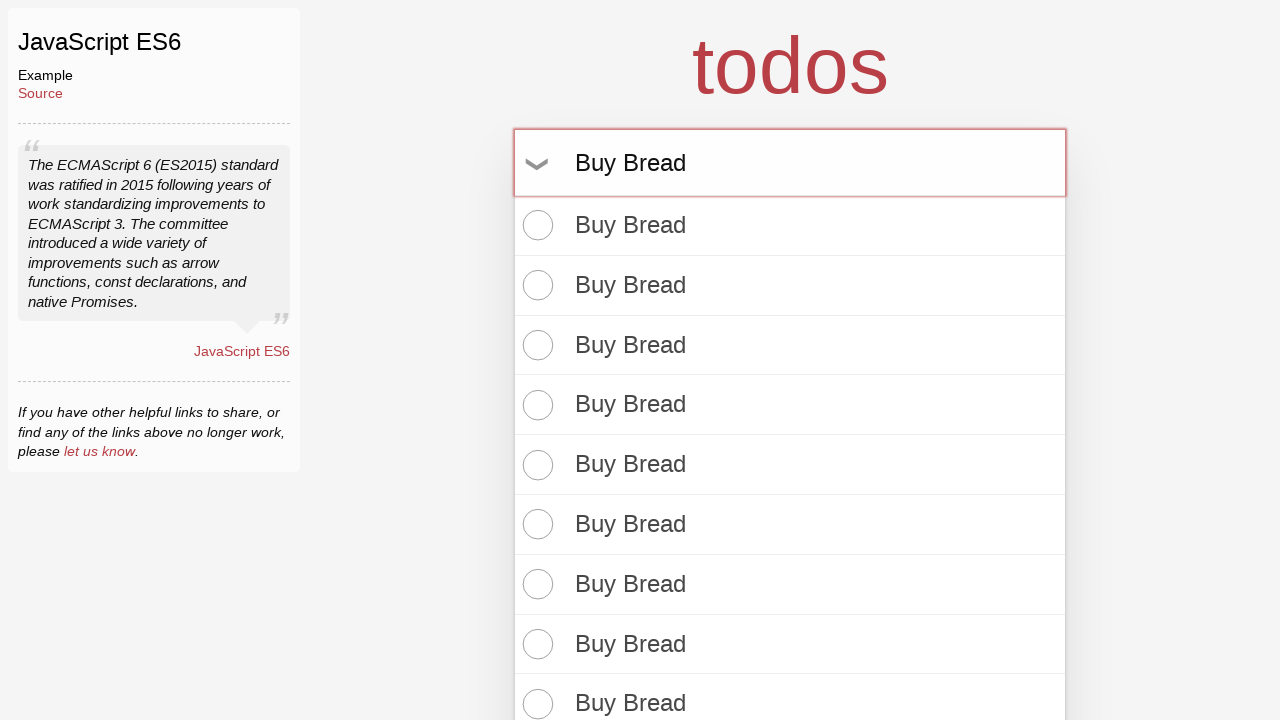

Pressed Enter to add todo item 49 on input[placeholder='What needs to be done?']
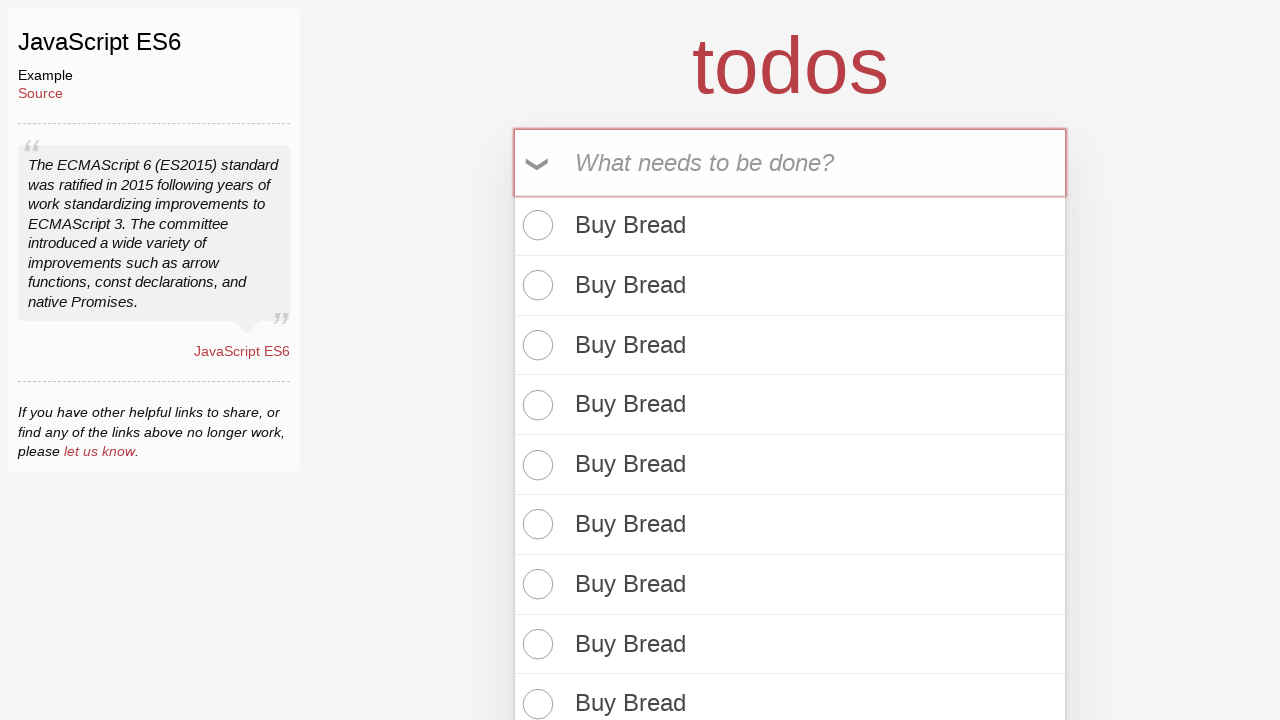

Filled todo input field with 'Buy Bread' (item 50) on input[placeholder='What needs to be done?']
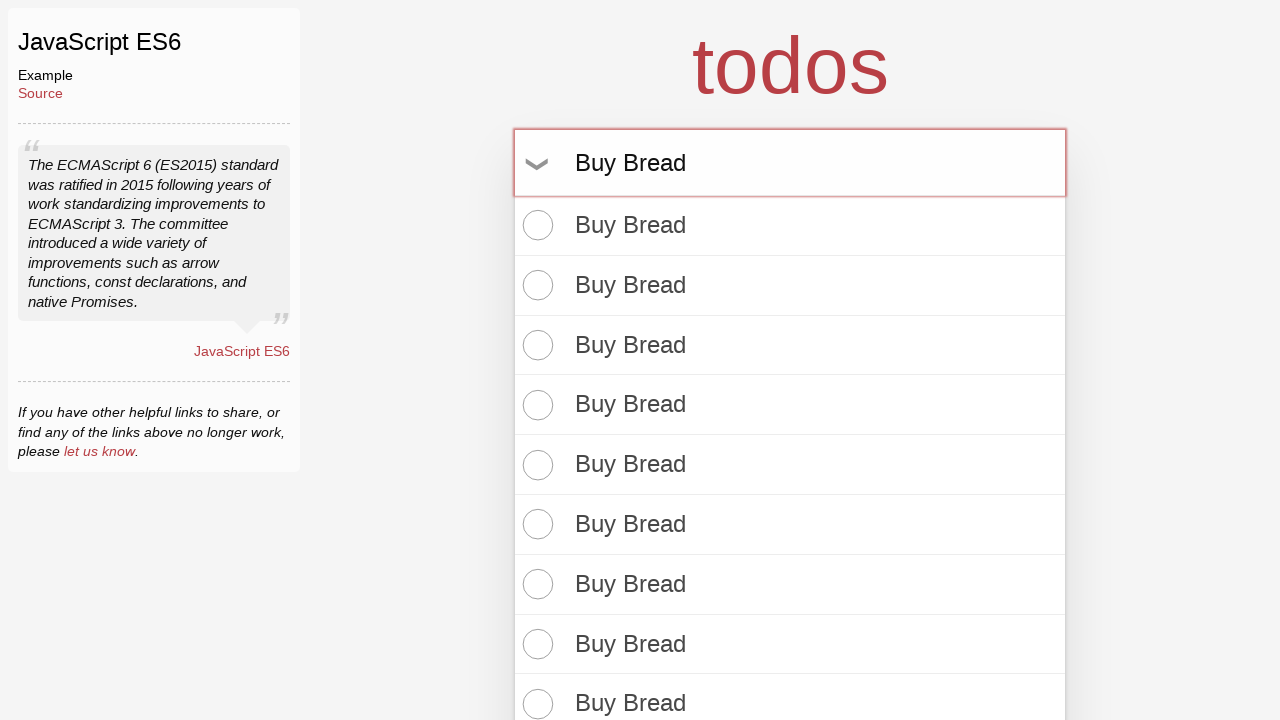

Pressed Enter to add todo item 50 on input[placeholder='What needs to be done?']
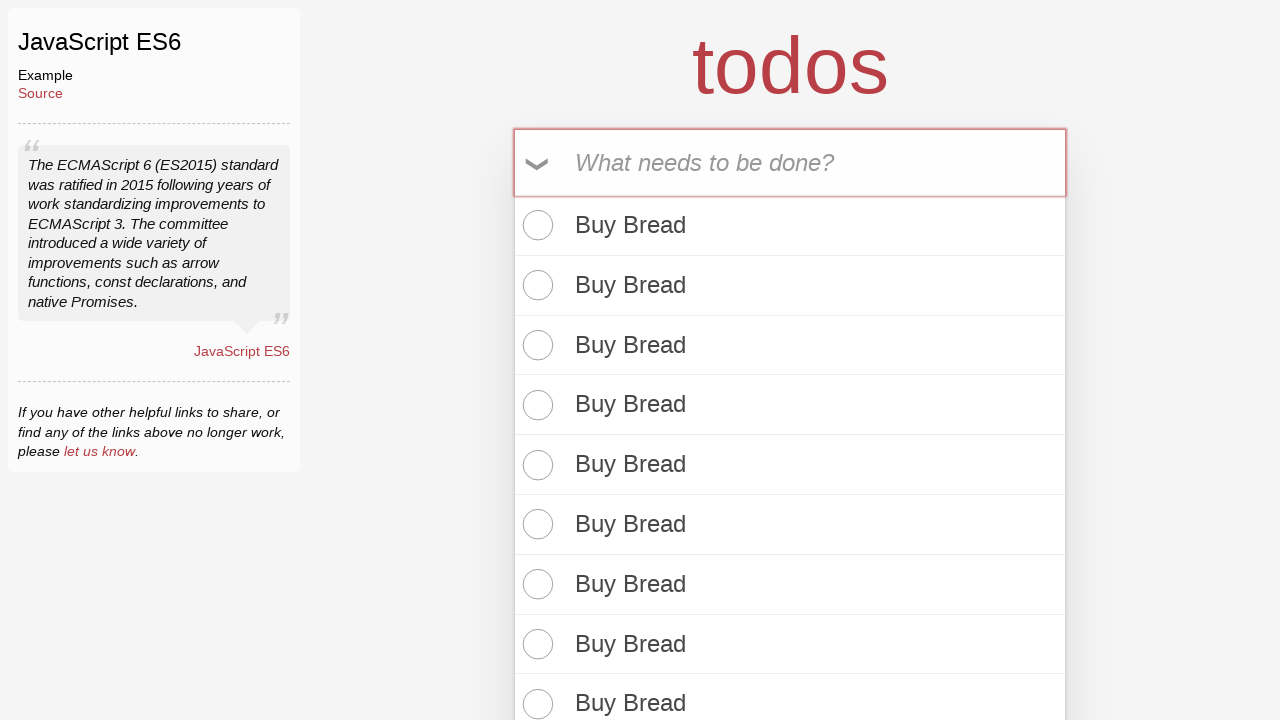

Filled todo input field with 'Buy Bread' (item 51) on input[placeholder='What needs to be done?']
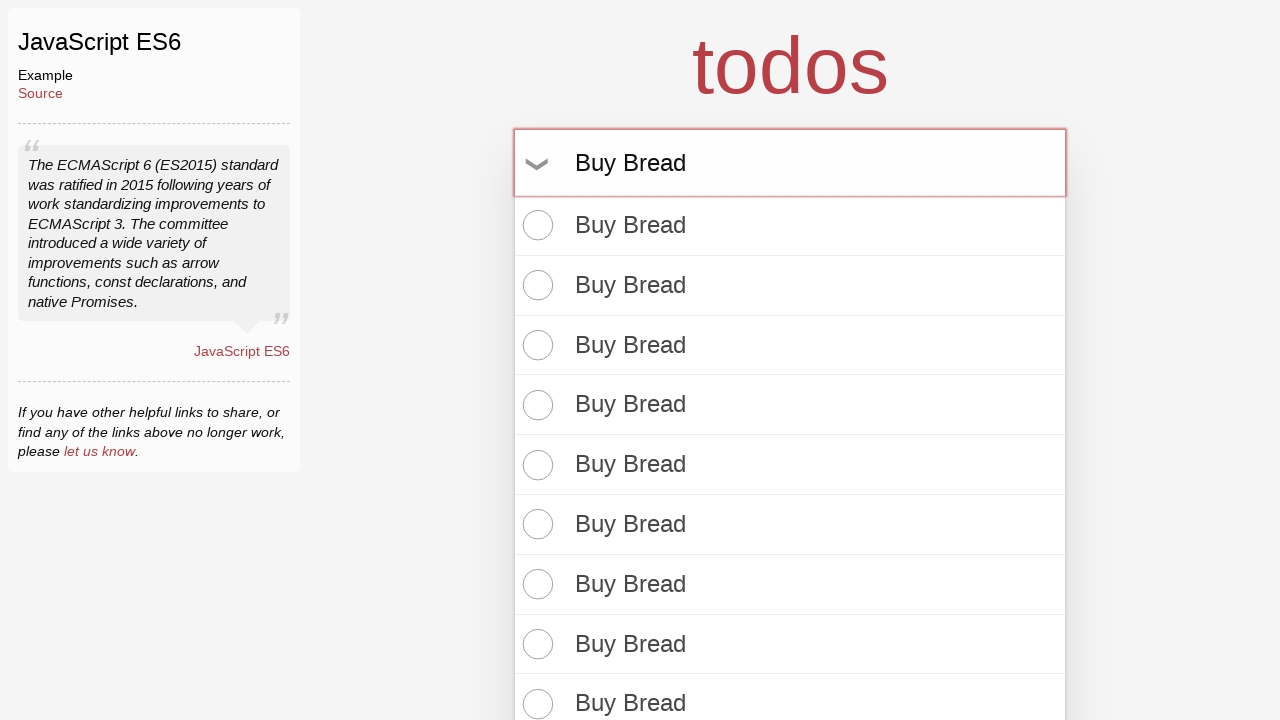

Pressed Enter to add todo item 51 on input[placeholder='What needs to be done?']
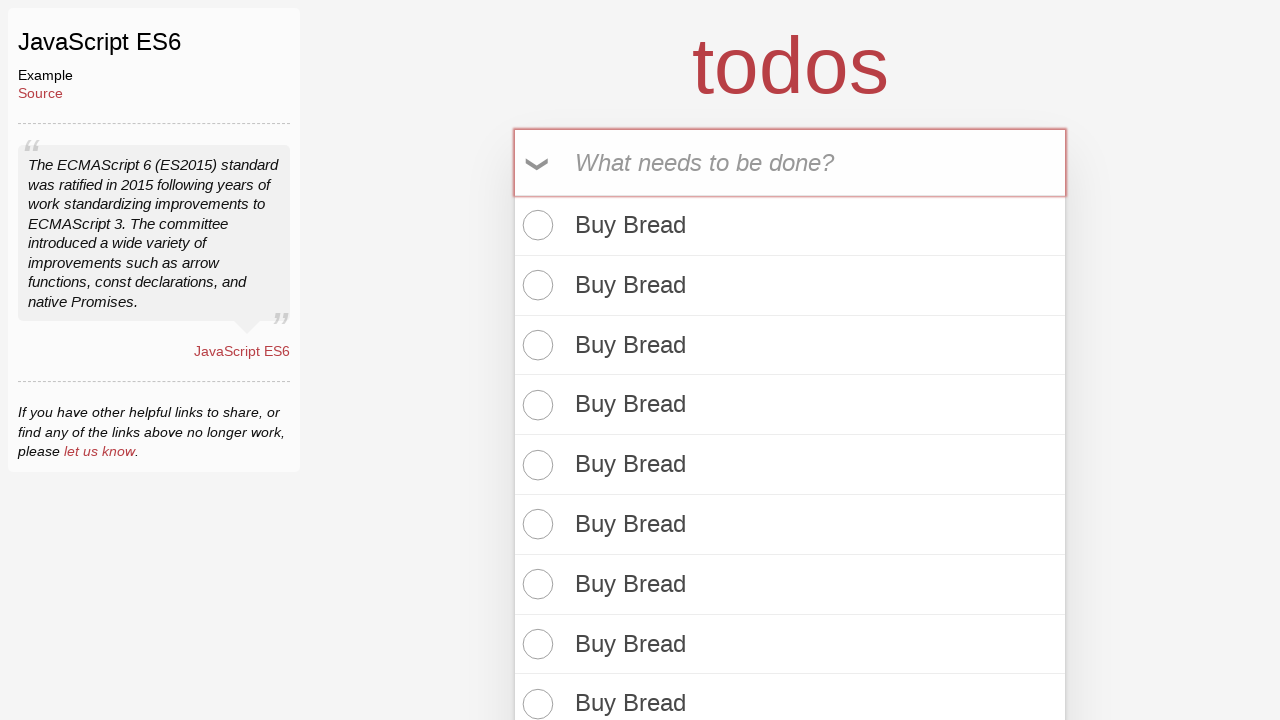

Filled todo input field with 'Buy Bread' (item 52) on input[placeholder='What needs to be done?']
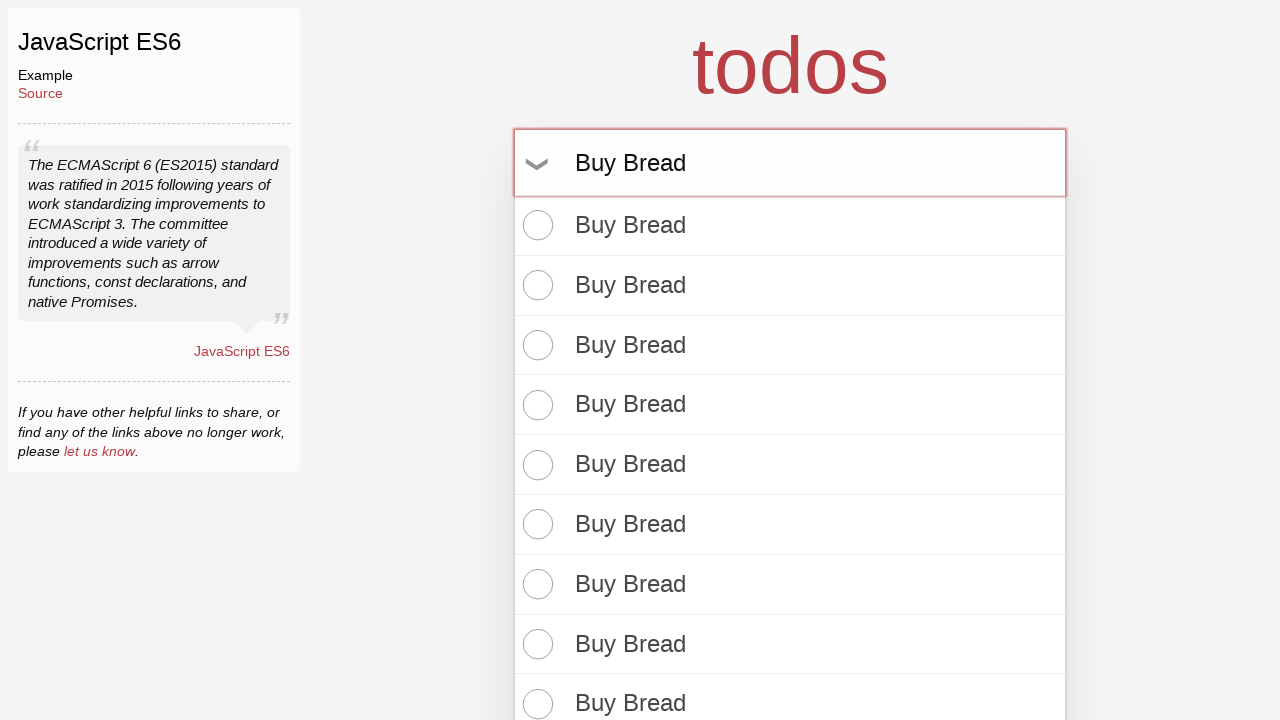

Pressed Enter to add todo item 52 on input[placeholder='What needs to be done?']
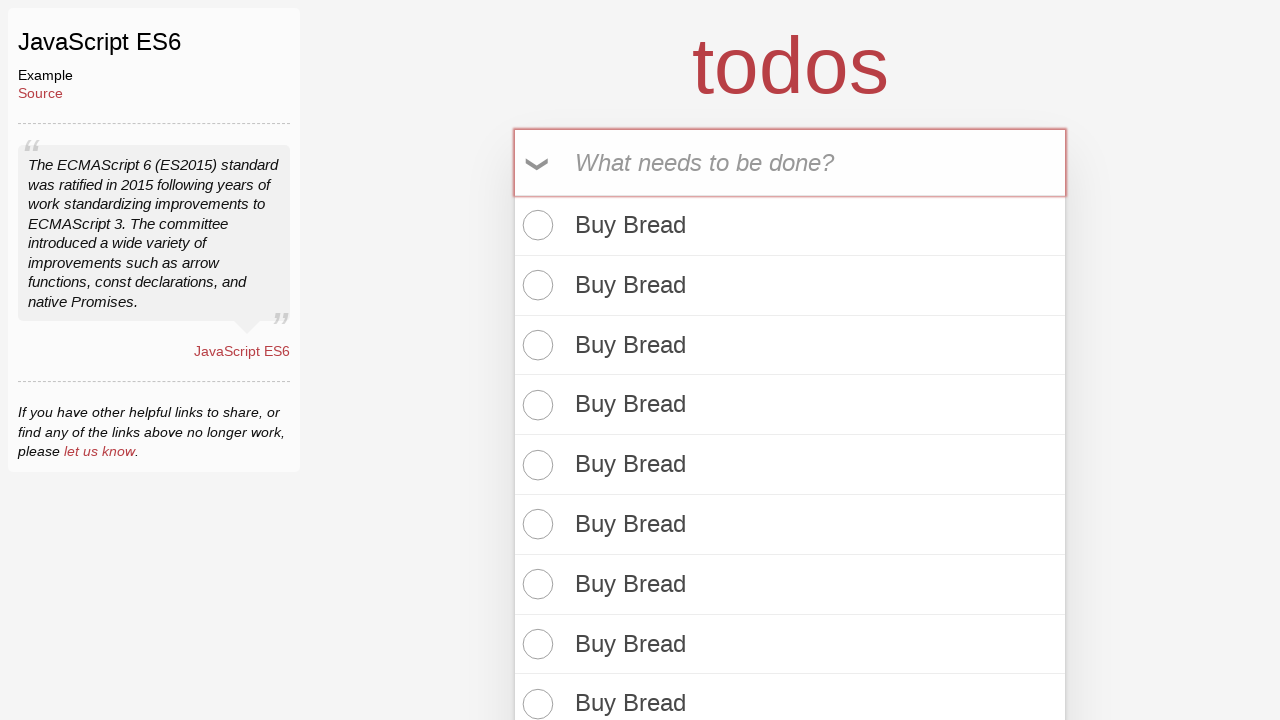

Filled todo input field with 'Buy Bread' (item 53) on input[placeholder='What needs to be done?']
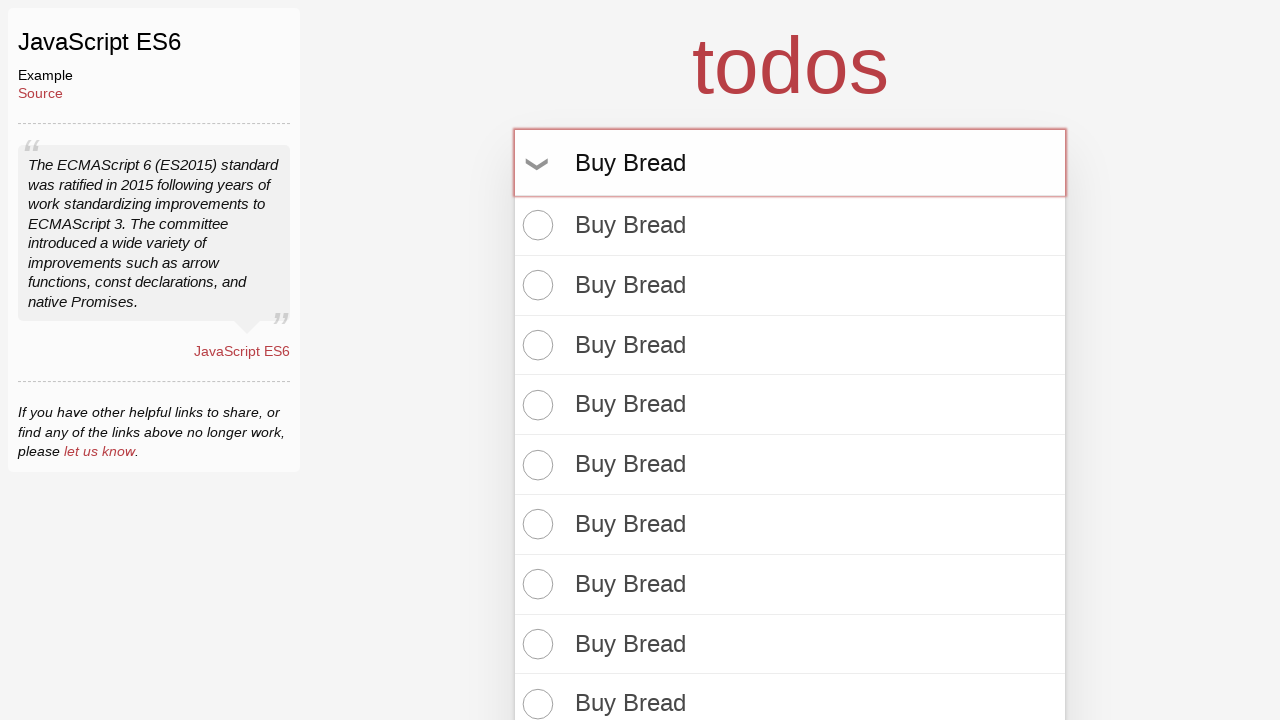

Pressed Enter to add todo item 53 on input[placeholder='What needs to be done?']
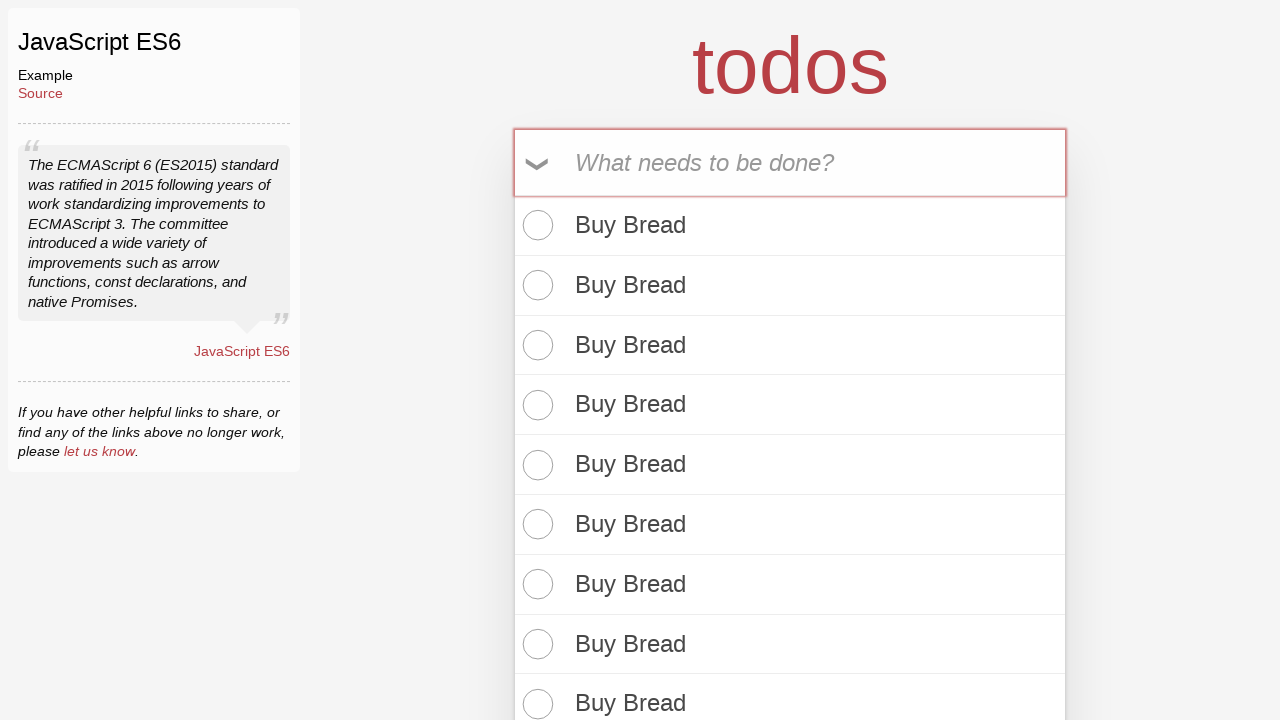

Filled todo input field with 'Buy Bread' (item 54) on input[placeholder='What needs to be done?']
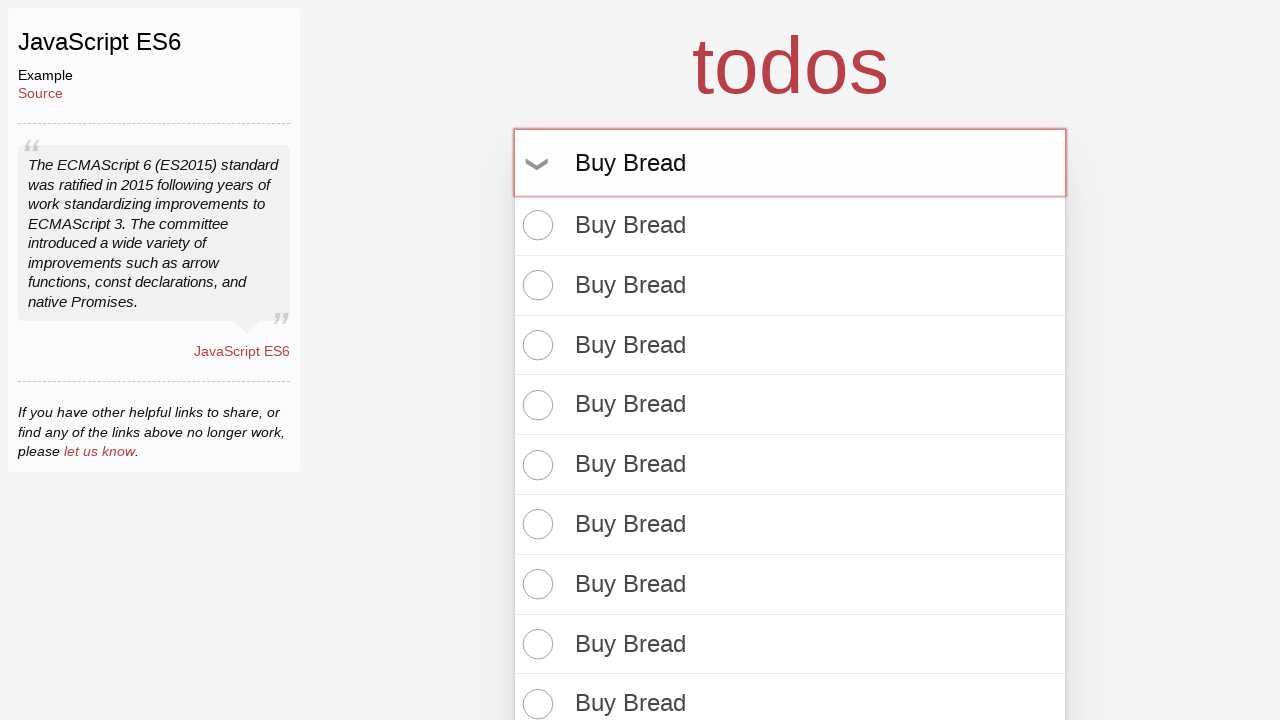

Pressed Enter to add todo item 54 on input[placeholder='What needs to be done?']
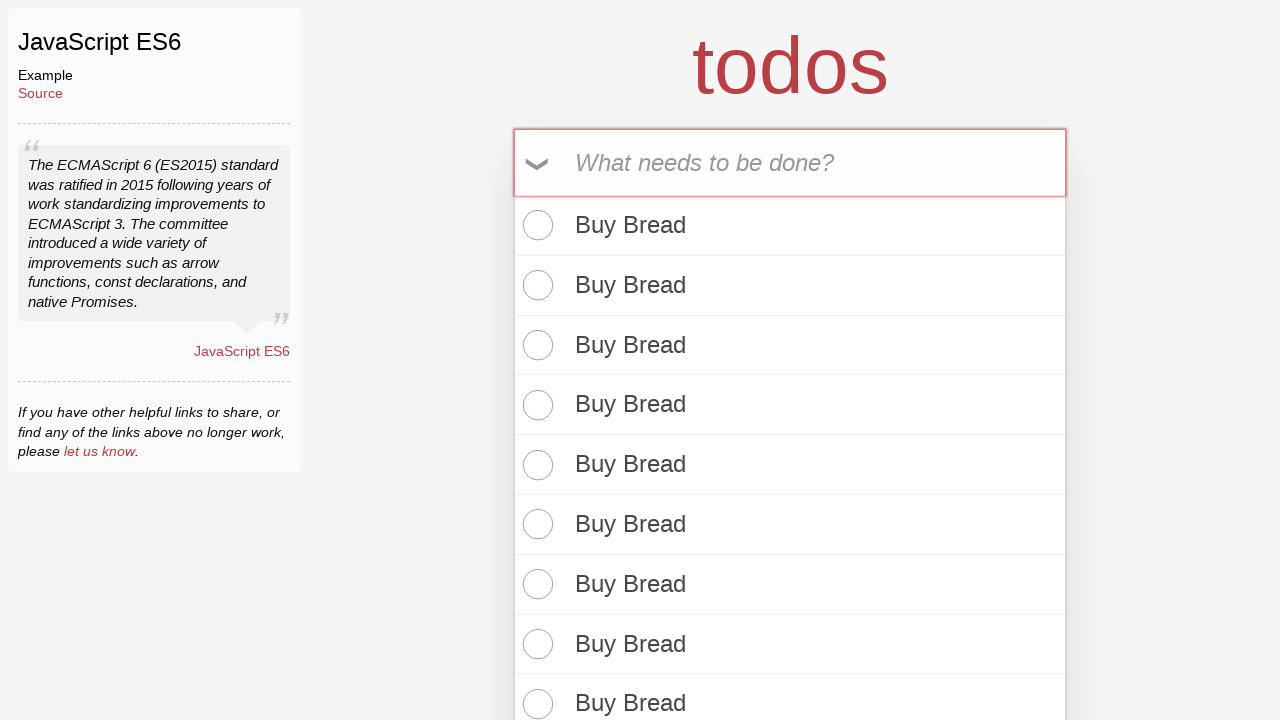

Filled todo input field with 'Buy Bread' (item 55) on input[placeholder='What needs to be done?']
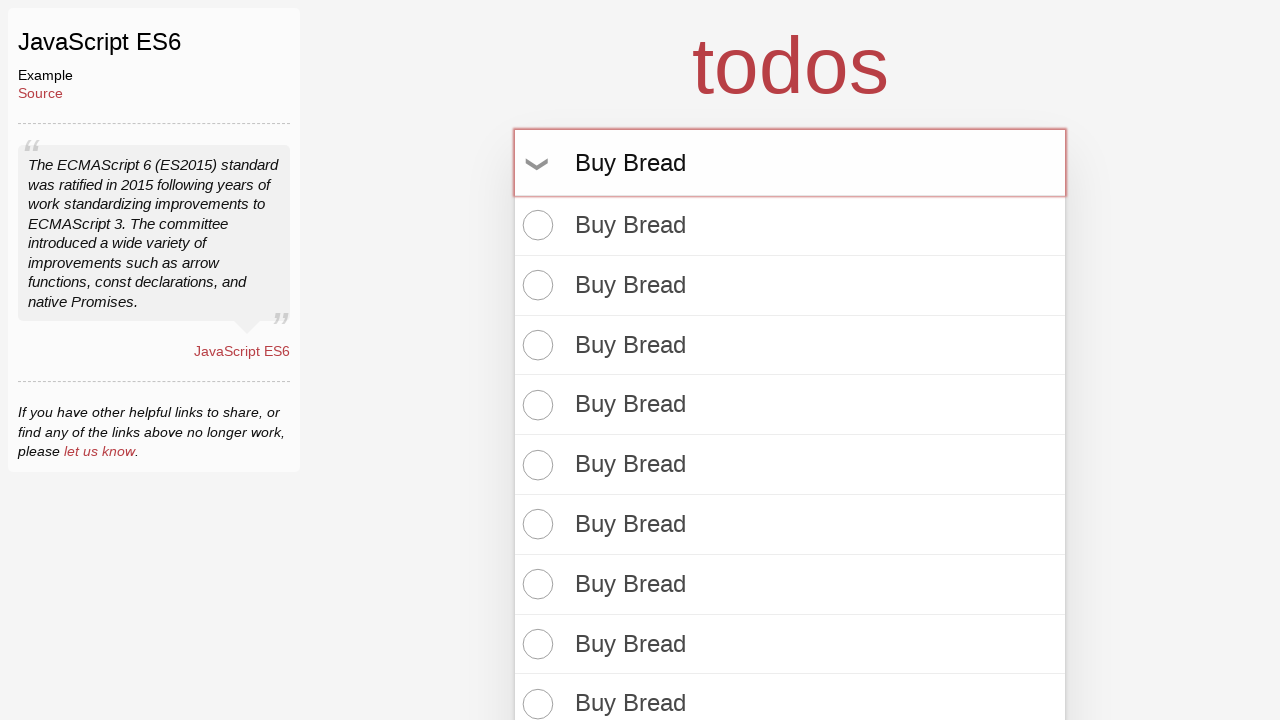

Pressed Enter to add todo item 55 on input[placeholder='What needs to be done?']
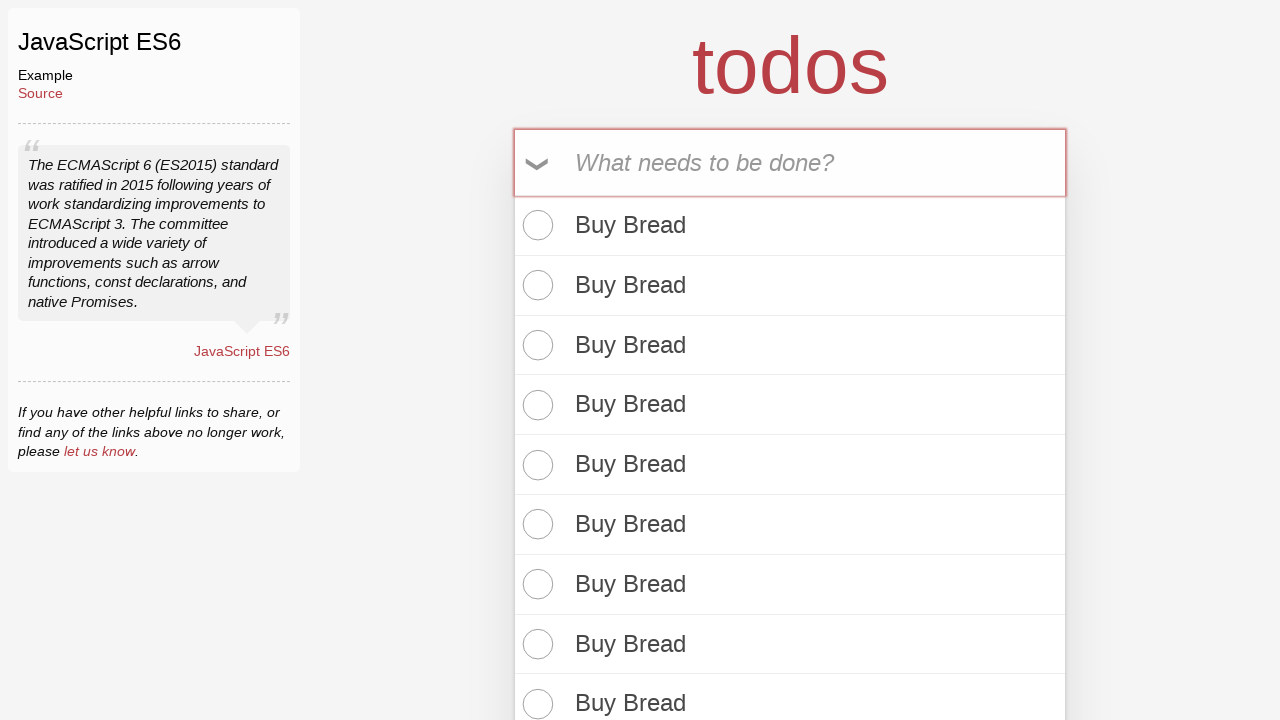

Filled todo input field with 'Buy Bread' (item 56) on input[placeholder='What needs to be done?']
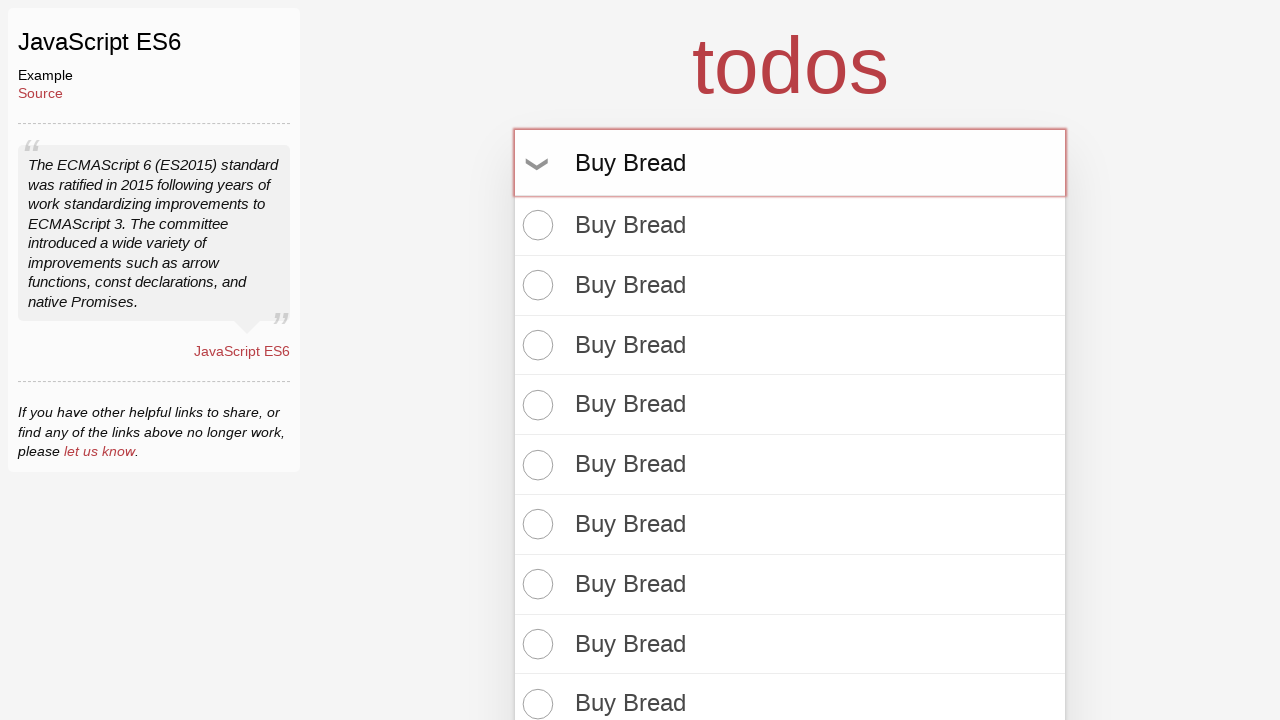

Pressed Enter to add todo item 56 on input[placeholder='What needs to be done?']
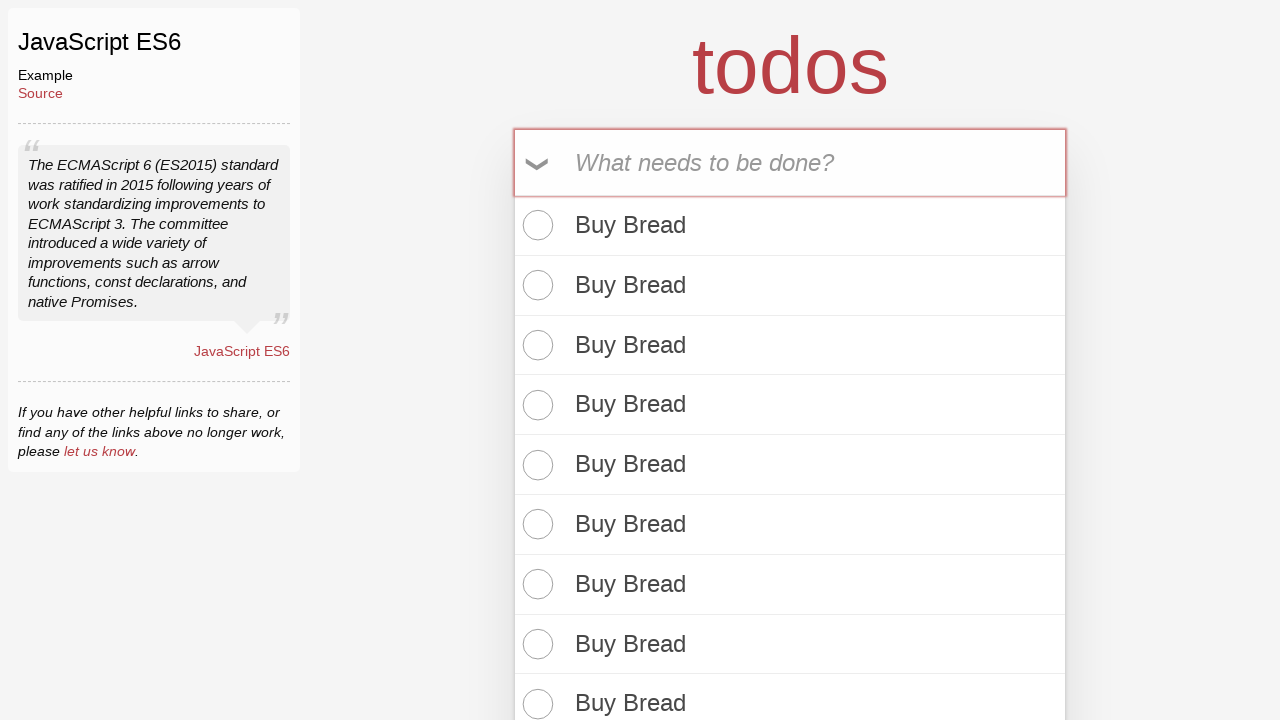

Filled todo input field with 'Buy Bread' (item 57) on input[placeholder='What needs to be done?']
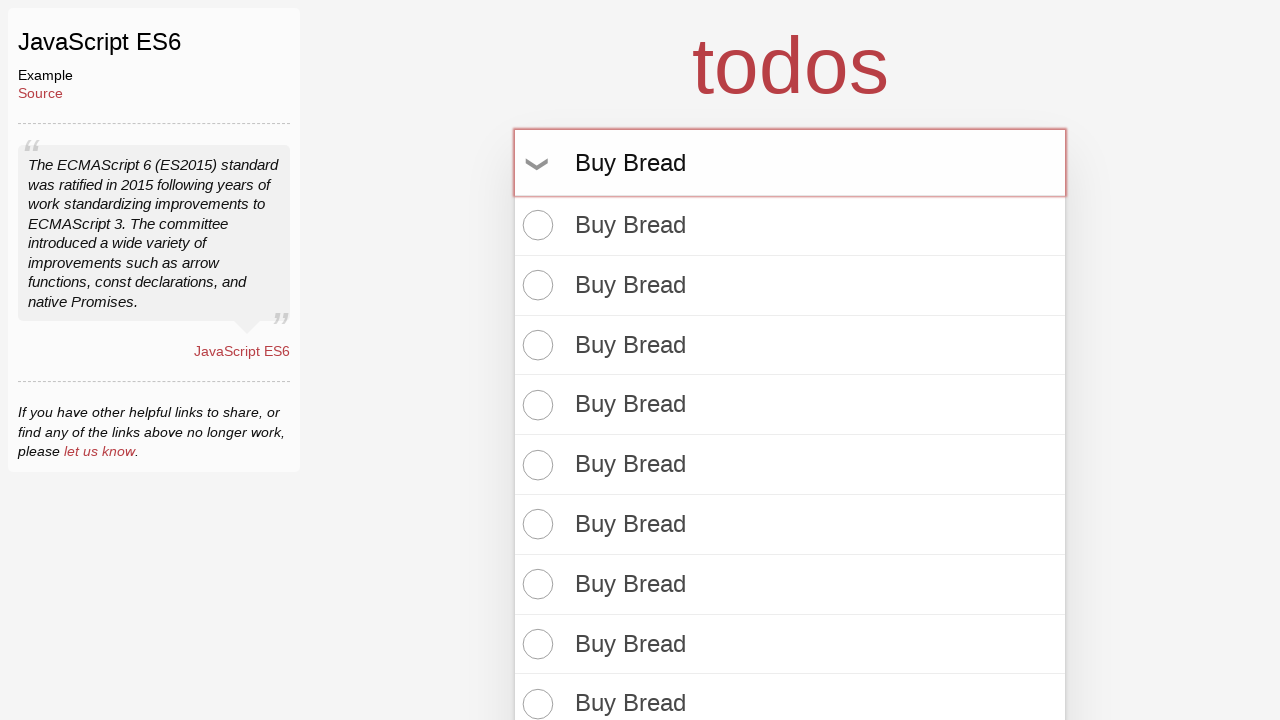

Pressed Enter to add todo item 57 on input[placeholder='What needs to be done?']
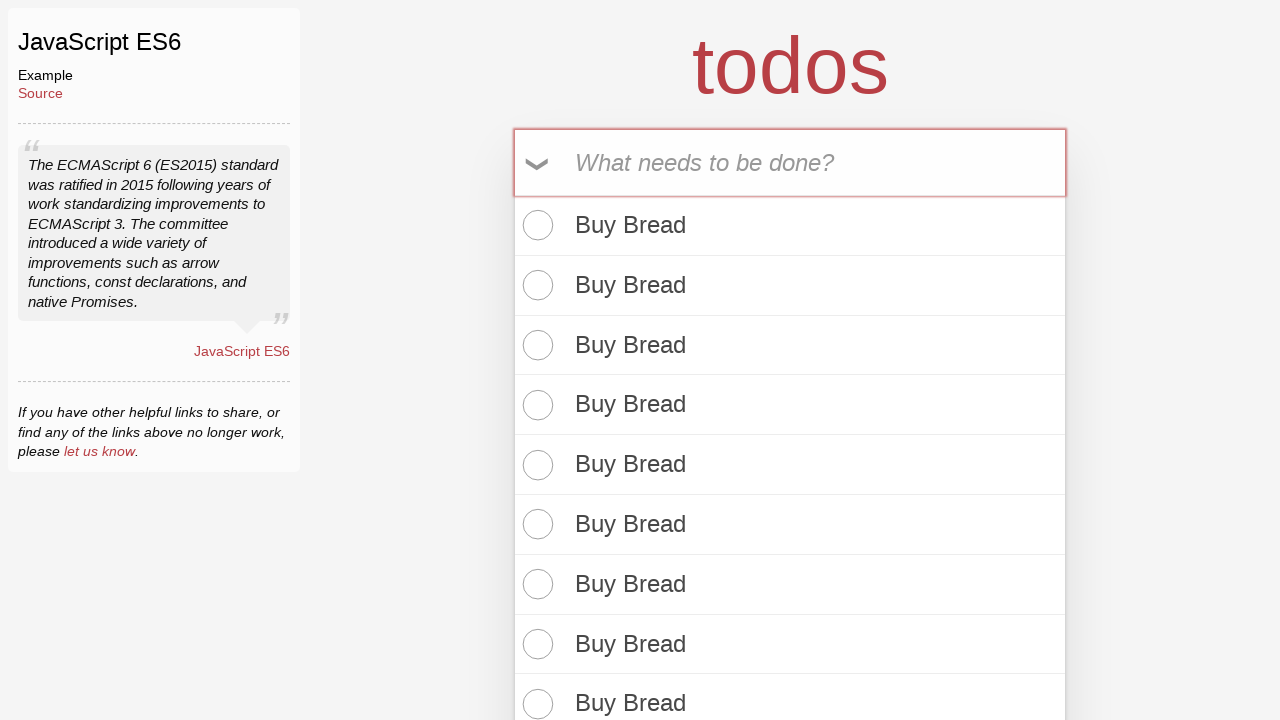

Filled todo input field with 'Buy Bread' (item 58) on input[placeholder='What needs to be done?']
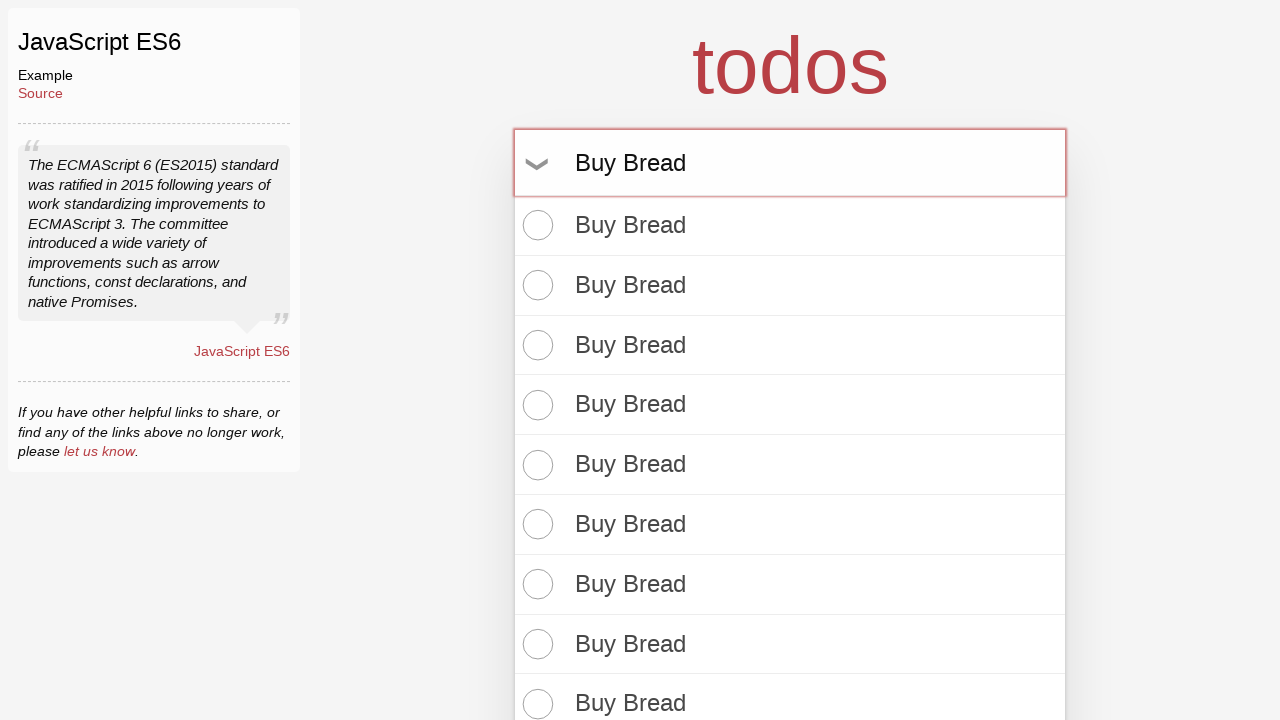

Pressed Enter to add todo item 58 on input[placeholder='What needs to be done?']
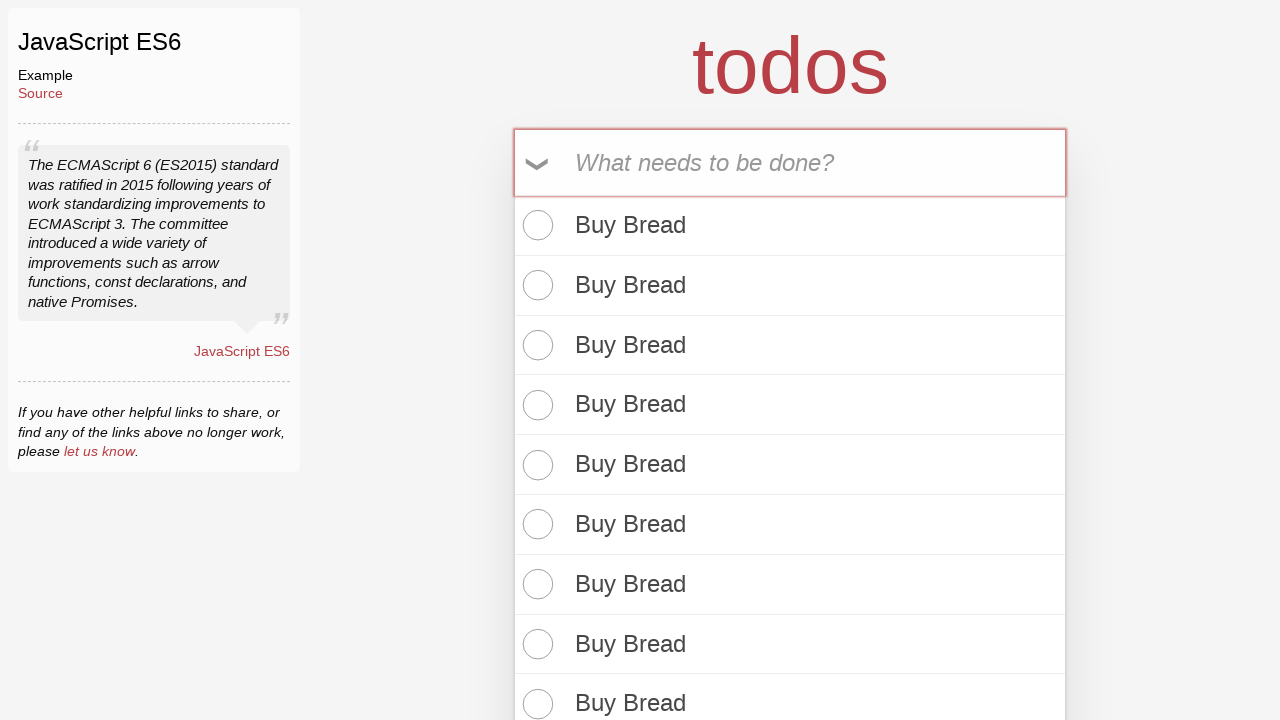

Filled todo input field with 'Buy Bread' (item 59) on input[placeholder='What needs to be done?']
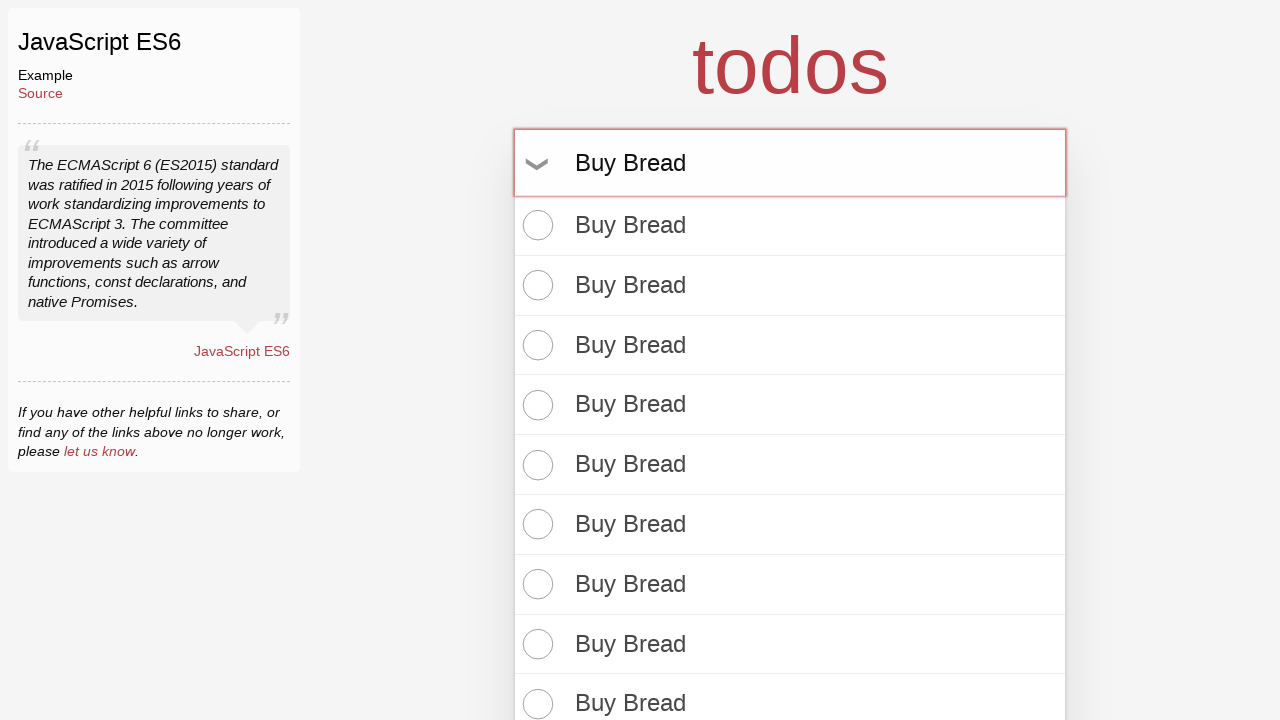

Pressed Enter to add todo item 59 on input[placeholder='What needs to be done?']
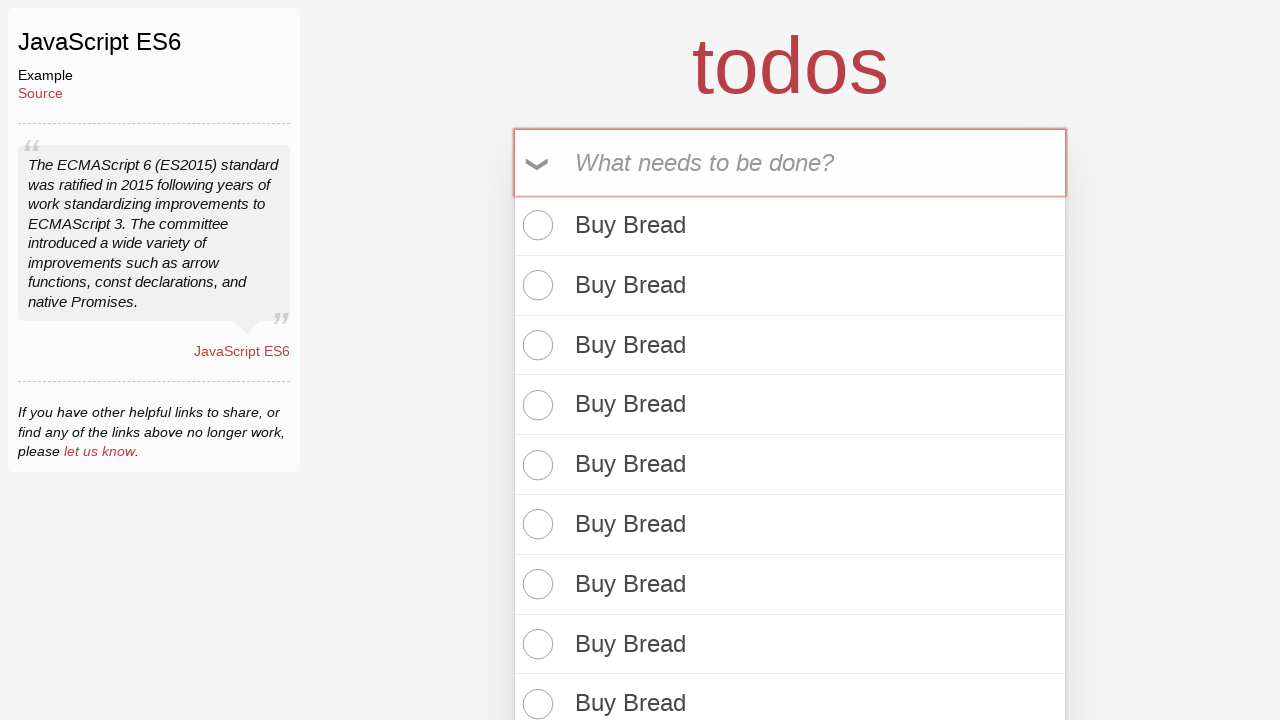

Filled todo input field with 'Buy Bread' (item 60) on input[placeholder='What needs to be done?']
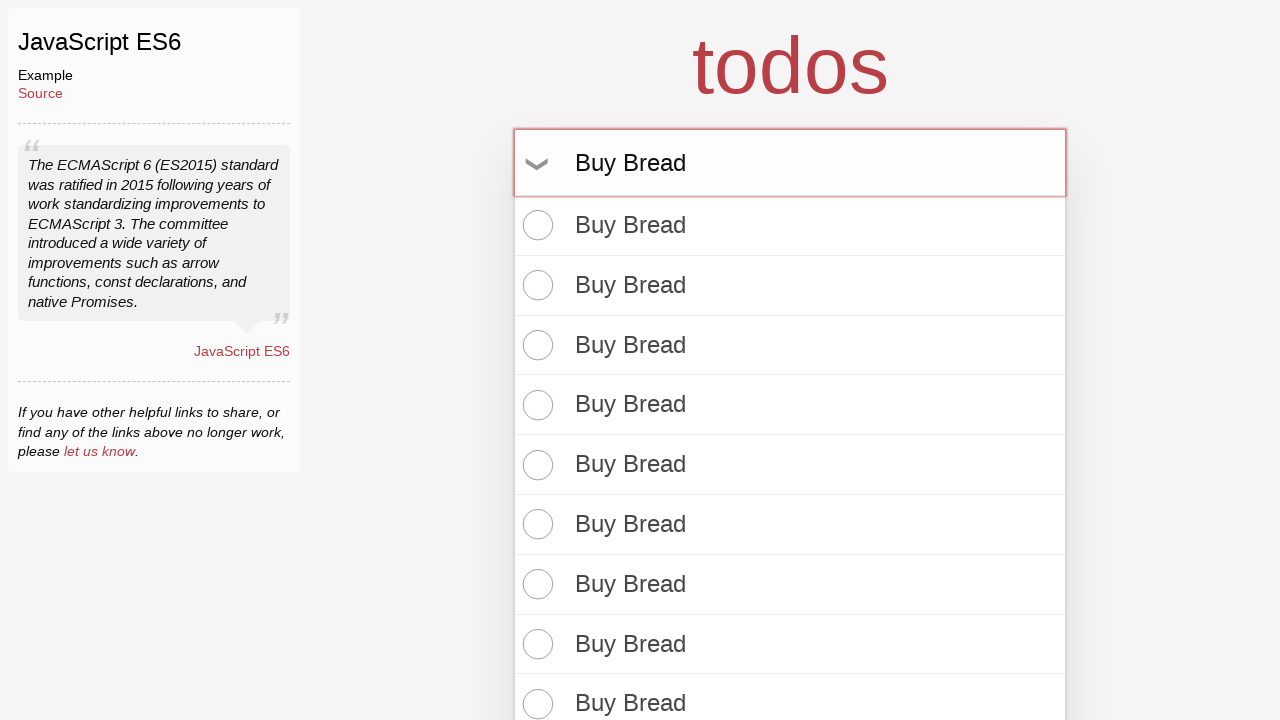

Pressed Enter to add todo item 60 on input[placeholder='What needs to be done?']
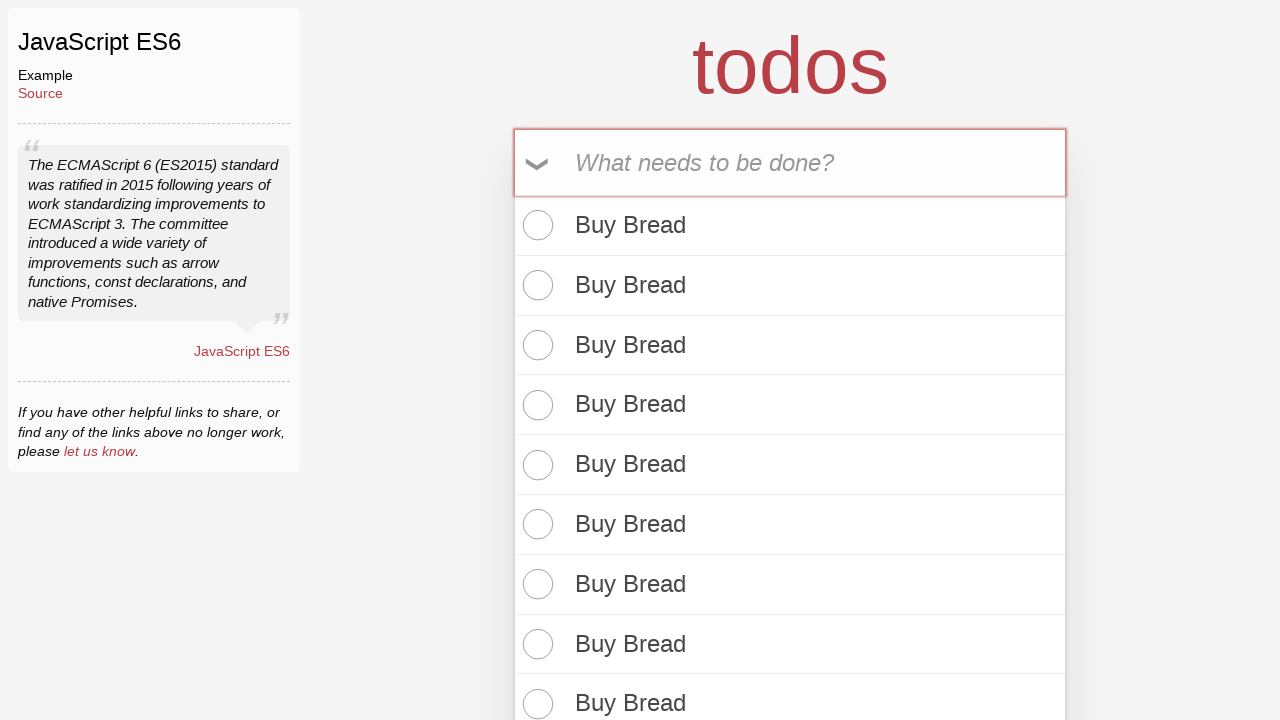

Filled todo input field with 'Buy Bread' (item 61) on input[placeholder='What needs to be done?']
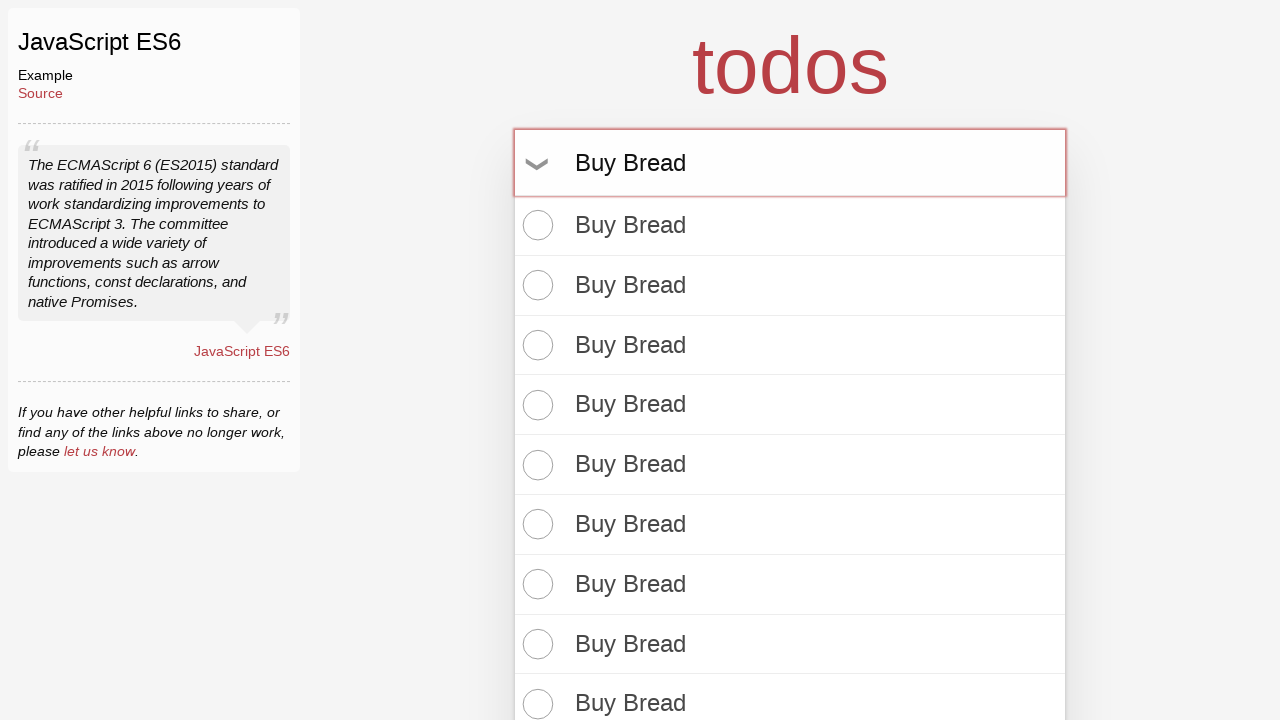

Pressed Enter to add todo item 61 on input[placeholder='What needs to be done?']
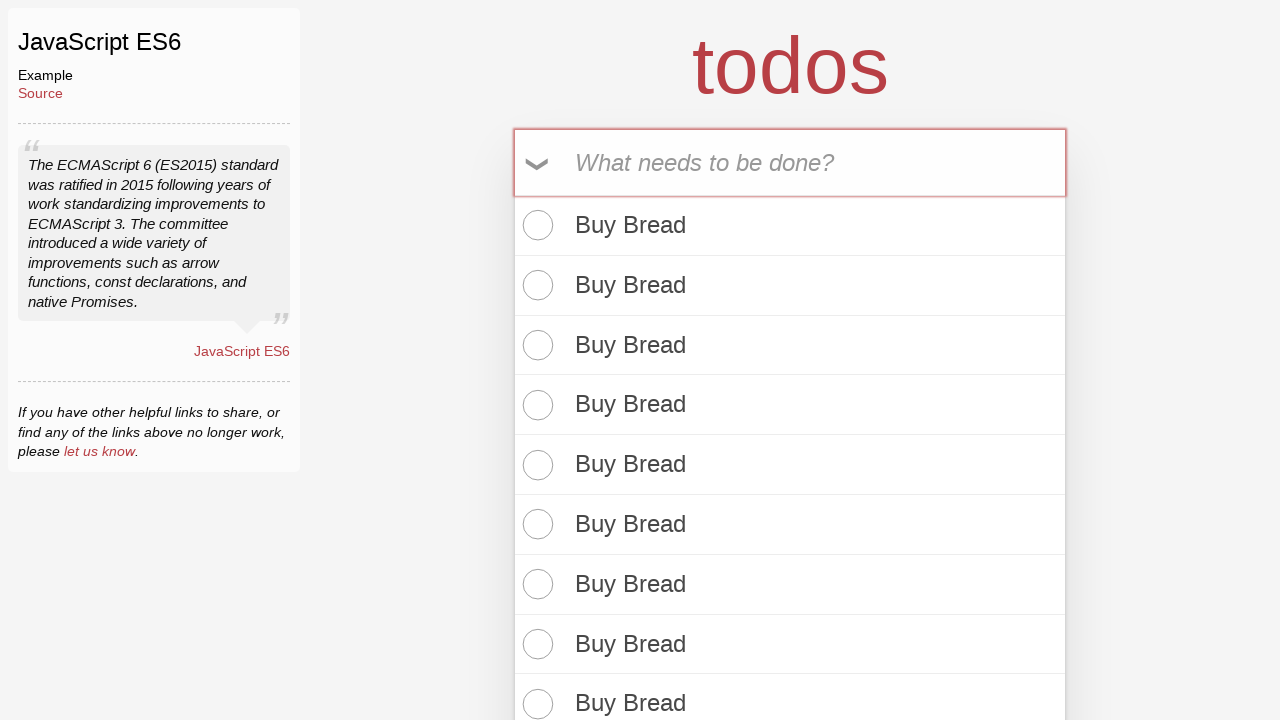

Filled todo input field with 'Buy Bread' (item 62) on input[placeholder='What needs to be done?']
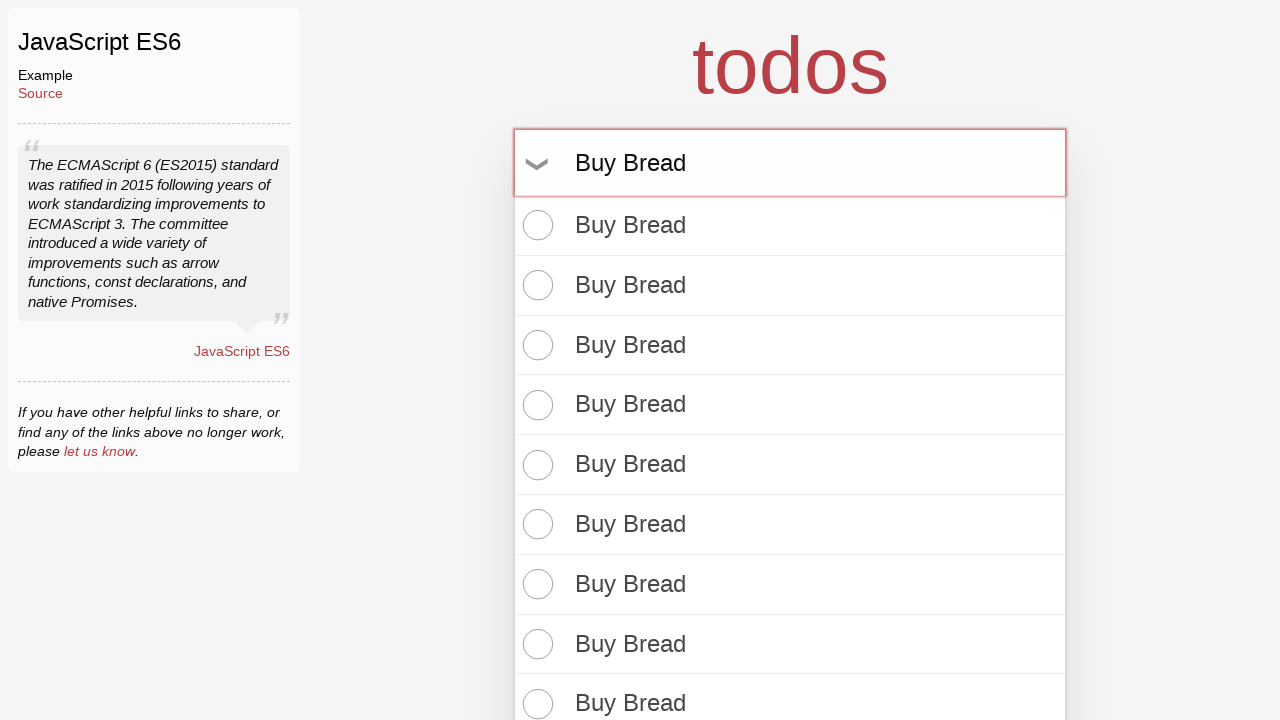

Pressed Enter to add todo item 62 on input[placeholder='What needs to be done?']
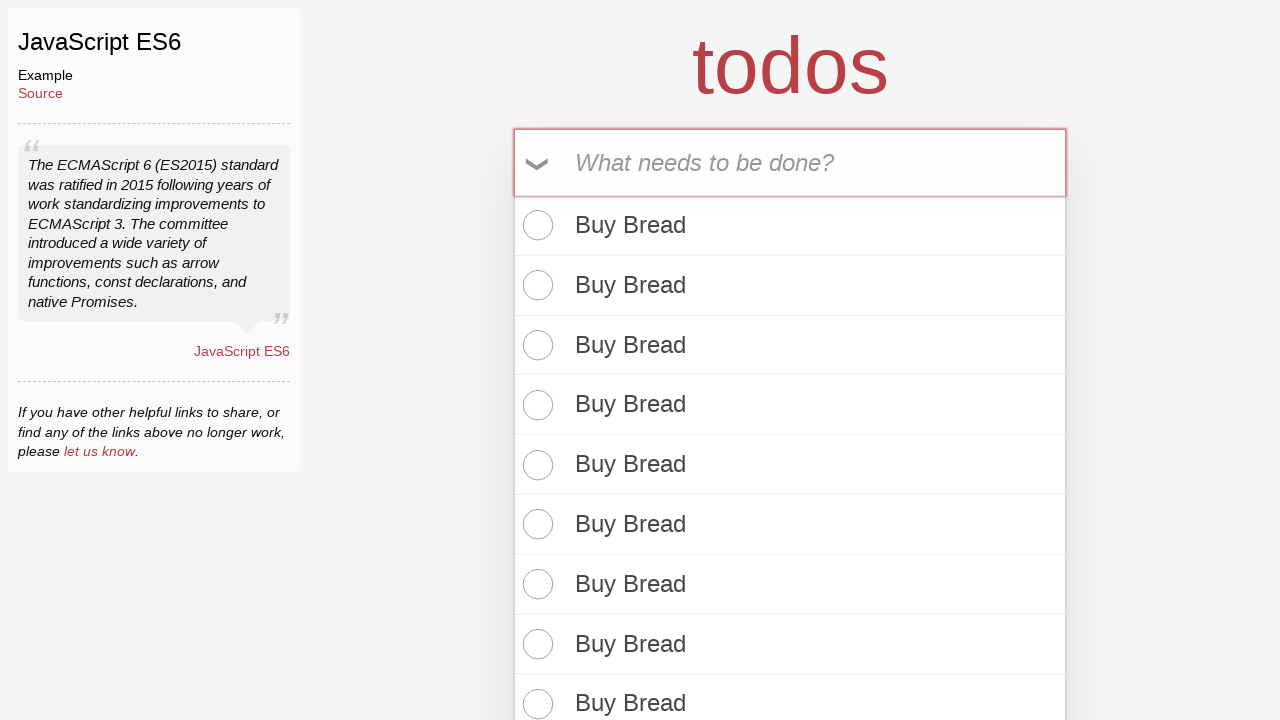

Filled todo input field with 'Buy Bread' (item 63) on input[placeholder='What needs to be done?']
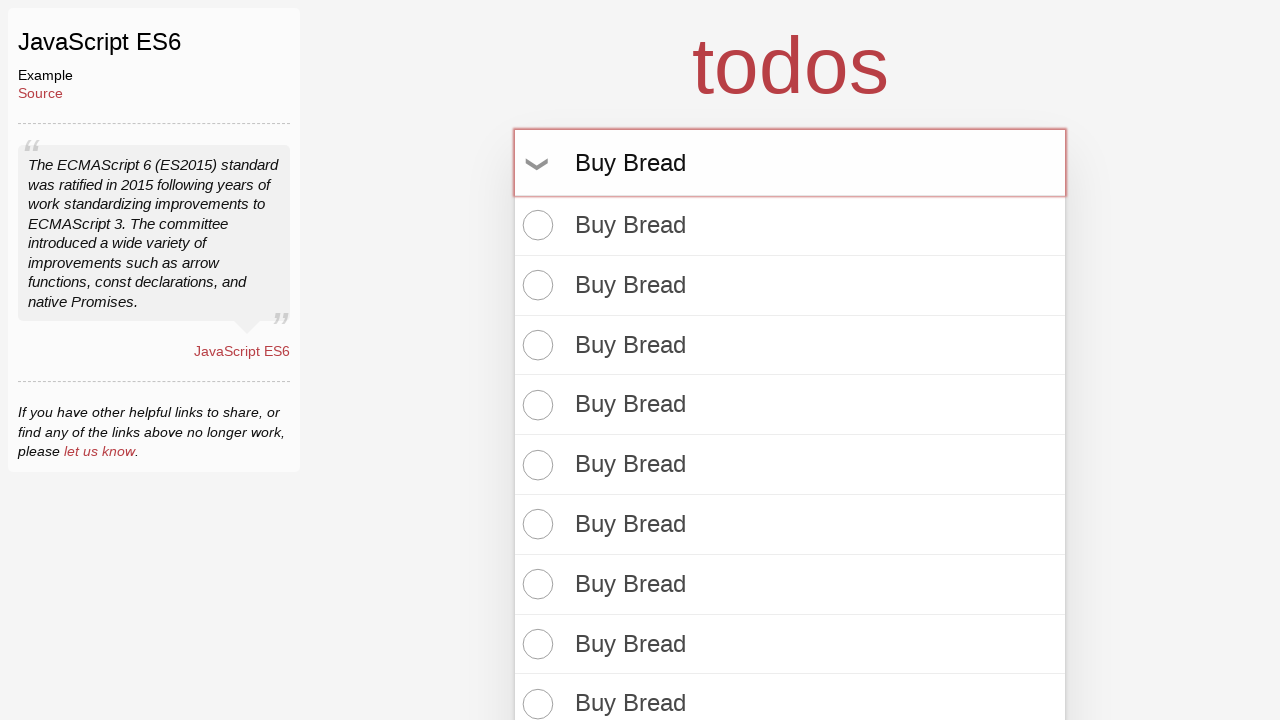

Pressed Enter to add todo item 63 on input[placeholder='What needs to be done?']
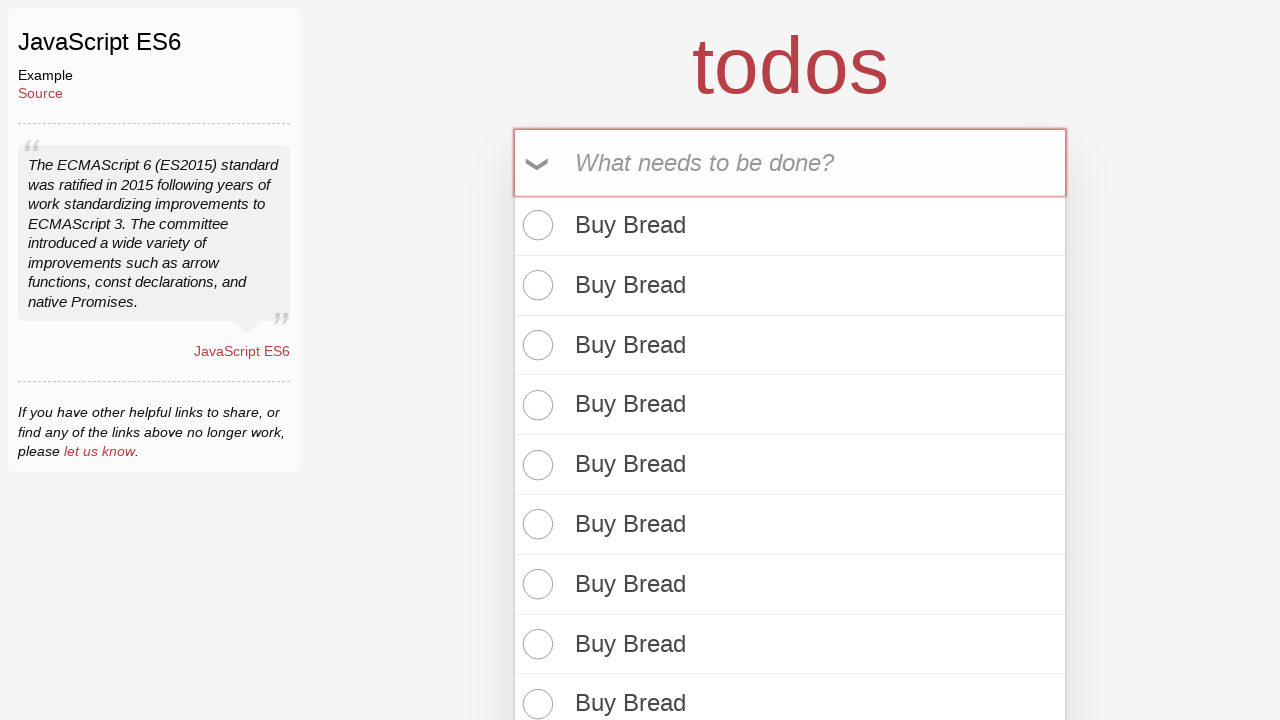

Filled todo input field with 'Buy Bread' (item 64) on input[placeholder='What needs to be done?']
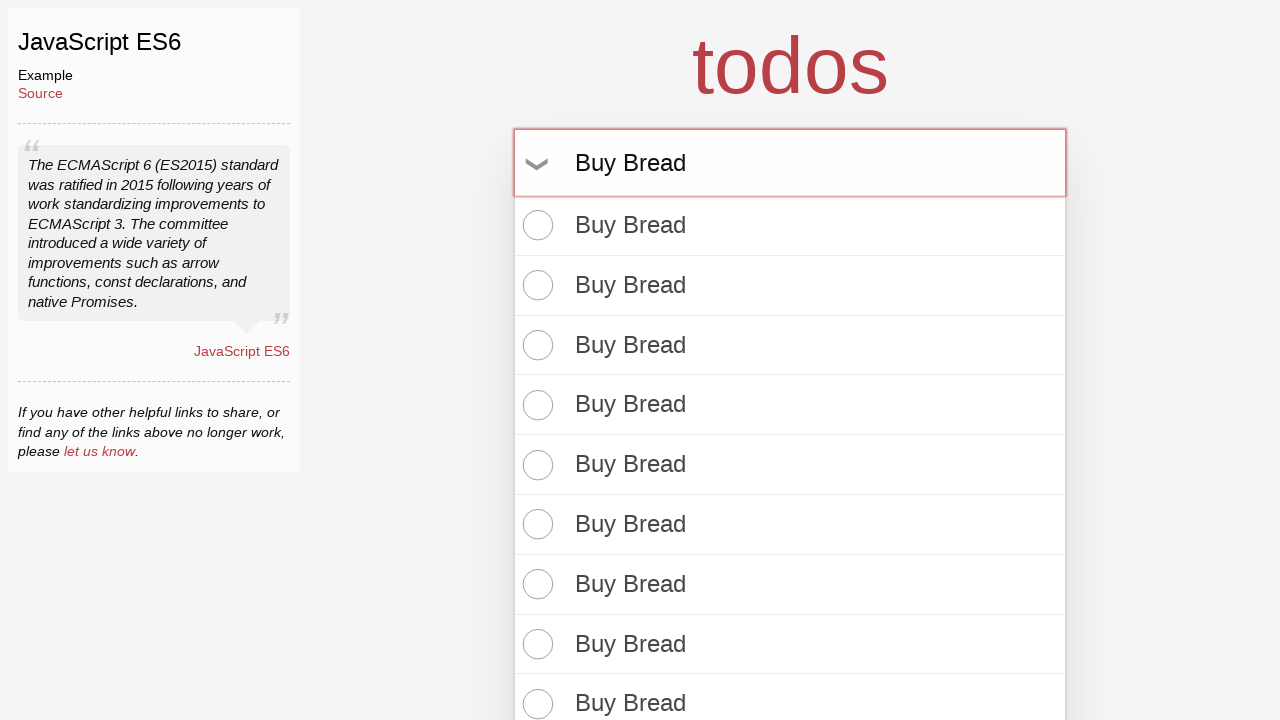

Pressed Enter to add todo item 64 on input[placeholder='What needs to be done?']
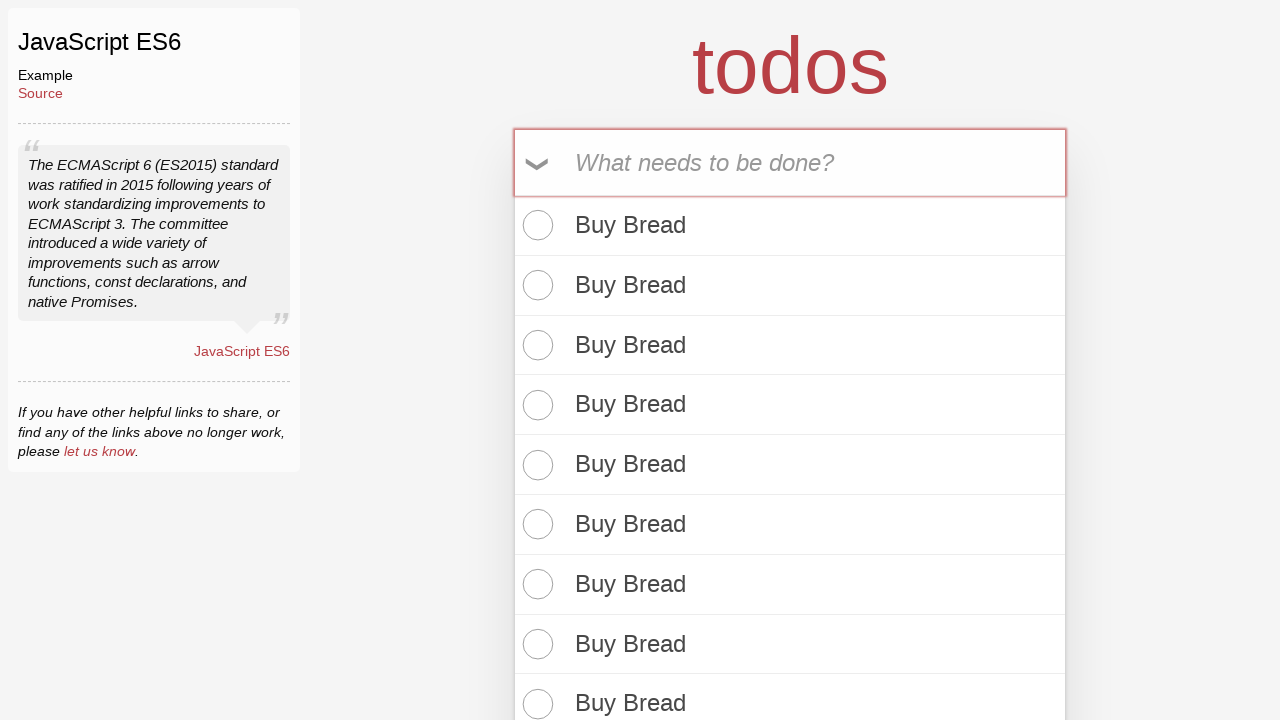

Filled todo input field with 'Buy Bread' (item 65) on input[placeholder='What needs to be done?']
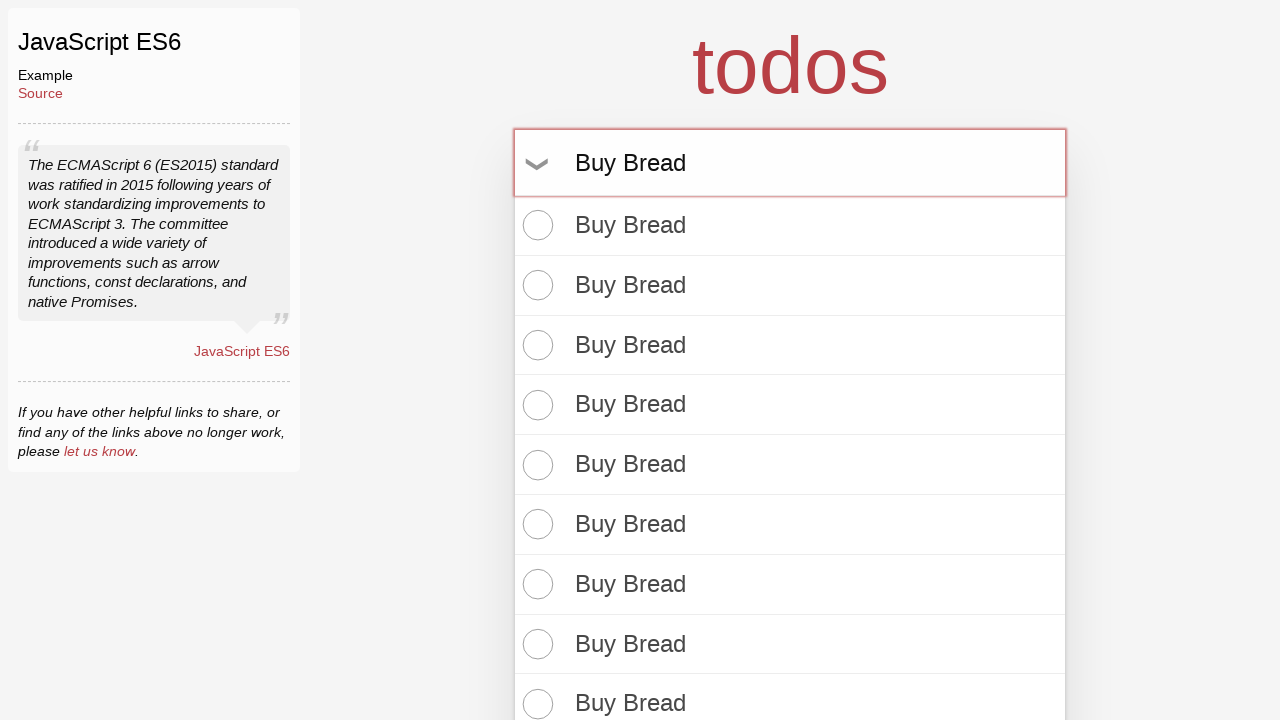

Pressed Enter to add todo item 65 on input[placeholder='What needs to be done?']
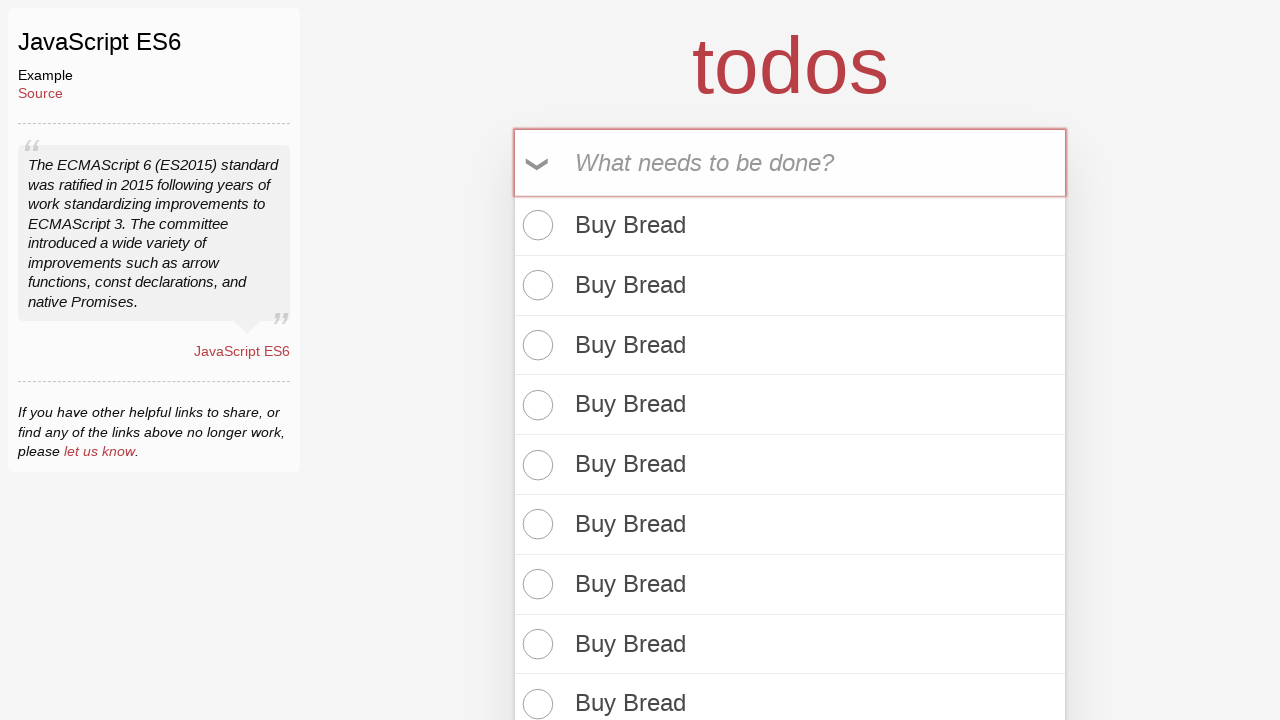

Filled todo input field with 'Buy Bread' (item 66) on input[placeholder='What needs to be done?']
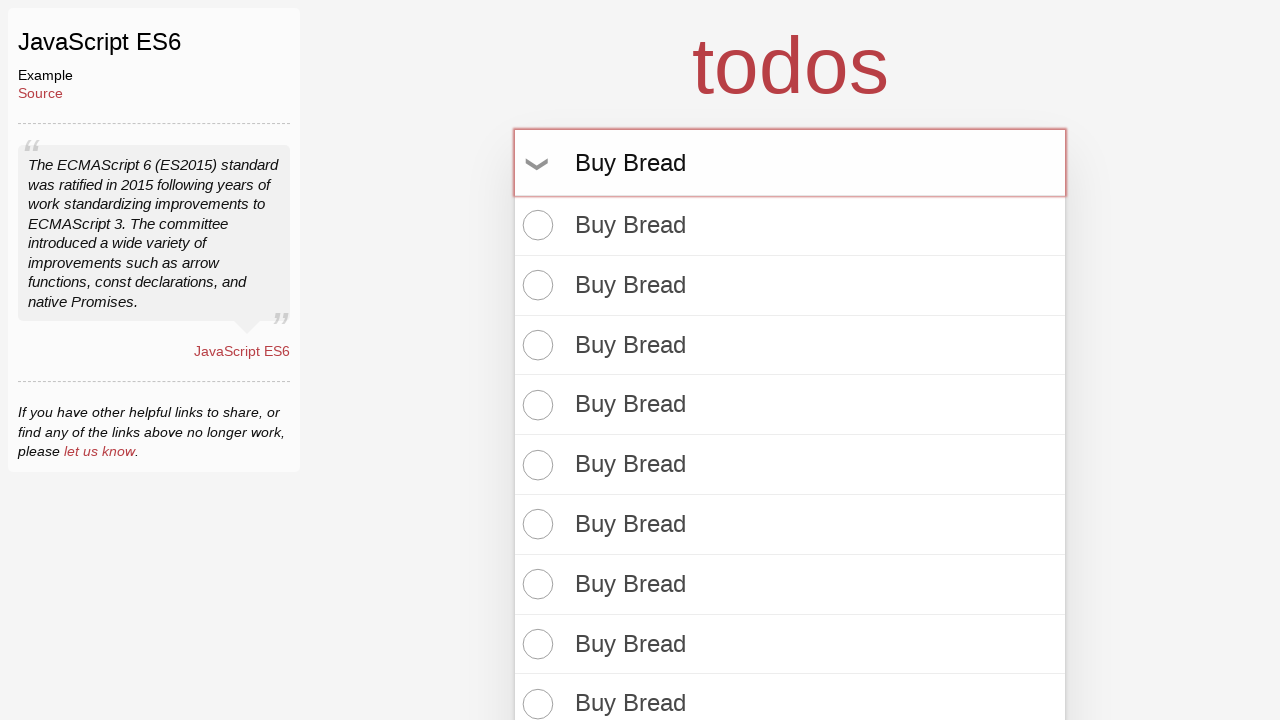

Pressed Enter to add todo item 66 on input[placeholder='What needs to be done?']
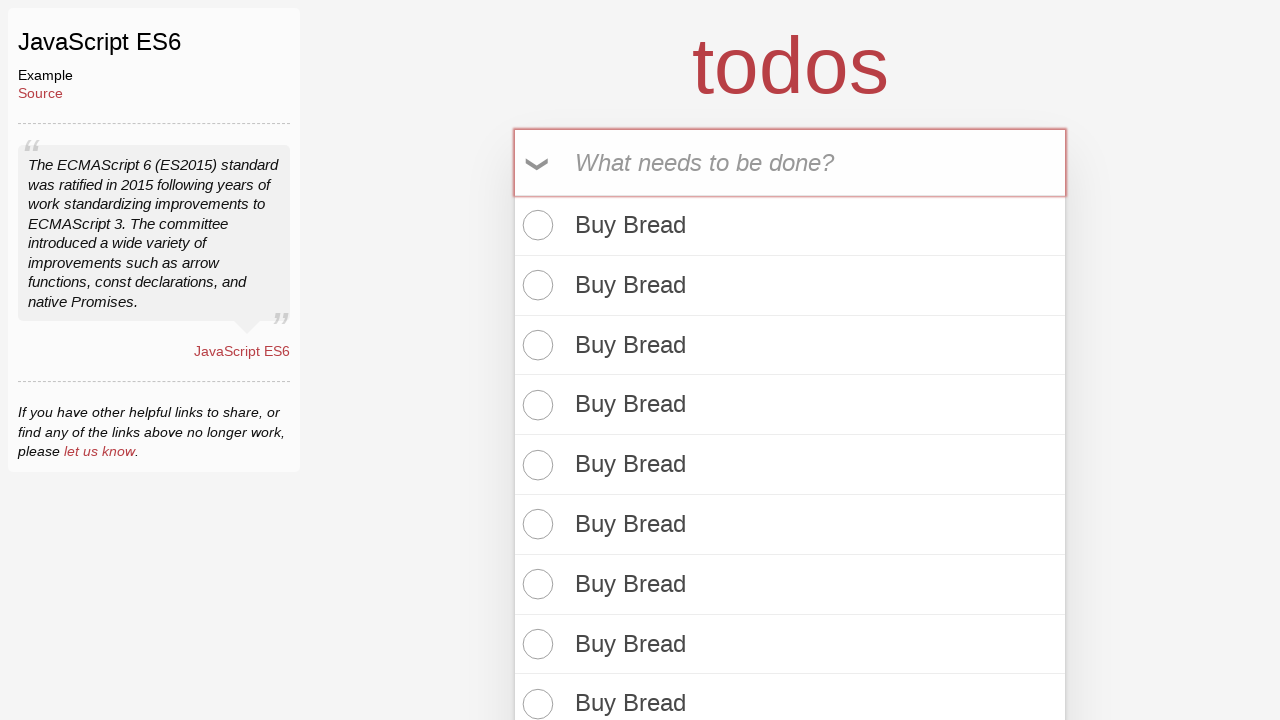

Filled todo input field with 'Buy Bread' (item 67) on input[placeholder='What needs to be done?']
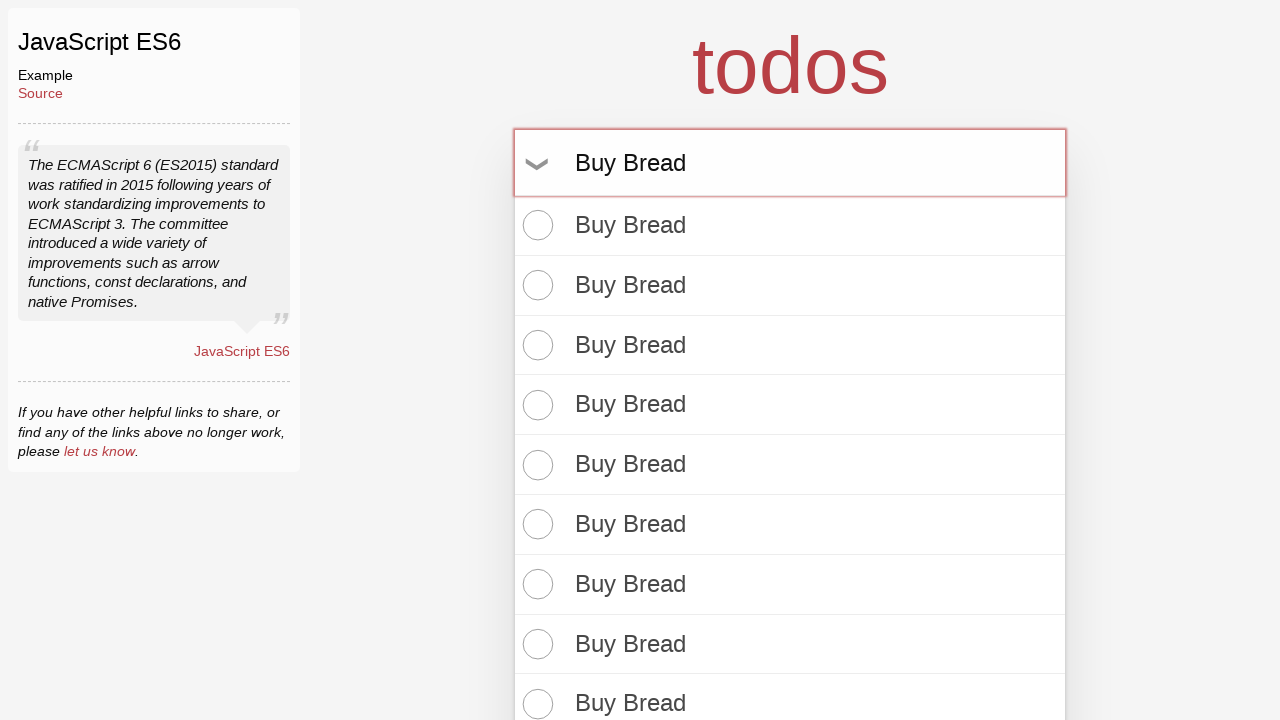

Pressed Enter to add todo item 67 on input[placeholder='What needs to be done?']
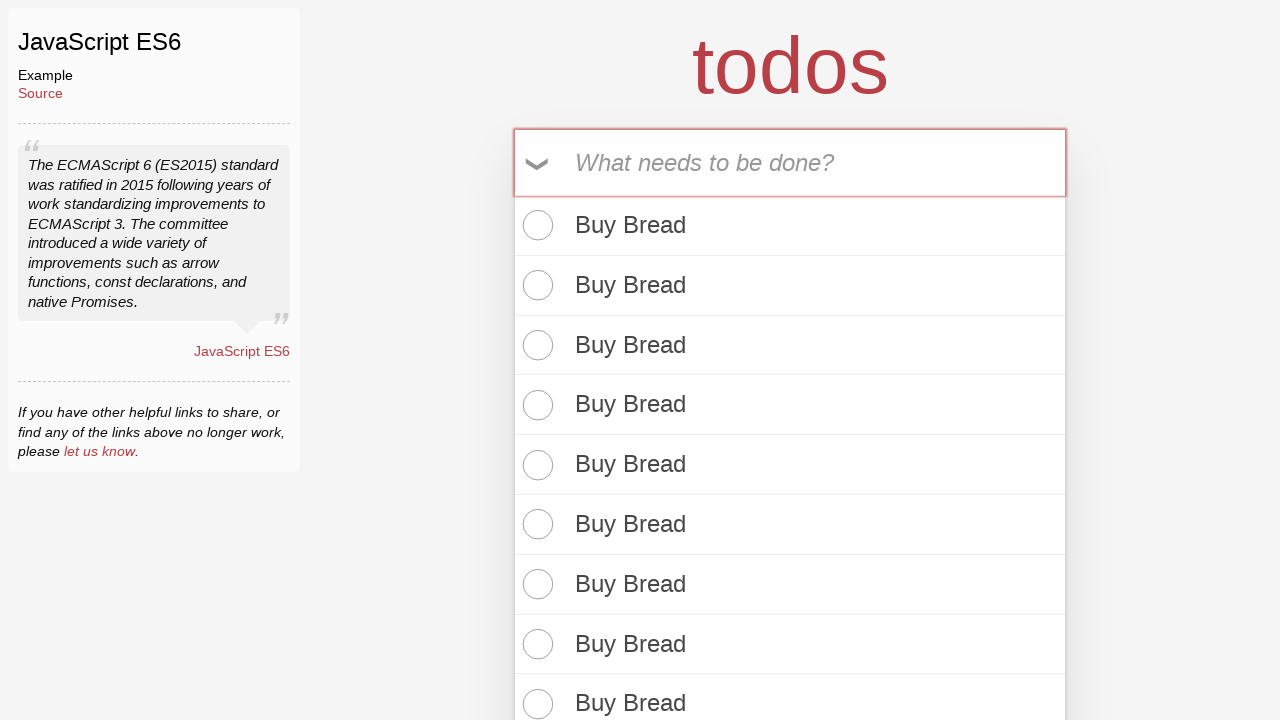

Filled todo input field with 'Buy Bread' (item 68) on input[placeholder='What needs to be done?']
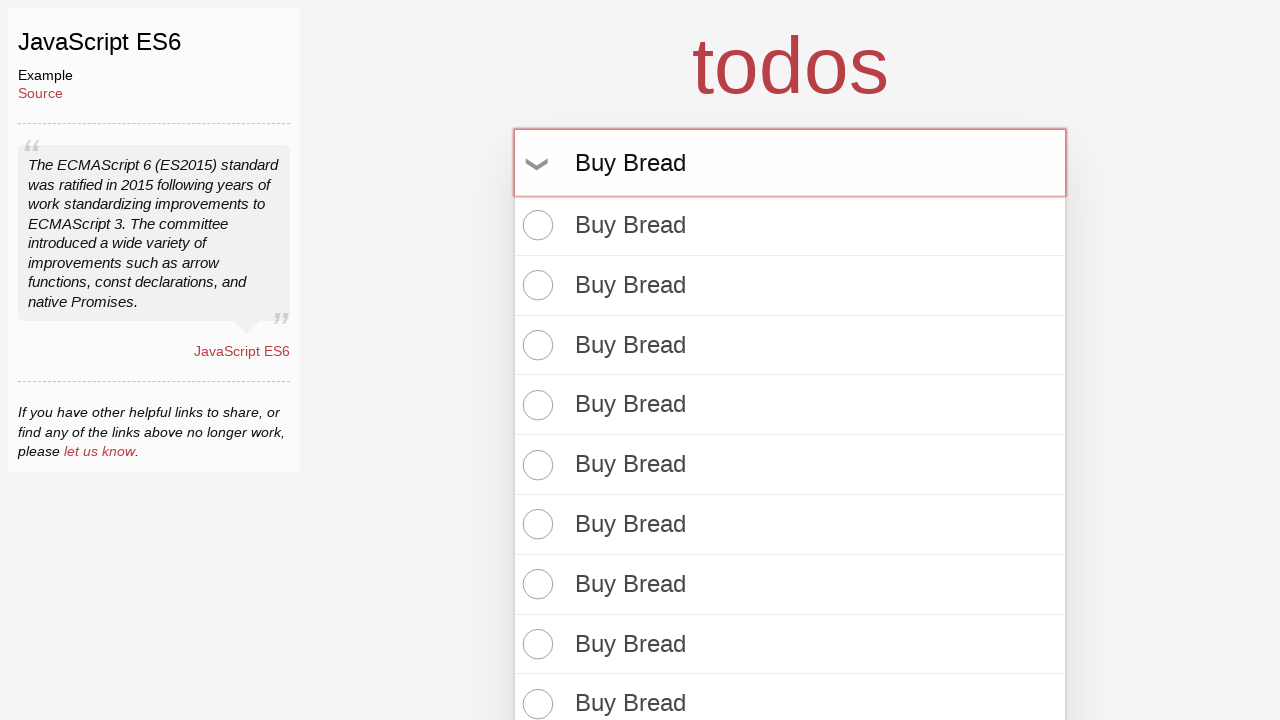

Pressed Enter to add todo item 68 on input[placeholder='What needs to be done?']
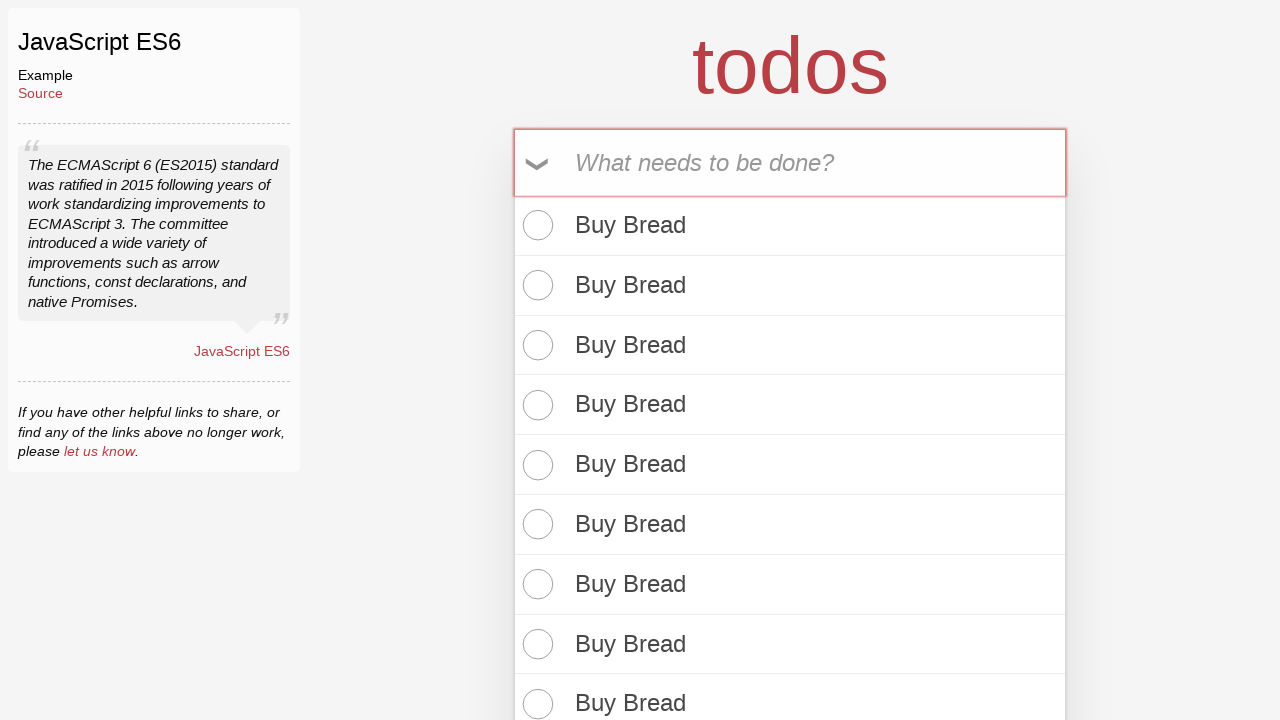

Filled todo input field with 'Buy Bread' (item 69) on input[placeholder='What needs to be done?']
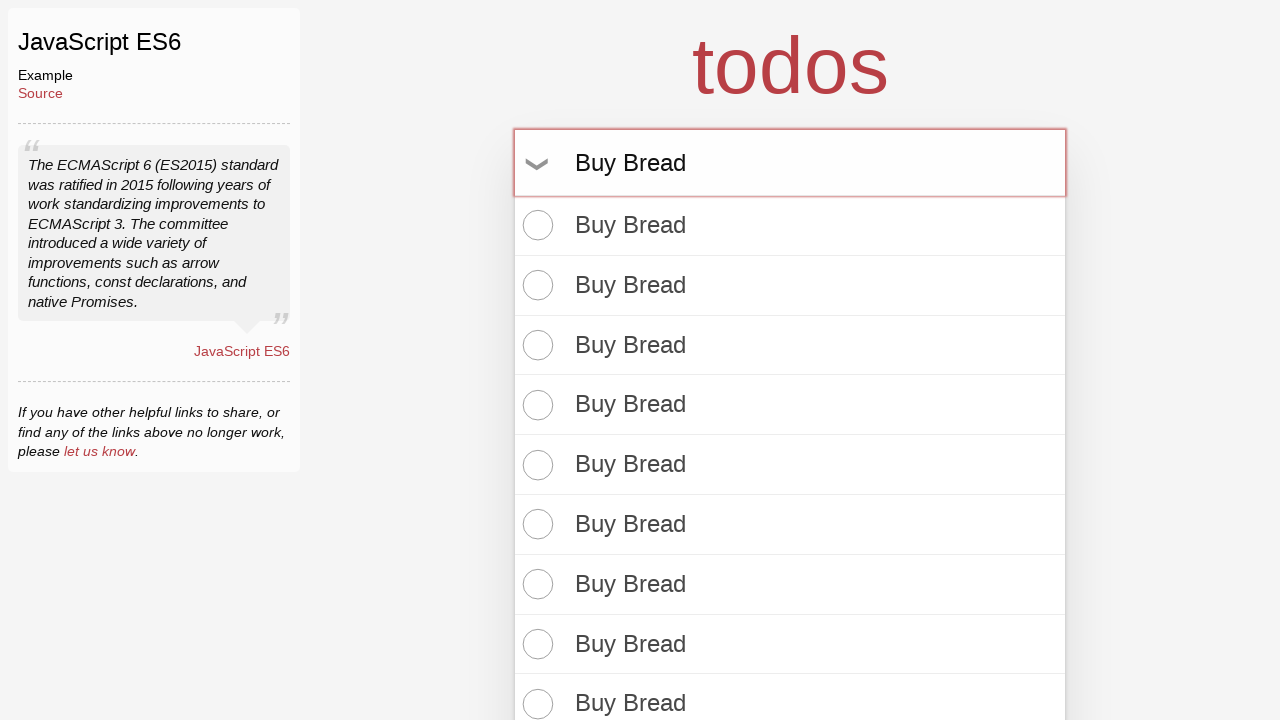

Pressed Enter to add todo item 69 on input[placeholder='What needs to be done?']
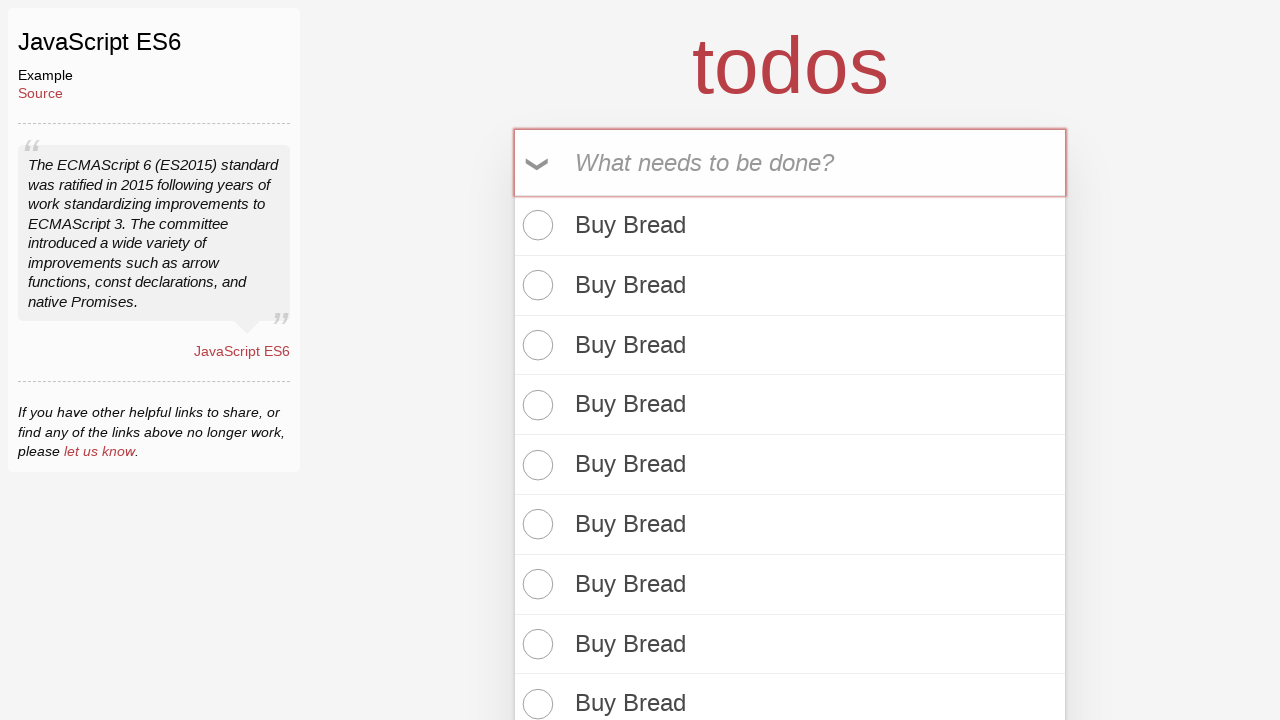

Filled todo input field with 'Buy Bread' (item 70) on input[placeholder='What needs to be done?']
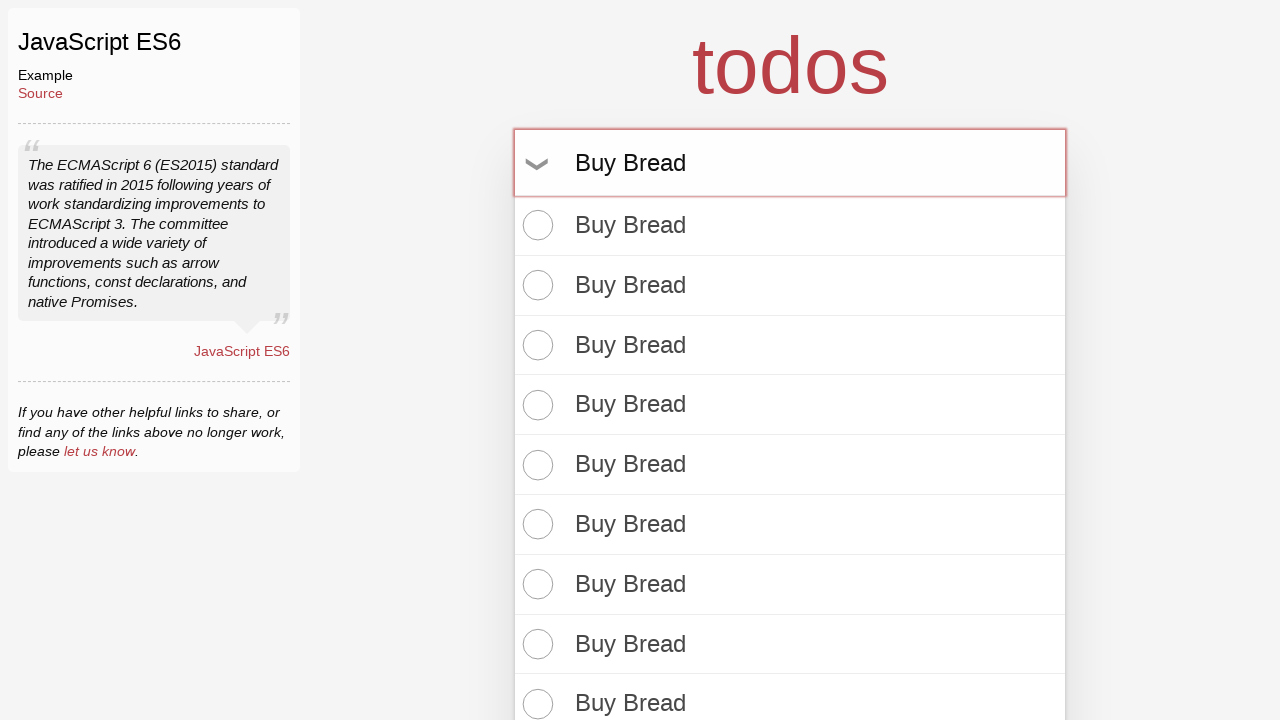

Pressed Enter to add todo item 70 on input[placeholder='What needs to be done?']
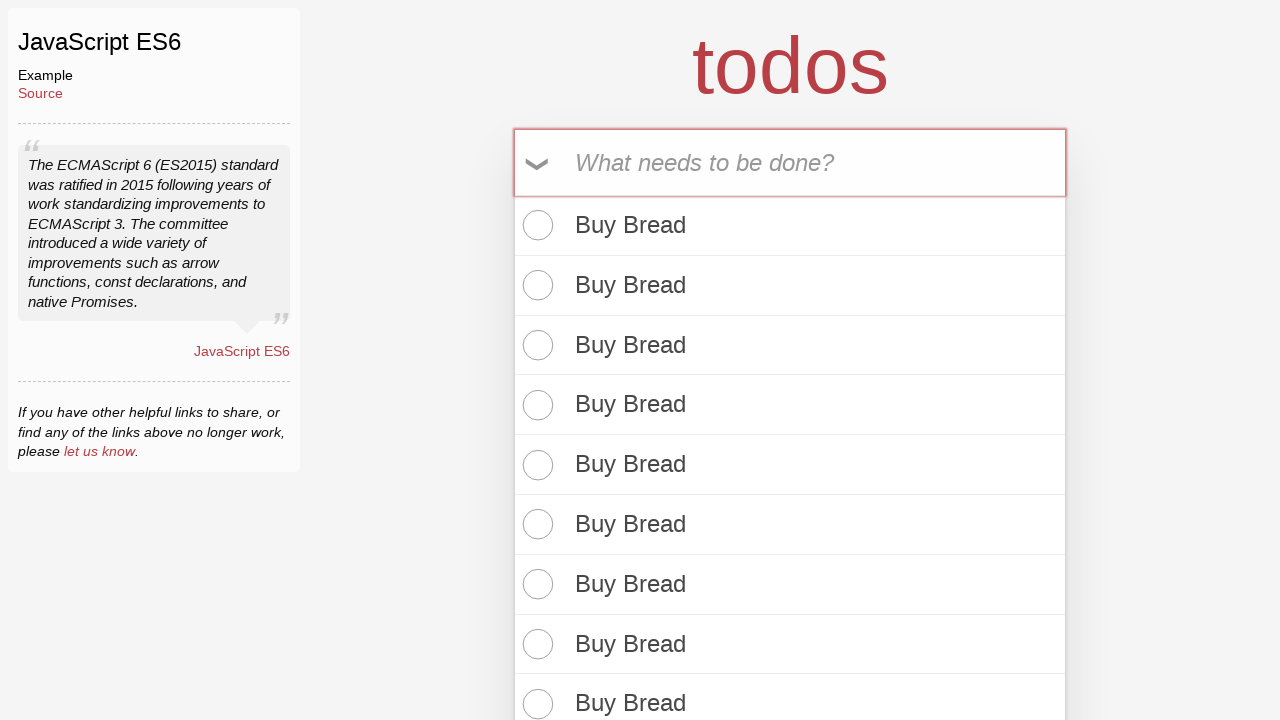

Filled todo input field with 'Buy Bread' (item 71) on input[placeholder='What needs to be done?']
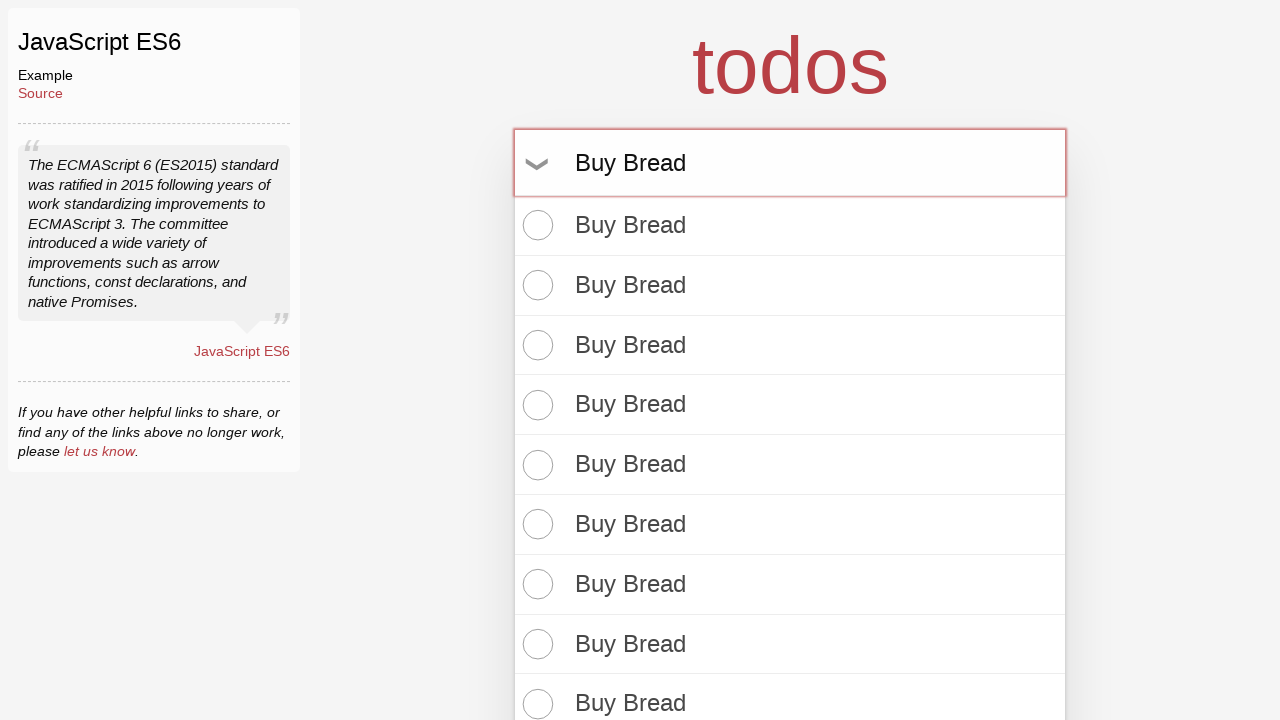

Pressed Enter to add todo item 71 on input[placeholder='What needs to be done?']
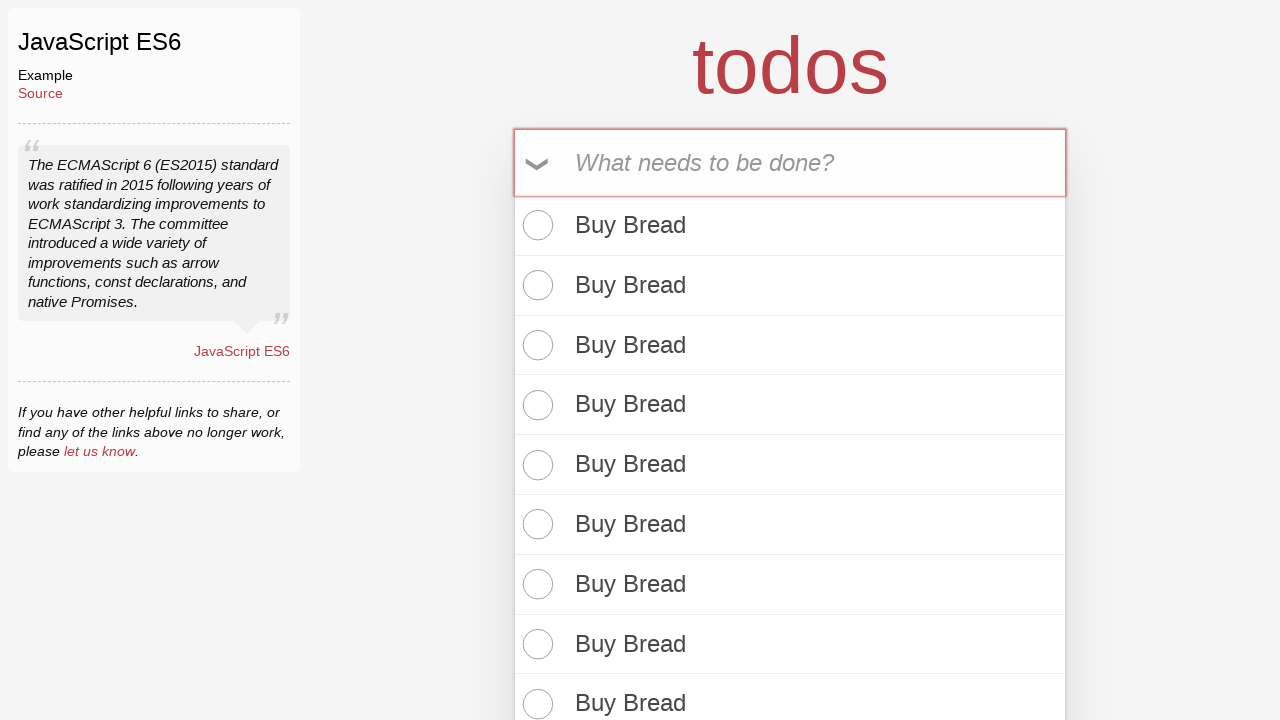

Filled todo input field with 'Buy Bread' (item 72) on input[placeholder='What needs to be done?']
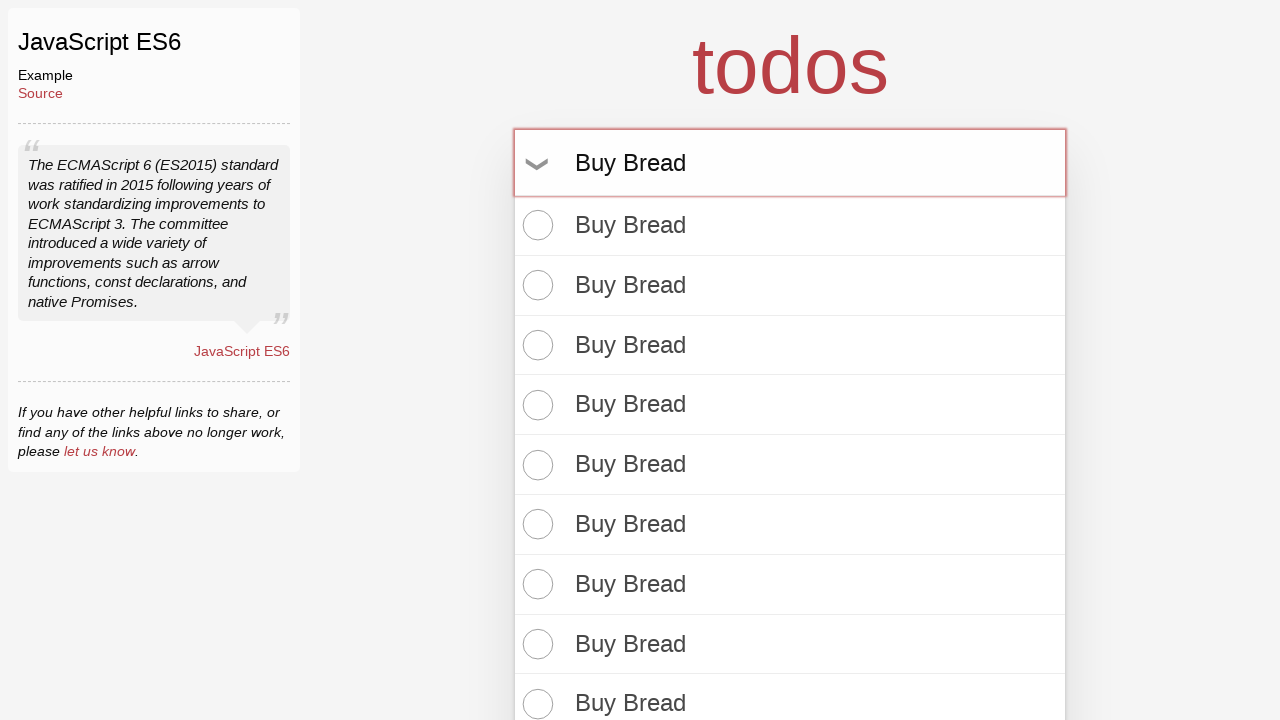

Pressed Enter to add todo item 72 on input[placeholder='What needs to be done?']
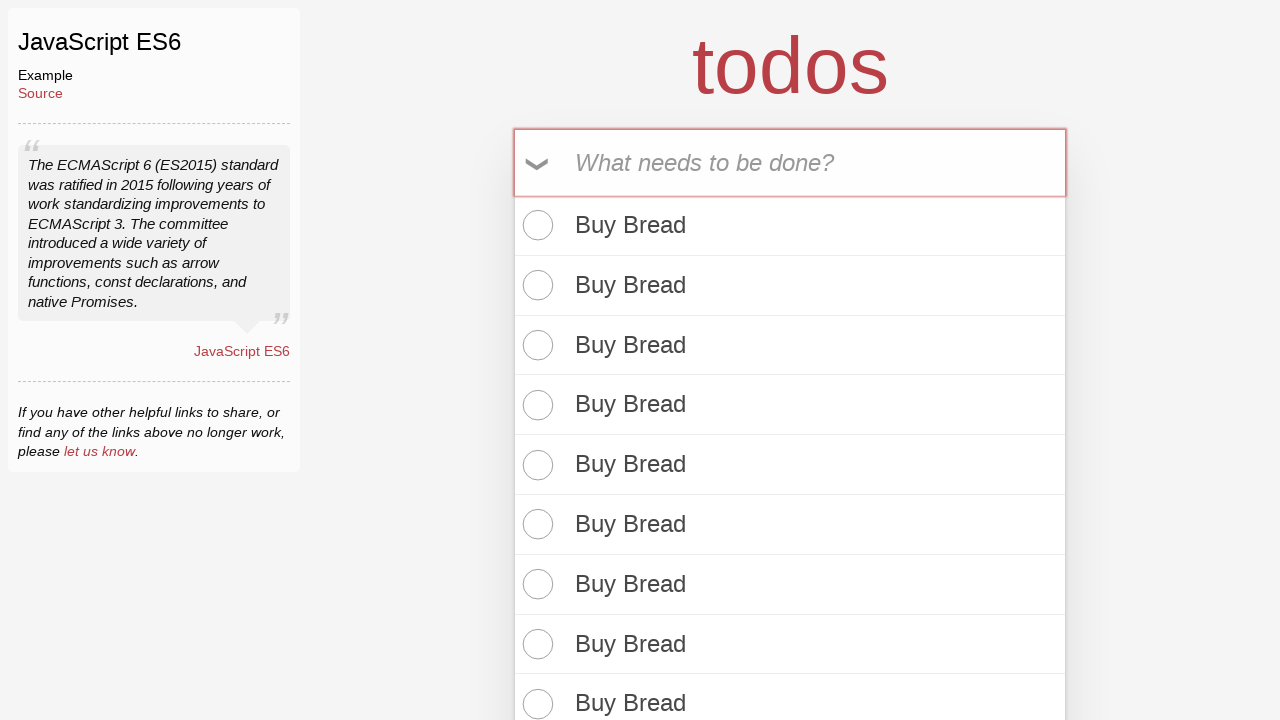

Filled todo input field with 'Buy Bread' (item 73) on input[placeholder='What needs to be done?']
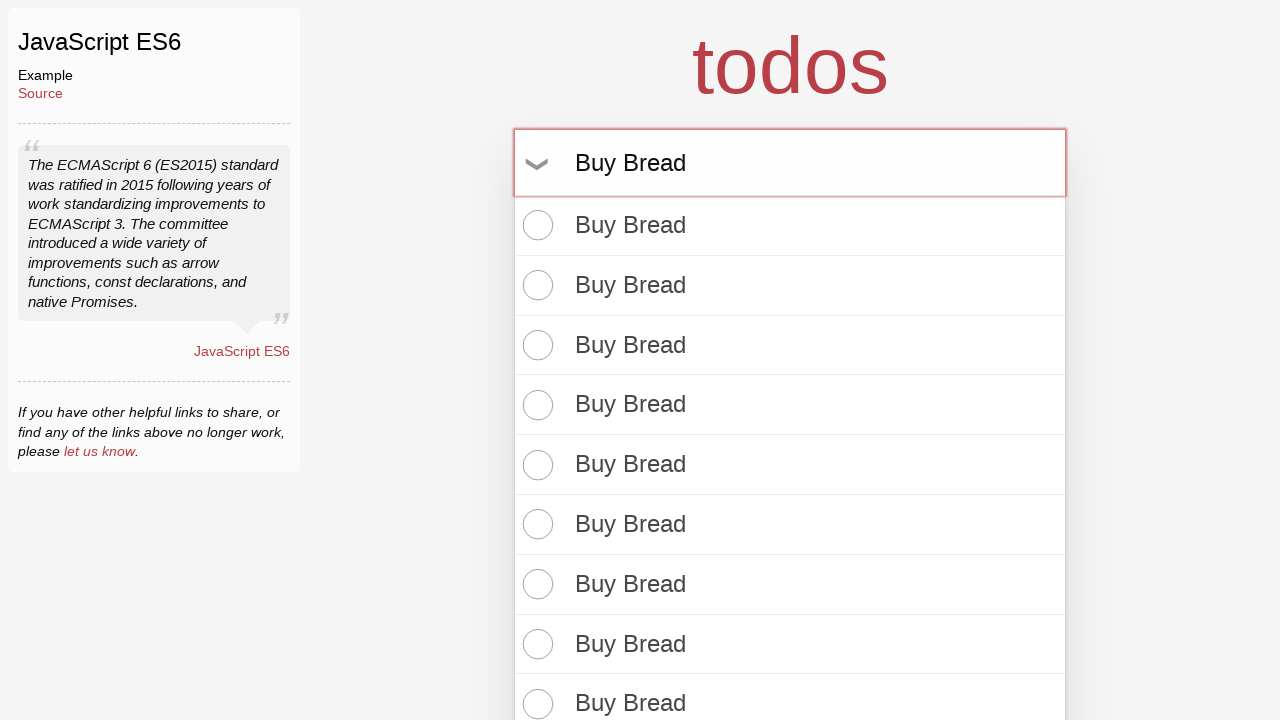

Pressed Enter to add todo item 73 on input[placeholder='What needs to be done?']
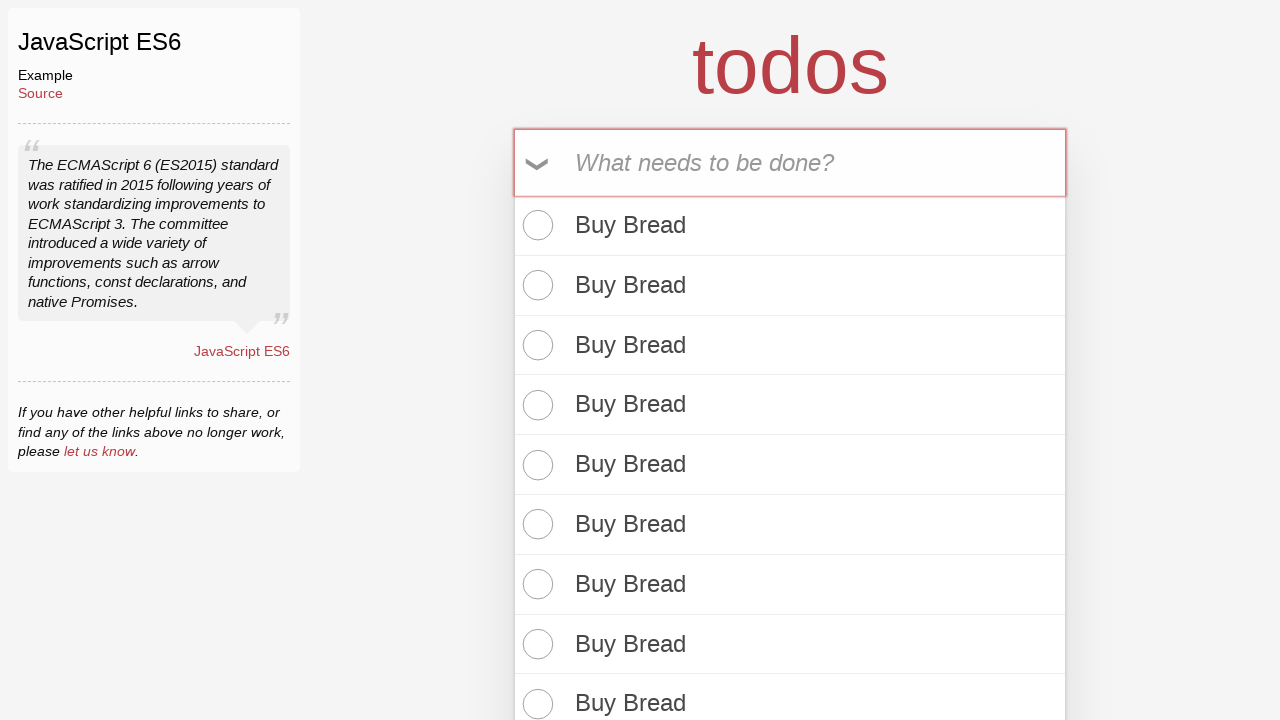

Filled todo input field with 'Buy Bread' (item 74) on input[placeholder='What needs to be done?']
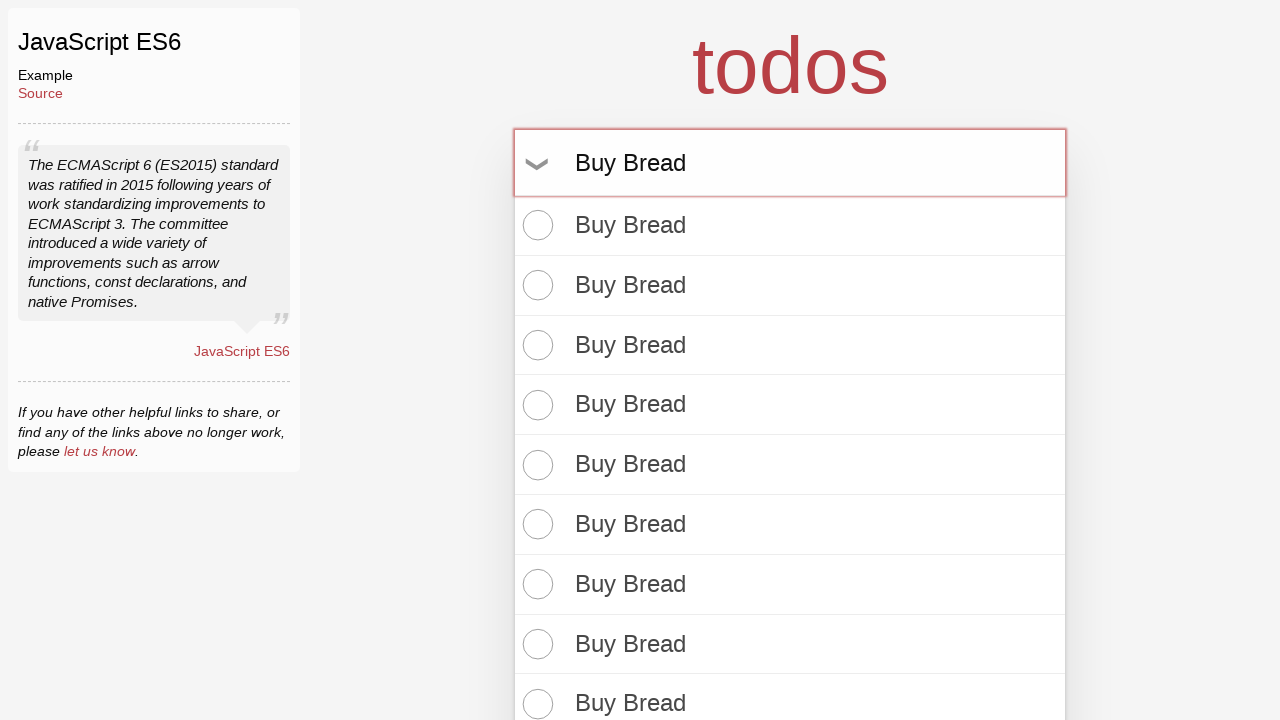

Pressed Enter to add todo item 74 on input[placeholder='What needs to be done?']
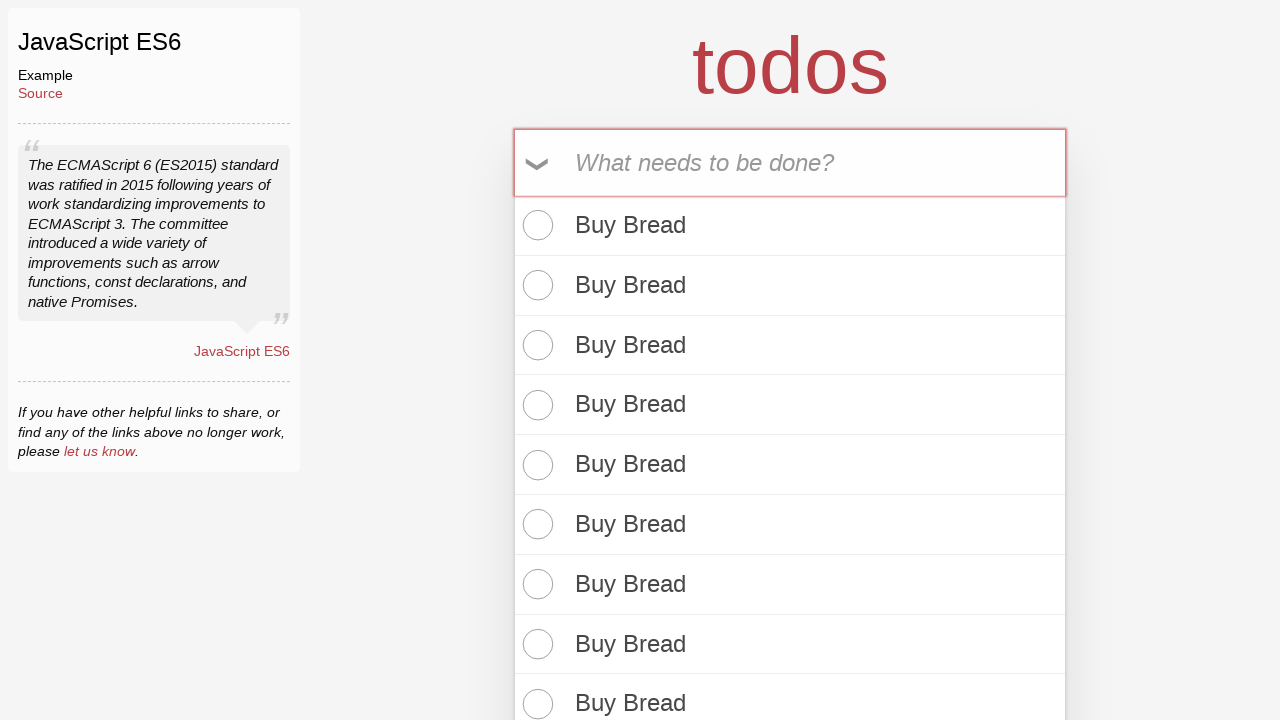

Filled todo input field with 'Buy Bread' (item 75) on input[placeholder='What needs to be done?']
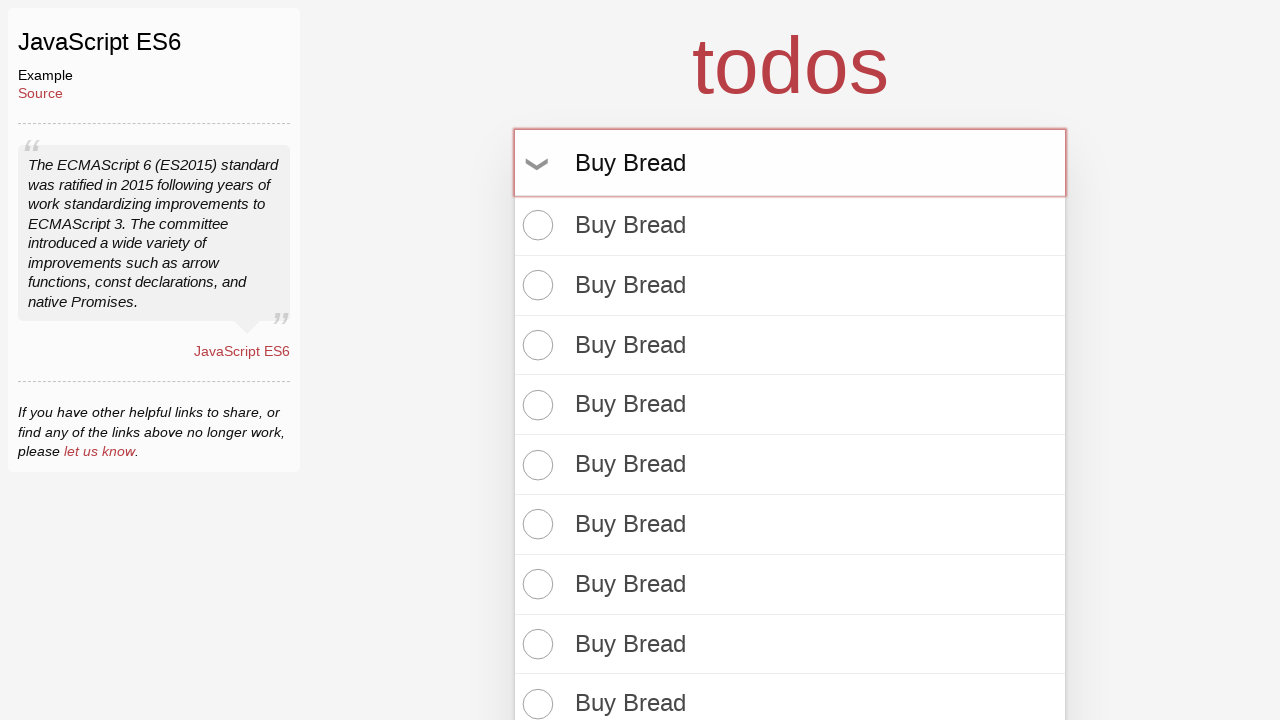

Pressed Enter to add todo item 75 on input[placeholder='What needs to be done?']
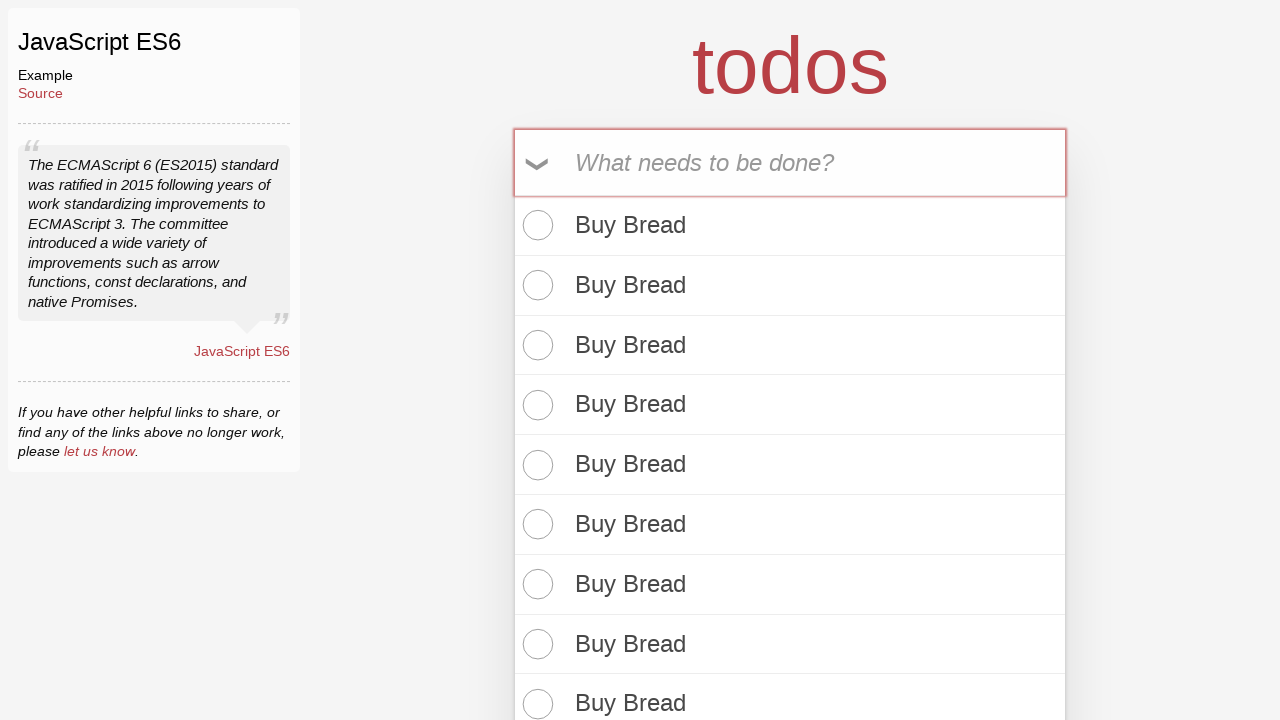

Filled todo input field with 'Buy Bread' (item 76) on input[placeholder='What needs to be done?']
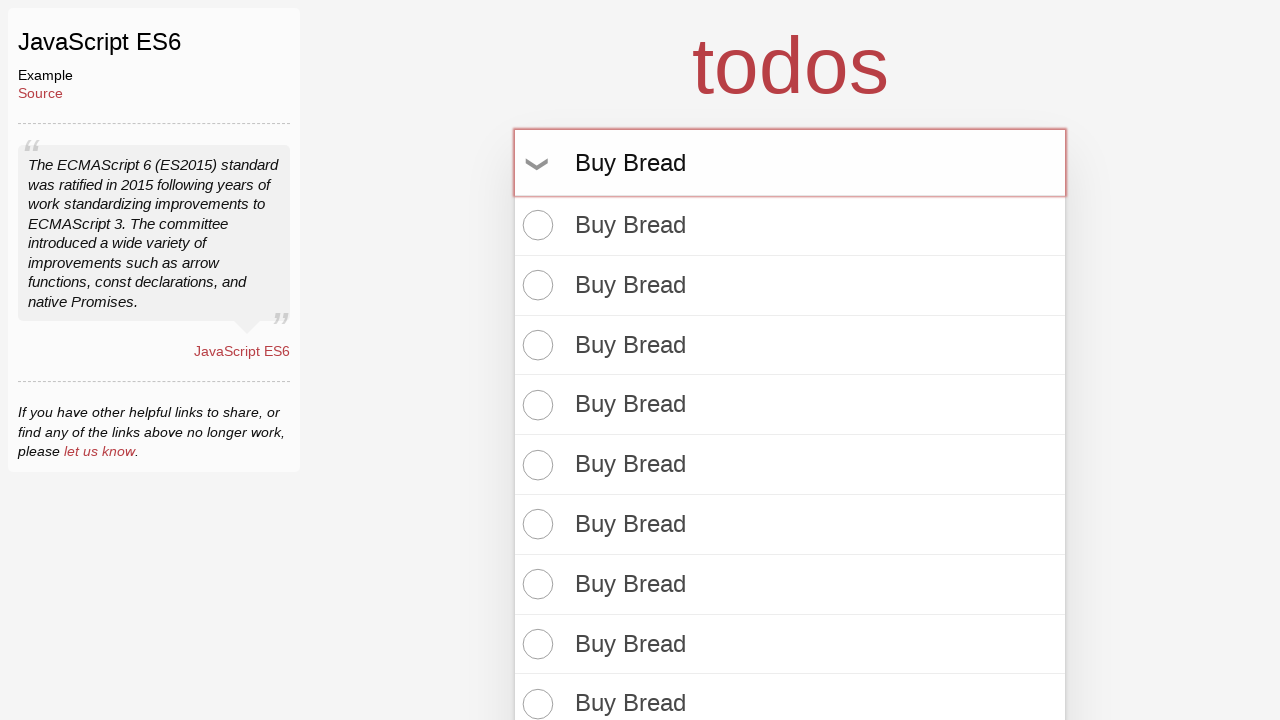

Pressed Enter to add todo item 76 on input[placeholder='What needs to be done?']
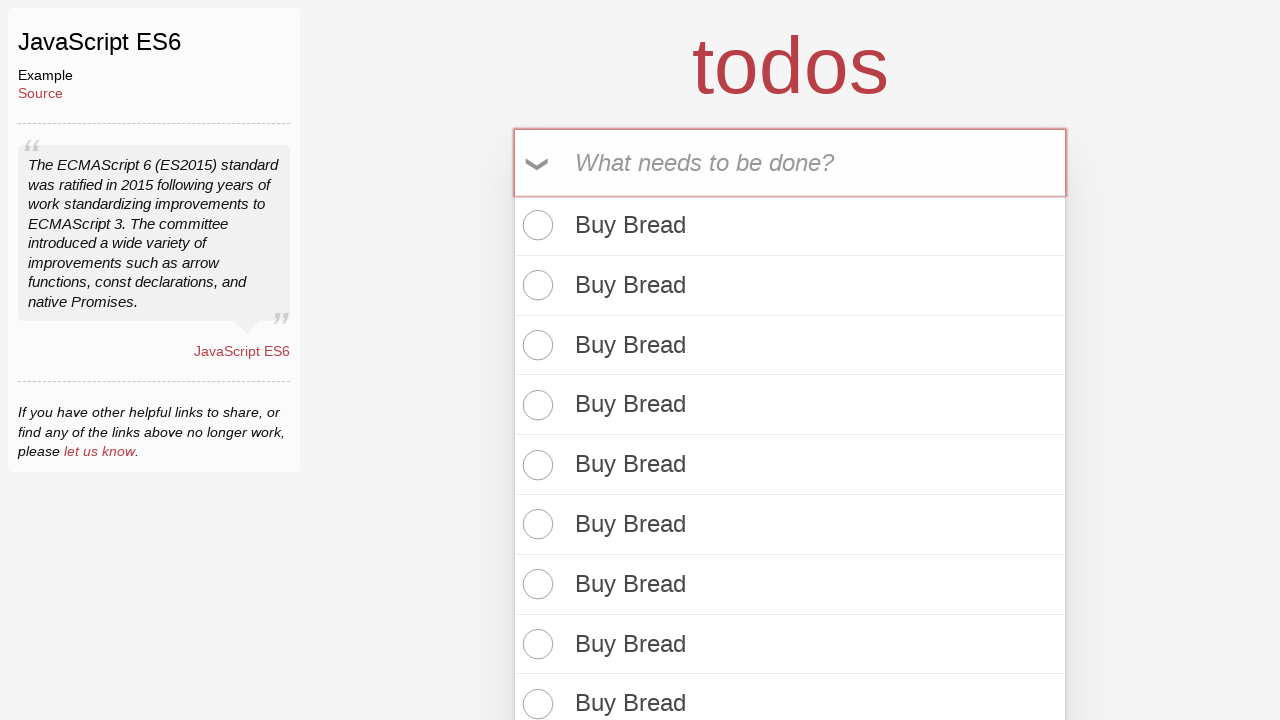

Filled todo input field with 'Buy Bread' (item 77) on input[placeholder='What needs to be done?']
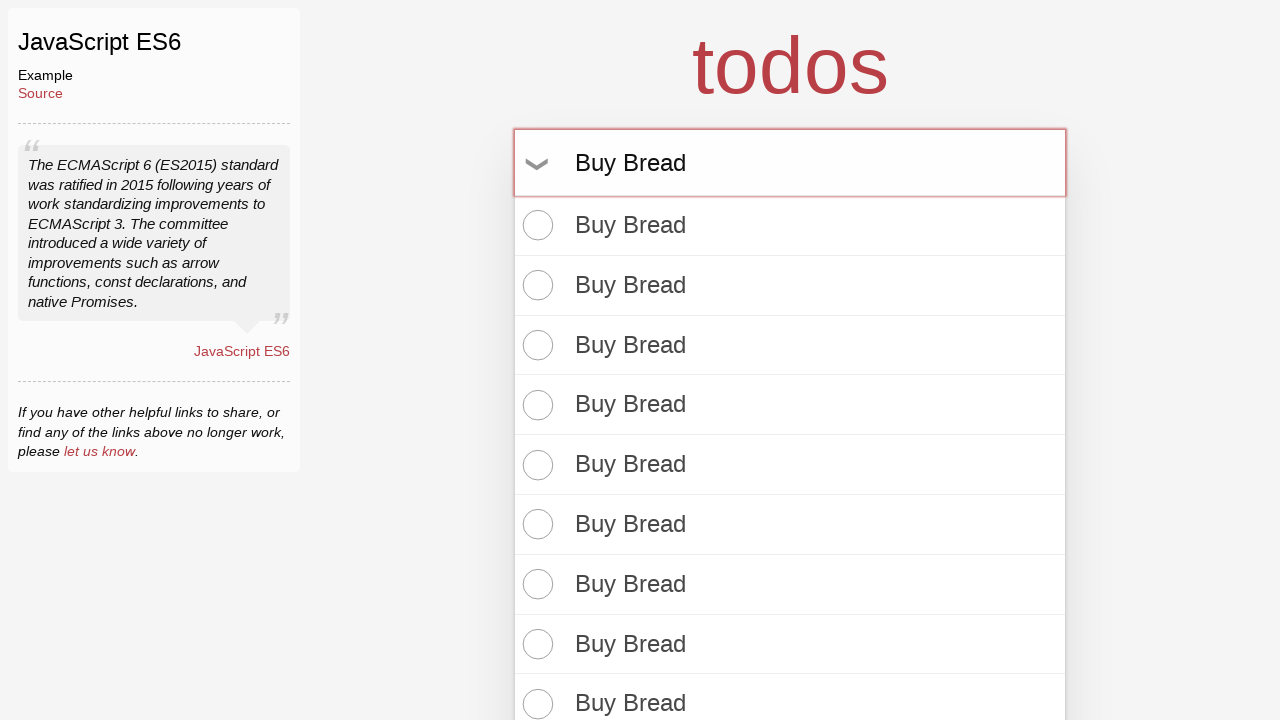

Pressed Enter to add todo item 77 on input[placeholder='What needs to be done?']
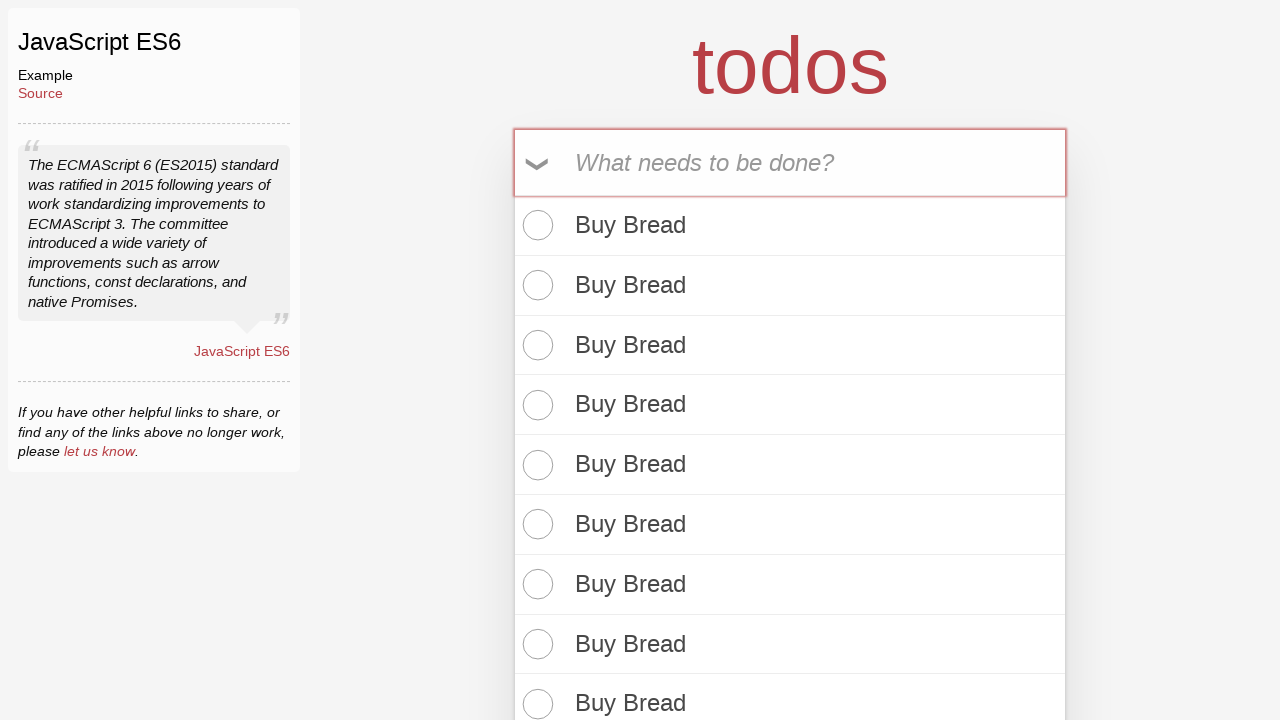

Filled todo input field with 'Buy Bread' (item 78) on input[placeholder='What needs to be done?']
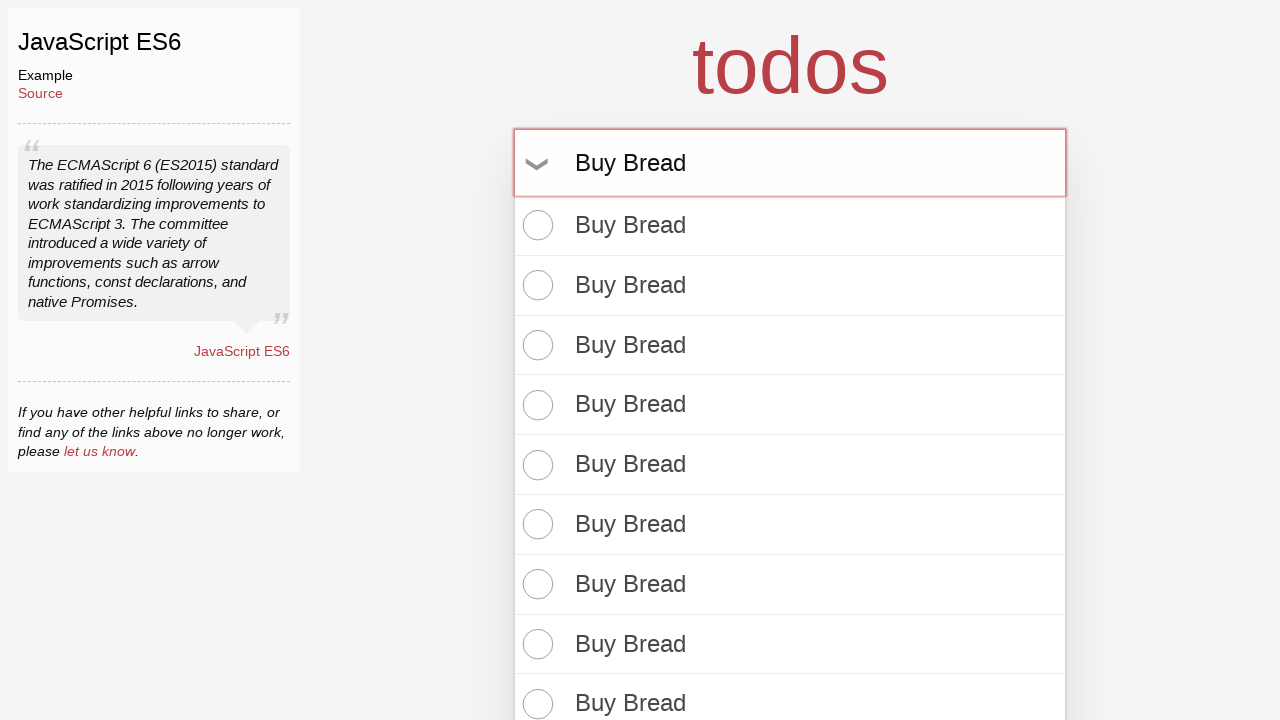

Pressed Enter to add todo item 78 on input[placeholder='What needs to be done?']
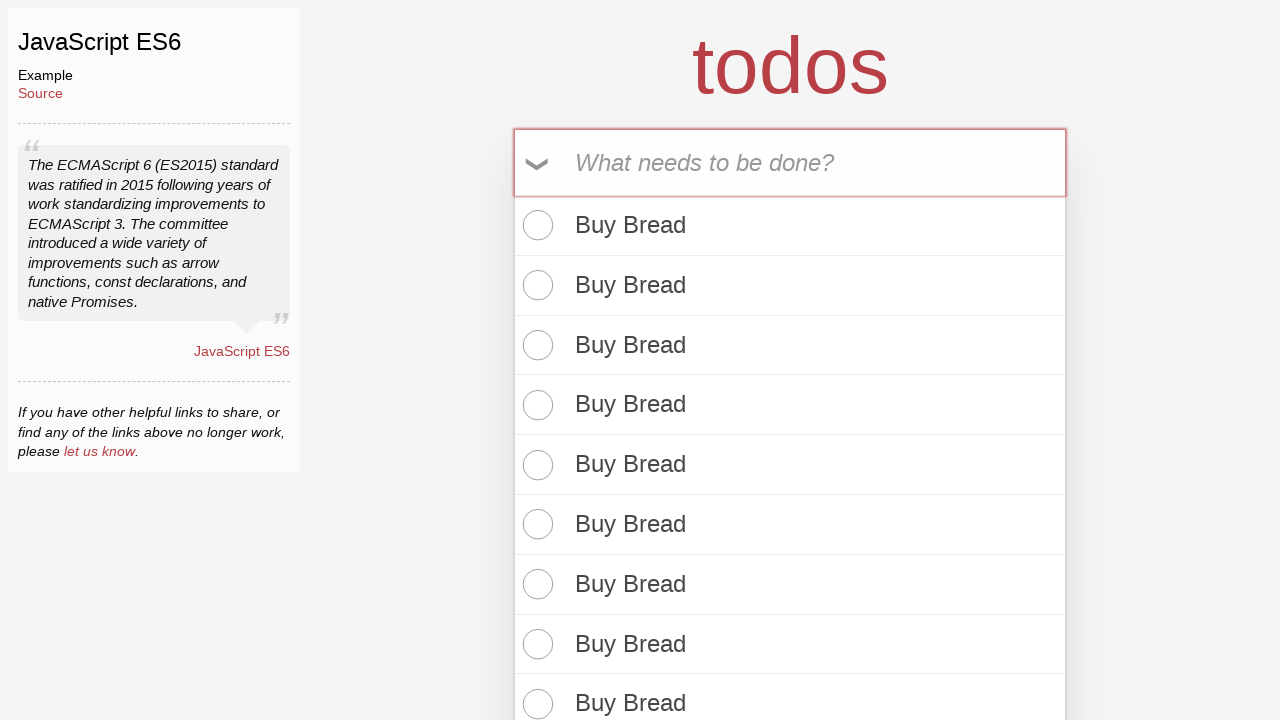

Filled todo input field with 'Buy Bread' (item 79) on input[placeholder='What needs to be done?']
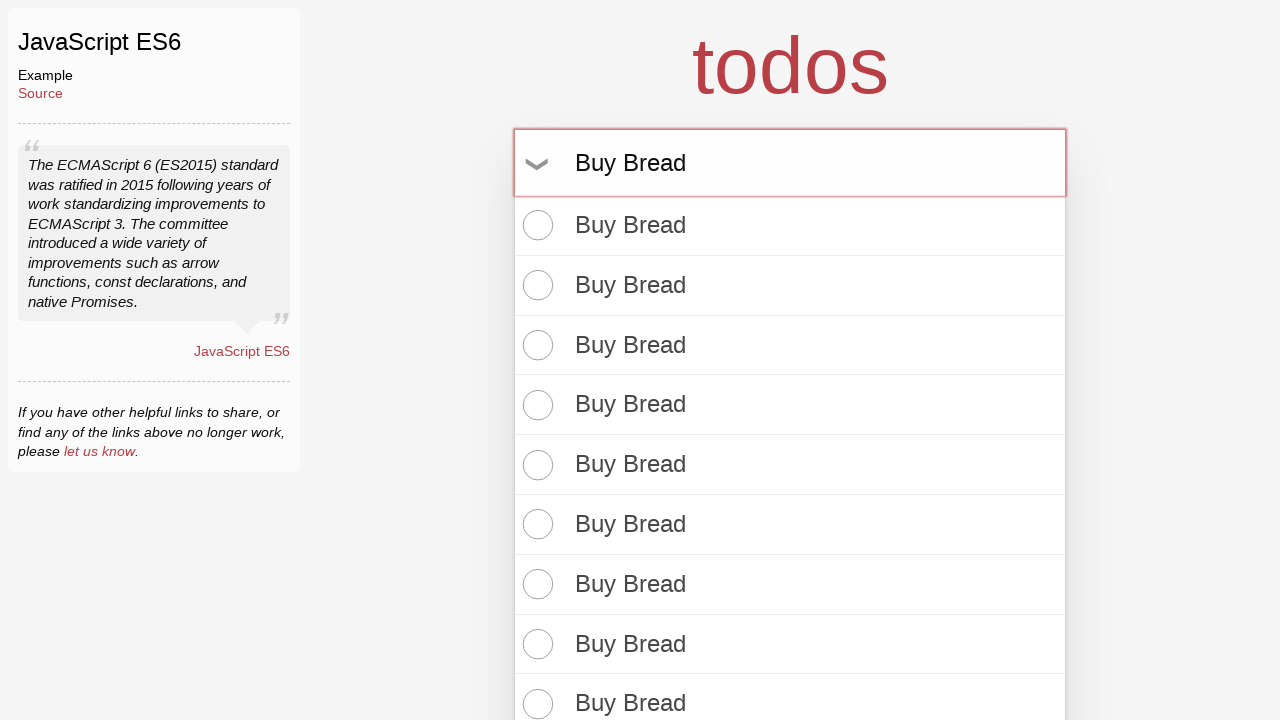

Pressed Enter to add todo item 79 on input[placeholder='What needs to be done?']
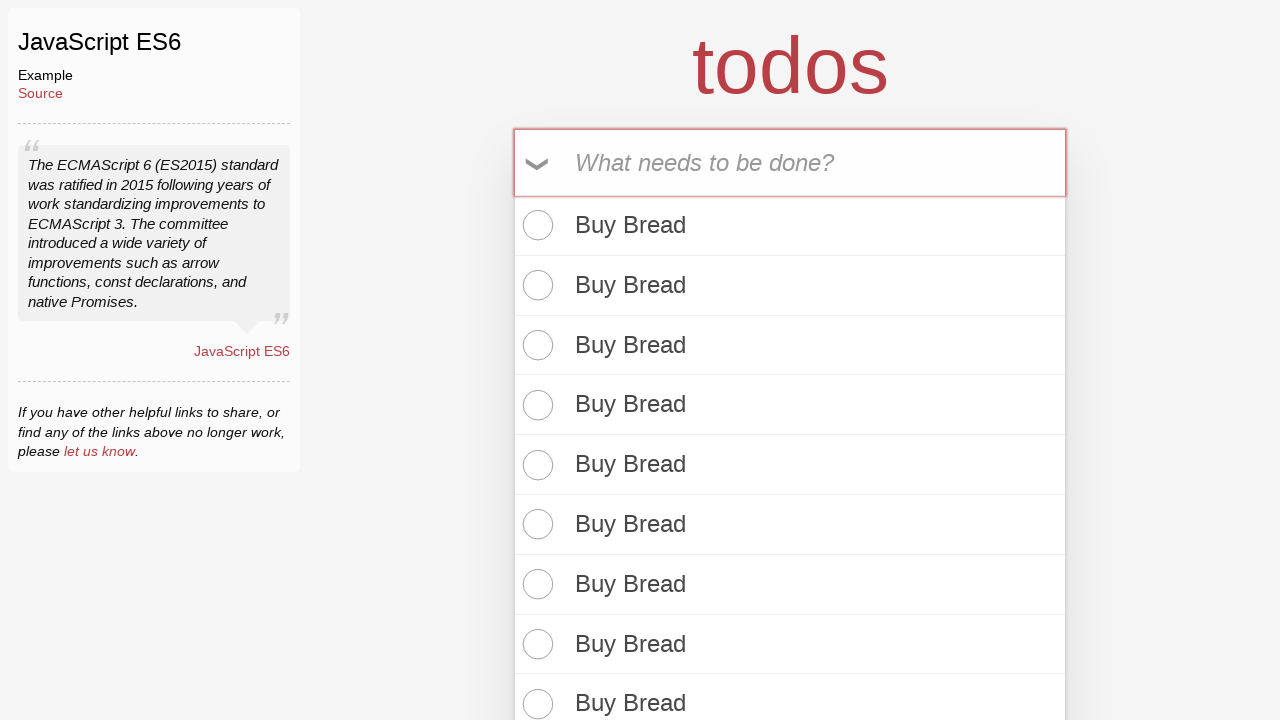

Filled todo input field with 'Buy Bread' (item 80) on input[placeholder='What needs to be done?']
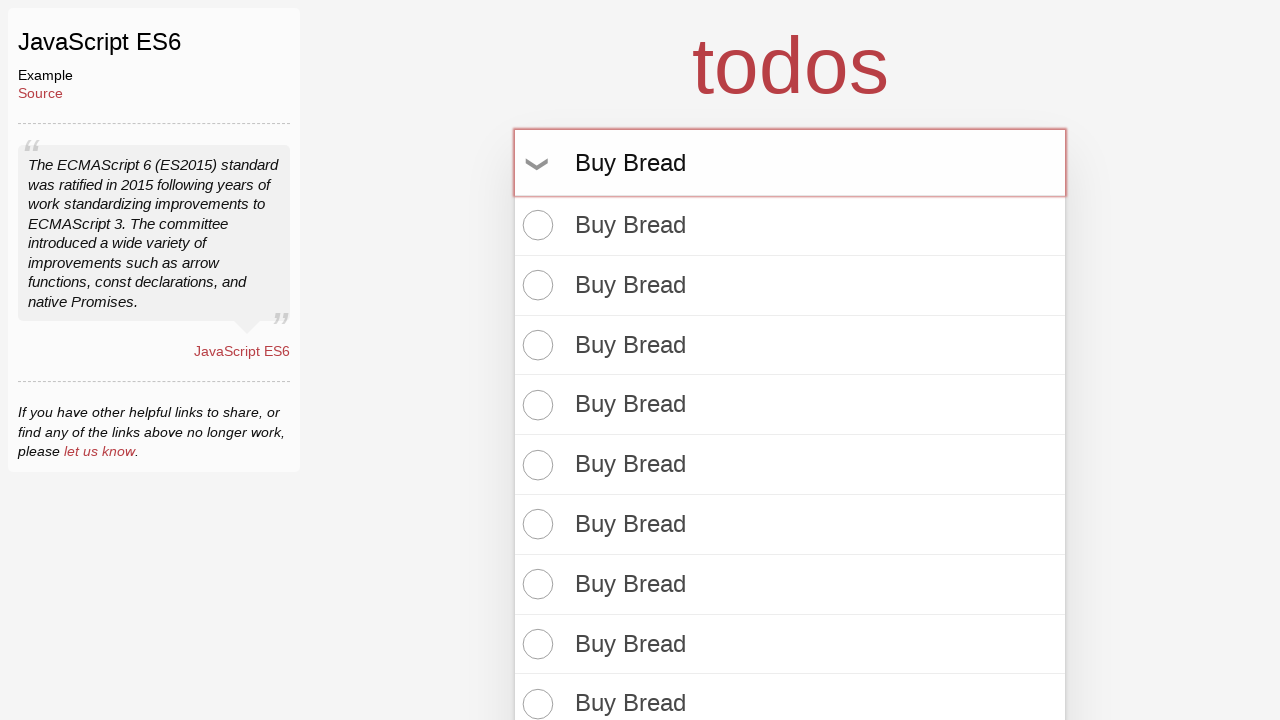

Pressed Enter to add todo item 80 on input[placeholder='What needs to be done?']
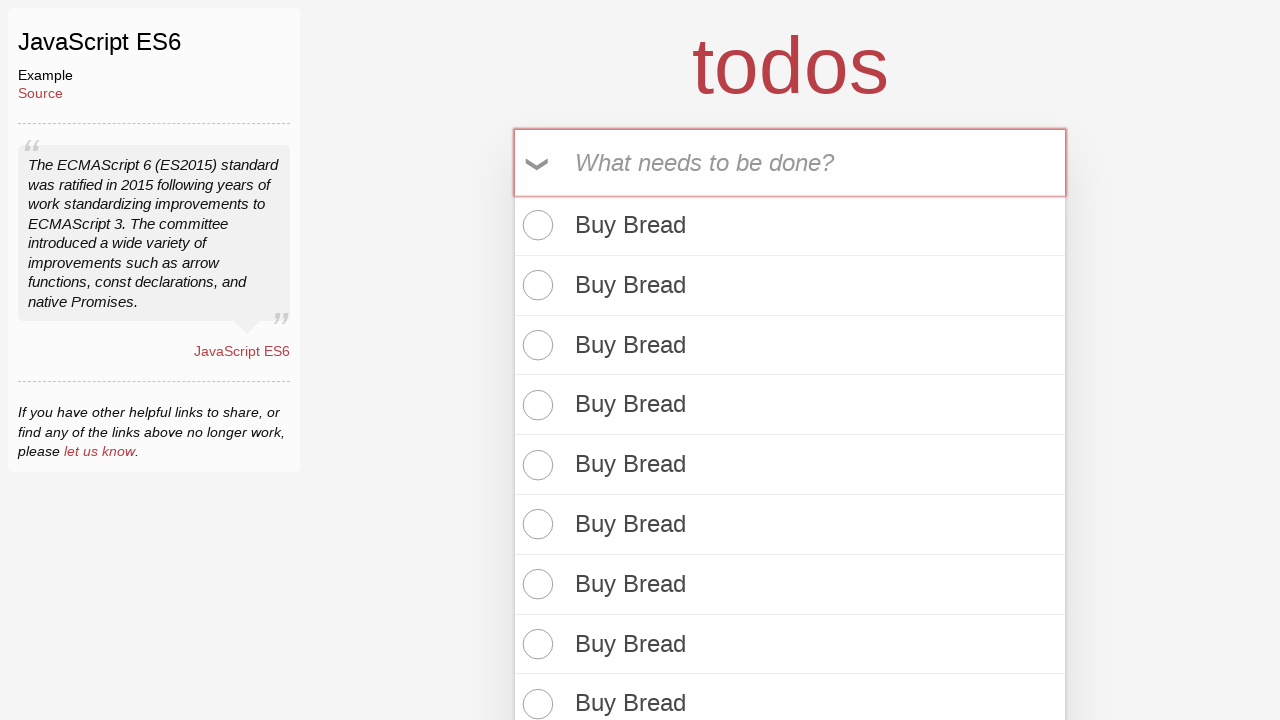

Filled todo input field with 'Buy Bread' (item 81) on input[placeholder='What needs to be done?']
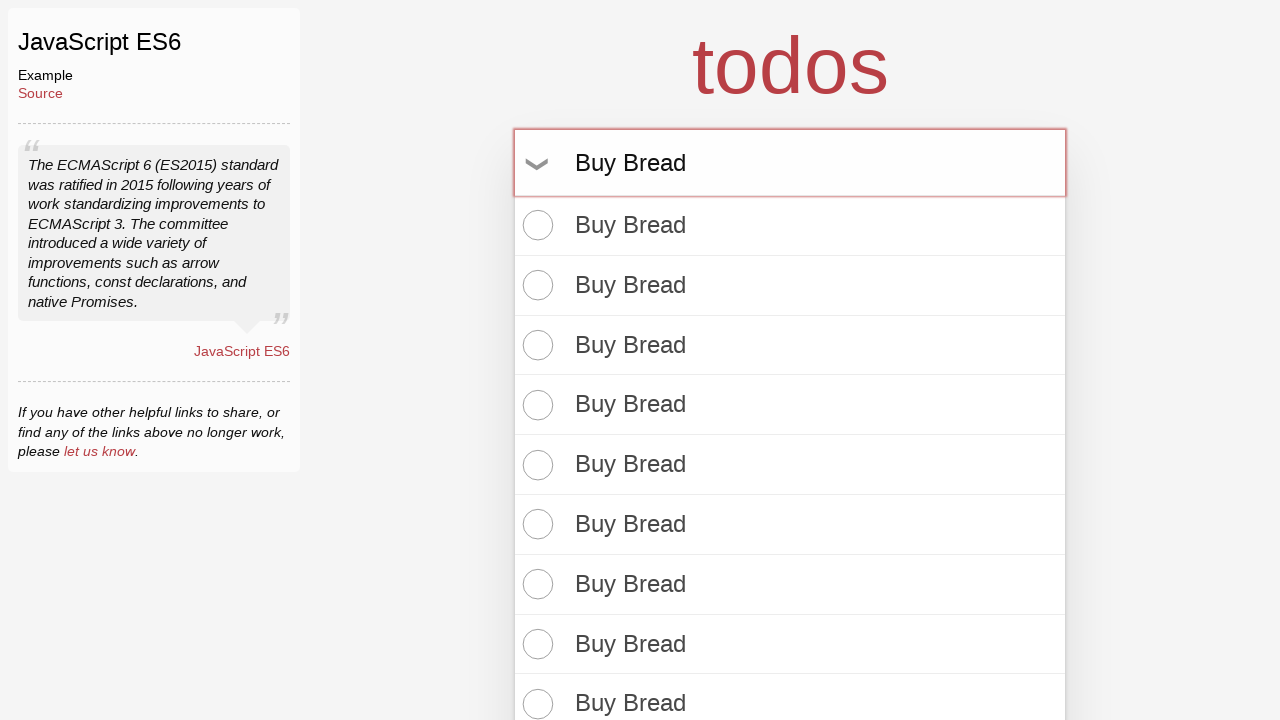

Pressed Enter to add todo item 81 on input[placeholder='What needs to be done?']
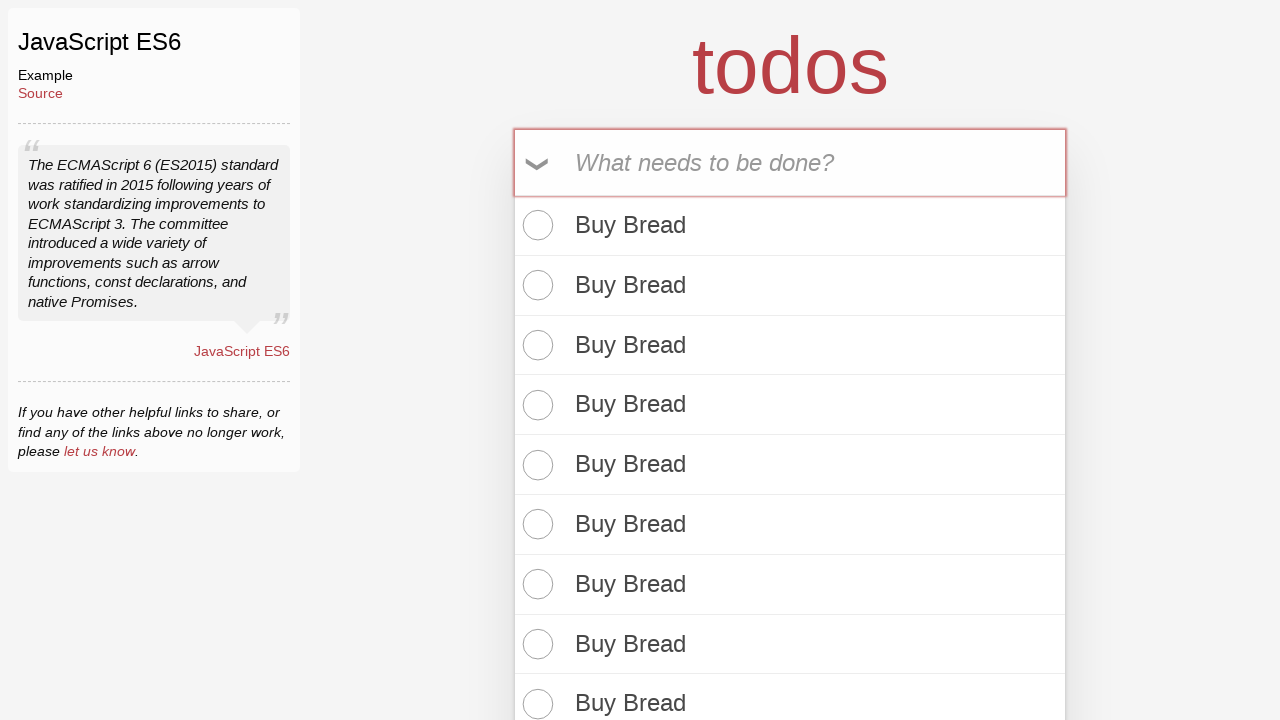

Filled todo input field with 'Buy Bread' (item 82) on input[placeholder='What needs to be done?']
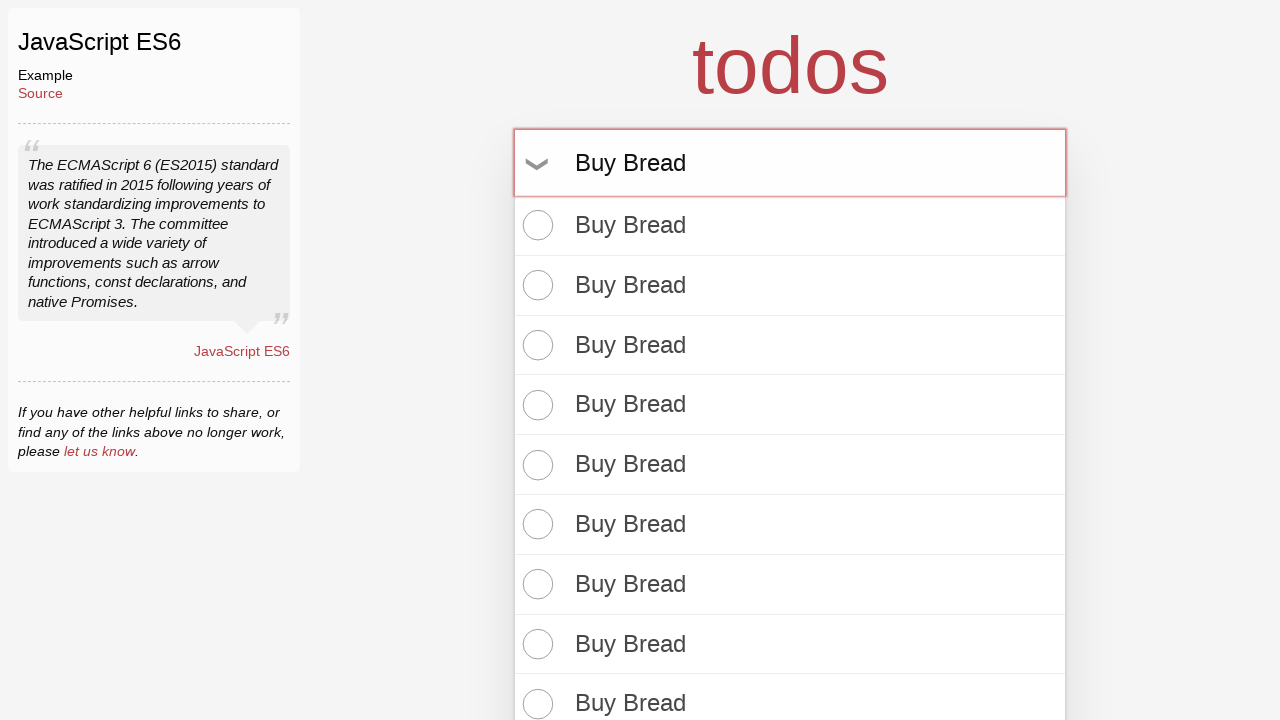

Pressed Enter to add todo item 82 on input[placeholder='What needs to be done?']
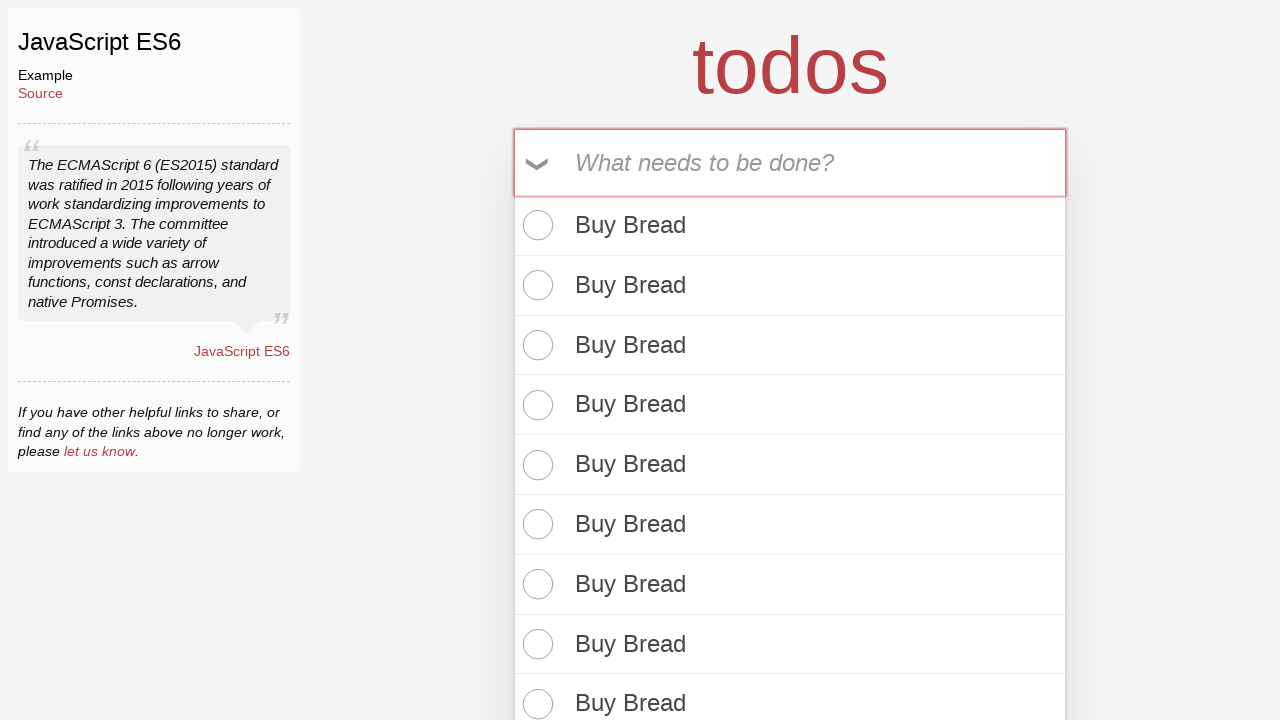

Filled todo input field with 'Buy Bread' (item 83) on input[placeholder='What needs to be done?']
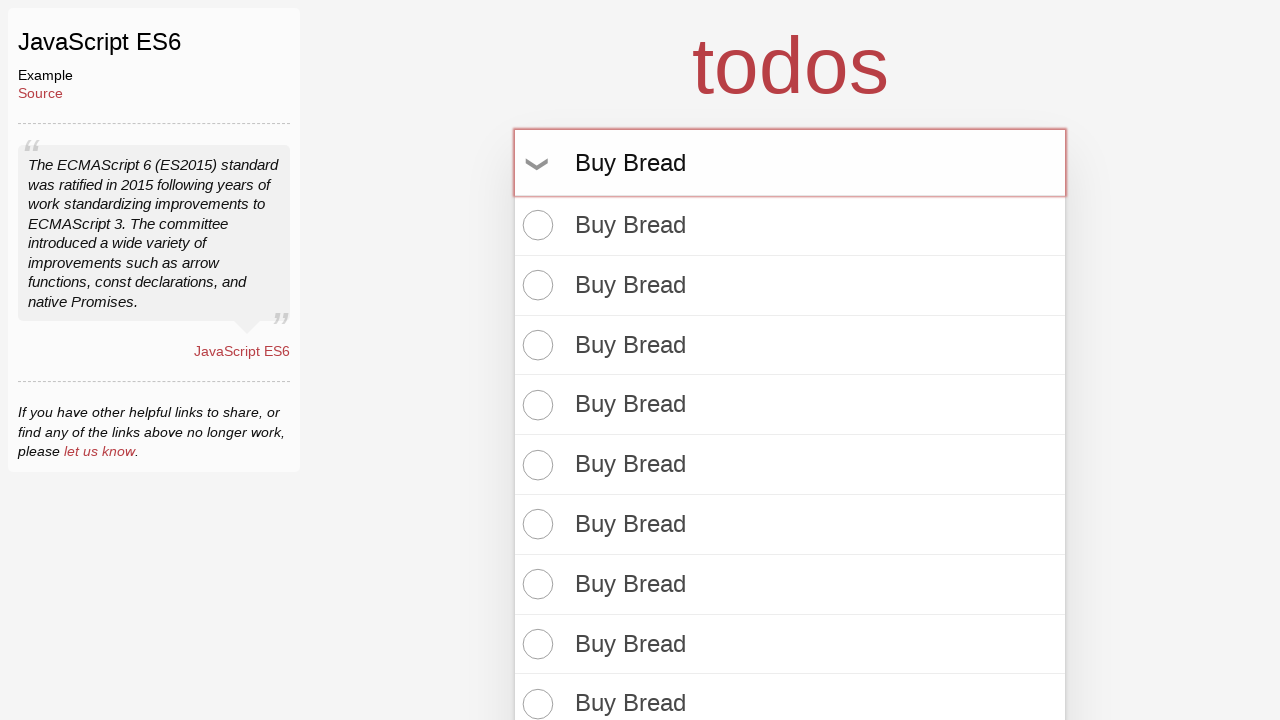

Pressed Enter to add todo item 83 on input[placeholder='What needs to be done?']
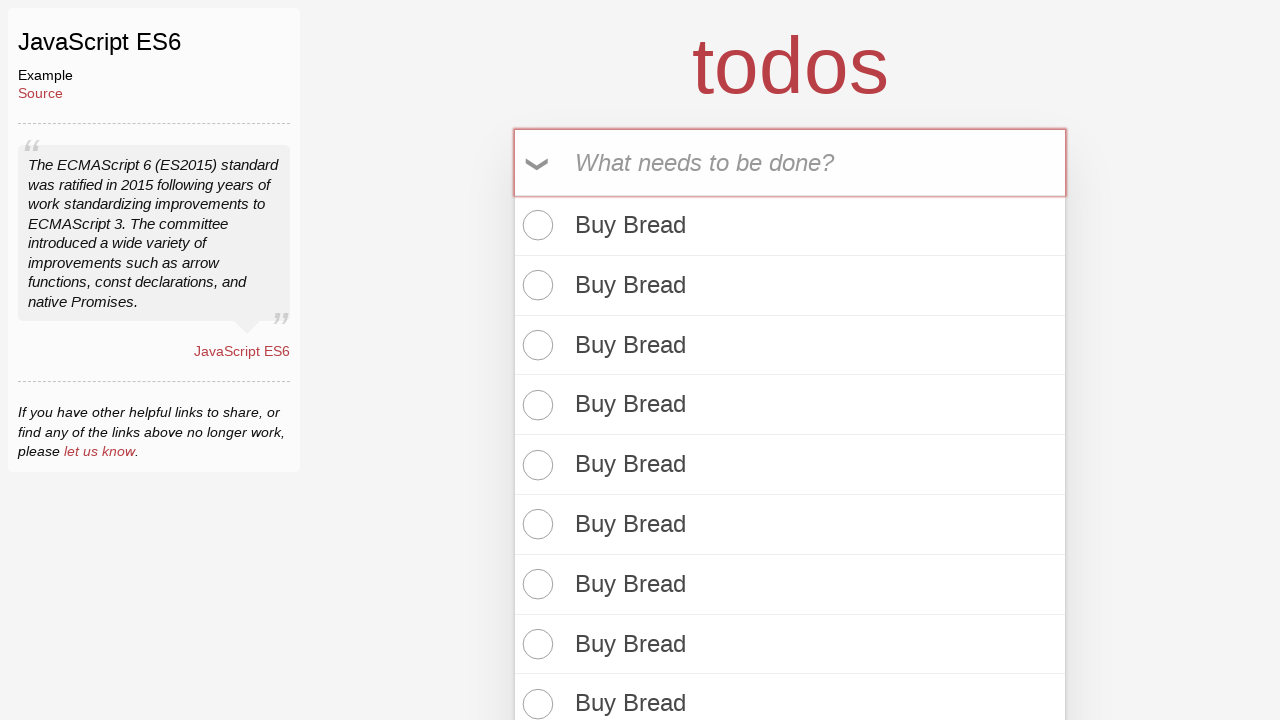

Filled todo input field with 'Buy Bread' (item 84) on input[placeholder='What needs to be done?']
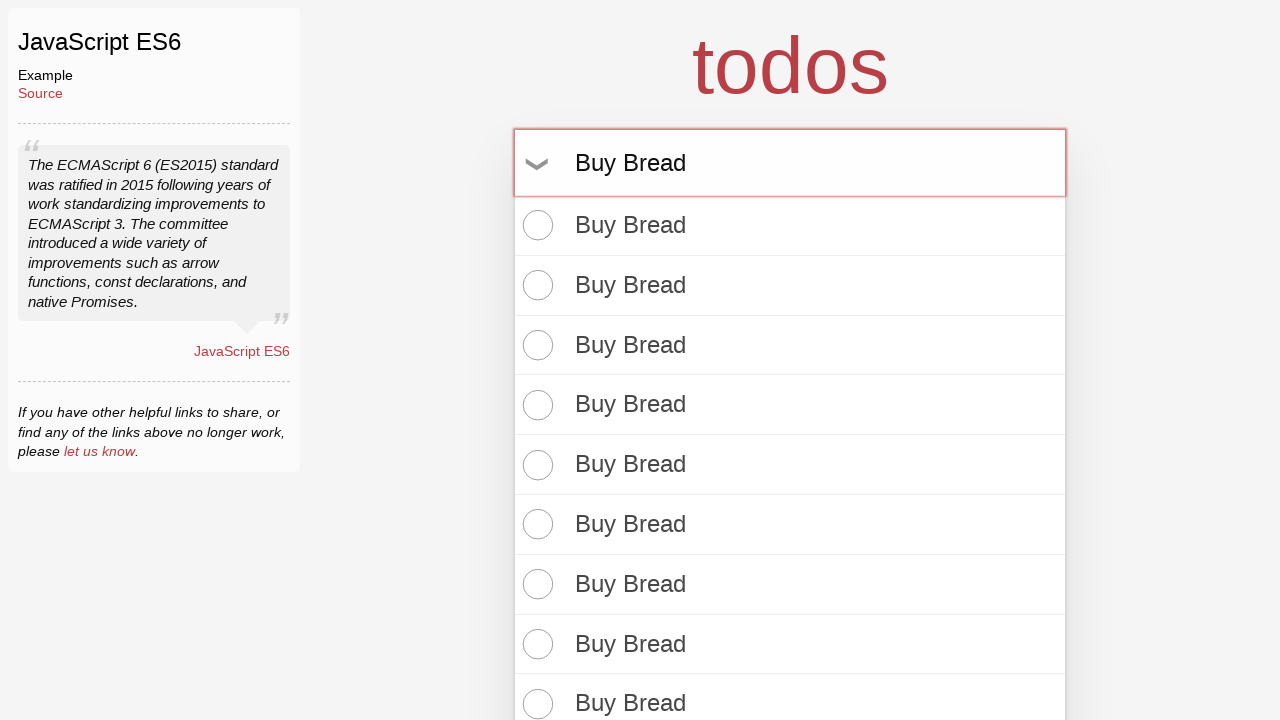

Pressed Enter to add todo item 84 on input[placeholder='What needs to be done?']
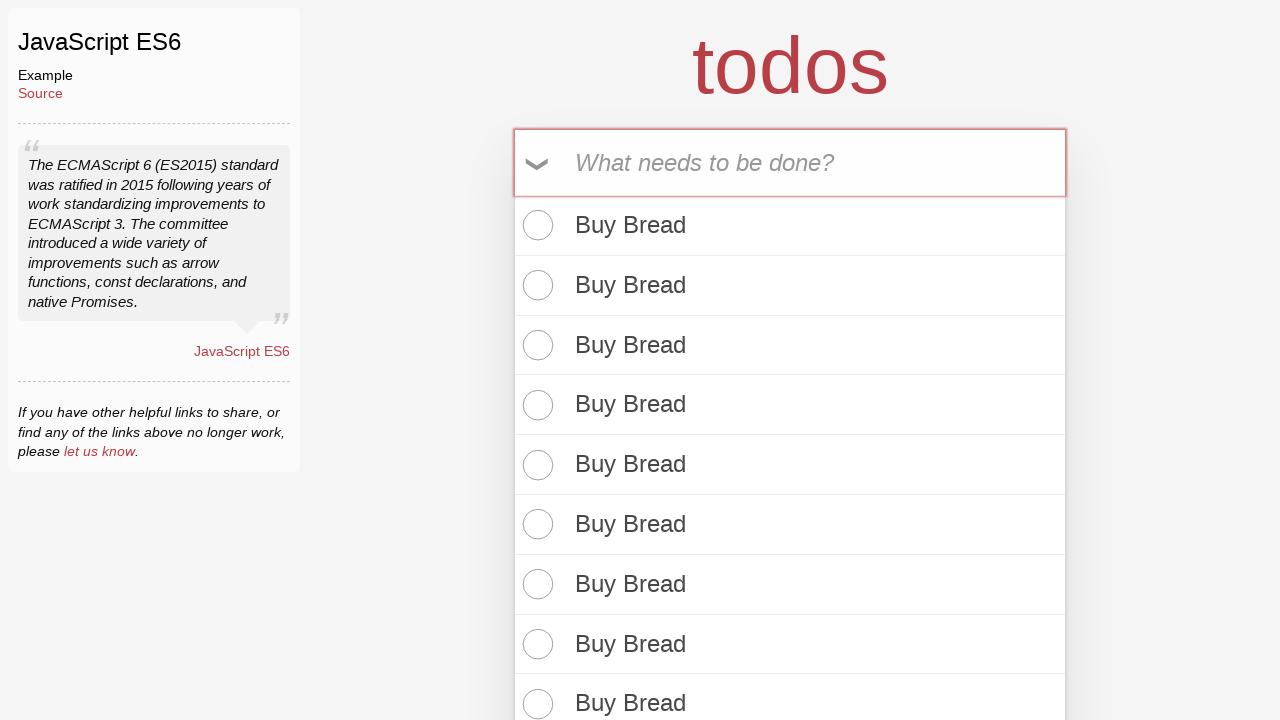

Filled todo input field with 'Buy Bread' (item 85) on input[placeholder='What needs to be done?']
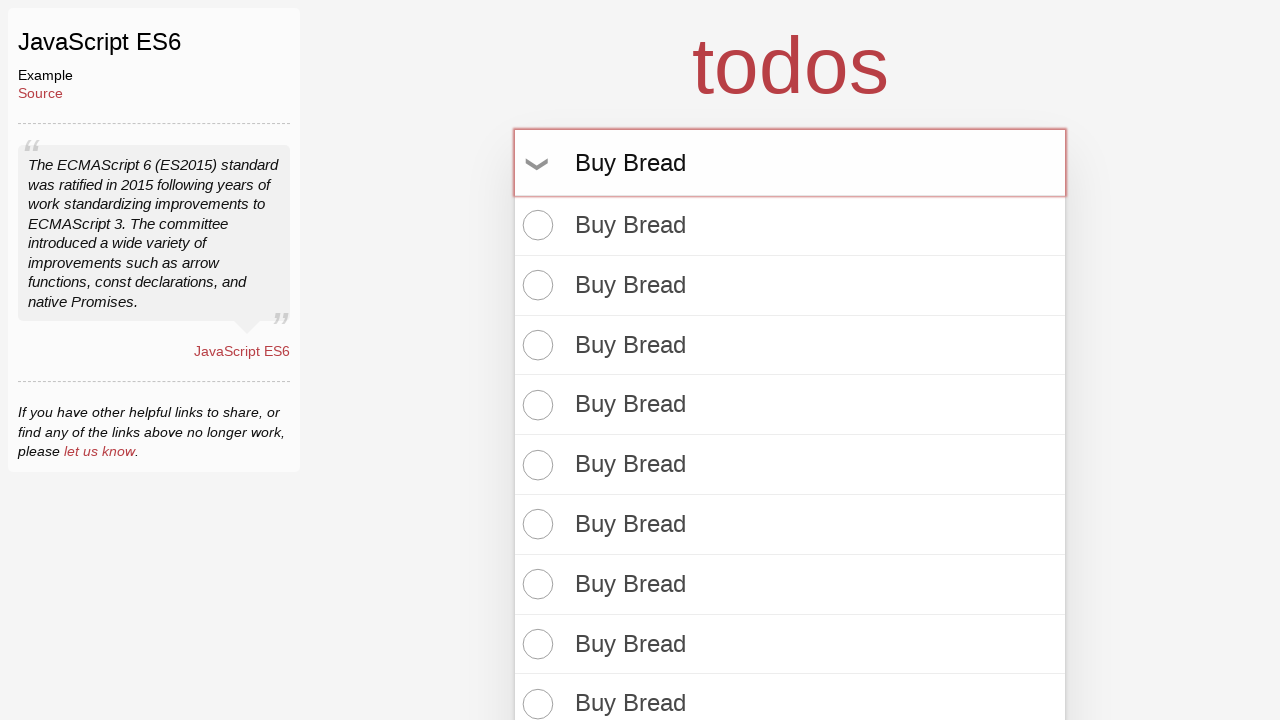

Pressed Enter to add todo item 85 on input[placeholder='What needs to be done?']
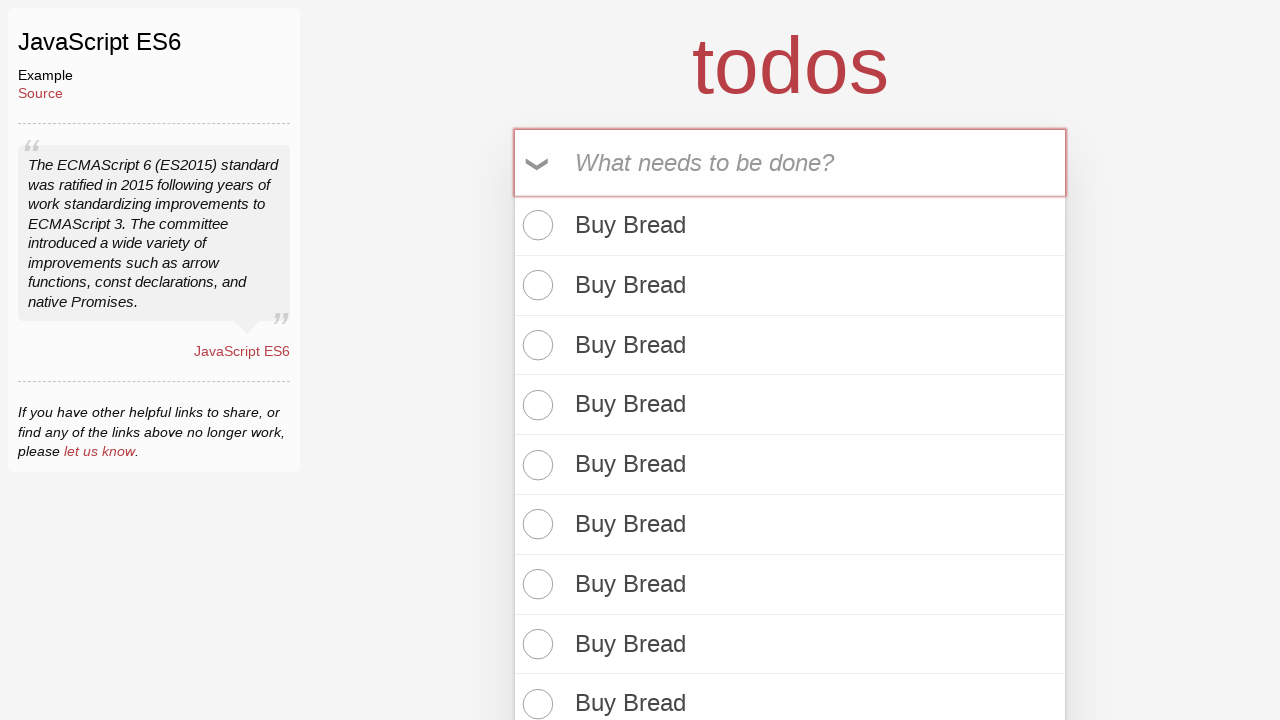

Filled todo input field with 'Buy Bread' (item 86) on input[placeholder='What needs to be done?']
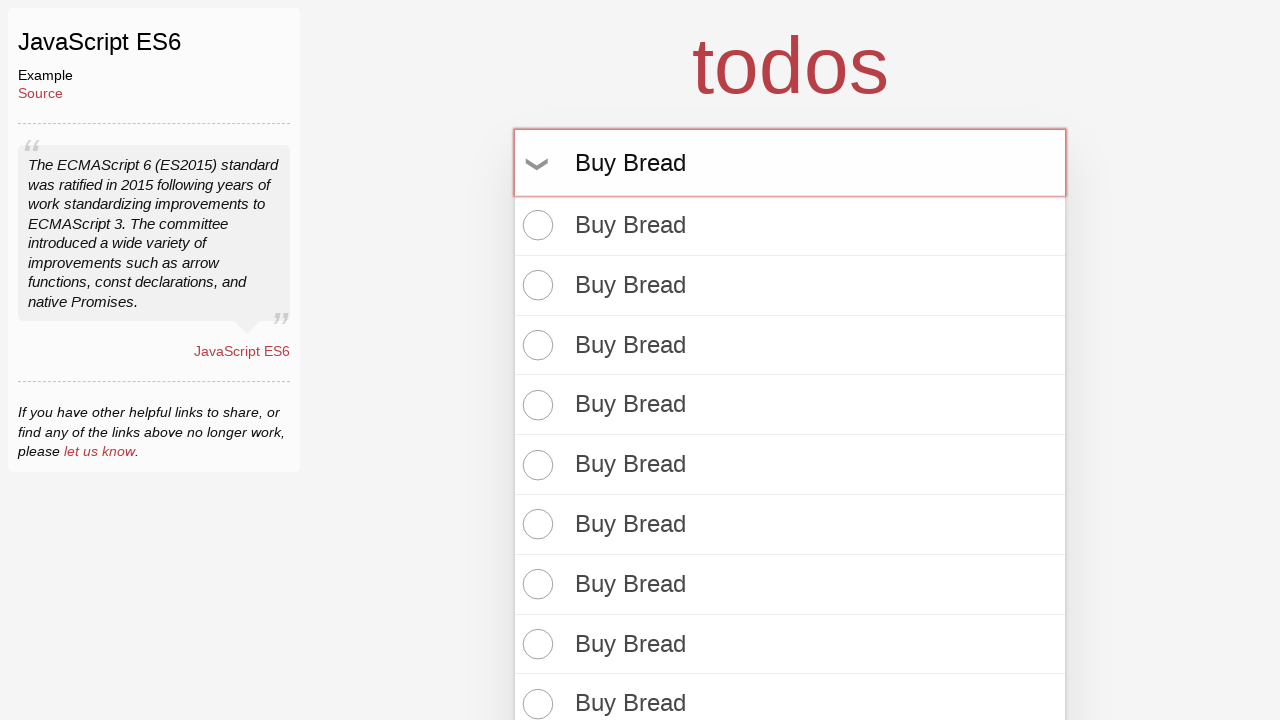

Pressed Enter to add todo item 86 on input[placeholder='What needs to be done?']
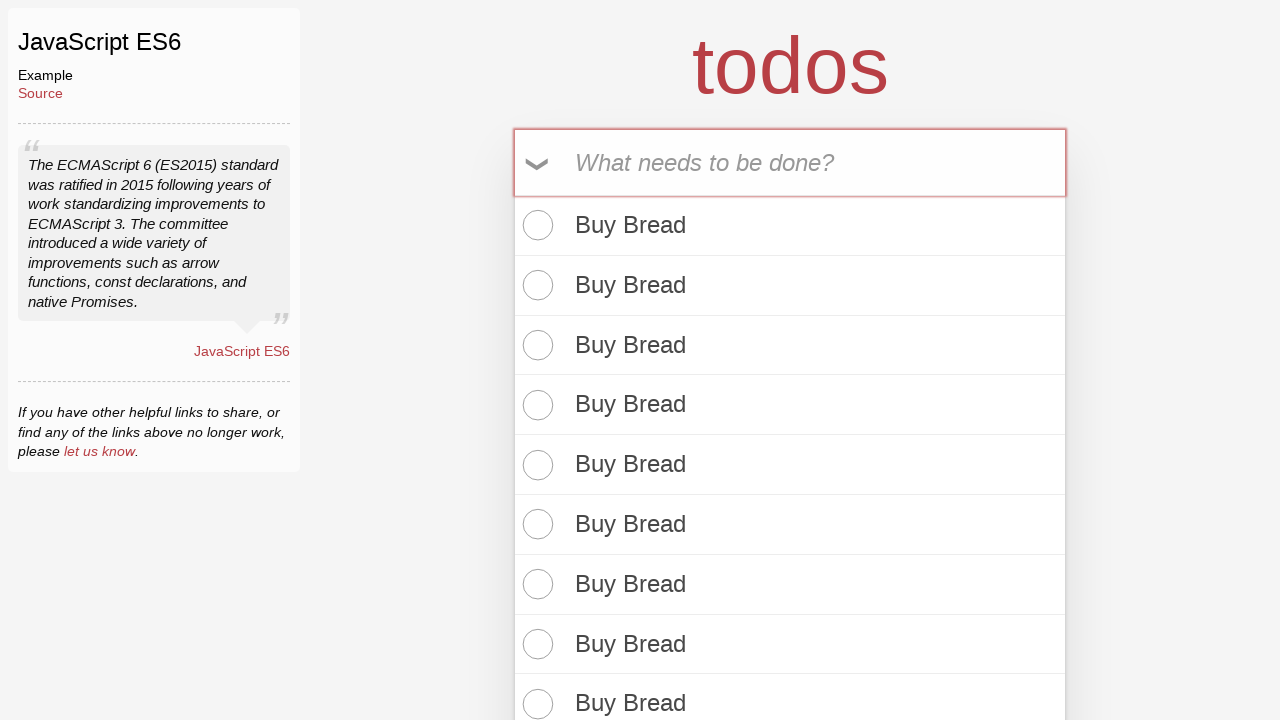

Filled todo input field with 'Buy Bread' (item 87) on input[placeholder='What needs to be done?']
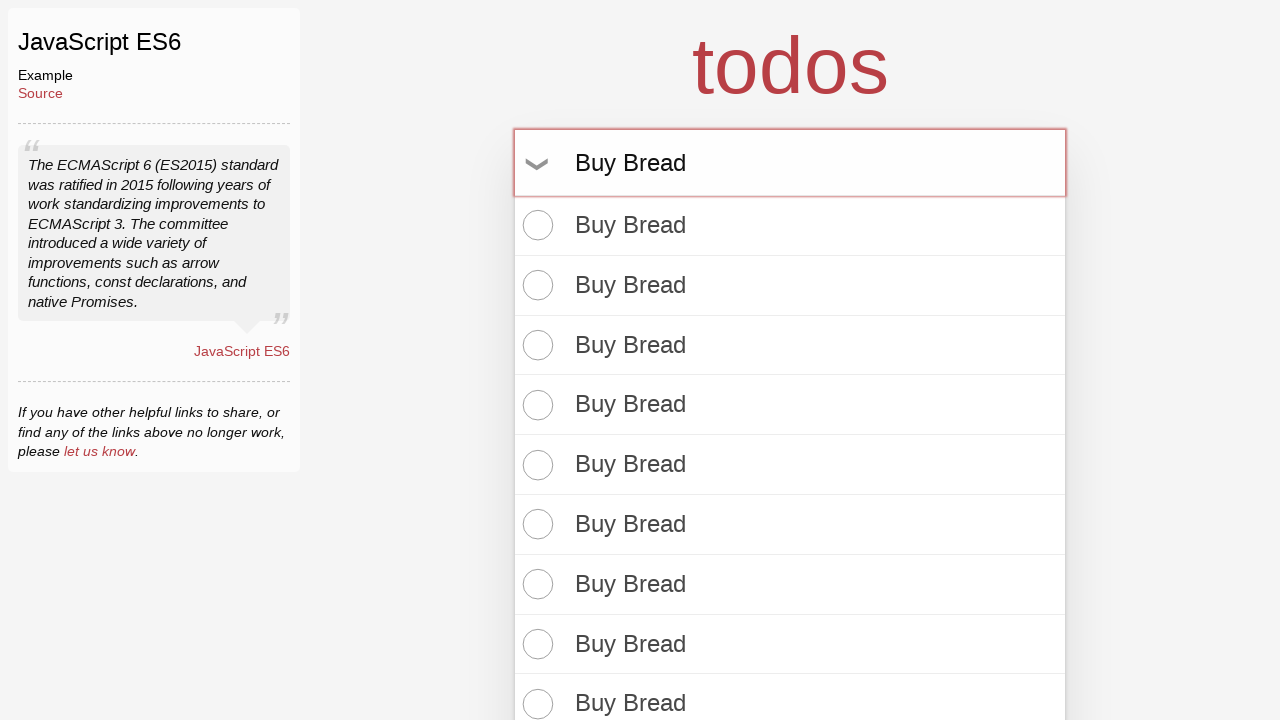

Pressed Enter to add todo item 87 on input[placeholder='What needs to be done?']
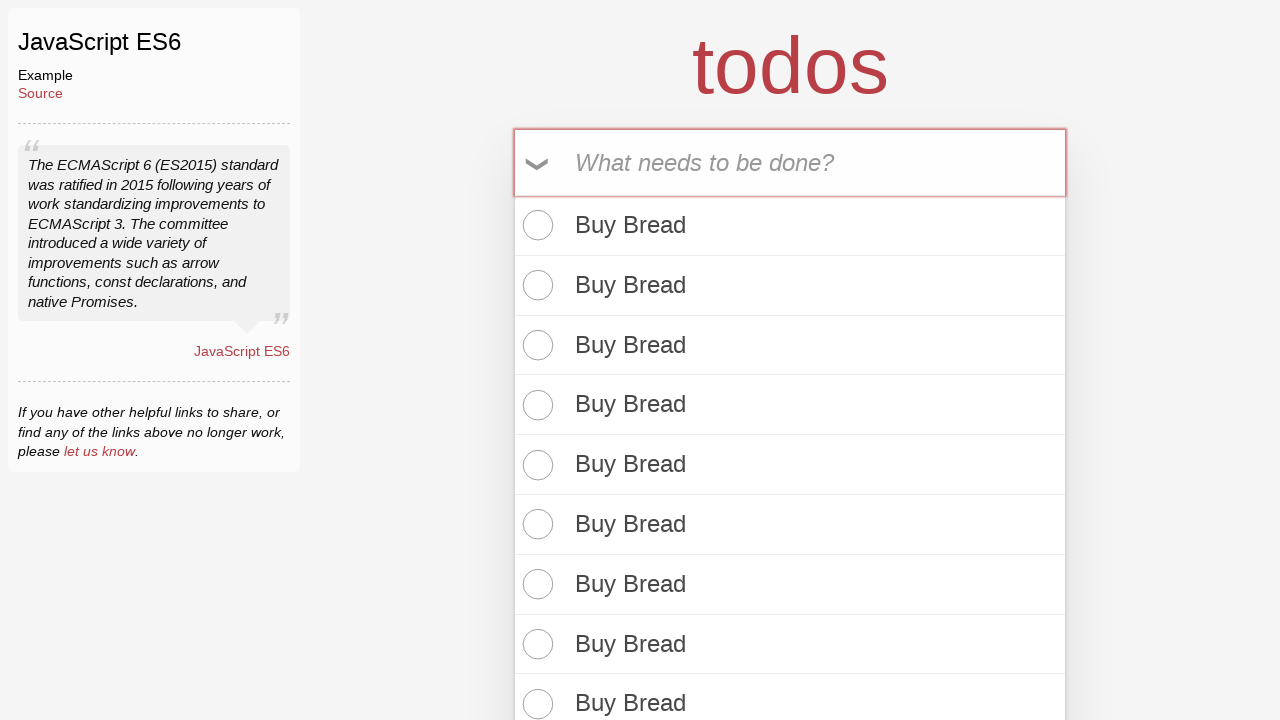

Filled todo input field with 'Buy Bread' (item 88) on input[placeholder='What needs to be done?']
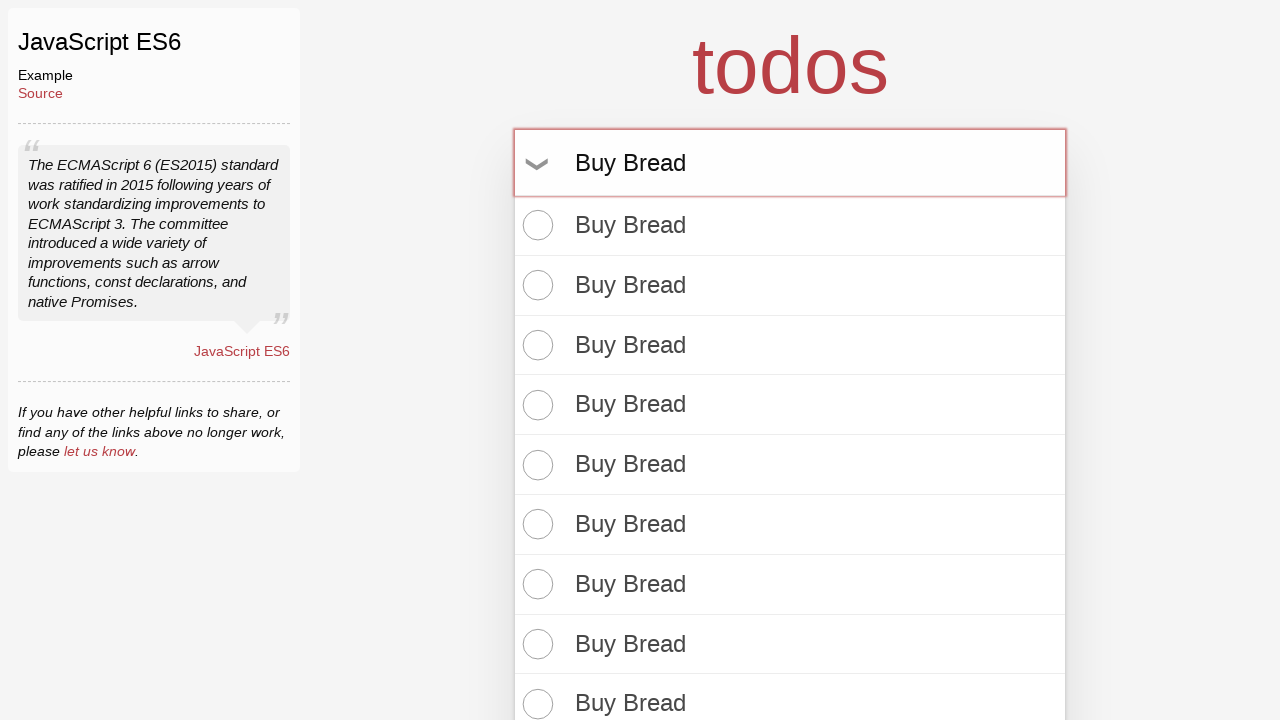

Pressed Enter to add todo item 88 on input[placeholder='What needs to be done?']
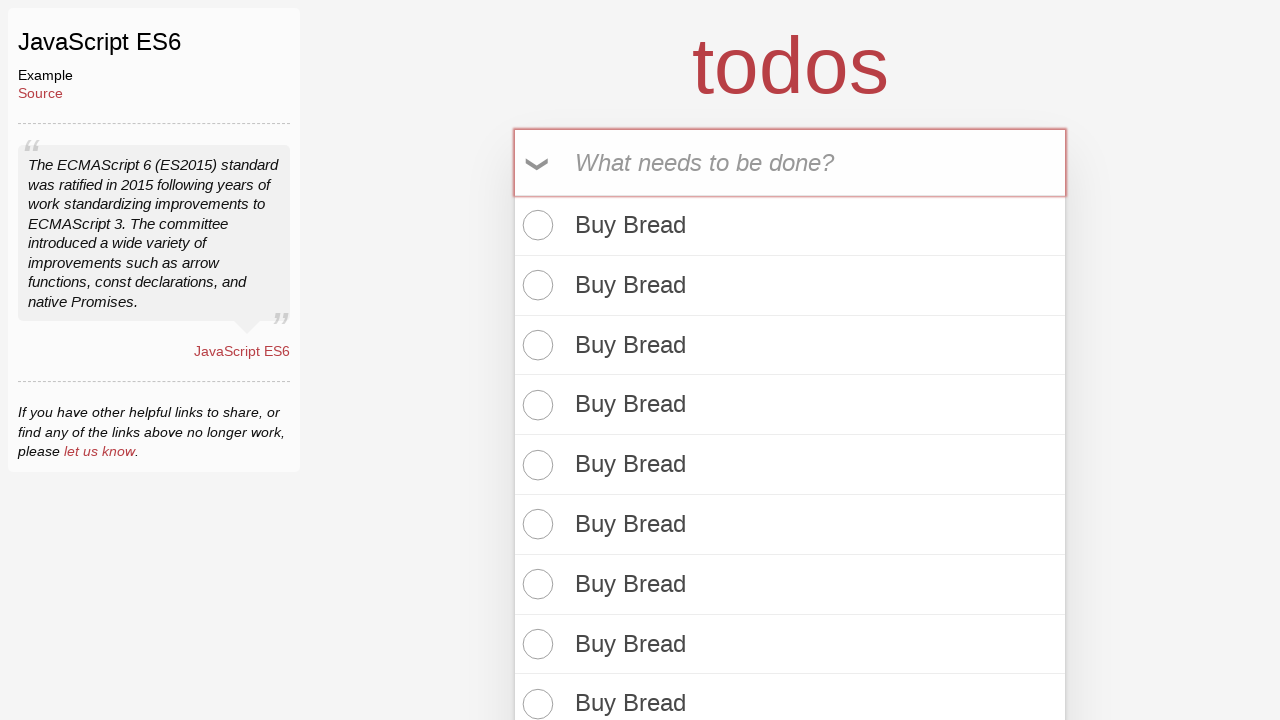

Filled todo input field with 'Buy Bread' (item 89) on input[placeholder='What needs to be done?']
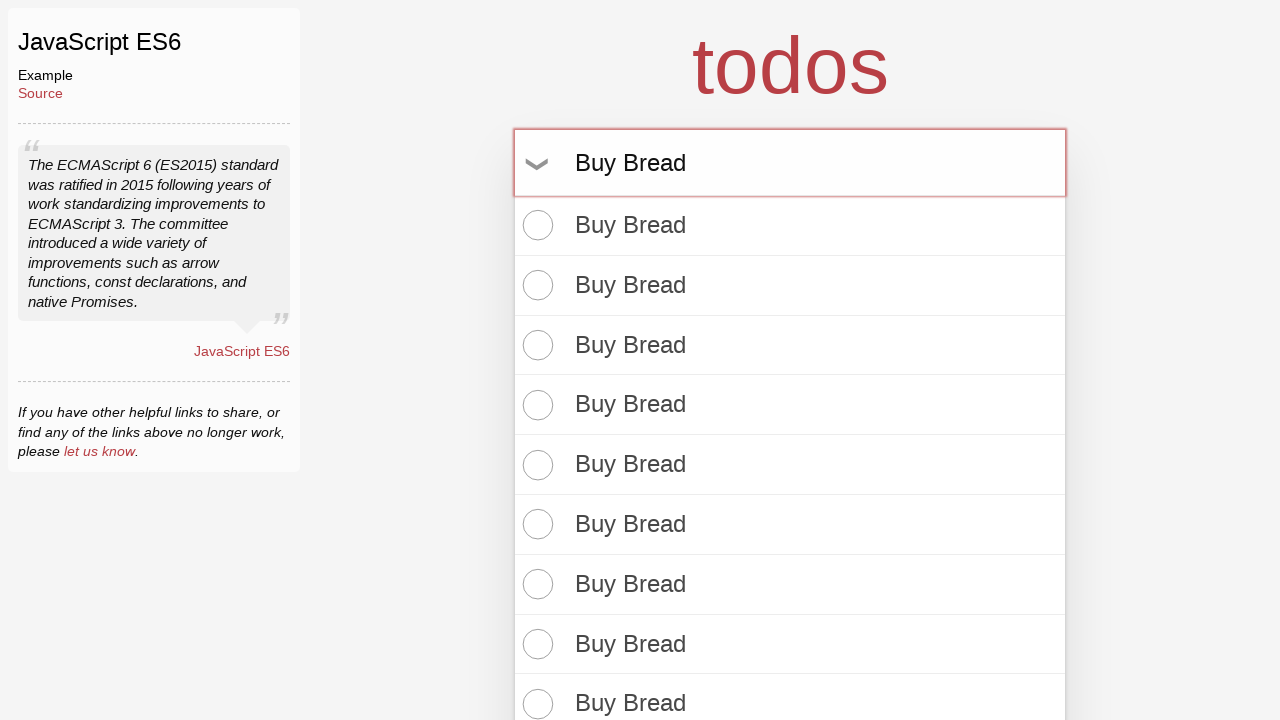

Pressed Enter to add todo item 89 on input[placeholder='What needs to be done?']
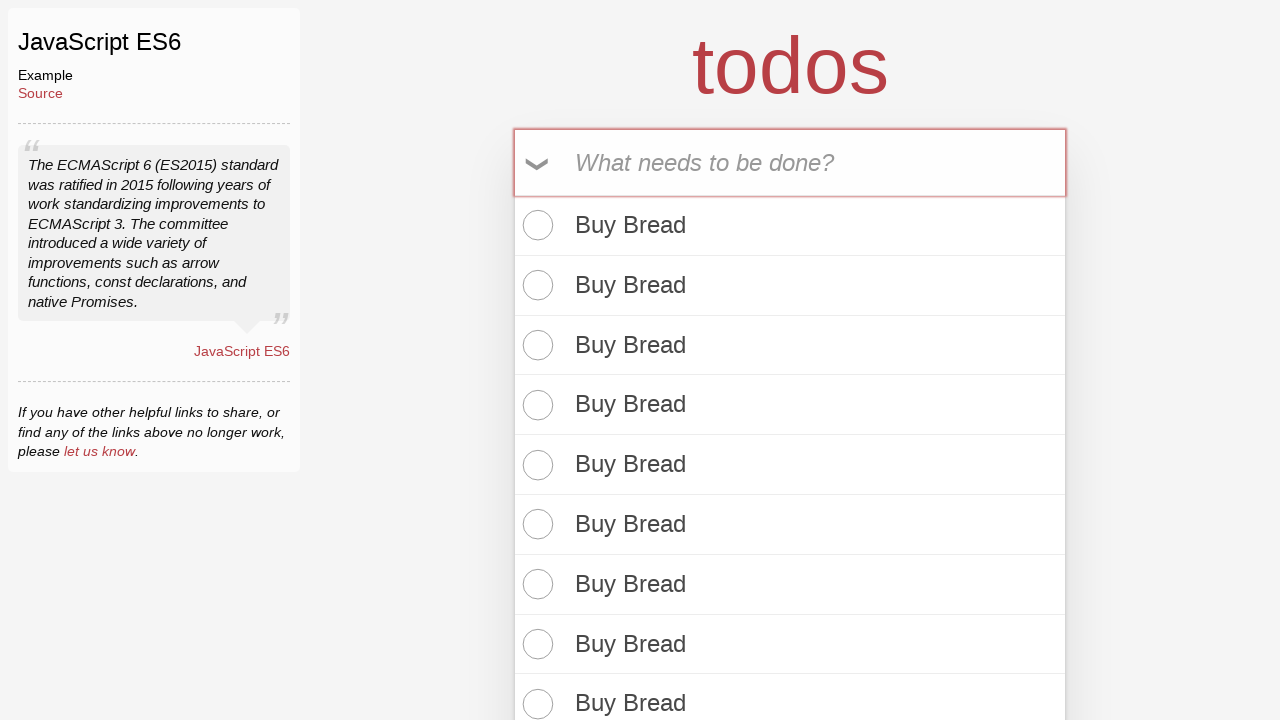

Filled todo input field with 'Buy Bread' (item 90) on input[placeholder='What needs to be done?']
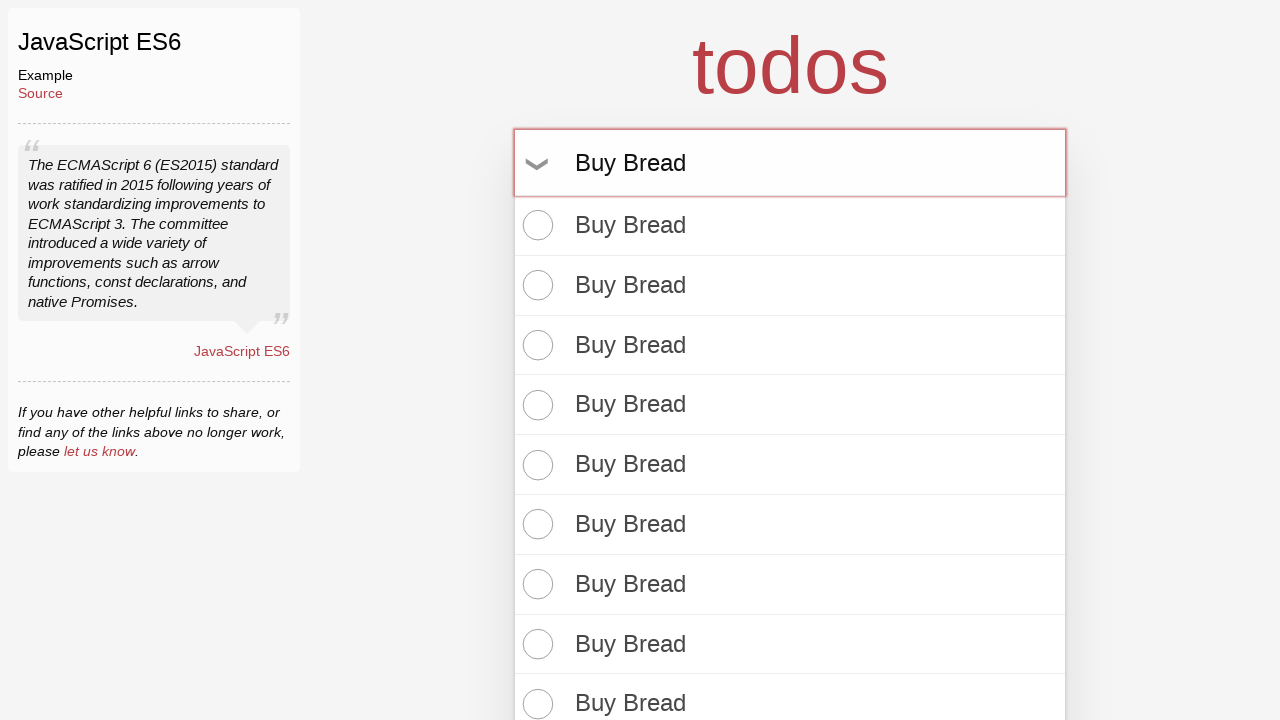

Pressed Enter to add todo item 90 on input[placeholder='What needs to be done?']
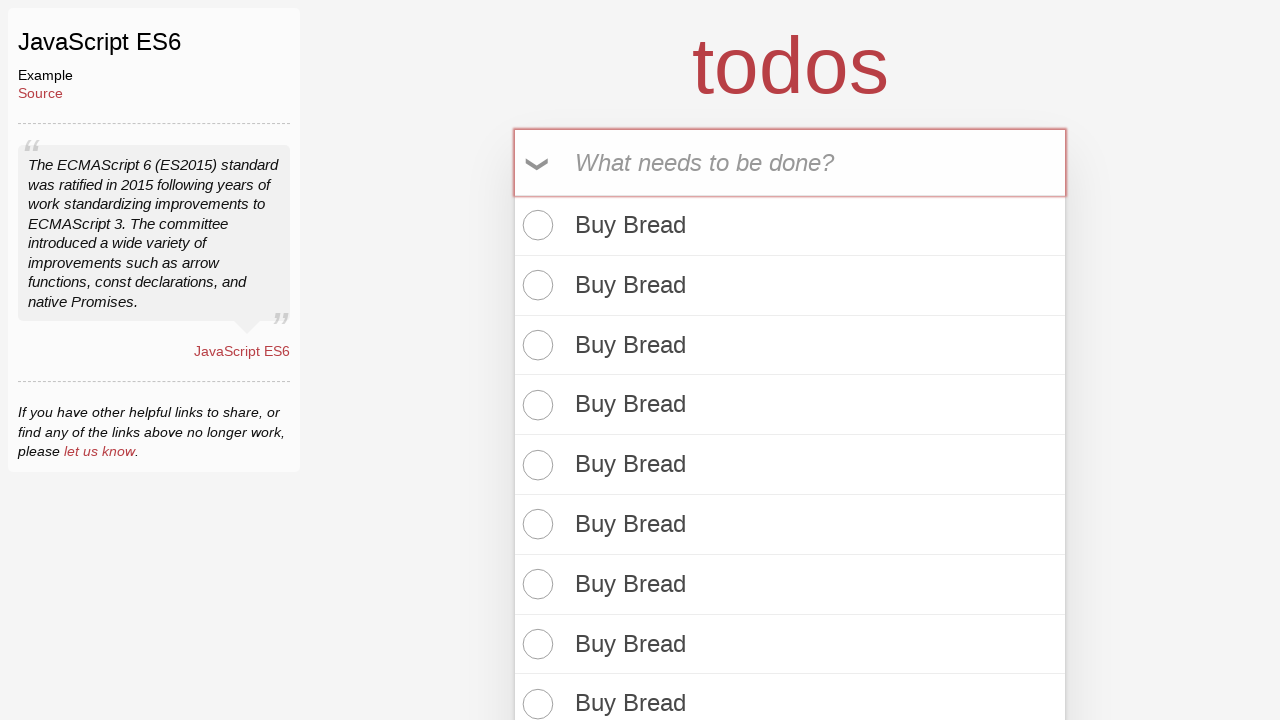

Filled todo input field with 'Buy Bread' (item 91) on input[placeholder='What needs to be done?']
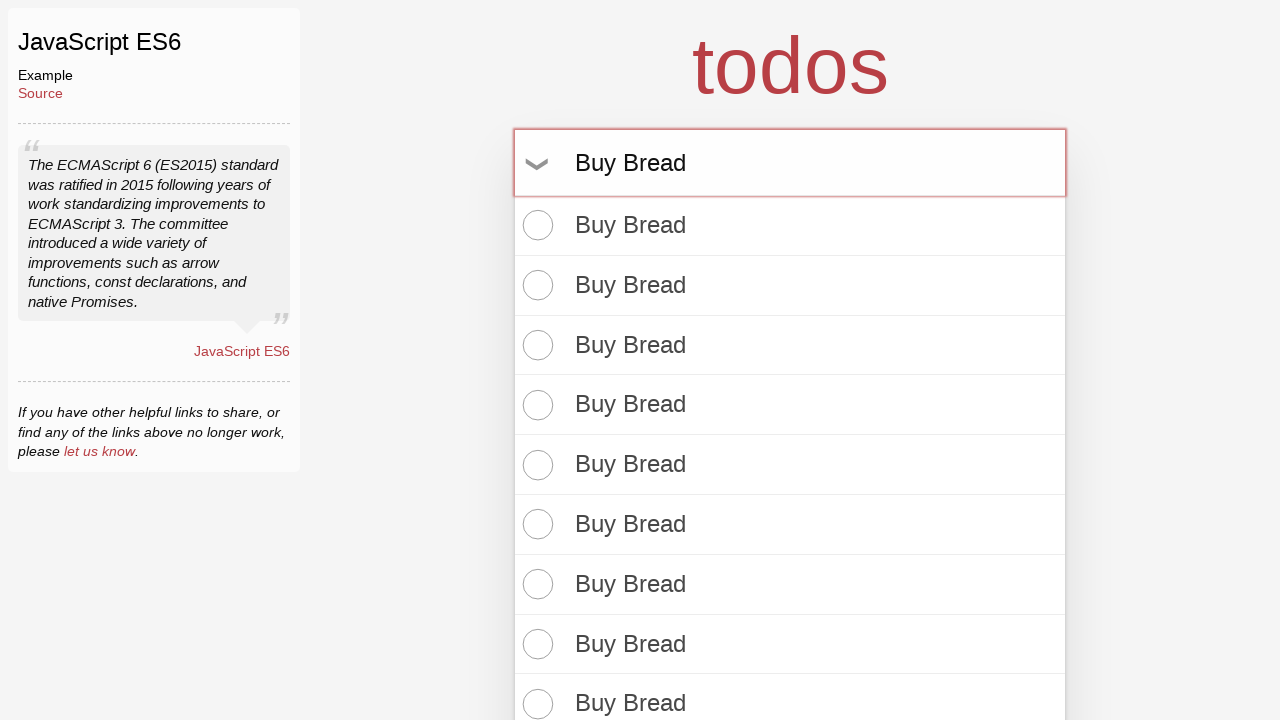

Pressed Enter to add todo item 91 on input[placeholder='What needs to be done?']
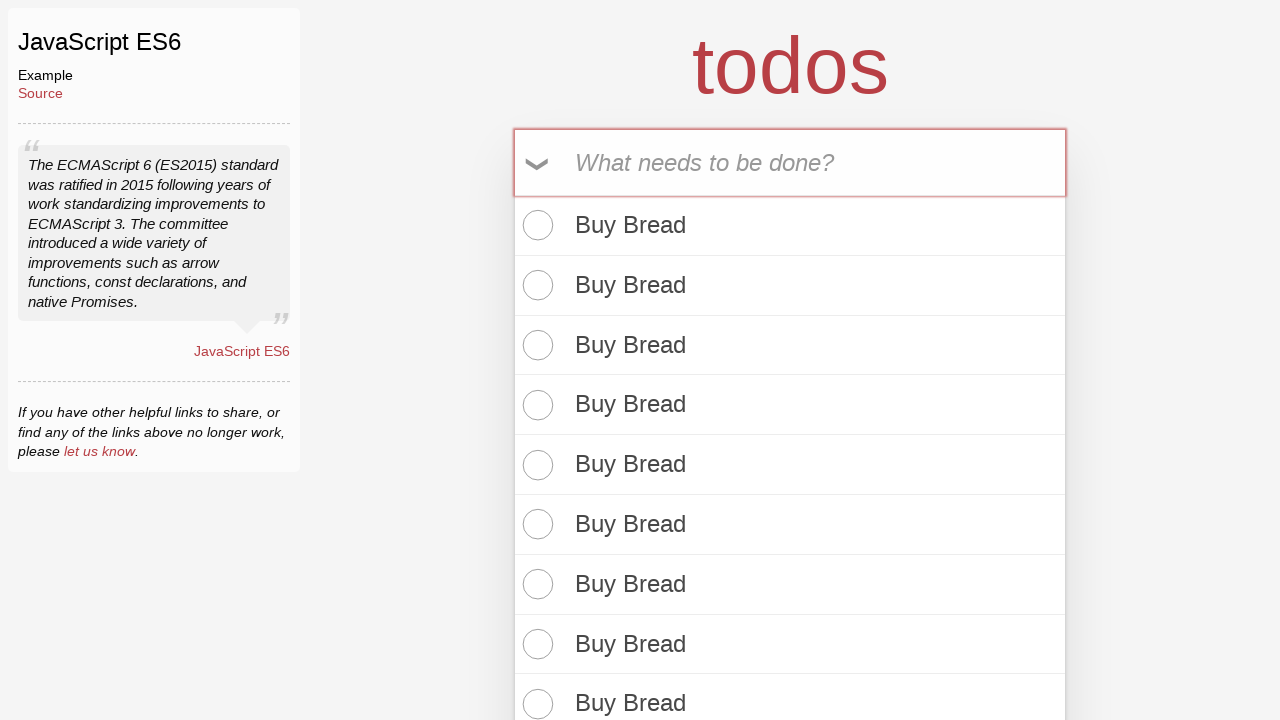

Filled todo input field with 'Buy Bread' (item 92) on input[placeholder='What needs to be done?']
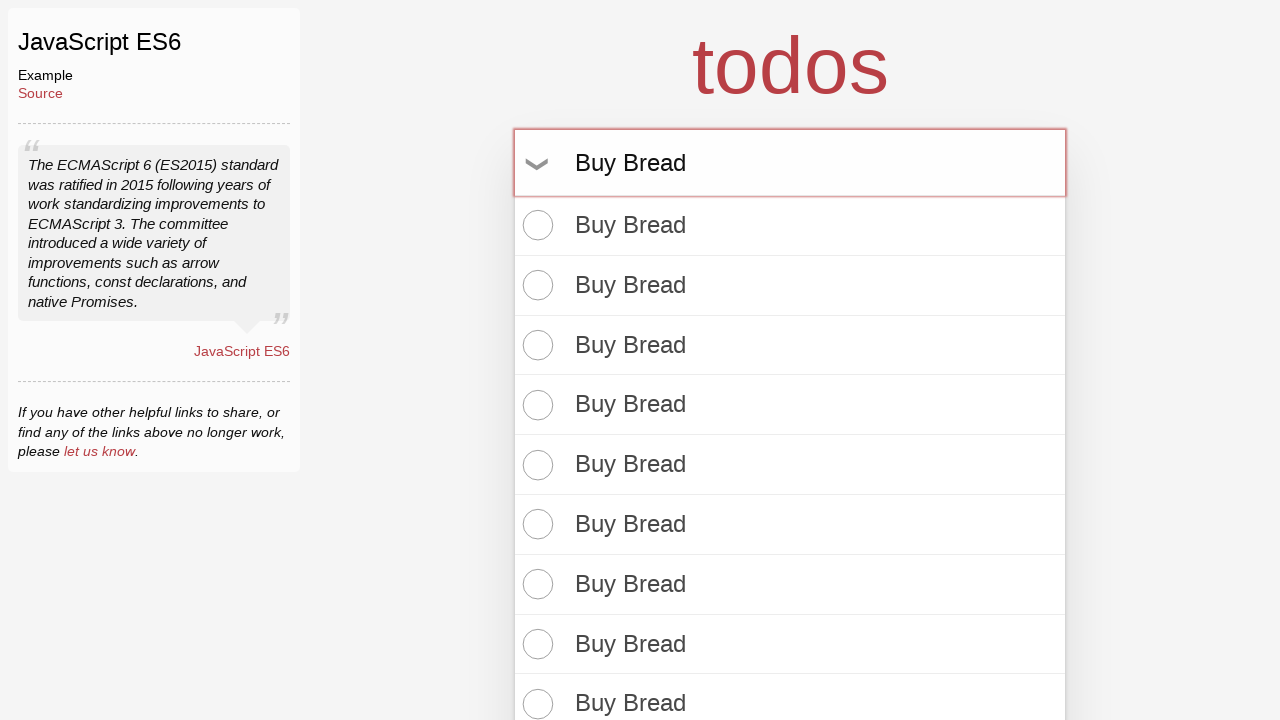

Pressed Enter to add todo item 92 on input[placeholder='What needs to be done?']
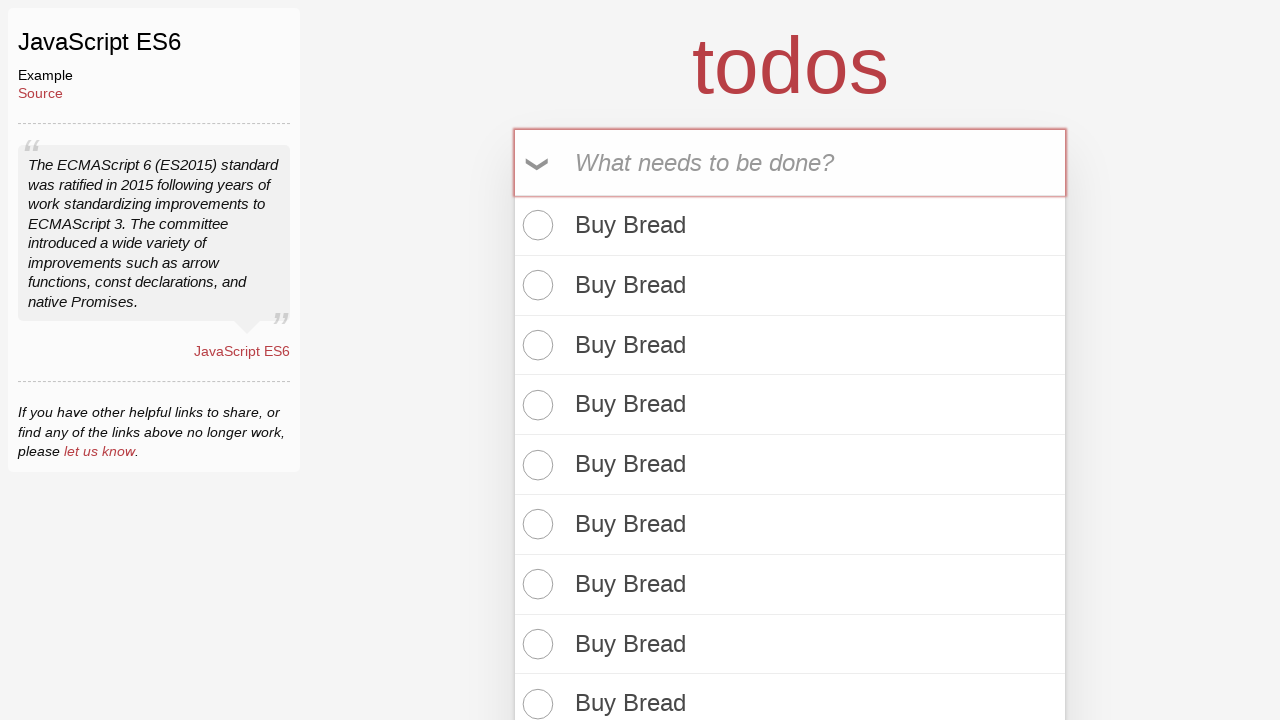

Filled todo input field with 'Buy Bread' (item 93) on input[placeholder='What needs to be done?']
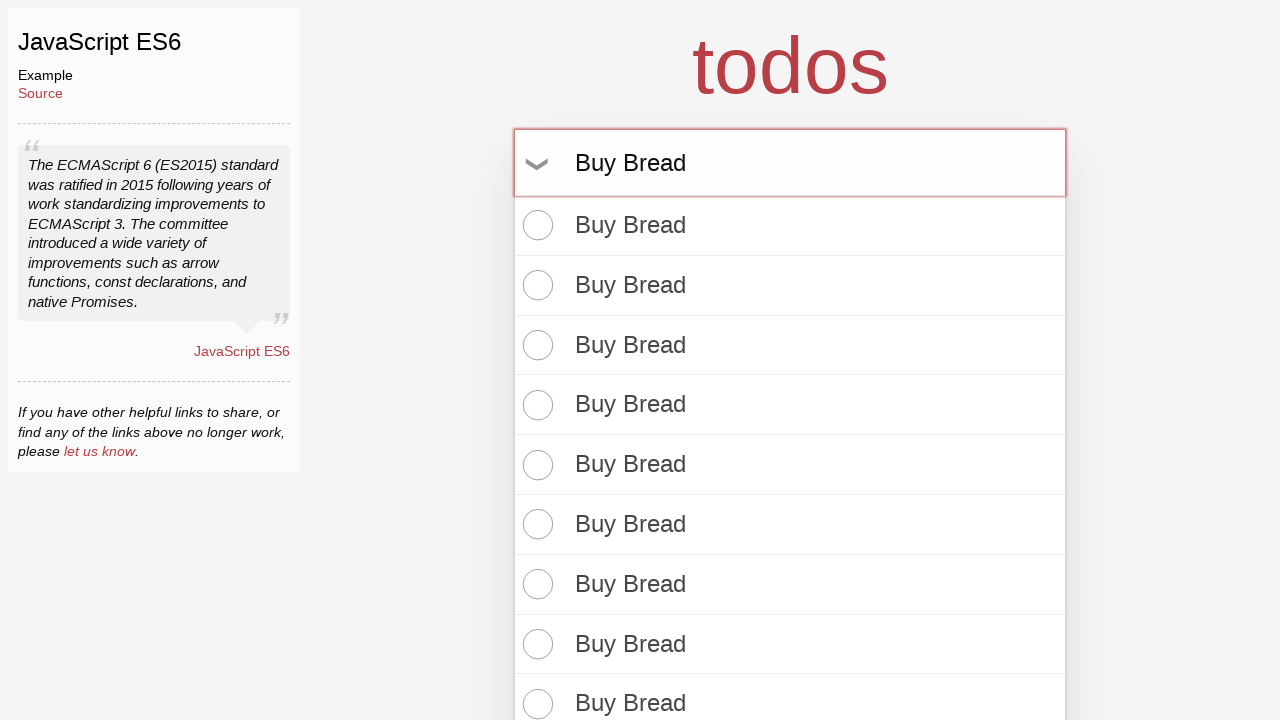

Pressed Enter to add todo item 93 on input[placeholder='What needs to be done?']
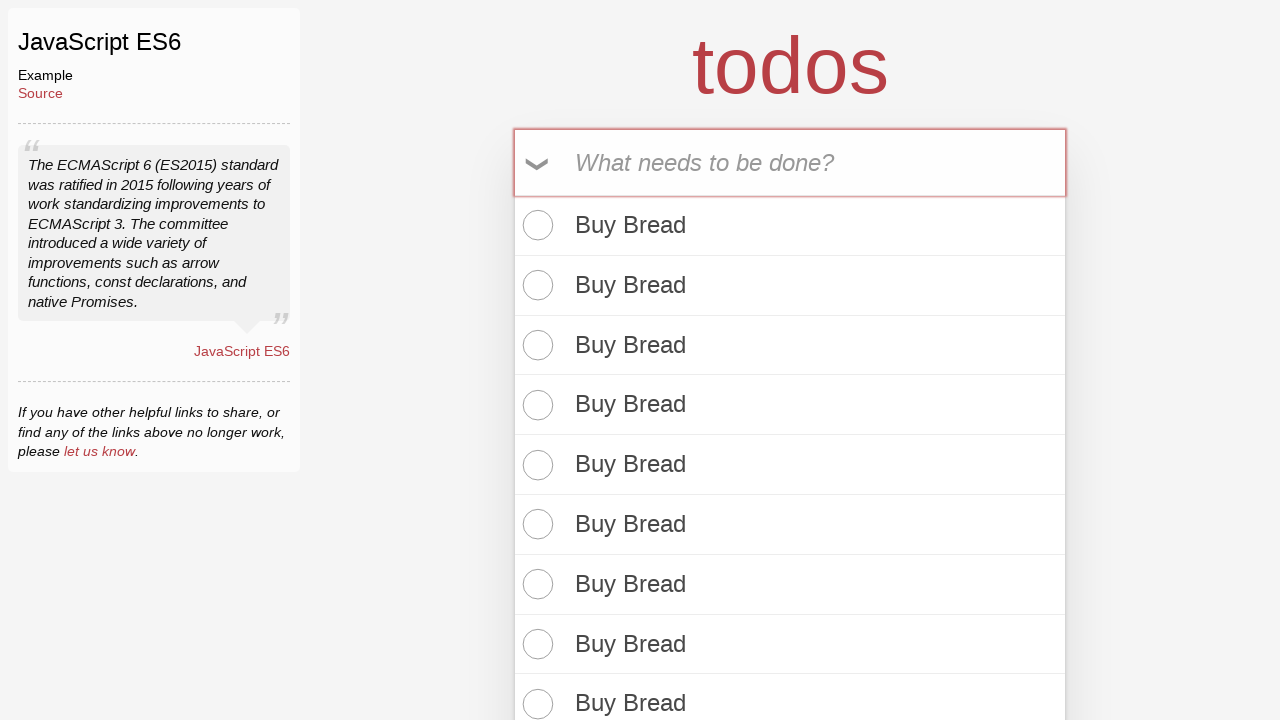

Filled todo input field with 'Buy Bread' (item 94) on input[placeholder='What needs to be done?']
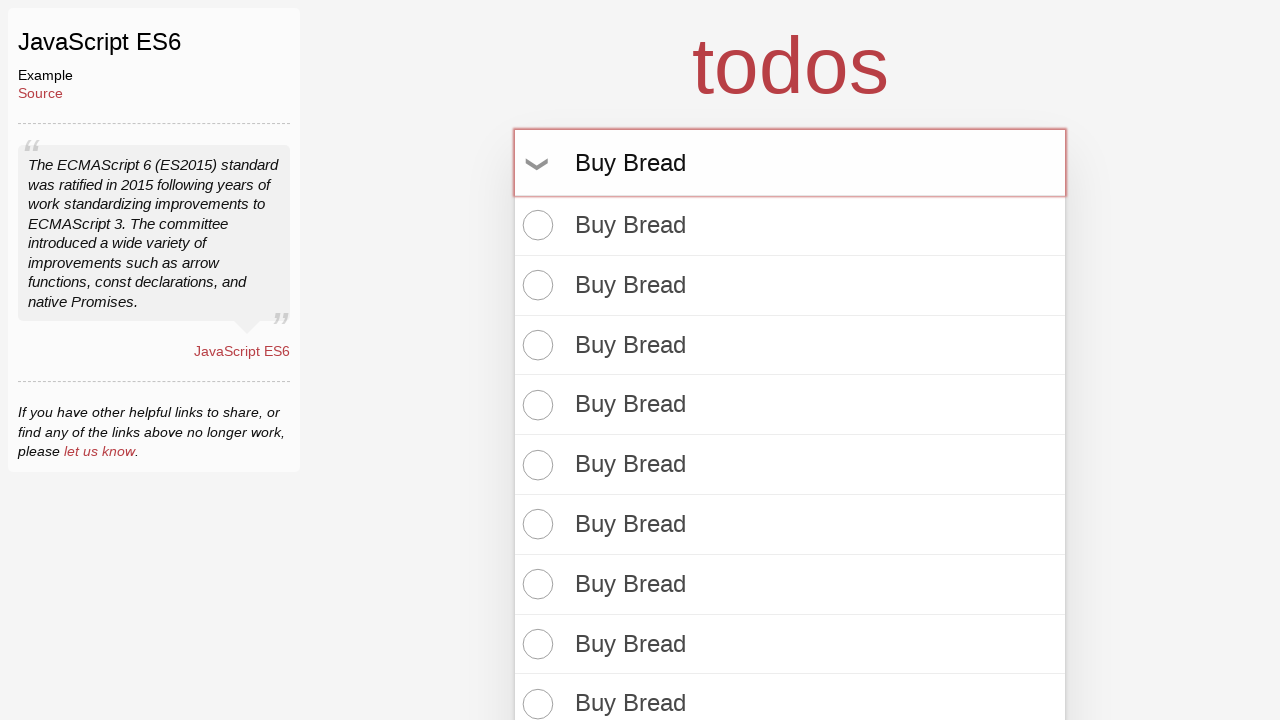

Pressed Enter to add todo item 94 on input[placeholder='What needs to be done?']
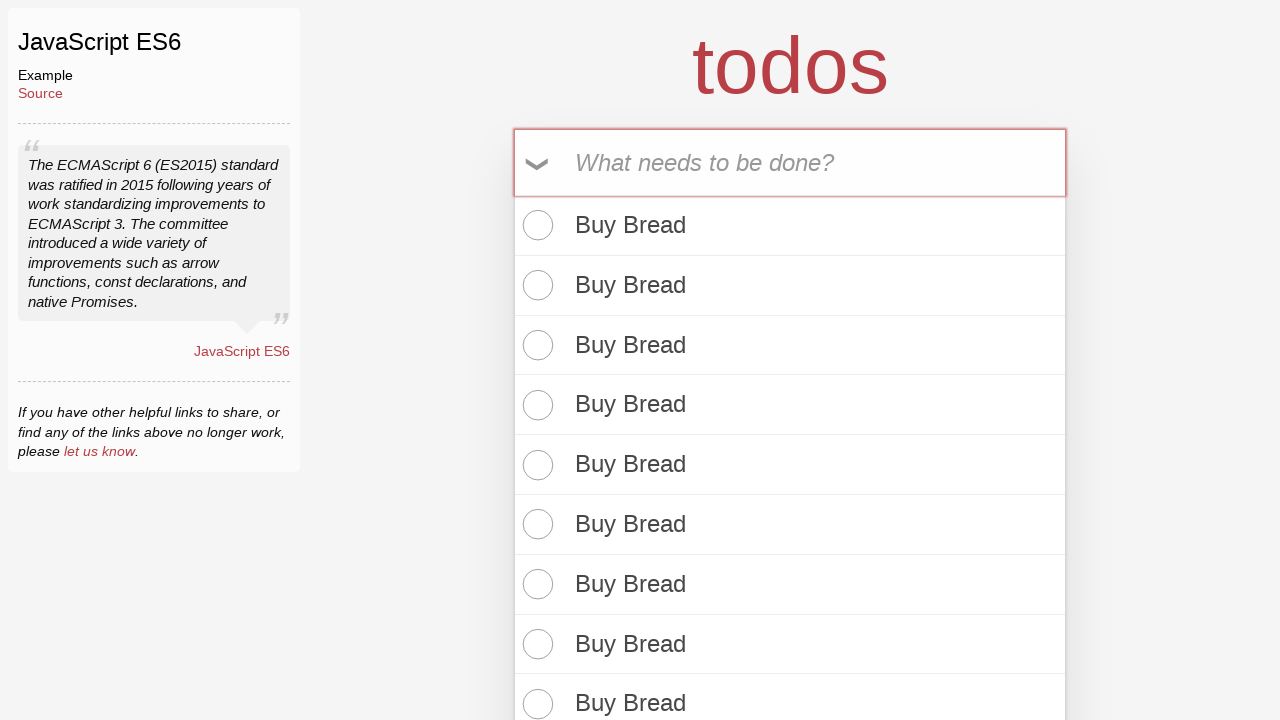

Filled todo input field with 'Buy Bread' (item 95) on input[placeholder='What needs to be done?']
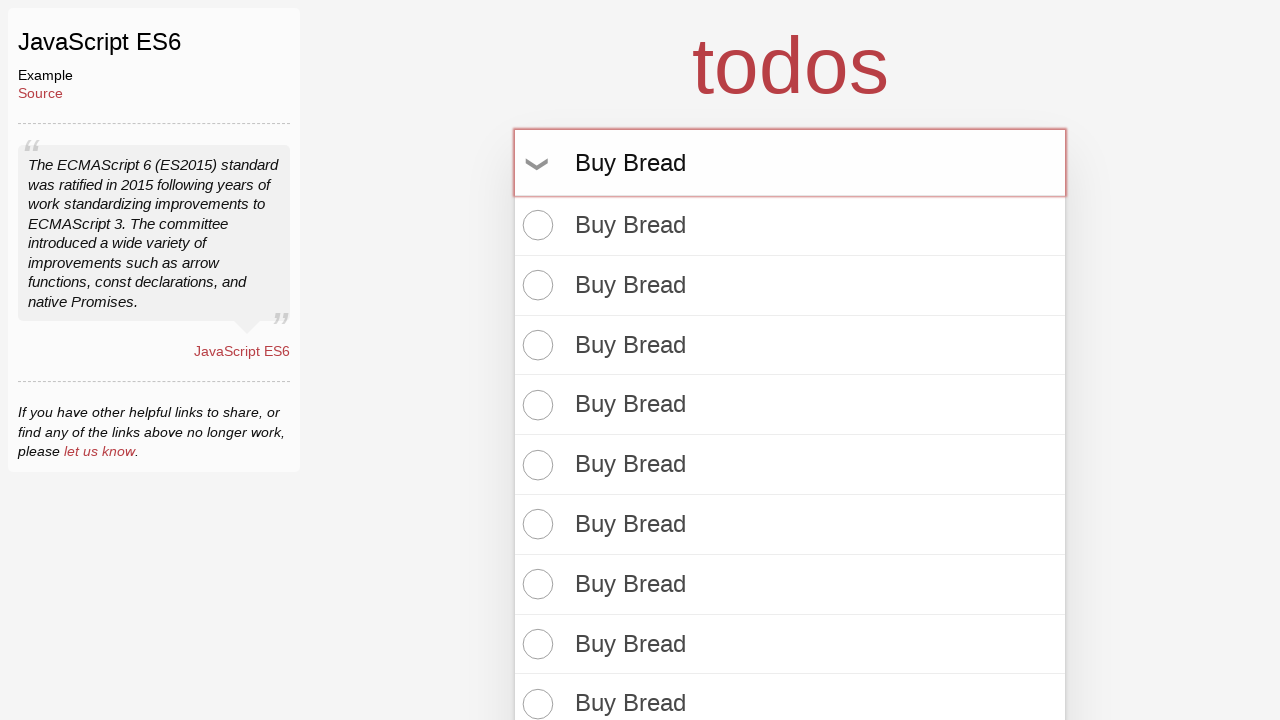

Pressed Enter to add todo item 95 on input[placeholder='What needs to be done?']
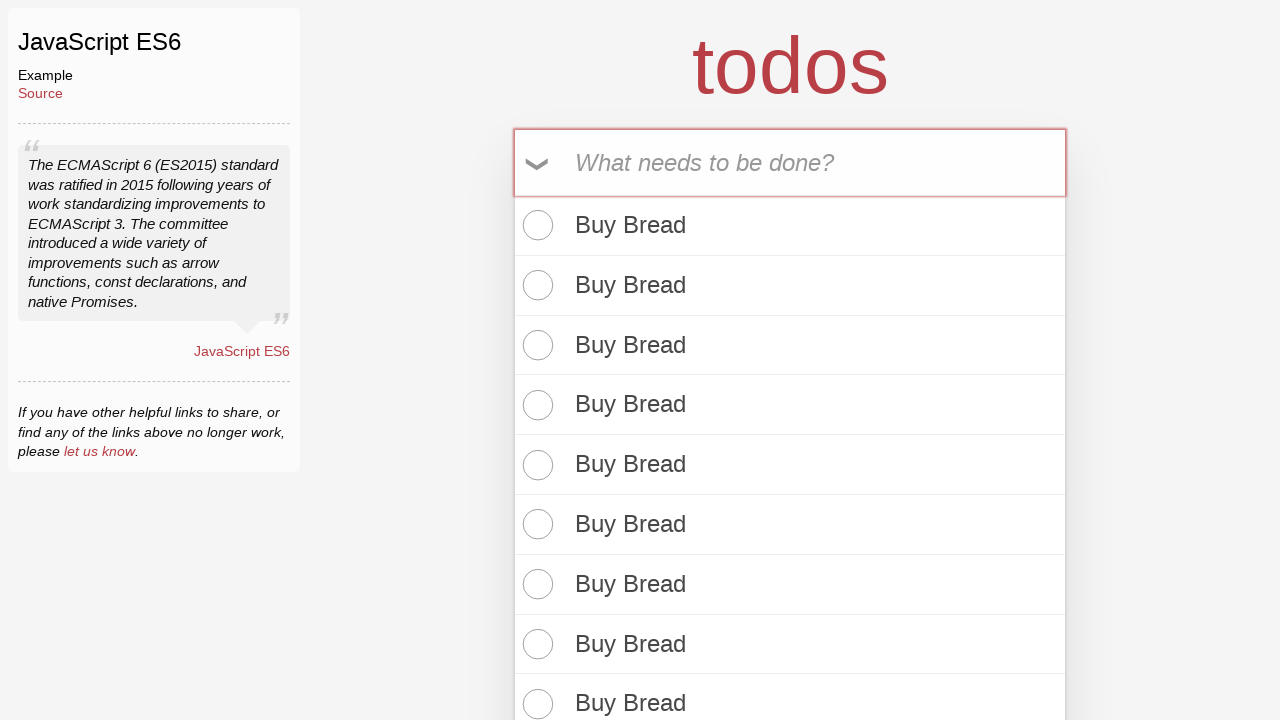

Filled todo input field with 'Buy Bread' (item 96) on input[placeholder='What needs to be done?']
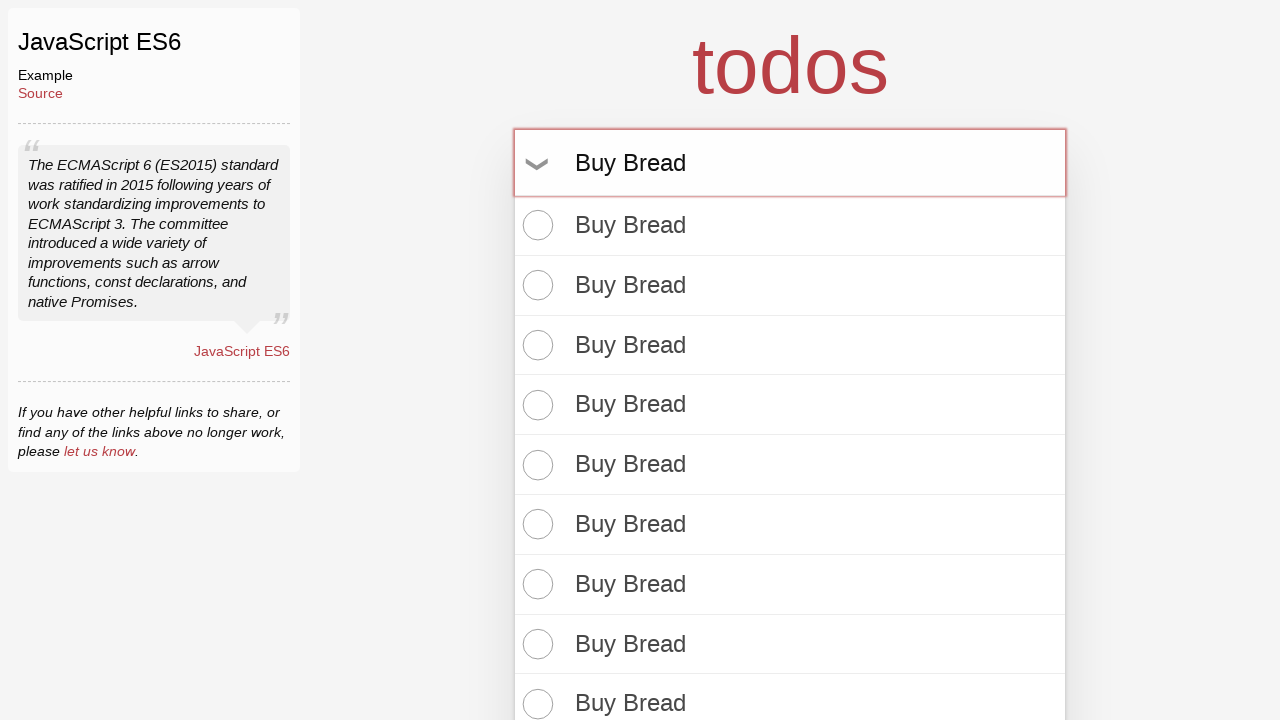

Pressed Enter to add todo item 96 on input[placeholder='What needs to be done?']
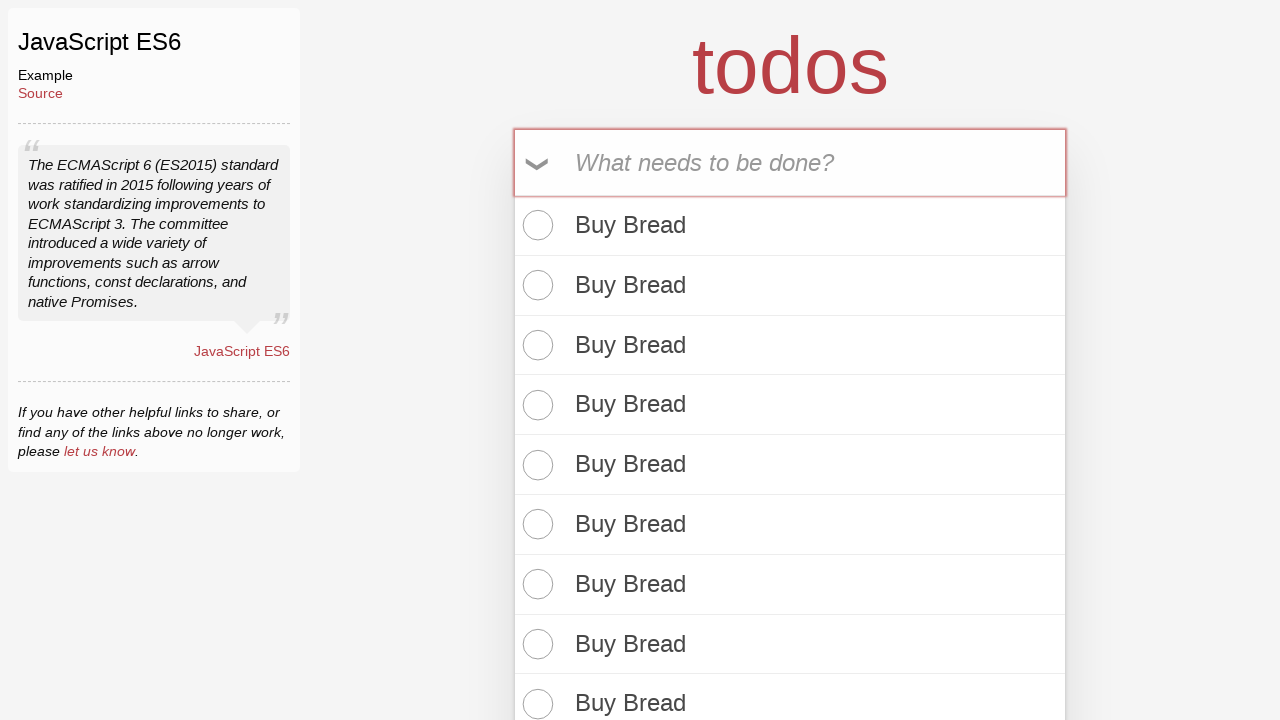

Filled todo input field with 'Buy Bread' (item 97) on input[placeholder='What needs to be done?']
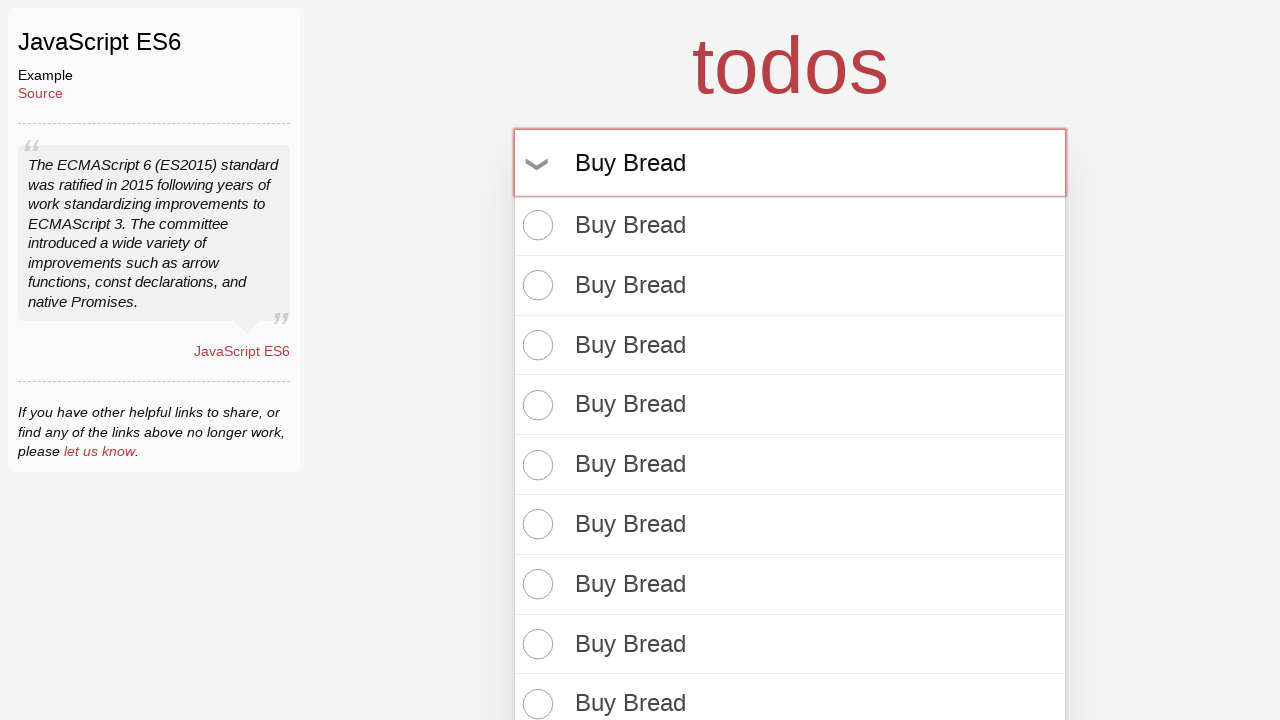

Pressed Enter to add todo item 97 on input[placeholder='What needs to be done?']
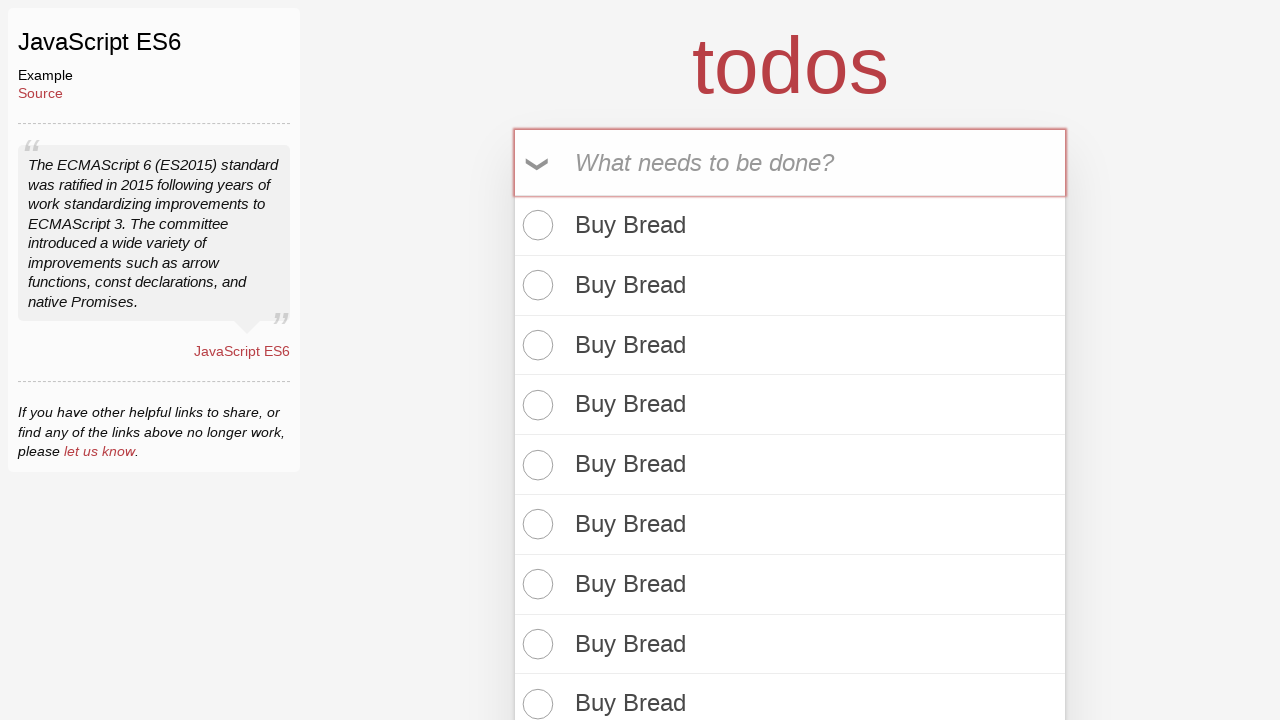

Filled todo input field with 'Buy Bread' (item 98) on input[placeholder='What needs to be done?']
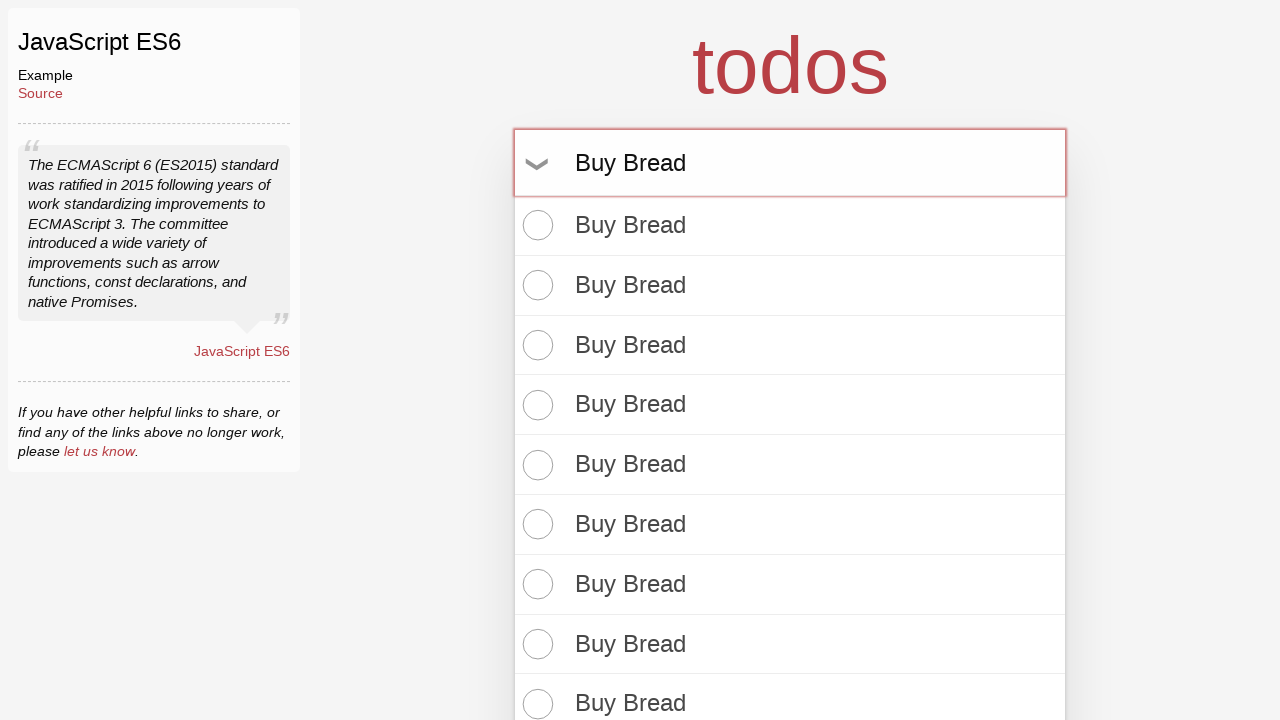

Pressed Enter to add todo item 98 on input[placeholder='What needs to be done?']
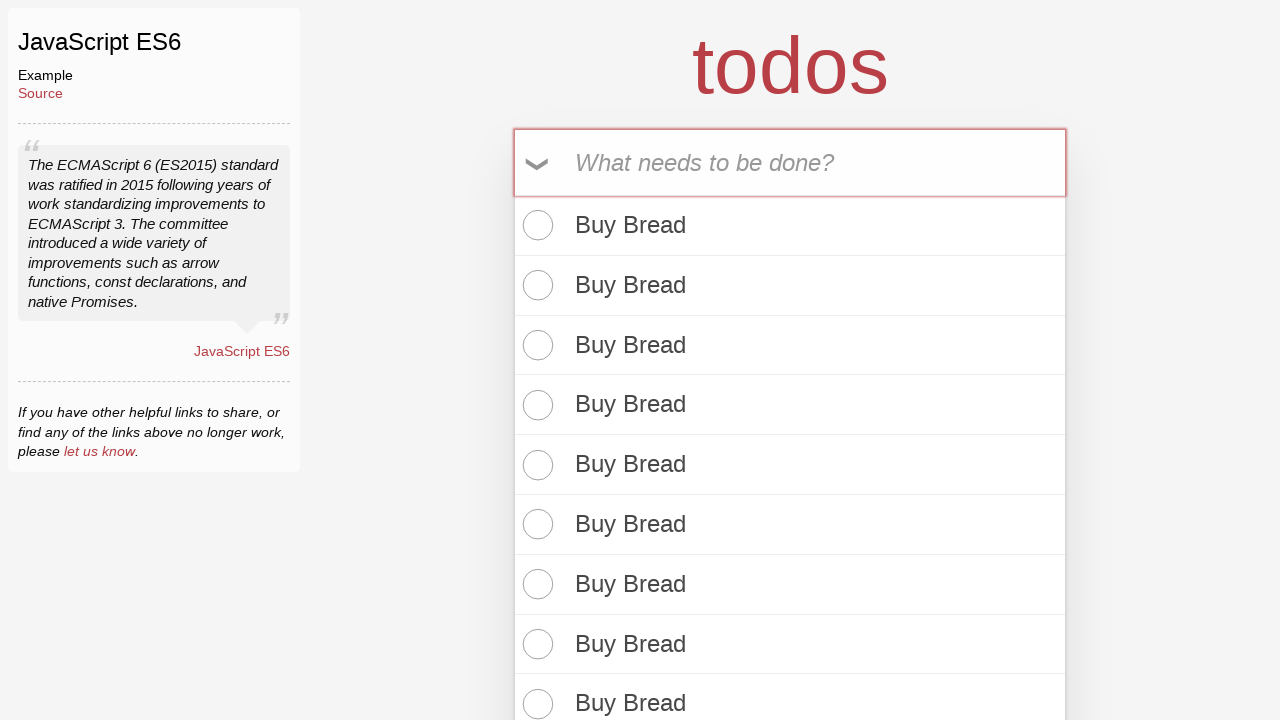

Filled todo input field with 'Buy Bread' (item 99) on input[placeholder='What needs to be done?']
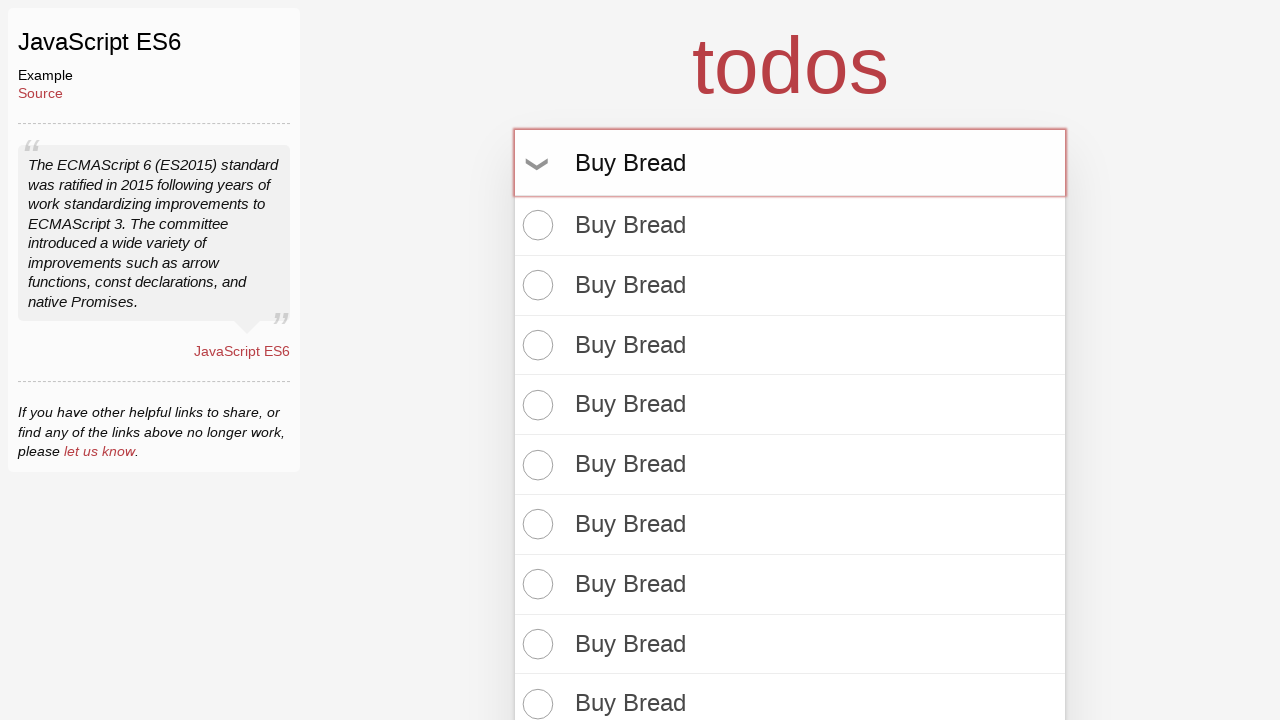

Pressed Enter to add todo item 99 on input[placeholder='What needs to be done?']
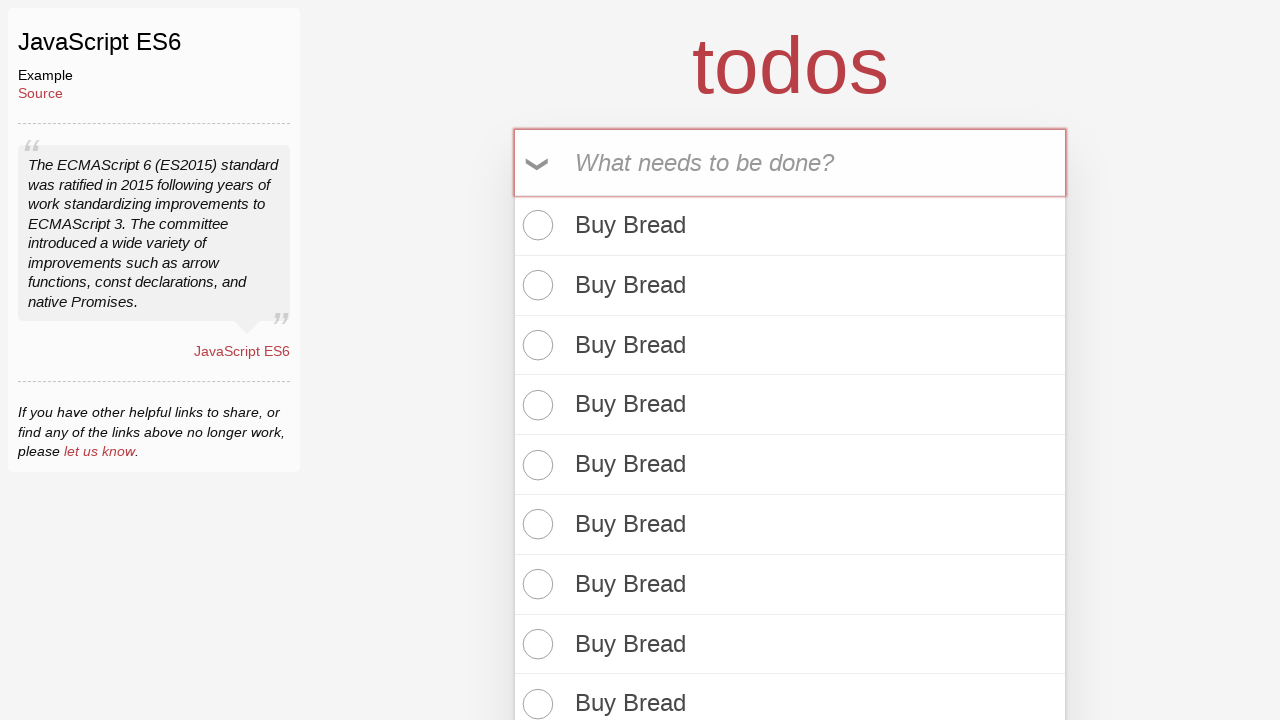

Filled todo input field with 'Buy Bread' (item 100) on input[placeholder='What needs to be done?']
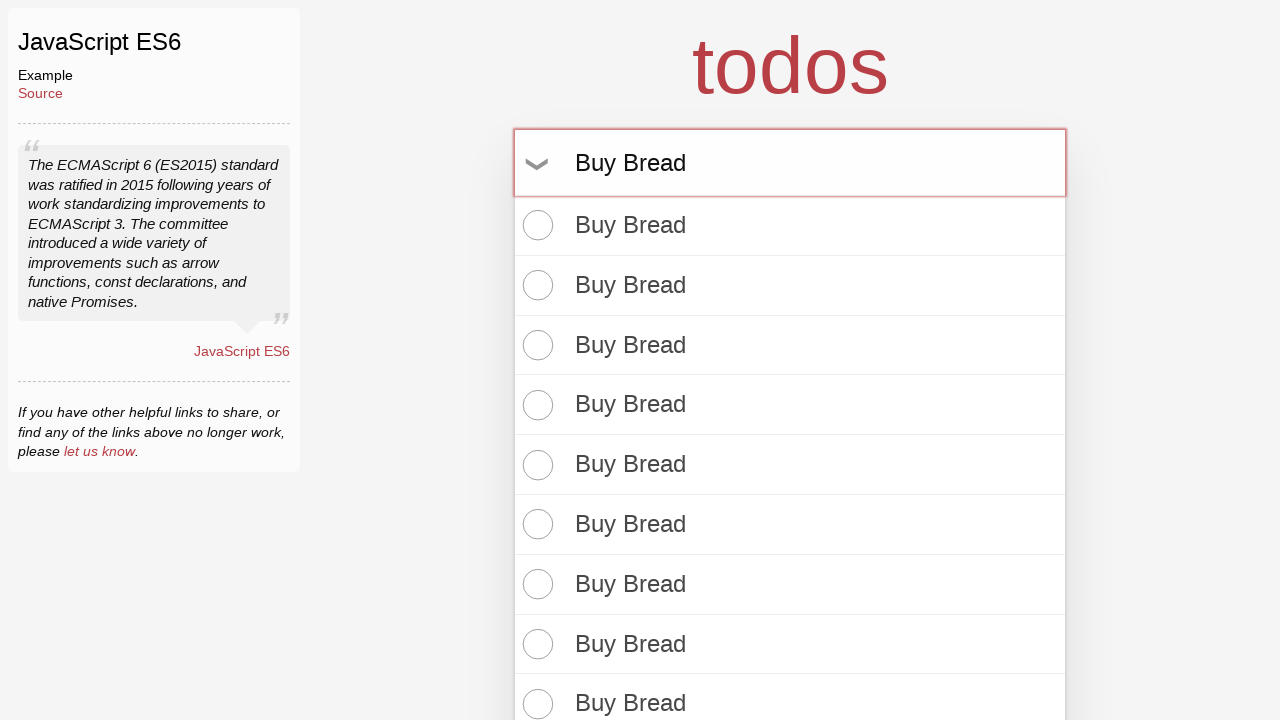

Pressed Enter to add todo item 100 on input[placeholder='What needs to be done?']
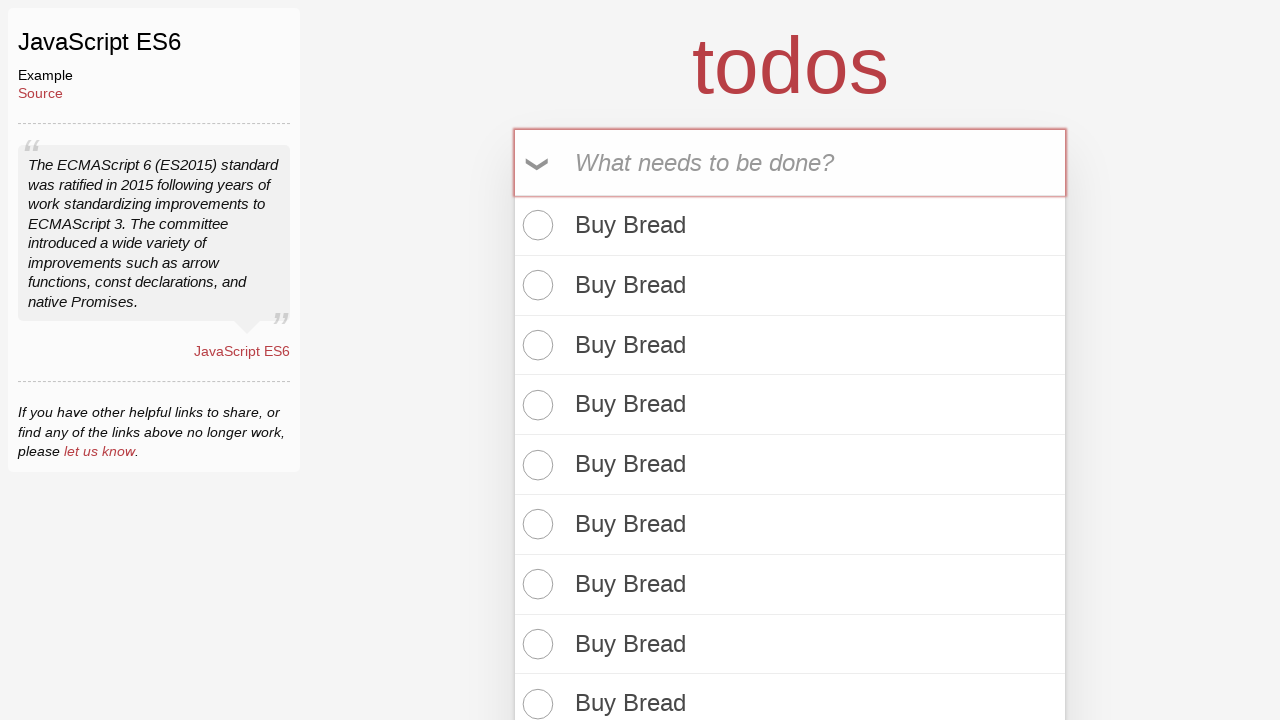

All 100 todo items loaded and displayed in the list
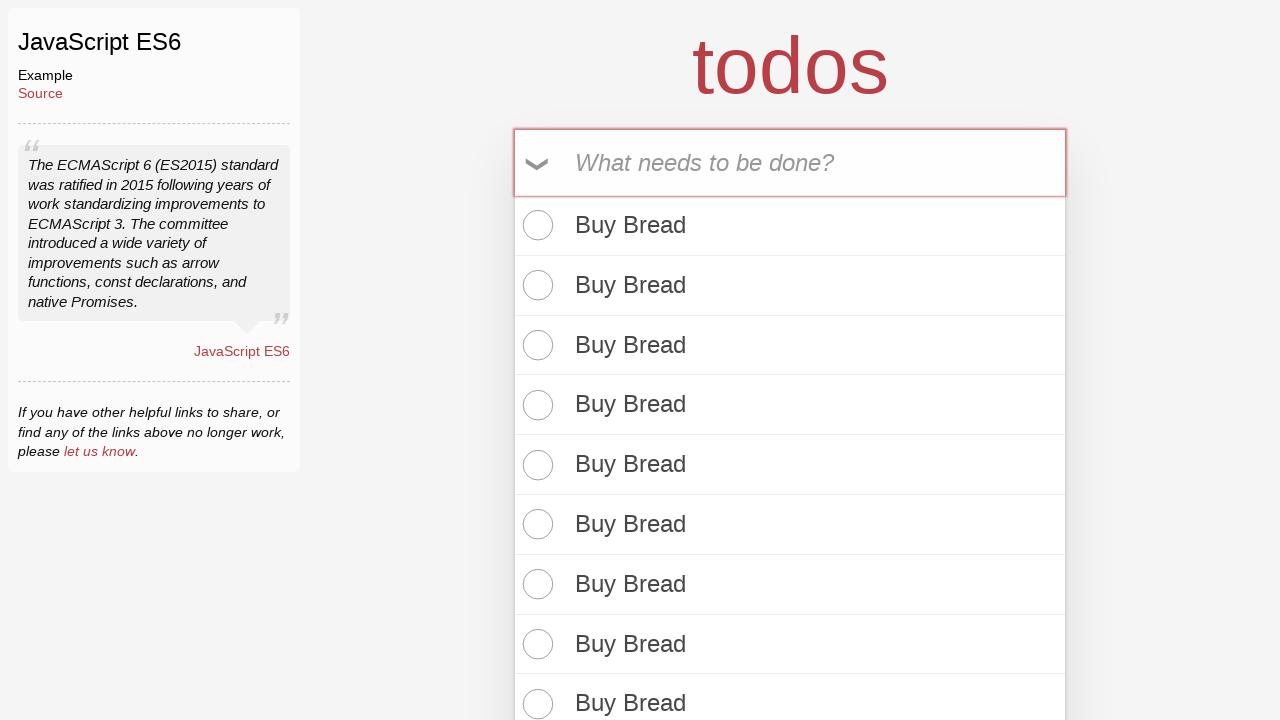

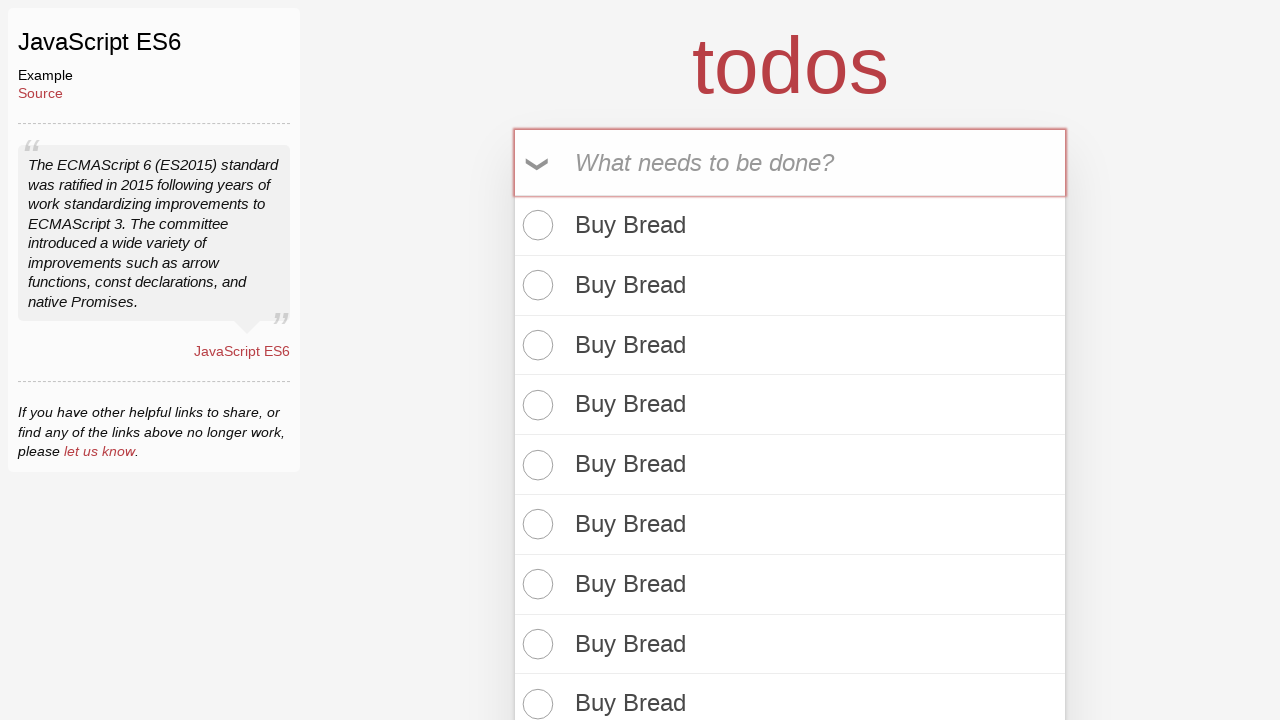